Tests clicking links on a practice page by first clicking a specific link (6th in the list), navigating back, then iterating through all links in the container - clicking each one and navigating back to verify navigation functionality.

Starting URL: https://practice.cydeo.com/

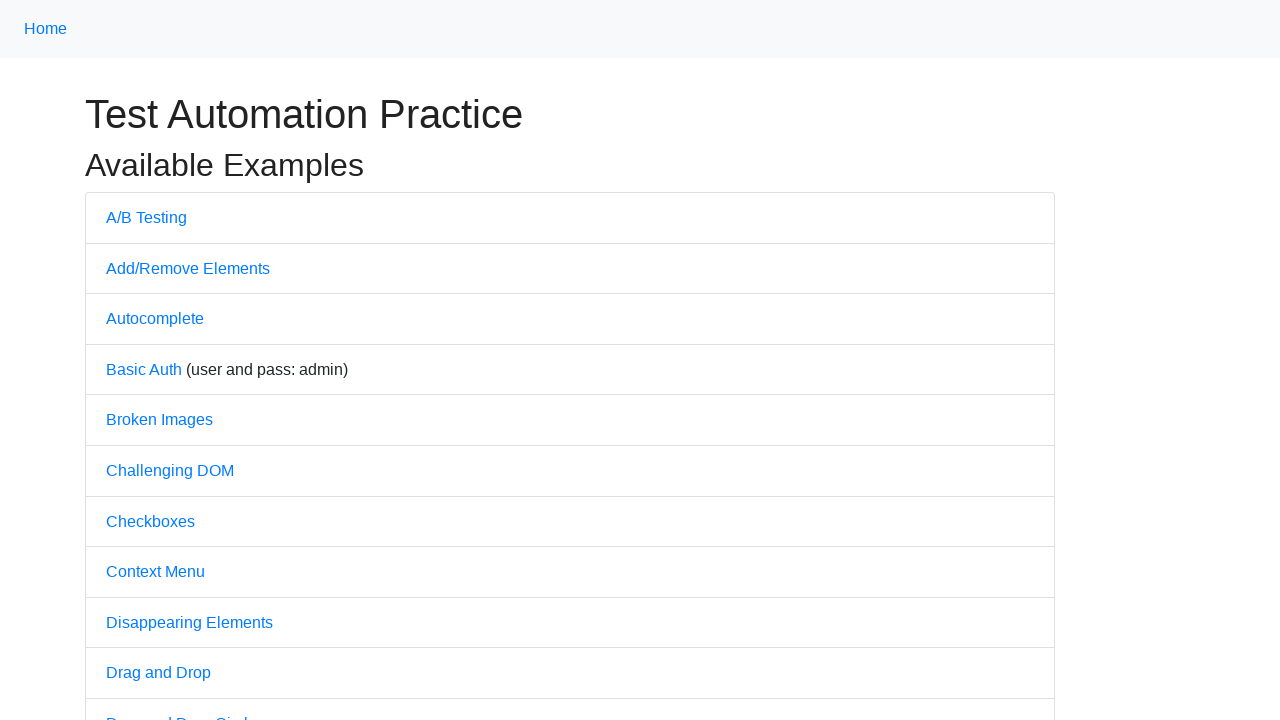

Clicked the 6th link in the container at (170, 470) on .container li a >> nth=5
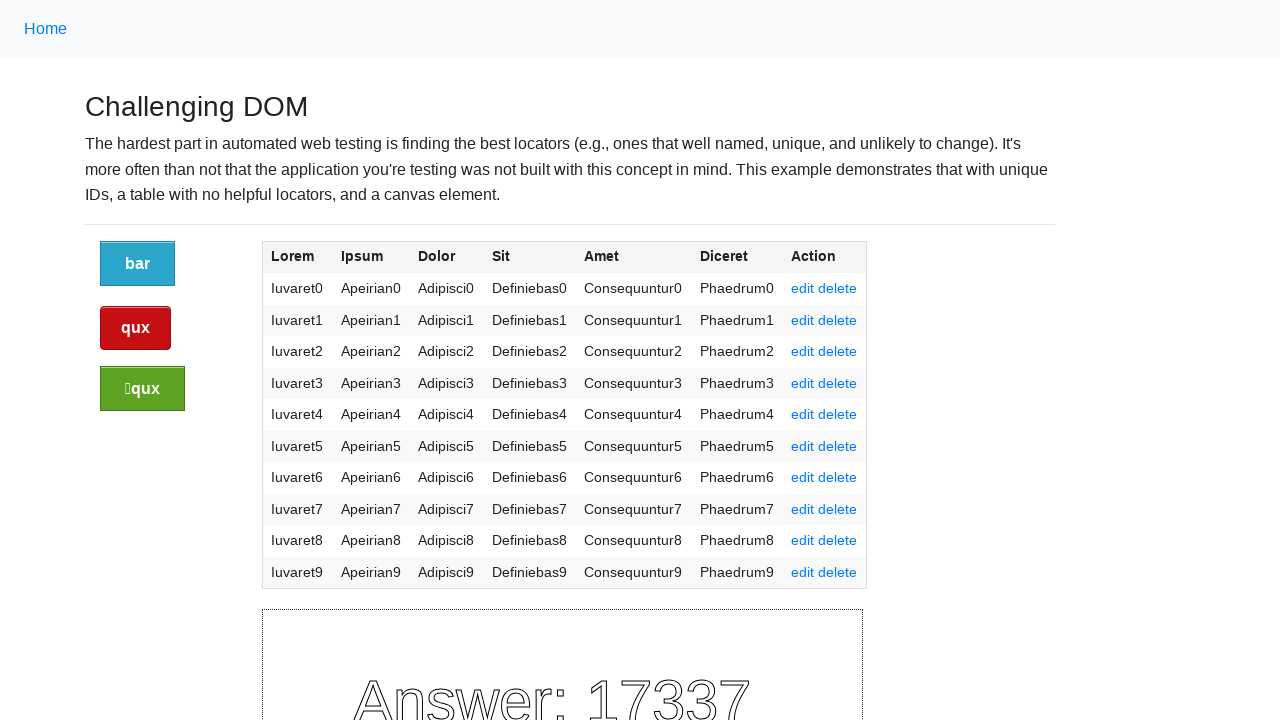

Navigated back to the main page
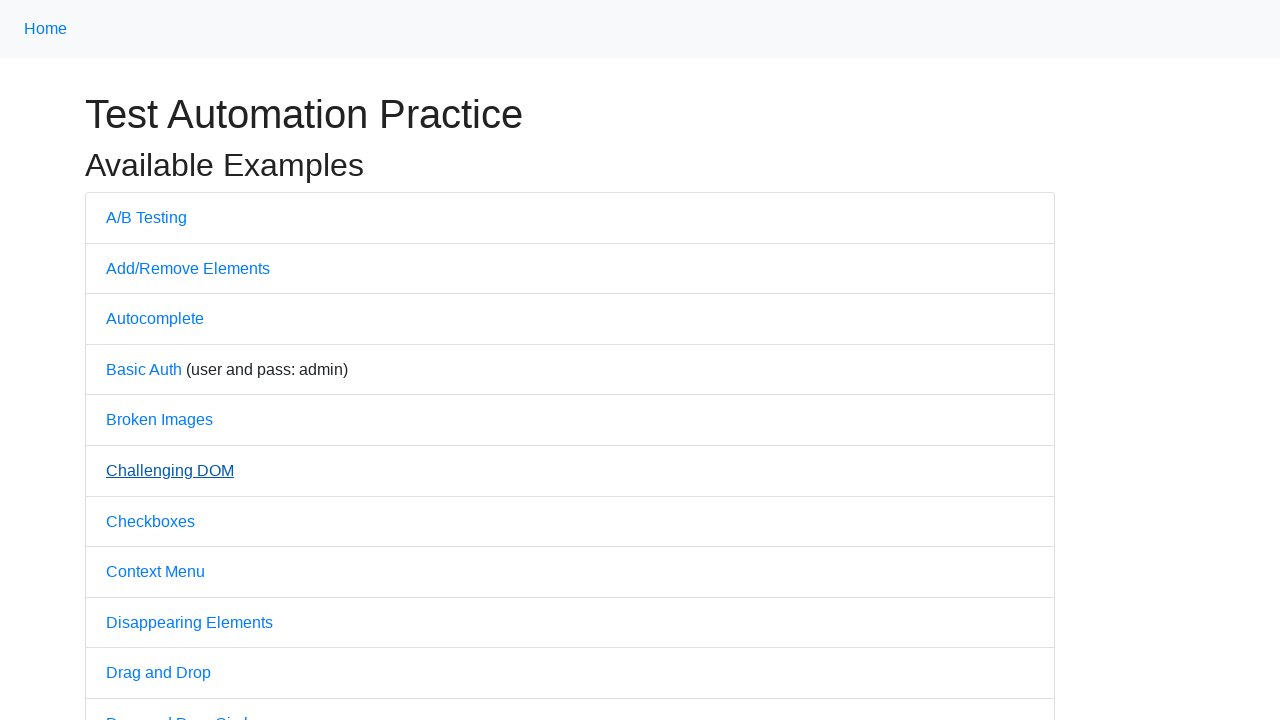

Retrieved all links in container, found 50 links
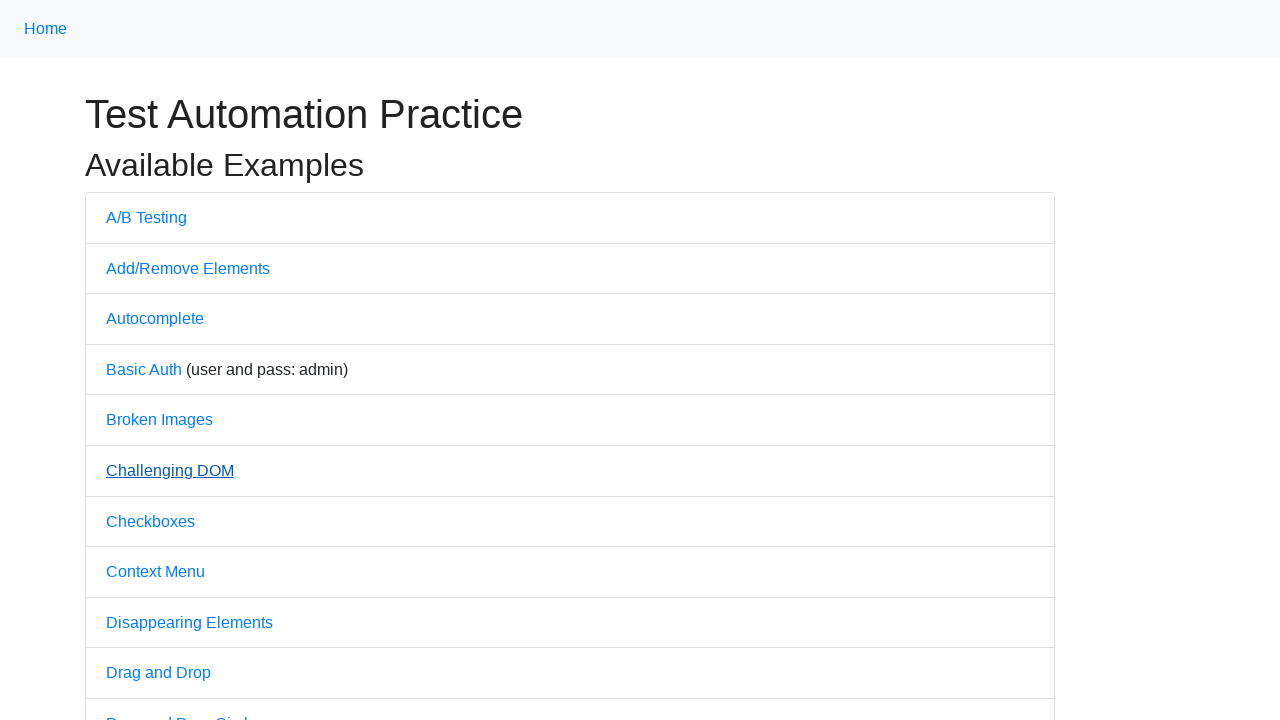

Clicked link 1 of 50 at (146, 217) on .container li a >> nth=0
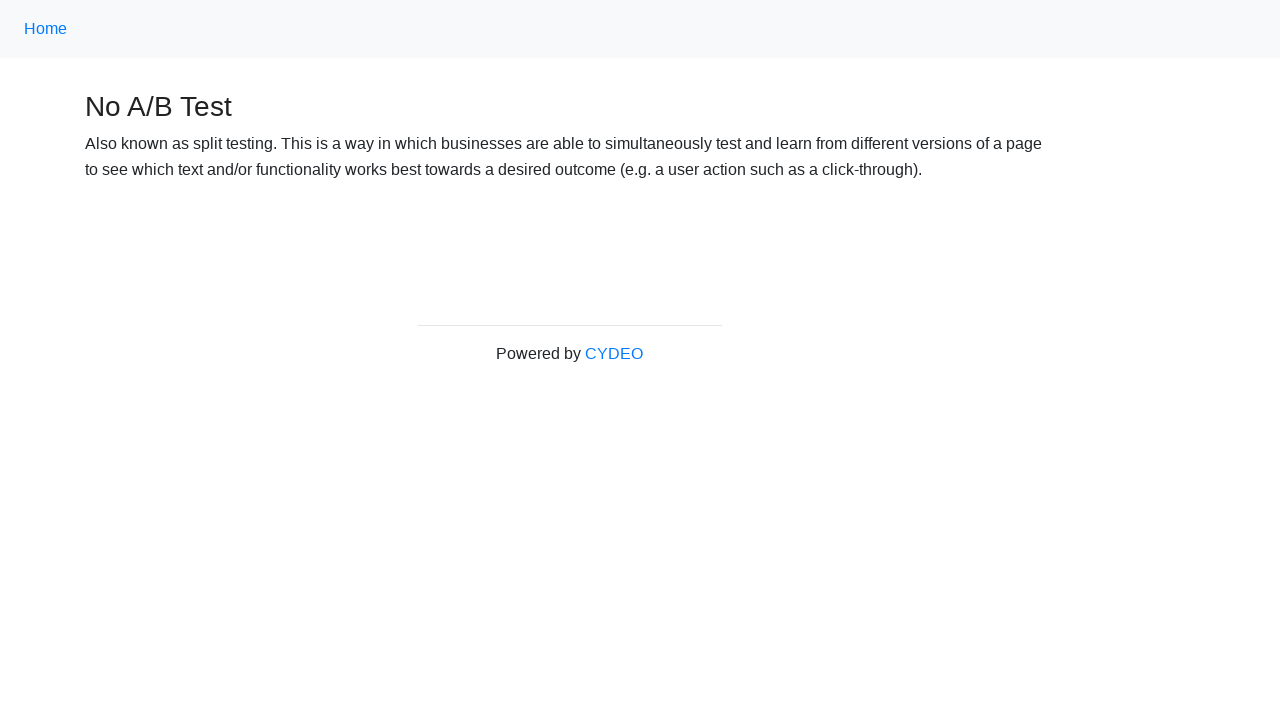

Navigated back from link 1
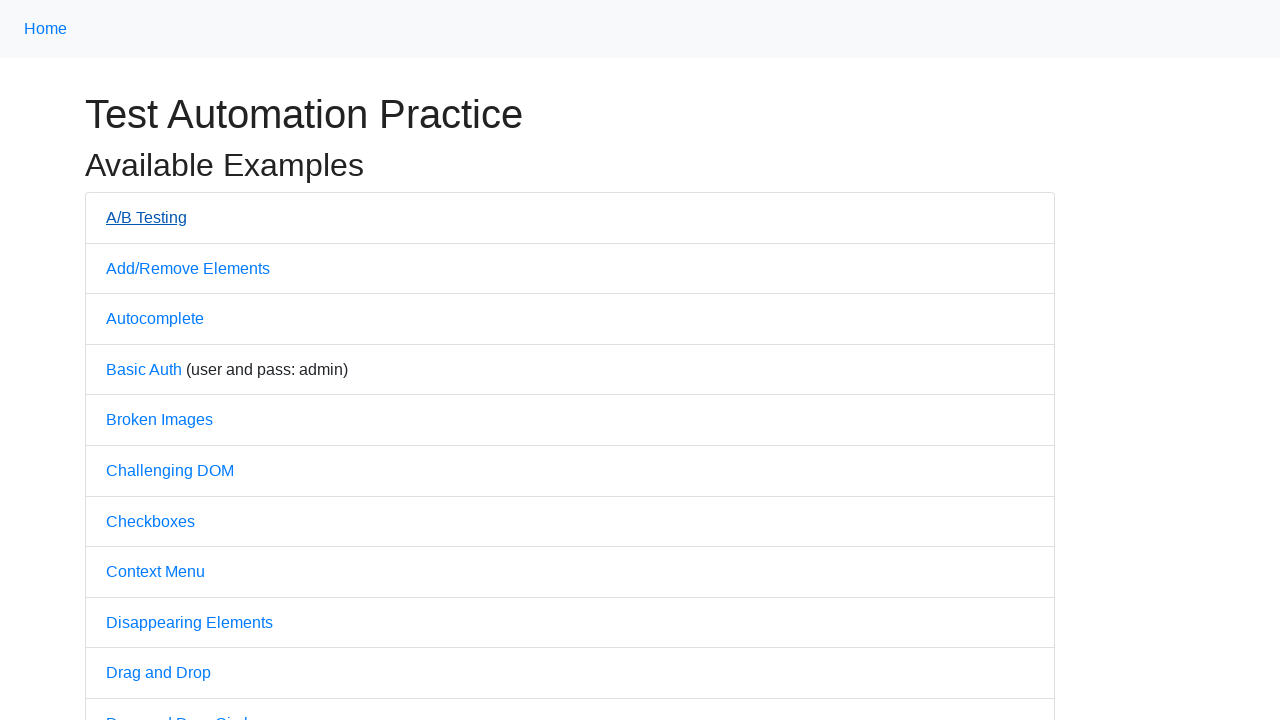

Waited for page to load after navigating back from link 1
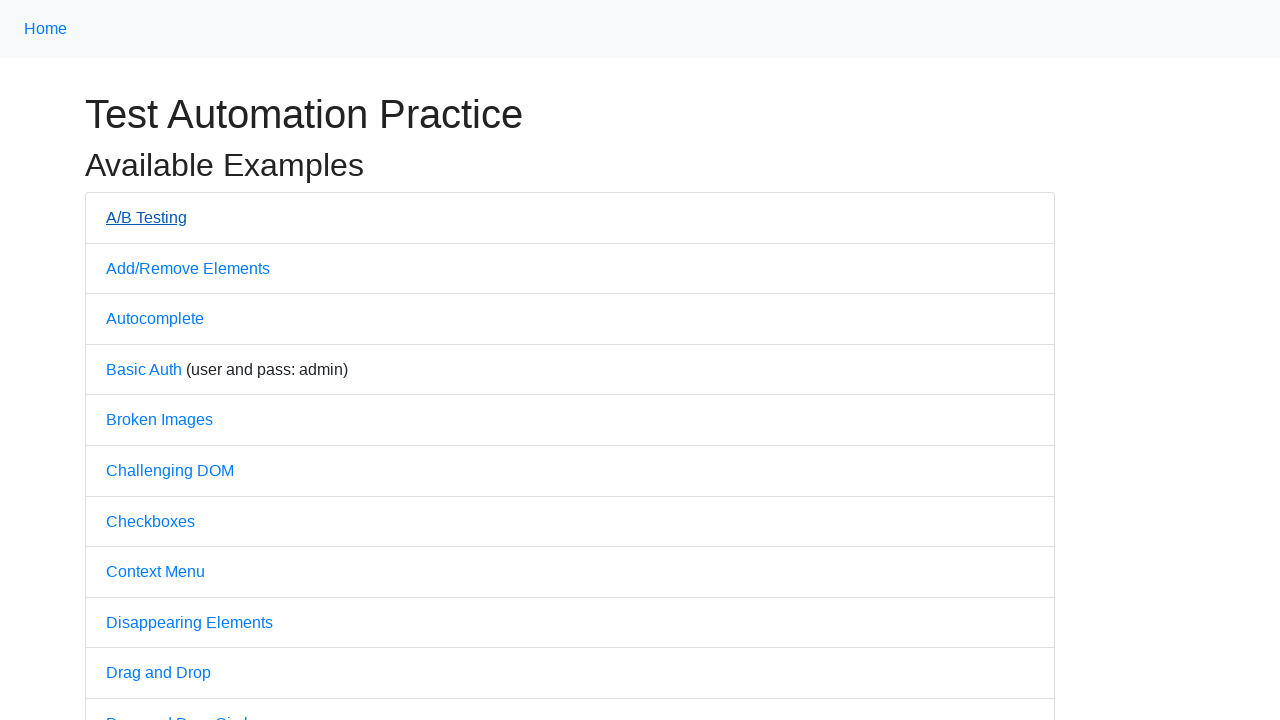

Clicked link 2 of 50 at (188, 268) on .container li a >> nth=1
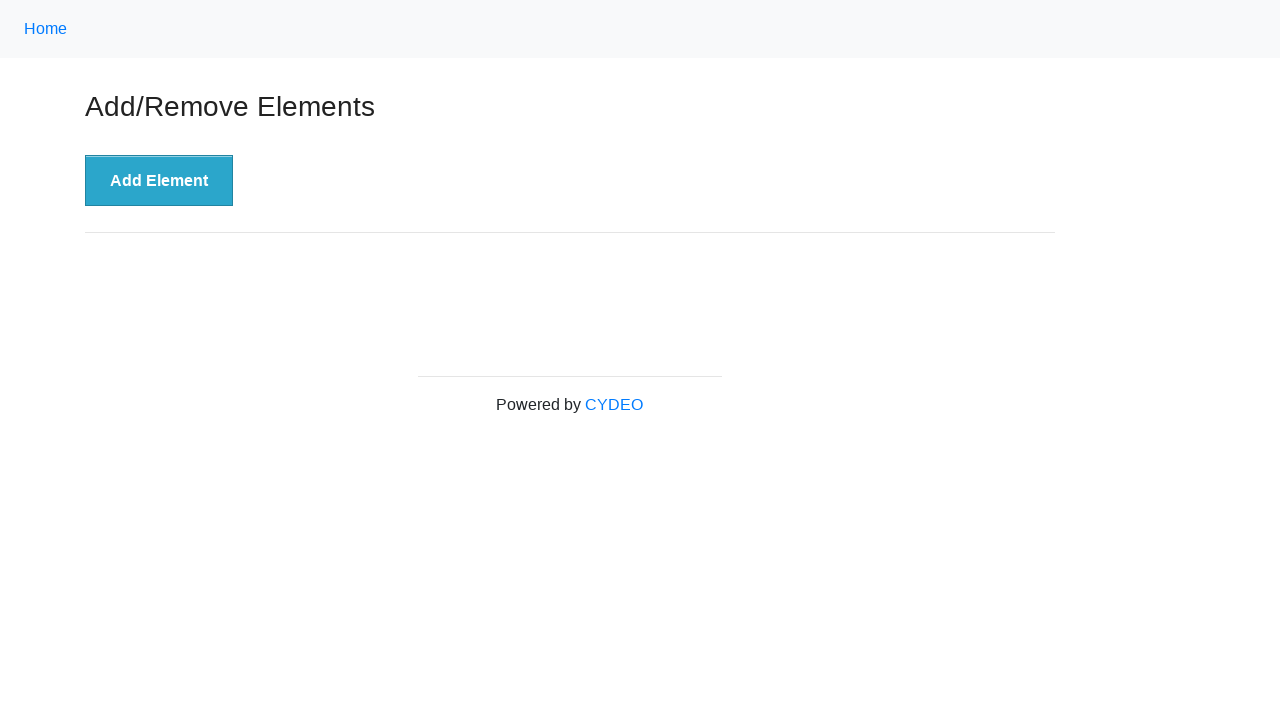

Navigated back from link 2
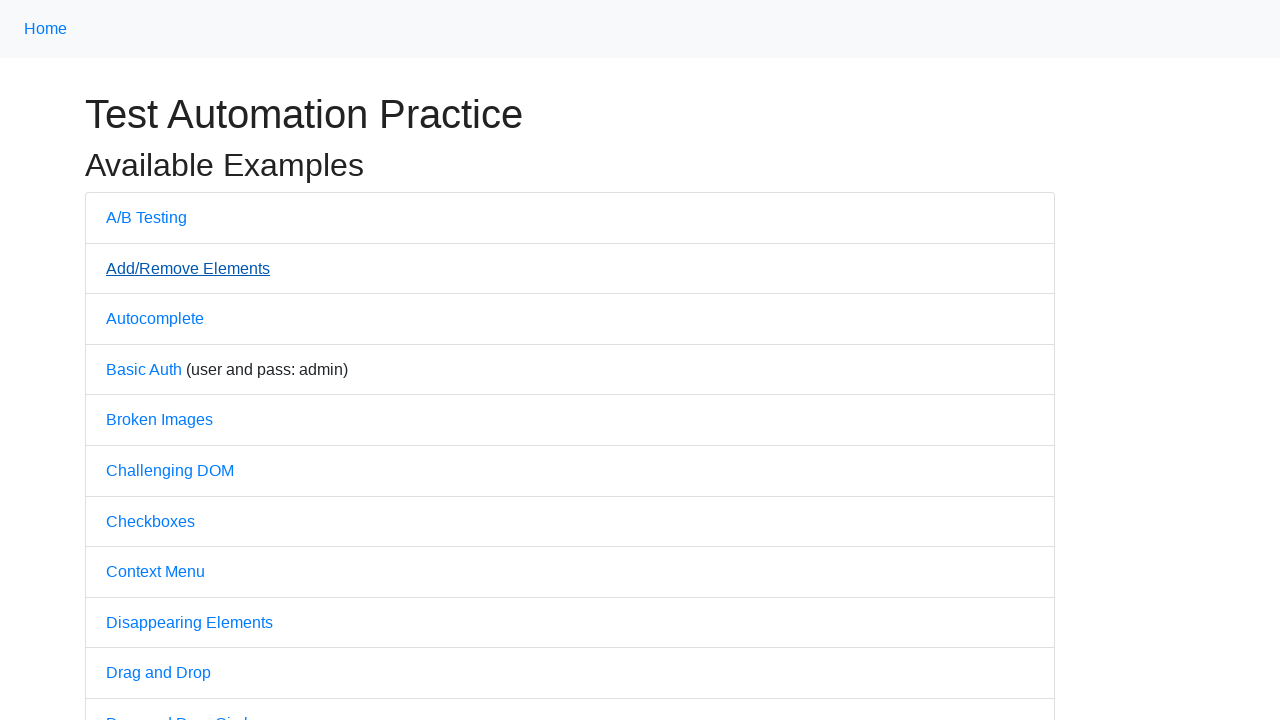

Waited for page to load after navigating back from link 2
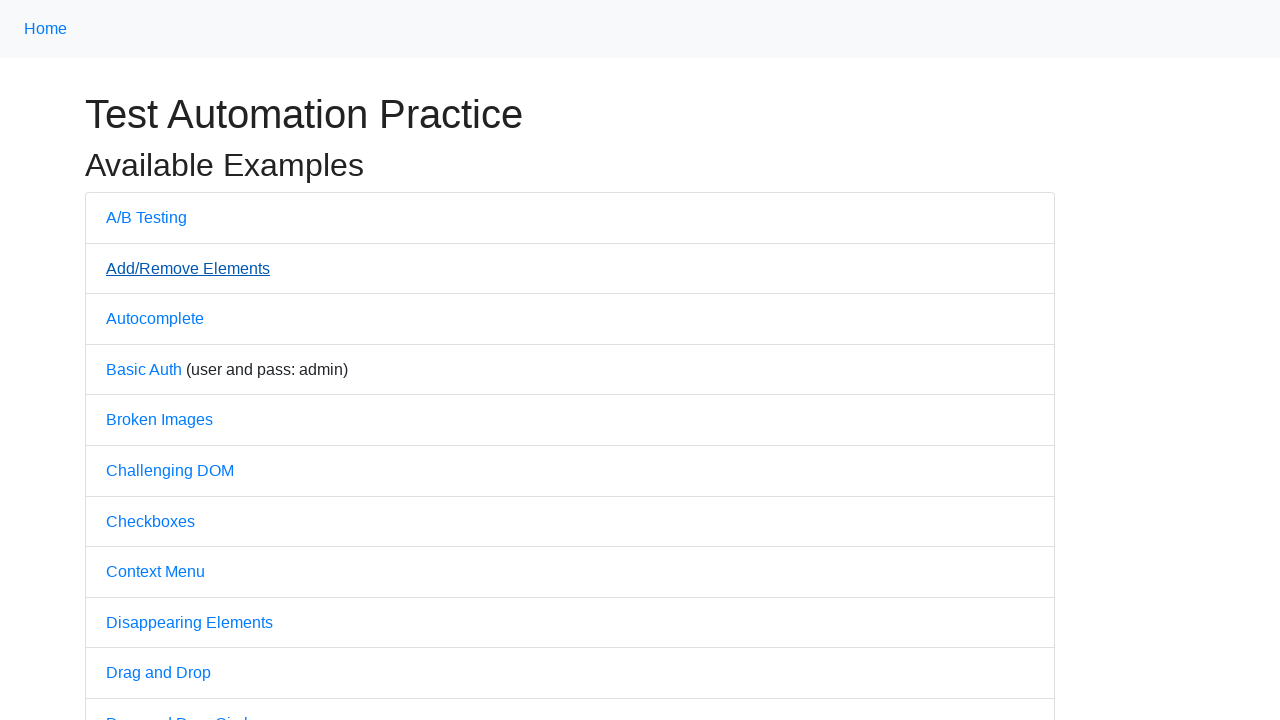

Clicked link 3 of 50 at (155, 319) on .container li a >> nth=2
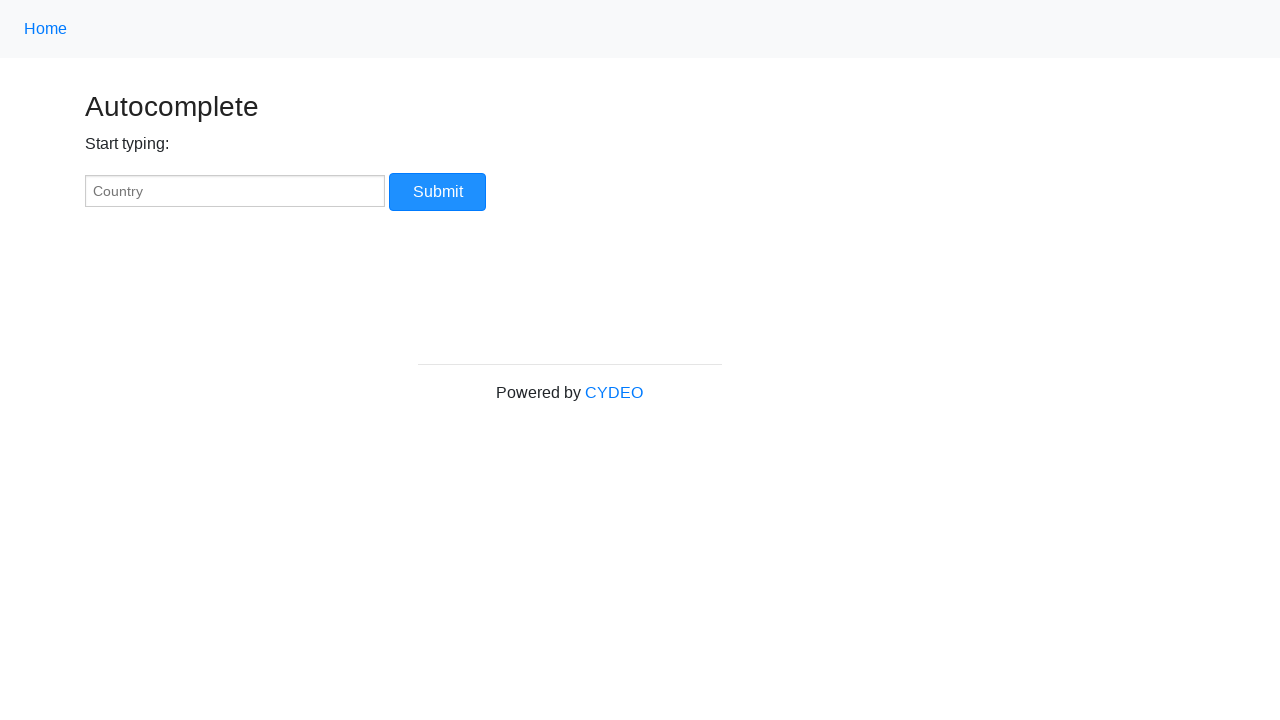

Navigated back from link 3
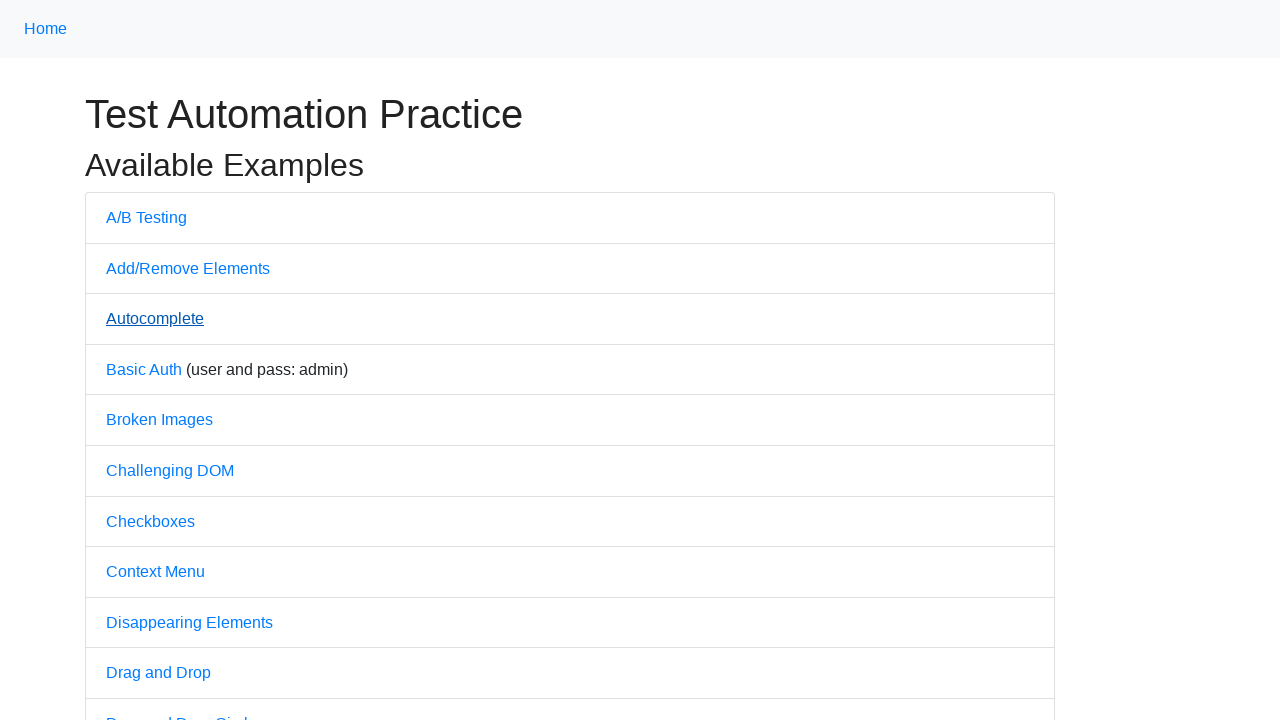

Waited for page to load after navigating back from link 3
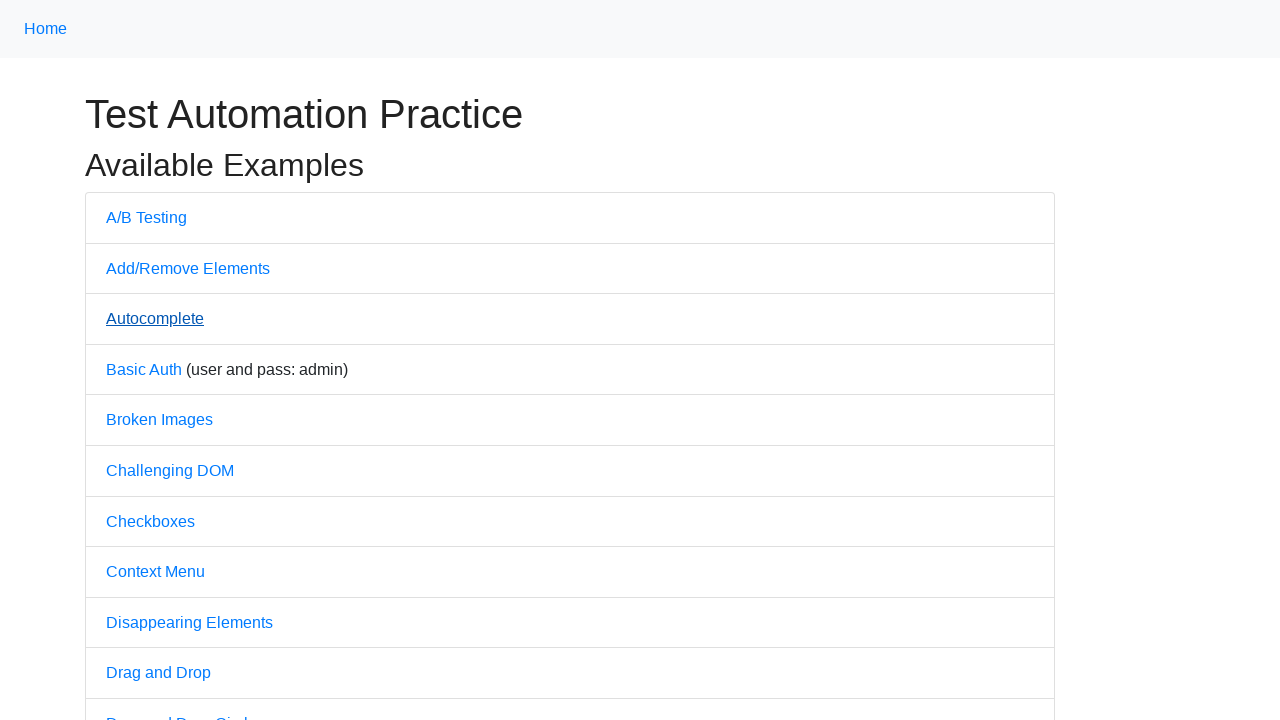

Clicked link 4 of 50 at (144, 369) on .container li a >> nth=3
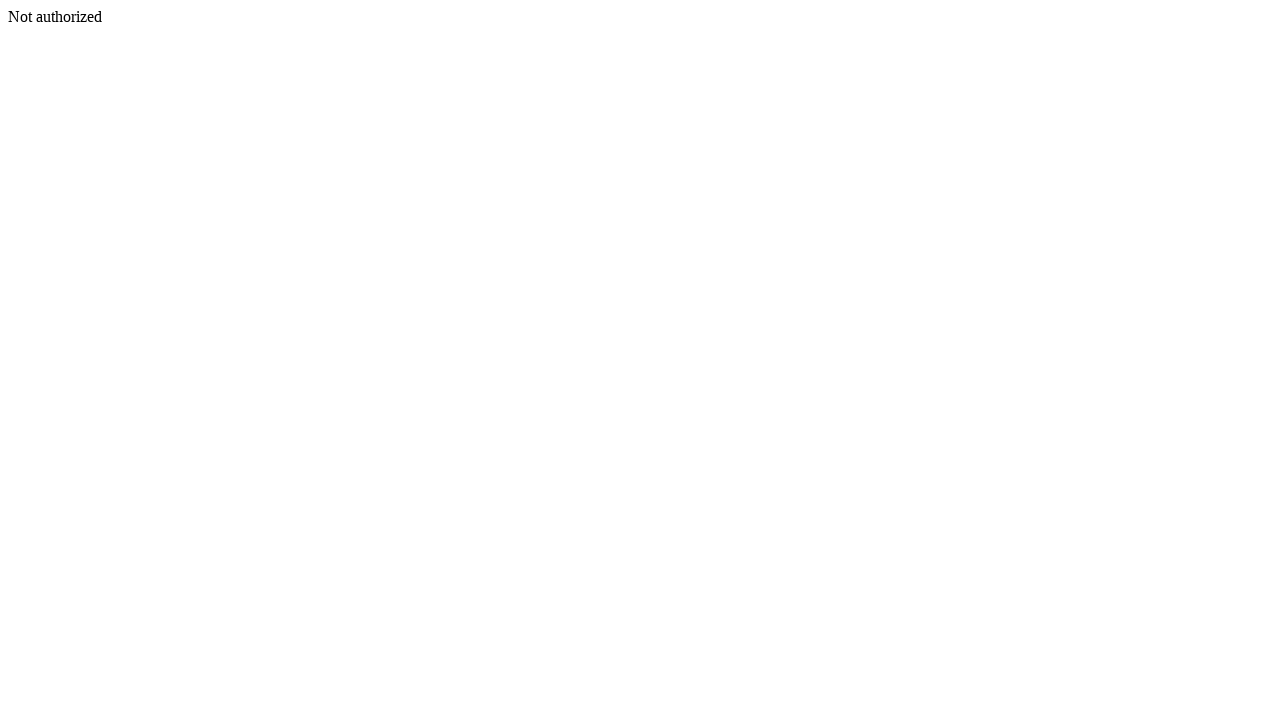

Navigated back from link 4
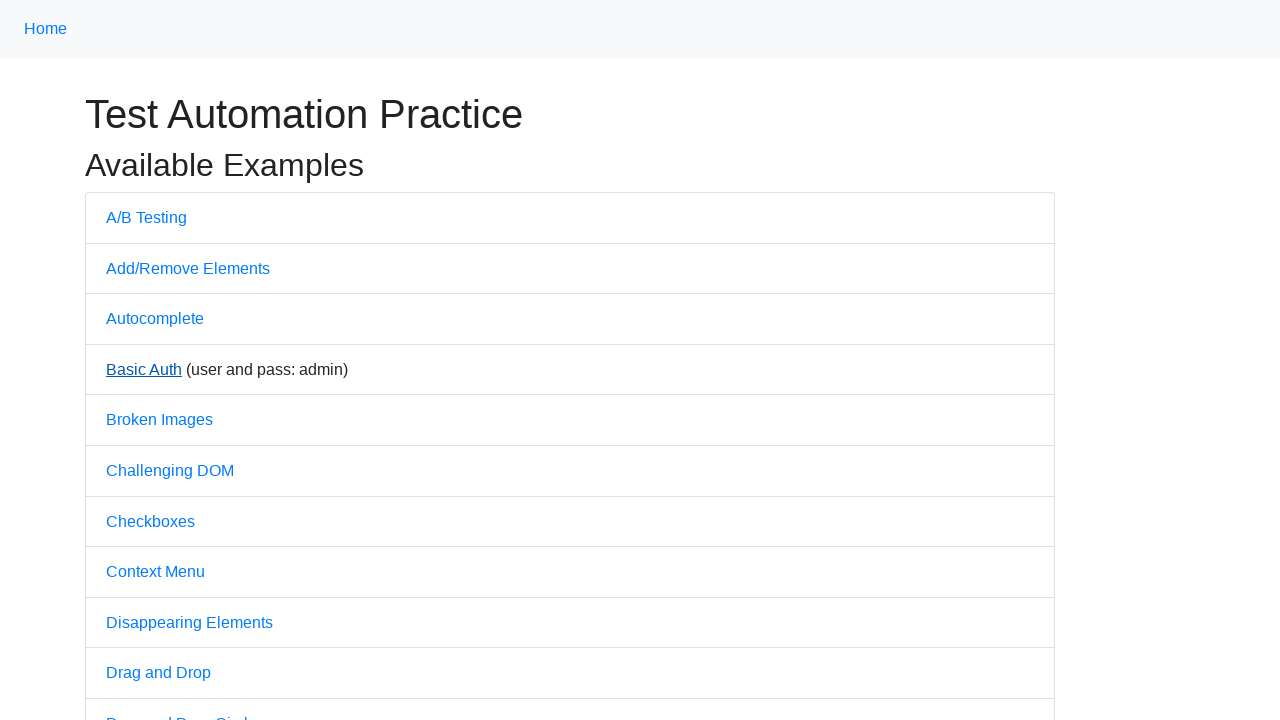

Waited for page to load after navigating back from link 4
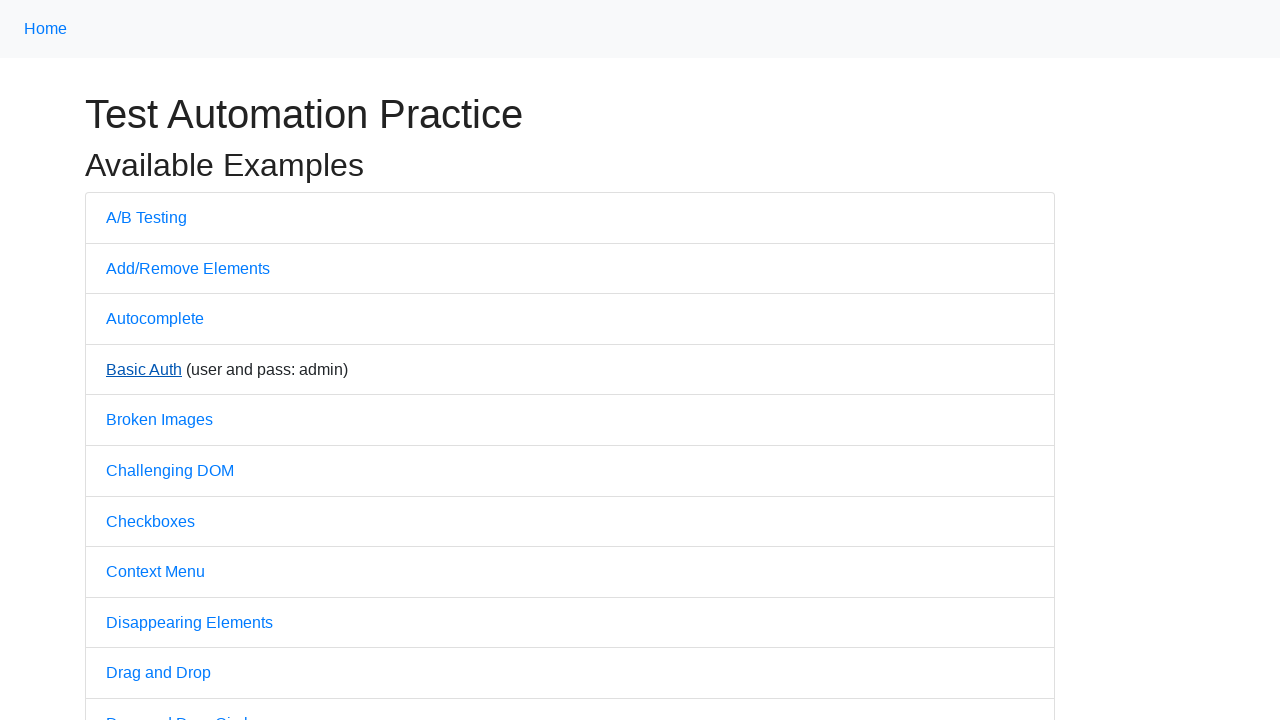

Clicked link 5 of 50 at (160, 420) on .container li a >> nth=4
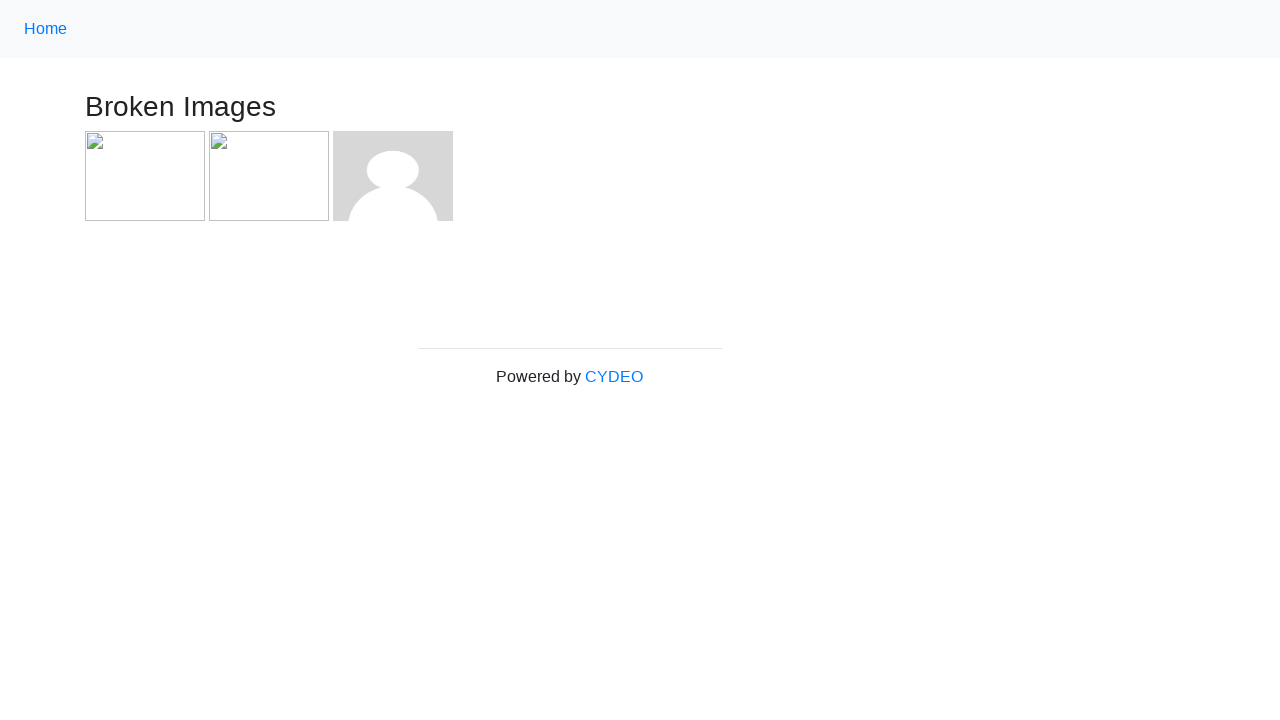

Navigated back from link 5
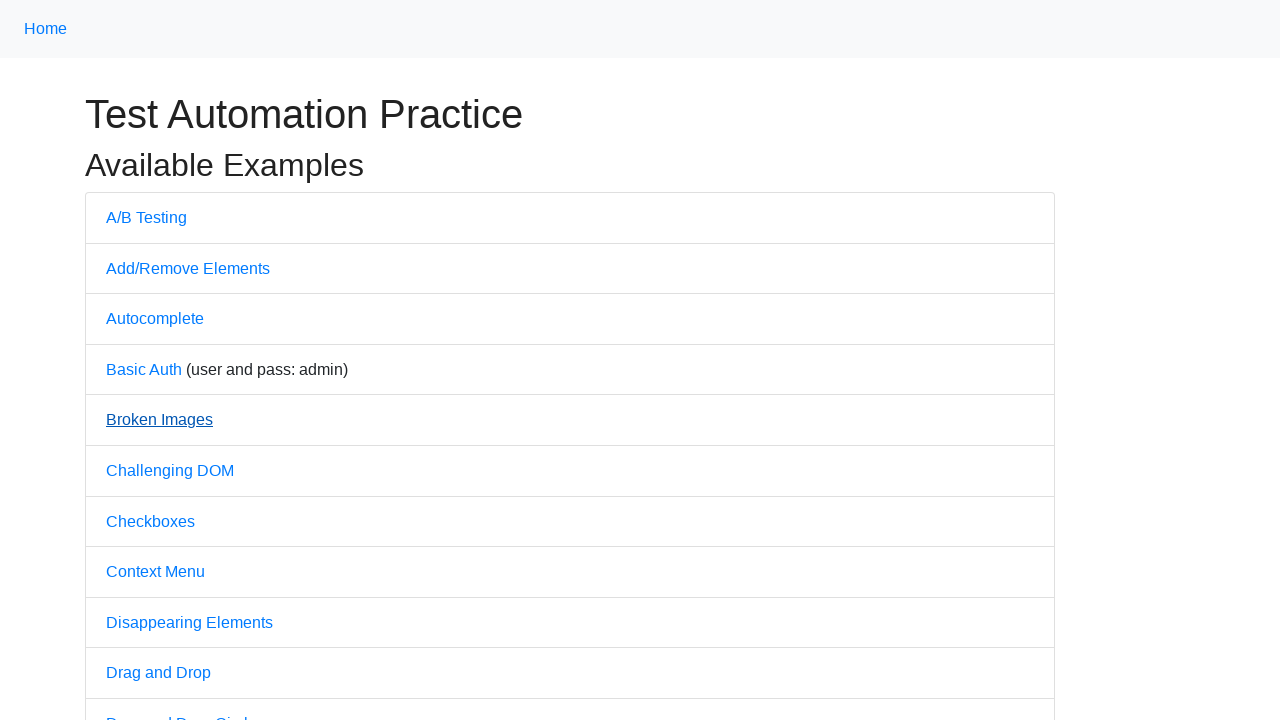

Waited for page to load after navigating back from link 5
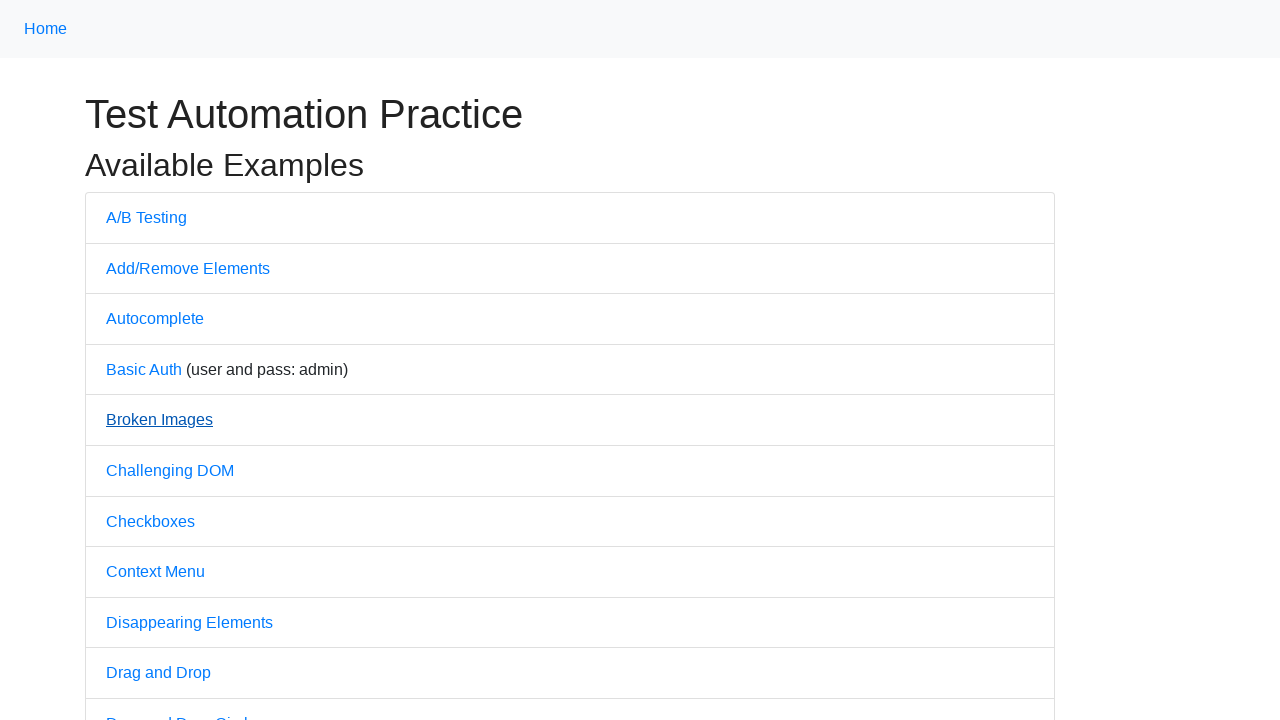

Clicked link 6 of 50 at (170, 470) on .container li a >> nth=5
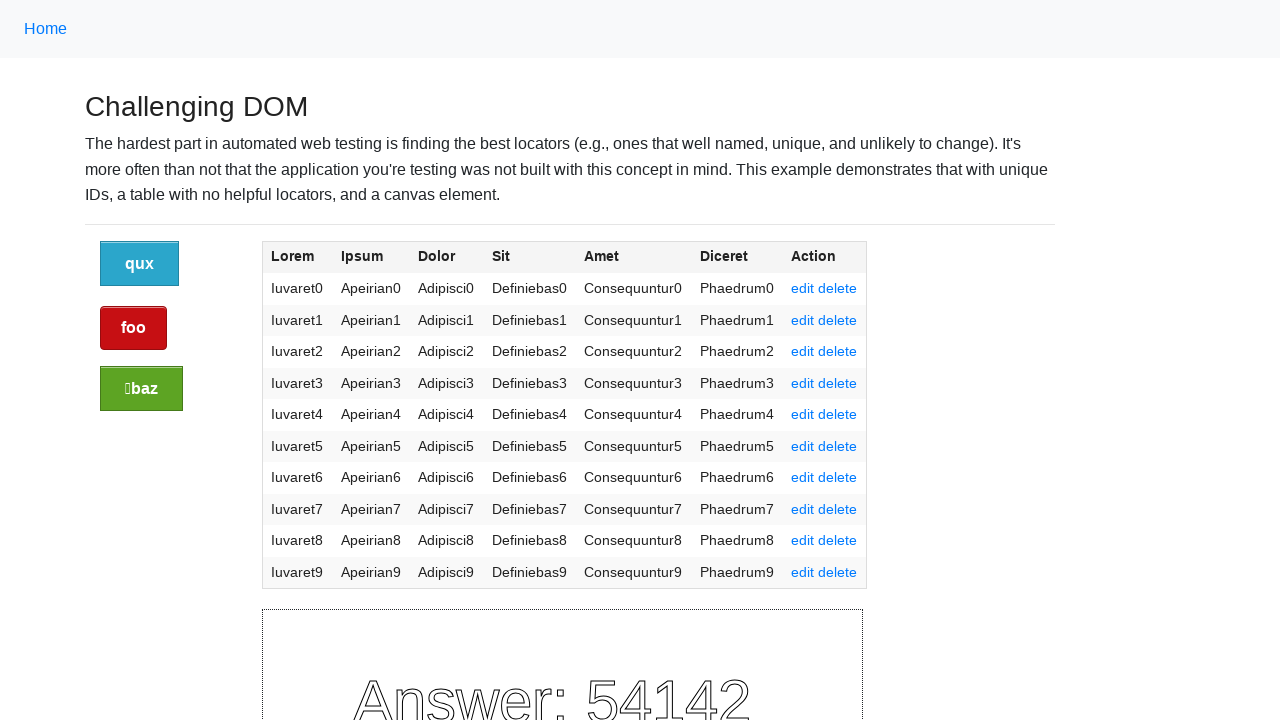

Navigated back from link 6
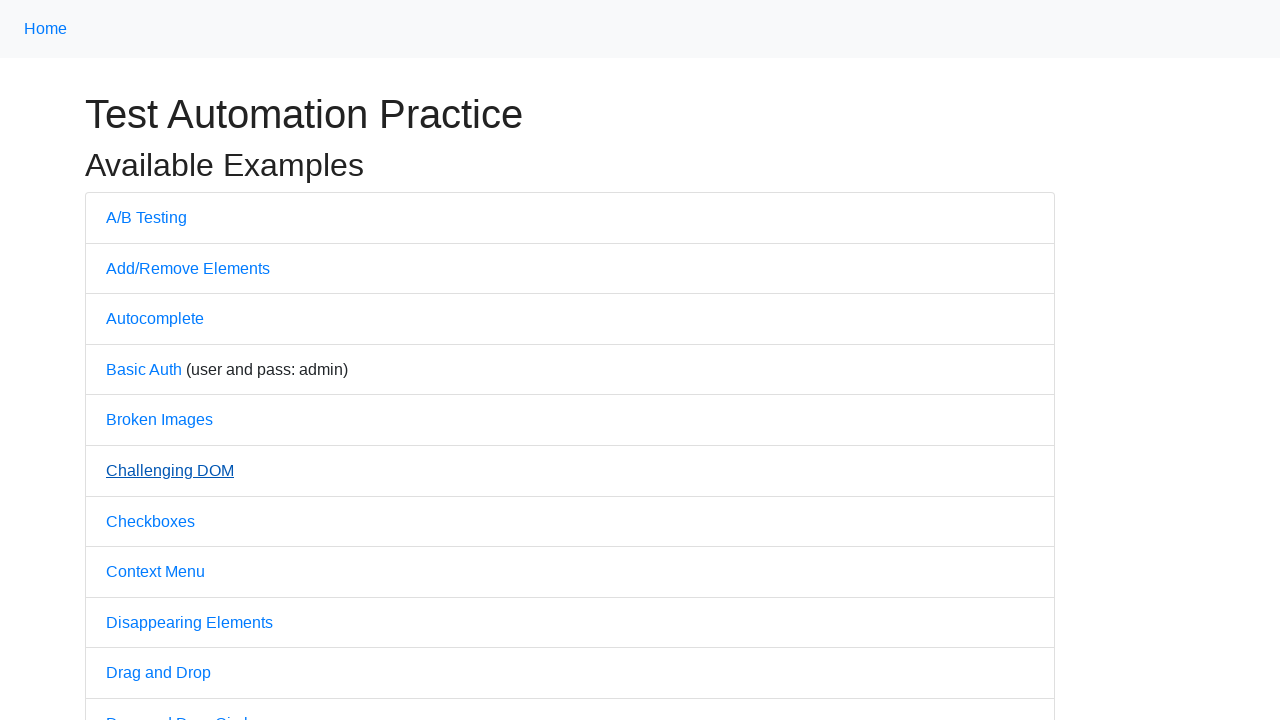

Waited for page to load after navigating back from link 6
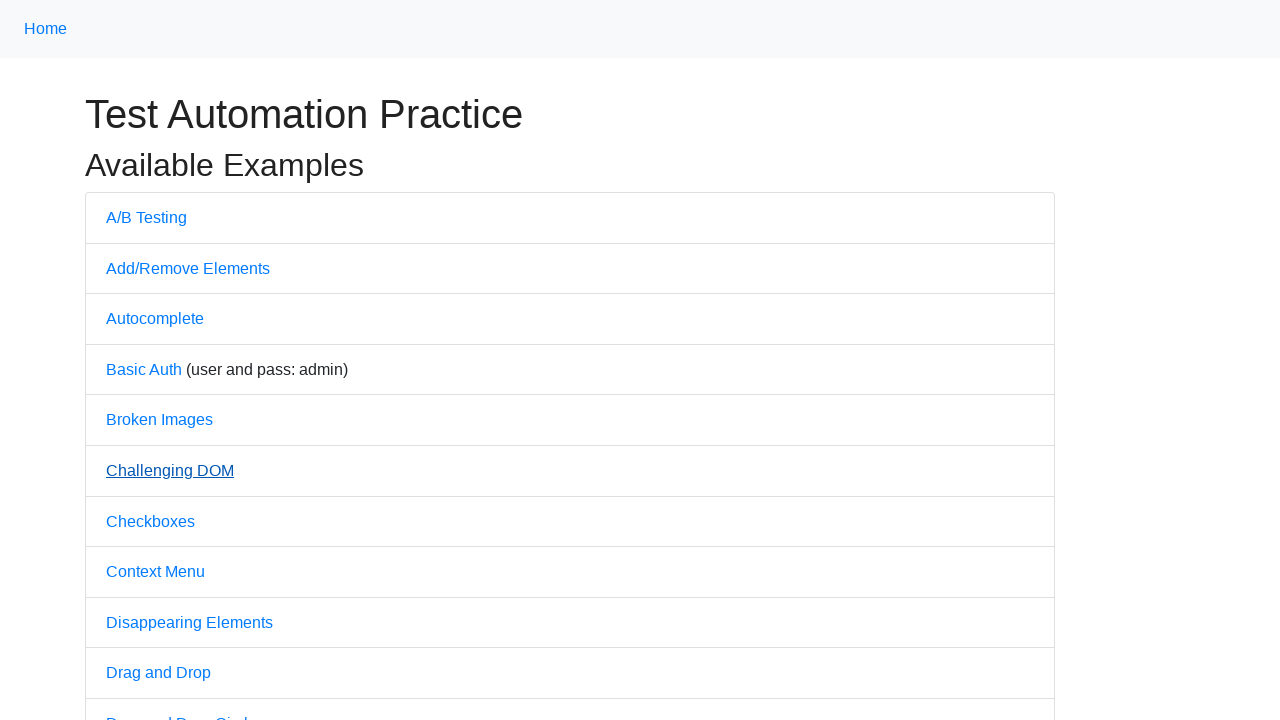

Clicked link 7 of 50 at (150, 521) on .container li a >> nth=6
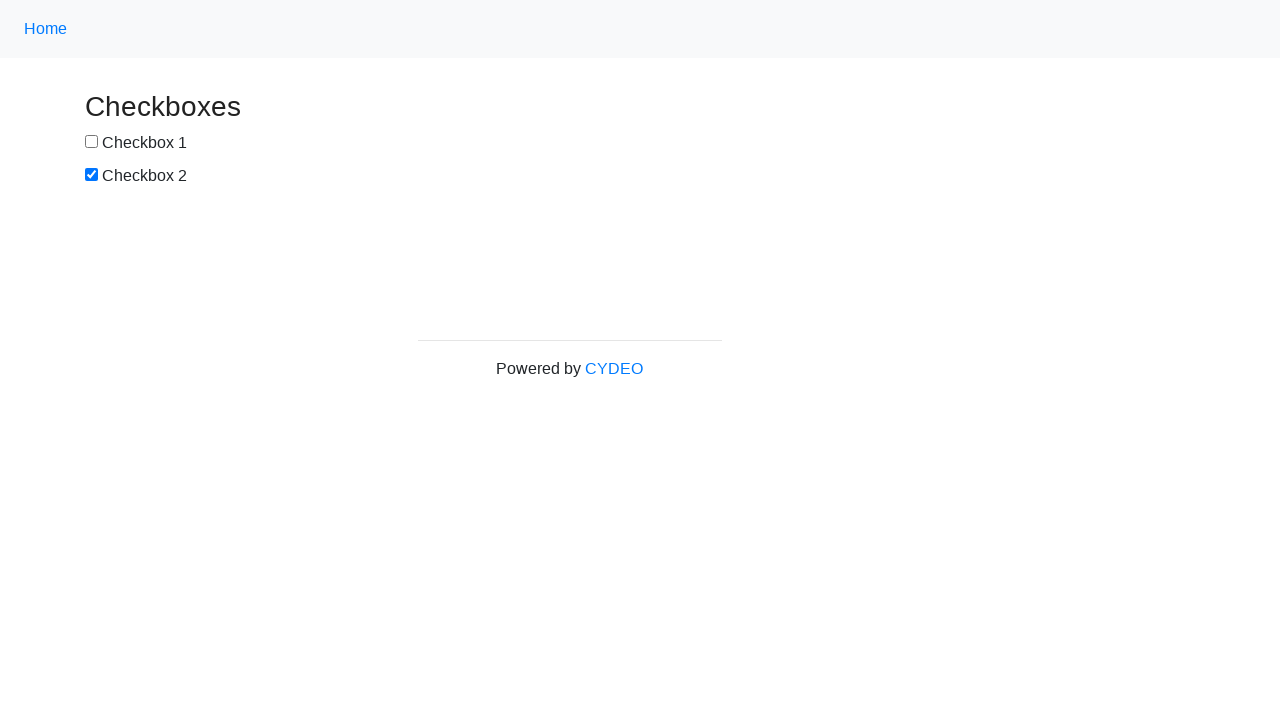

Navigated back from link 7
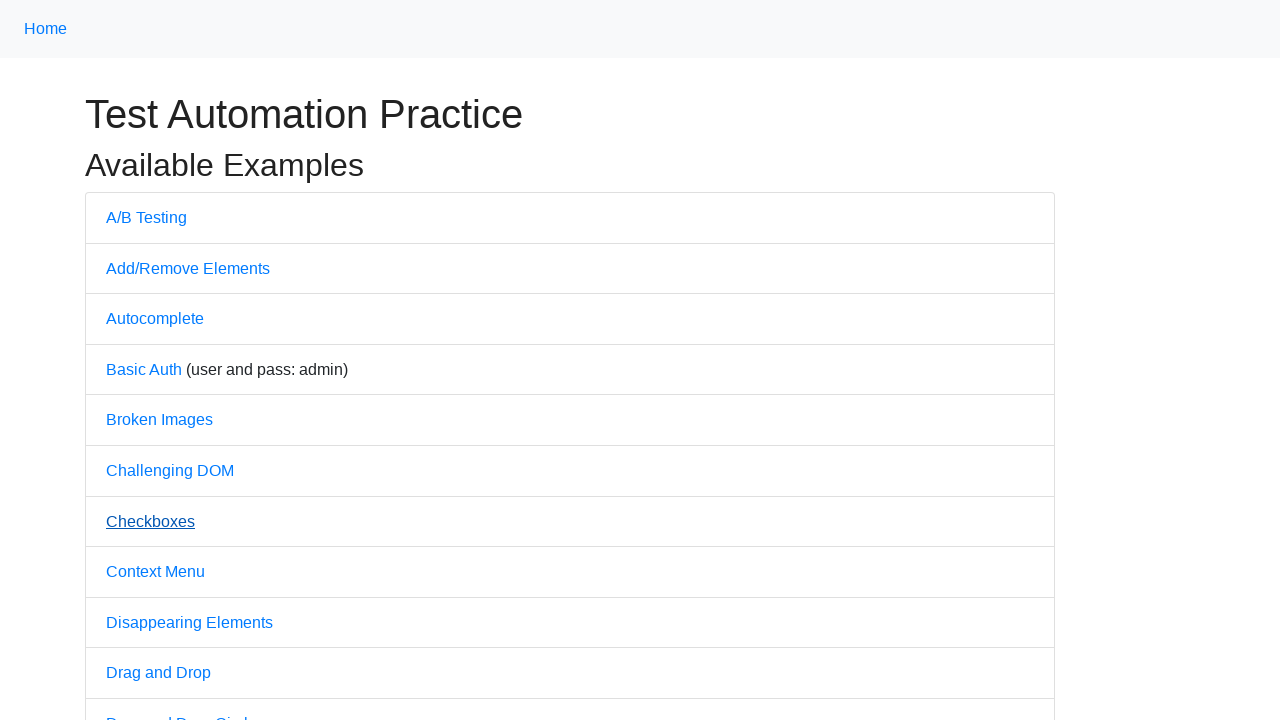

Waited for page to load after navigating back from link 7
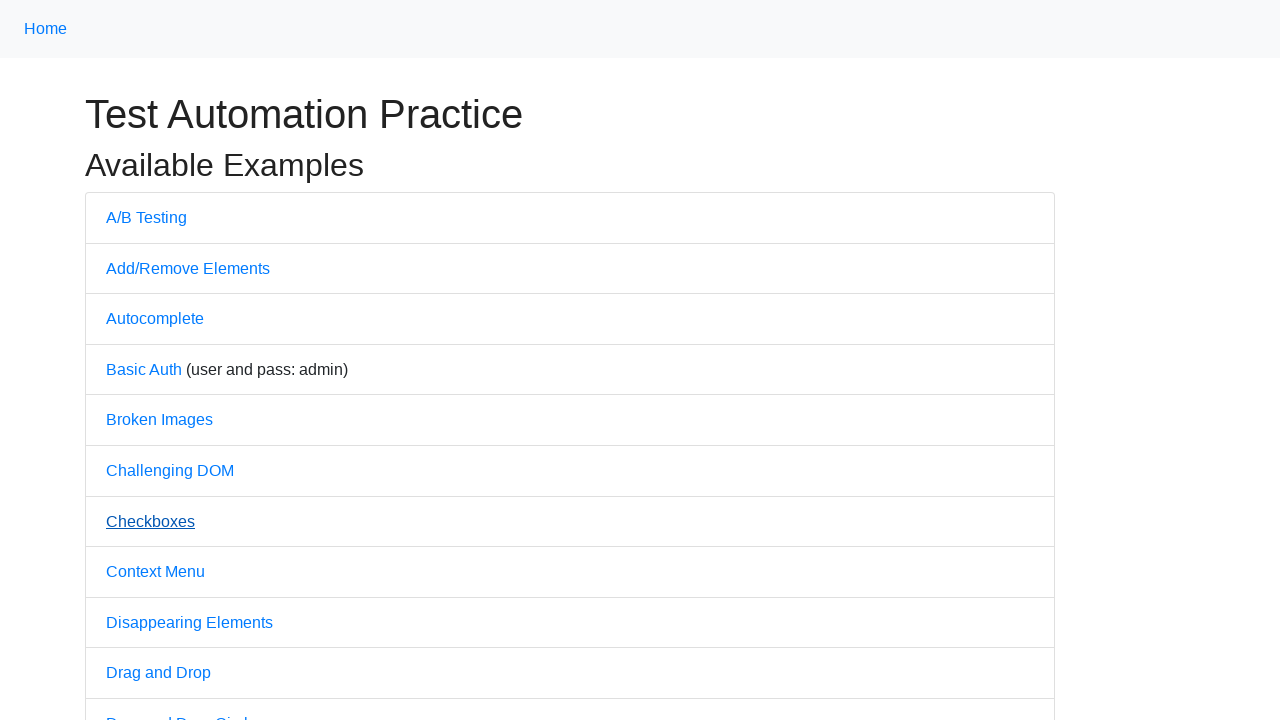

Clicked link 8 of 50 at (156, 572) on .container li a >> nth=7
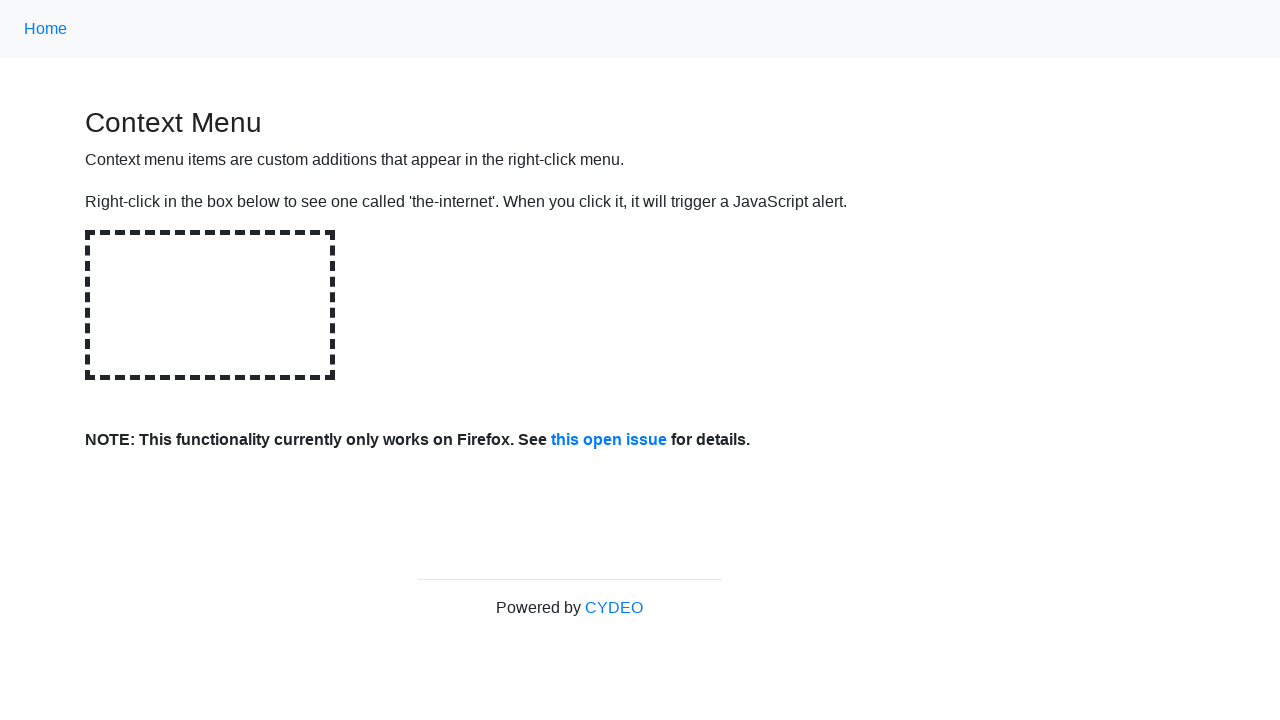

Navigated back from link 8
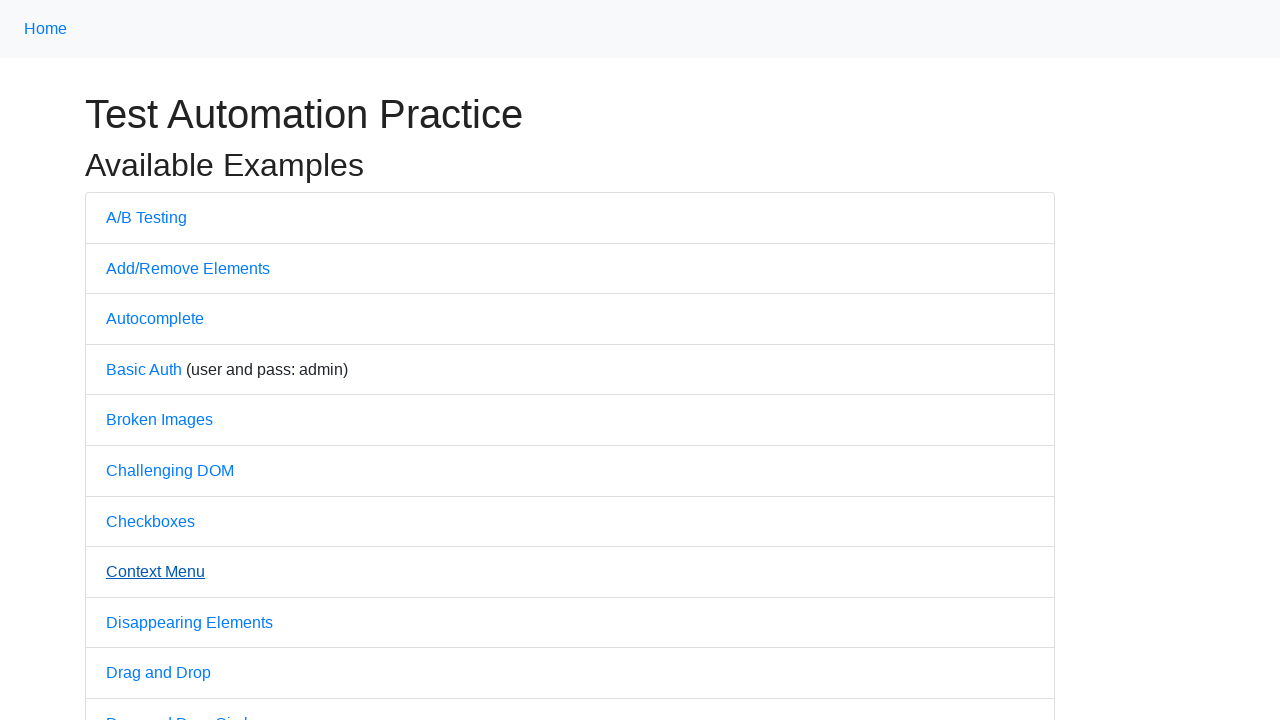

Waited for page to load after navigating back from link 8
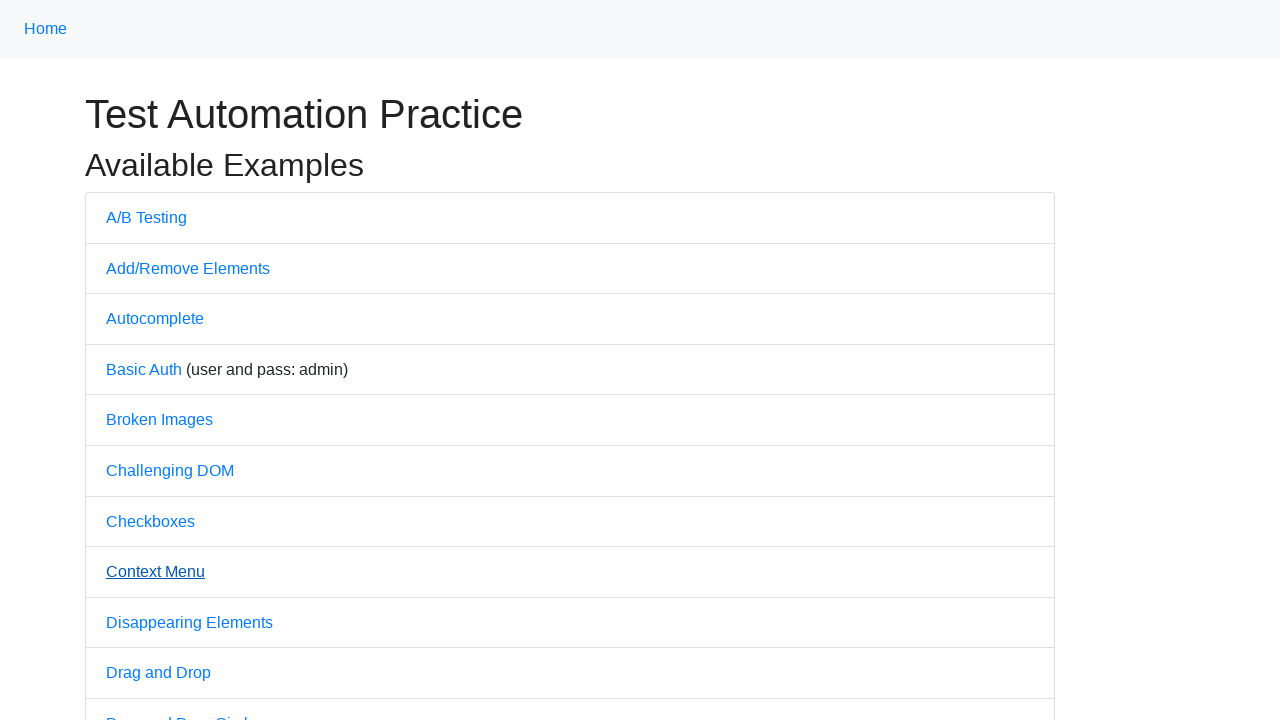

Clicked link 9 of 50 at (190, 622) on .container li a >> nth=8
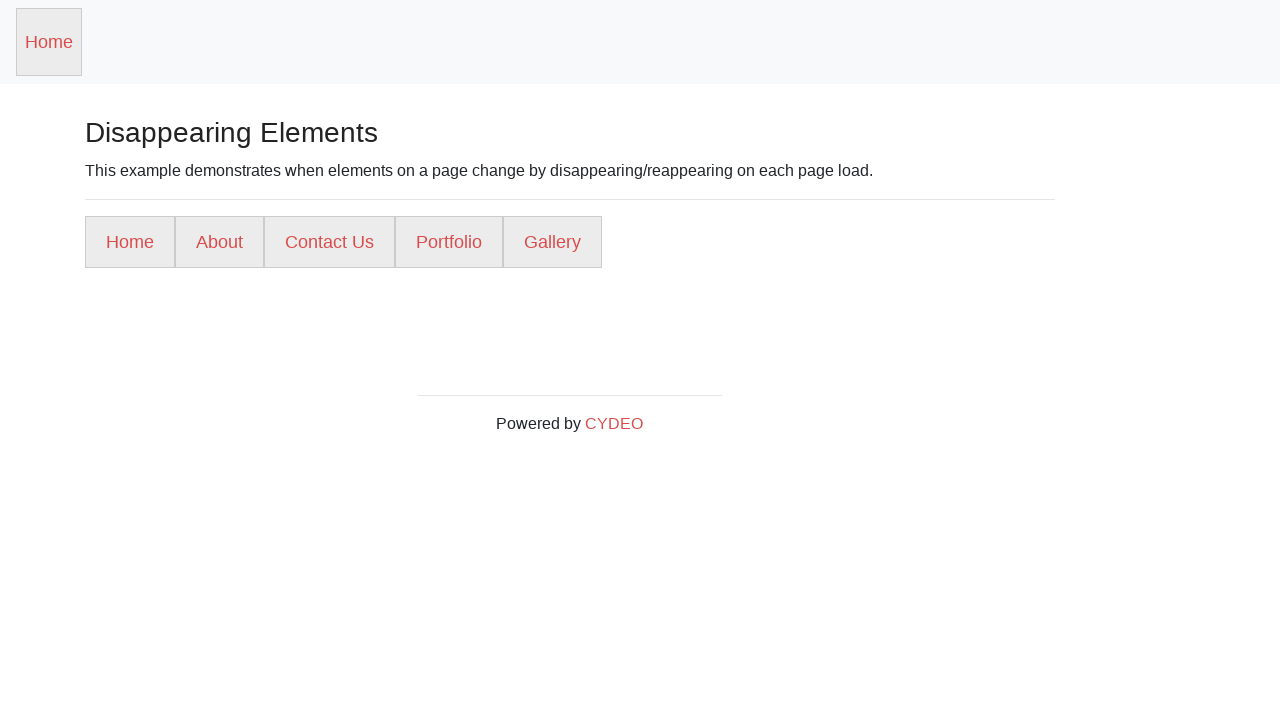

Navigated back from link 9
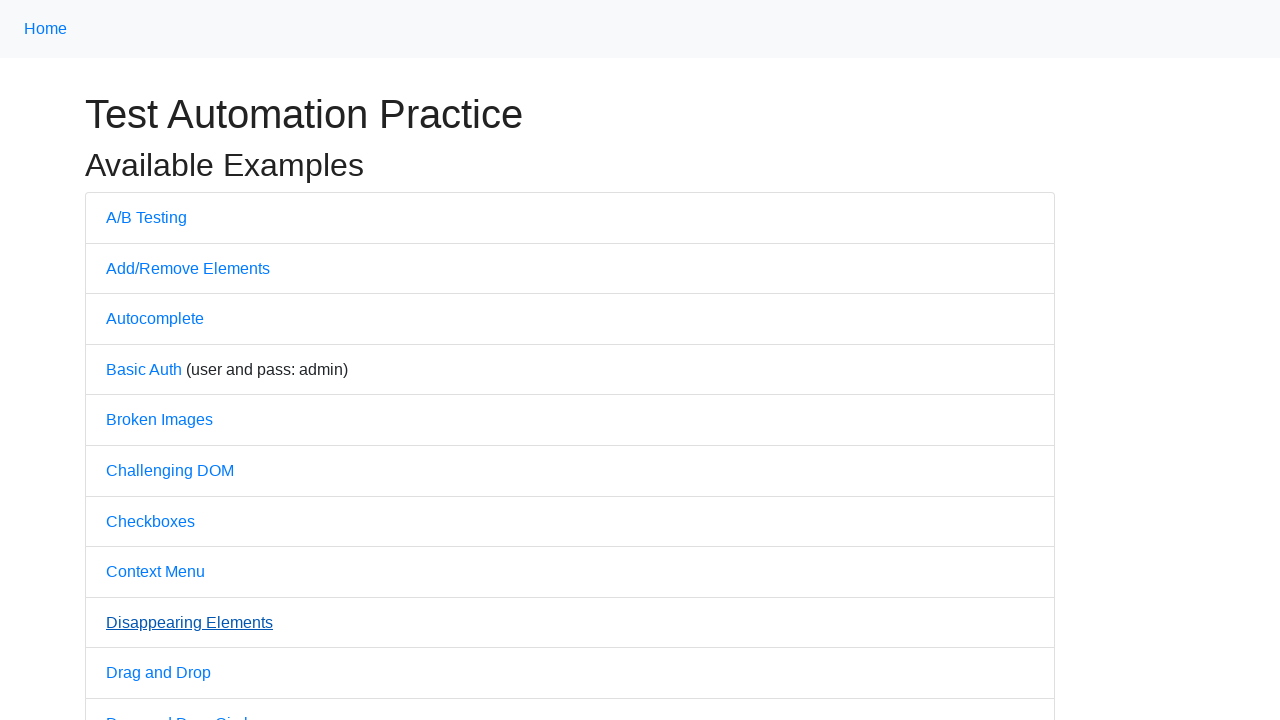

Waited for page to load after navigating back from link 9
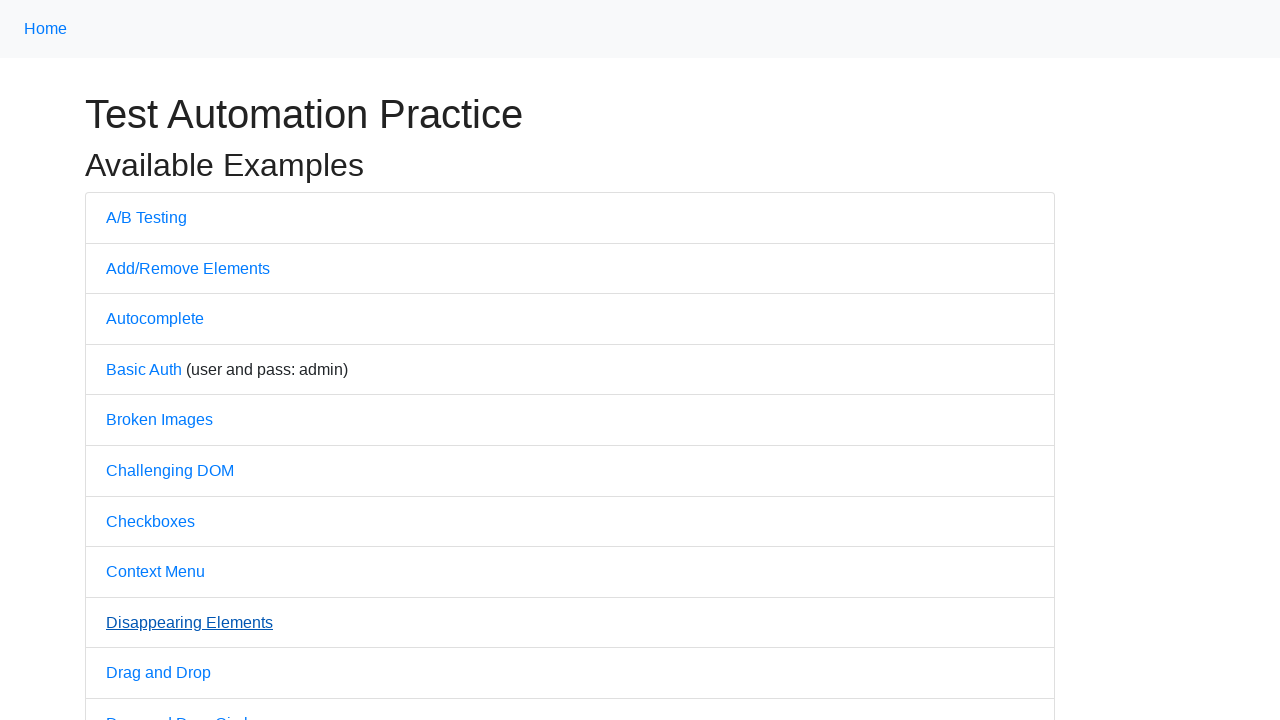

Clicked link 10 of 50 at (158, 673) on .container li a >> nth=9
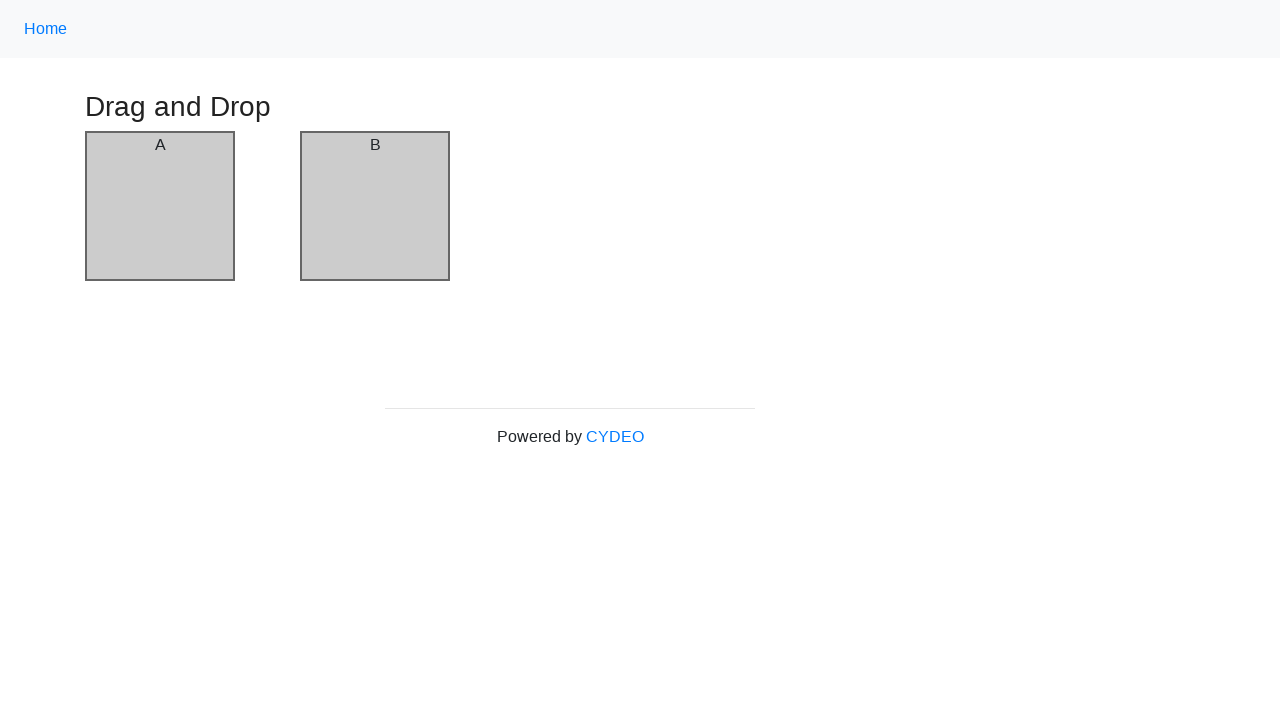

Navigated back from link 10
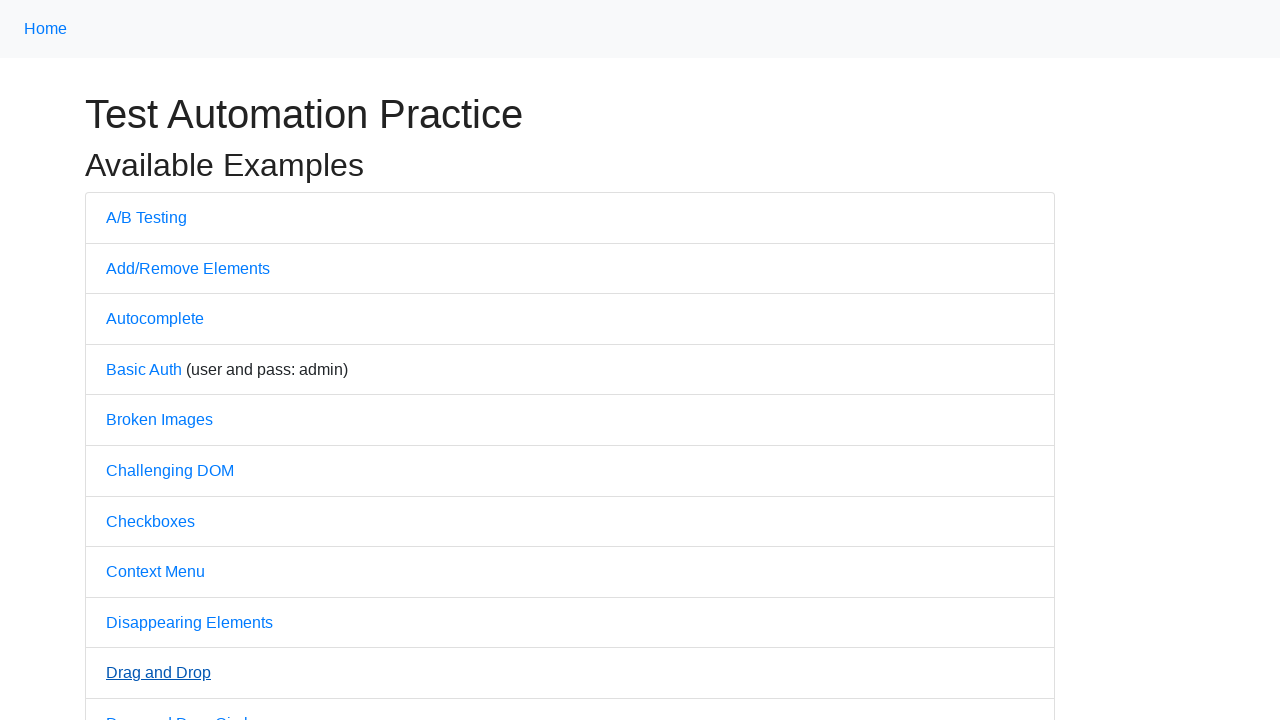

Waited for page to load after navigating back from link 10
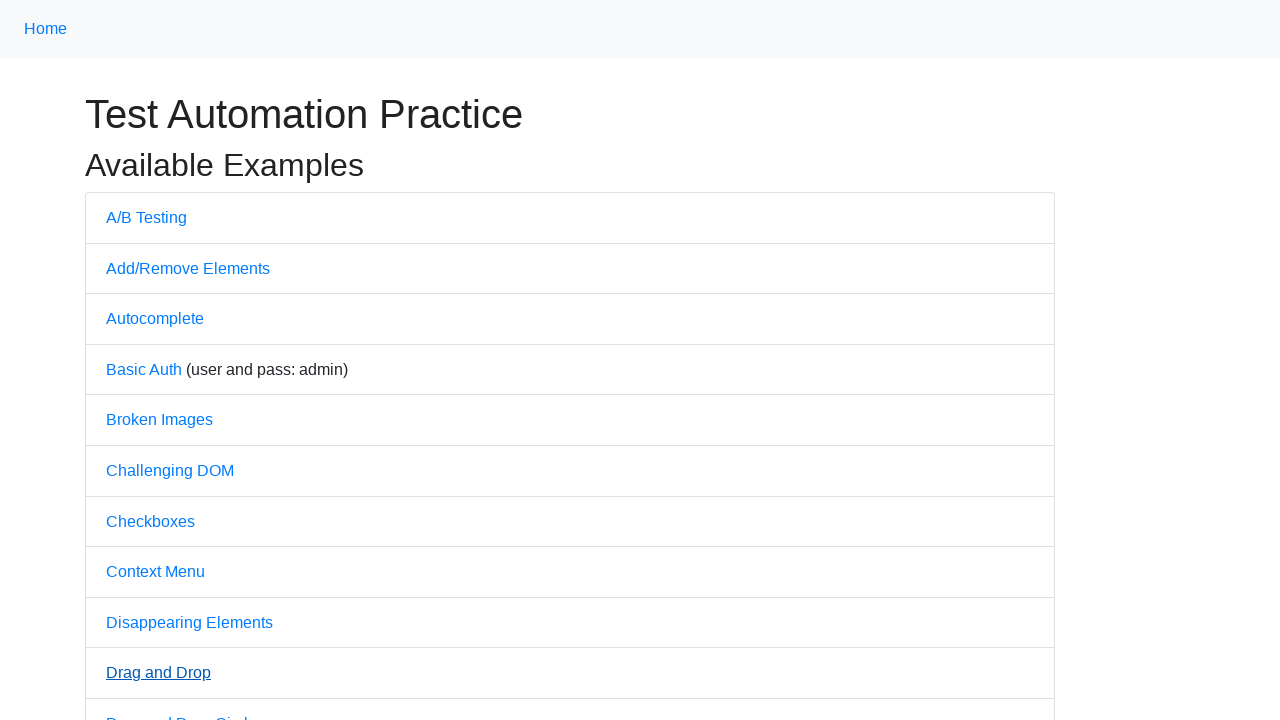

Clicked link 11 of 50 at (186, 712) on .container li a >> nth=10
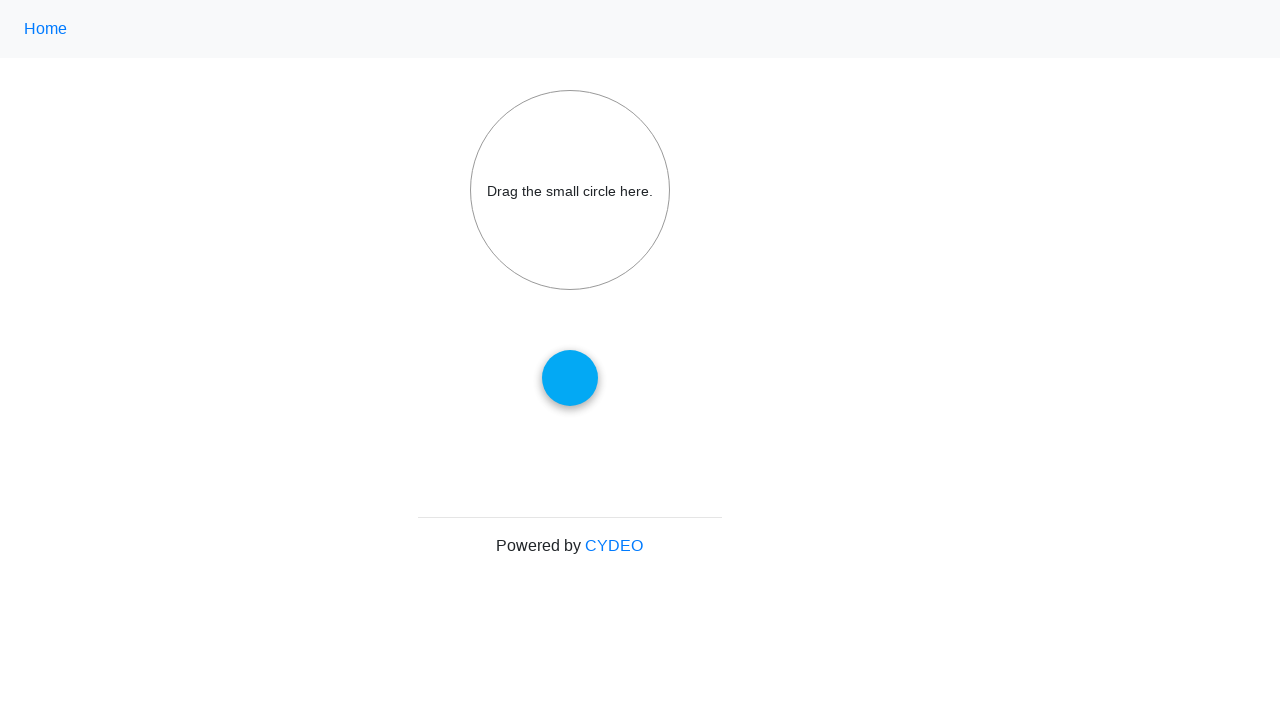

Navigated back from link 11
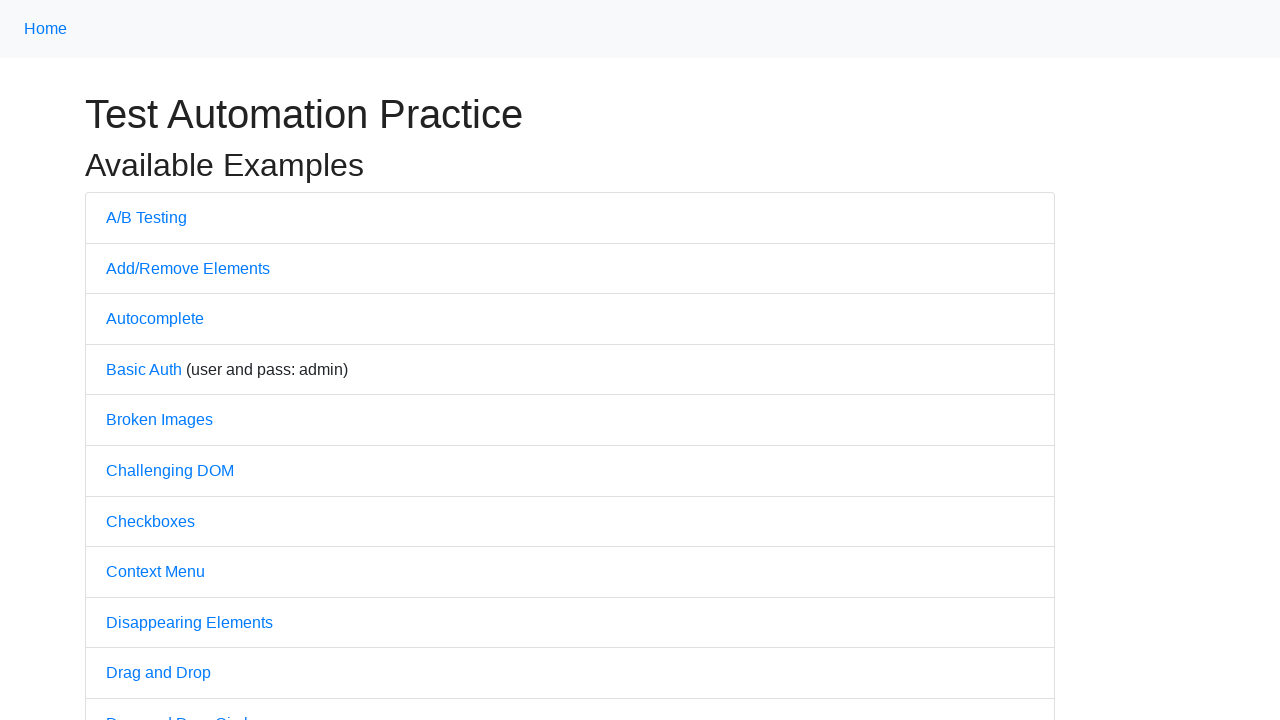

Waited for page to load after navigating back from link 11
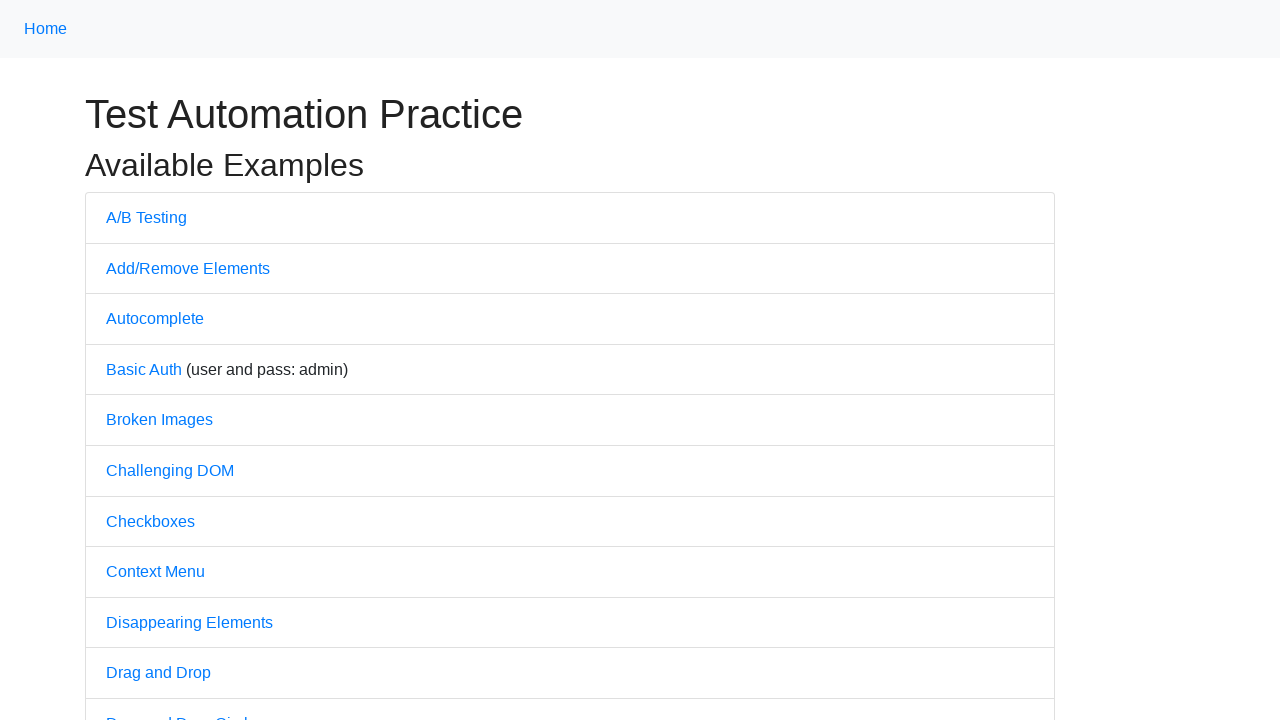

Clicked link 12 of 50 at (143, 360) on .container li a >> nth=11
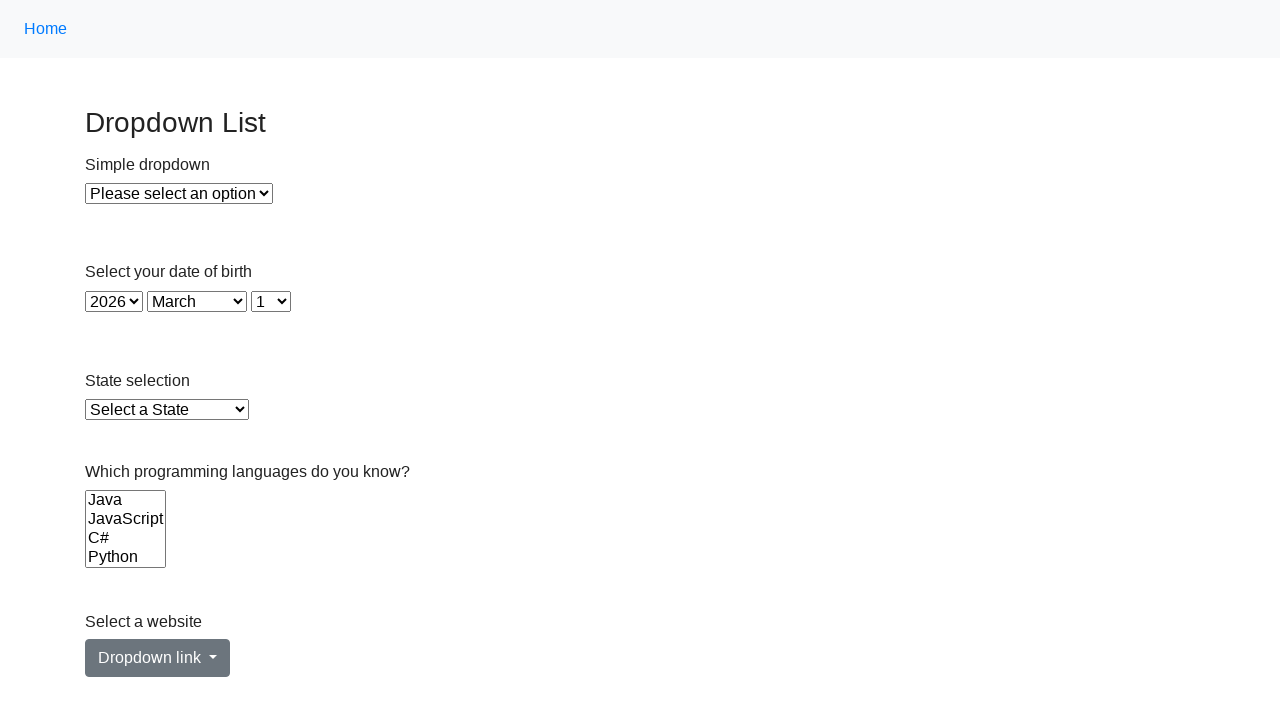

Navigated back from link 12
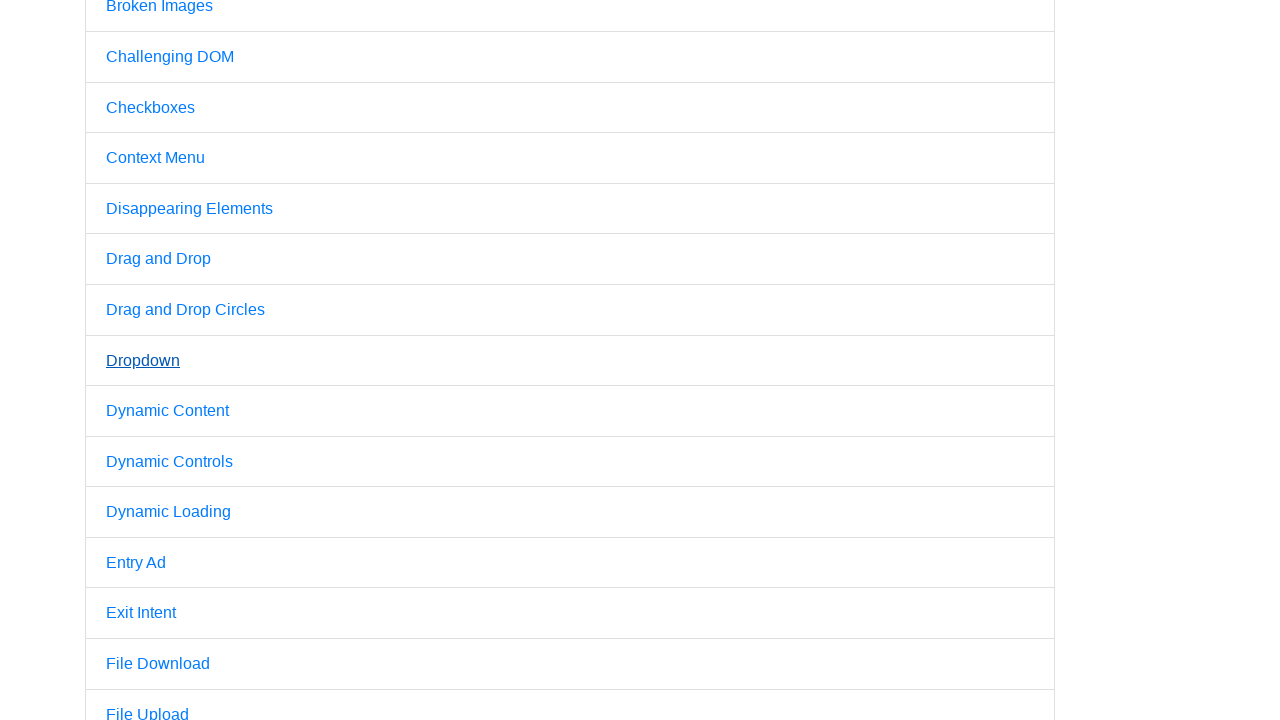

Waited for page to load after navigating back from link 12
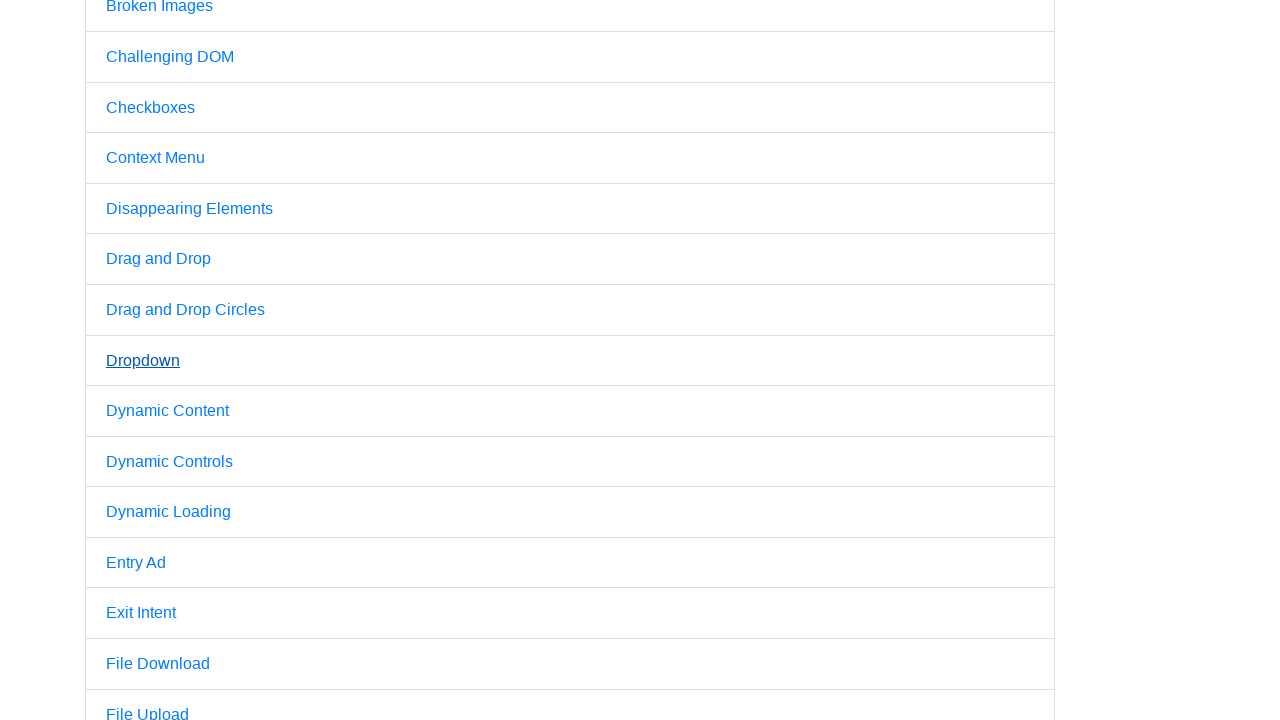

Clicked link 13 of 50 at (168, 411) on .container li a >> nth=12
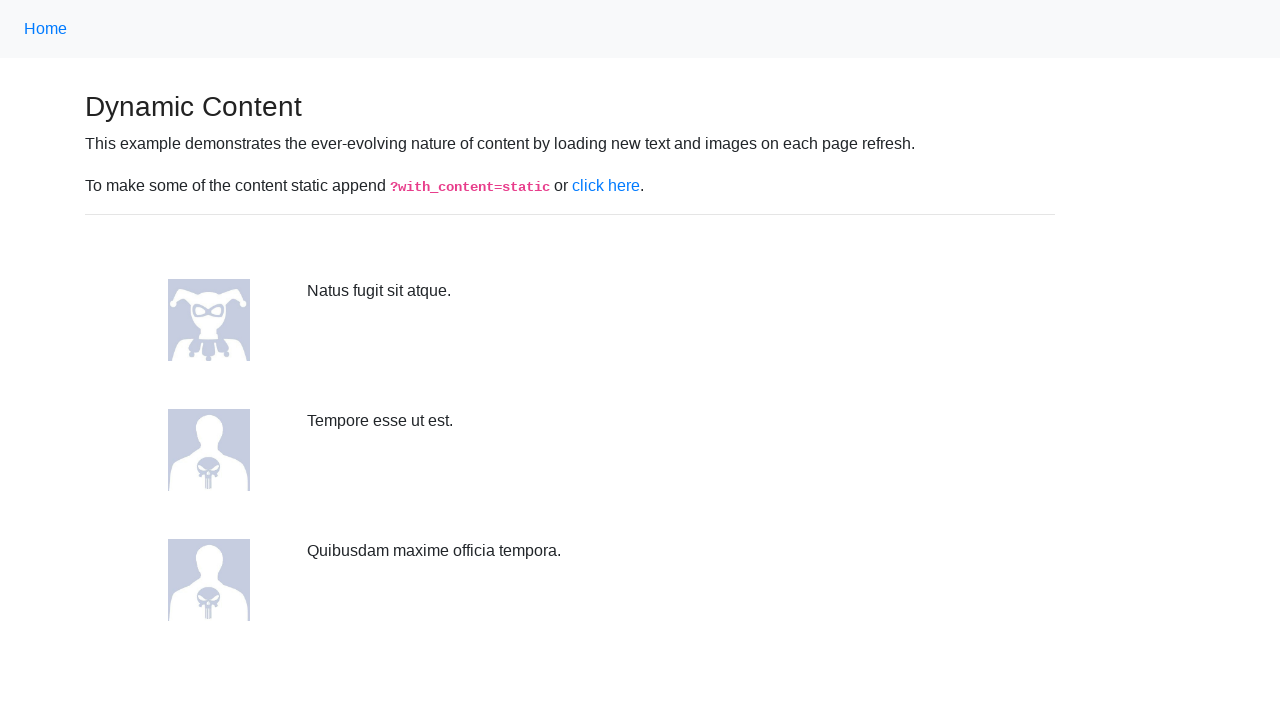

Navigated back from link 13
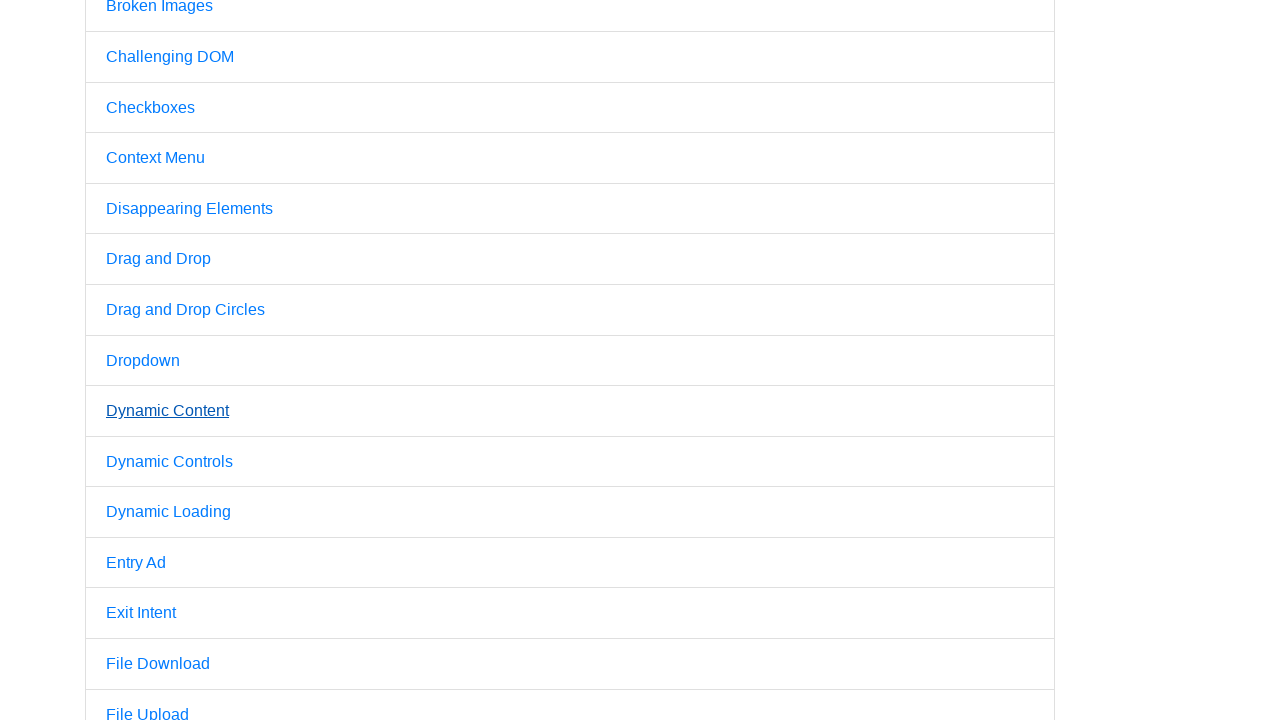

Waited for page to load after navigating back from link 13
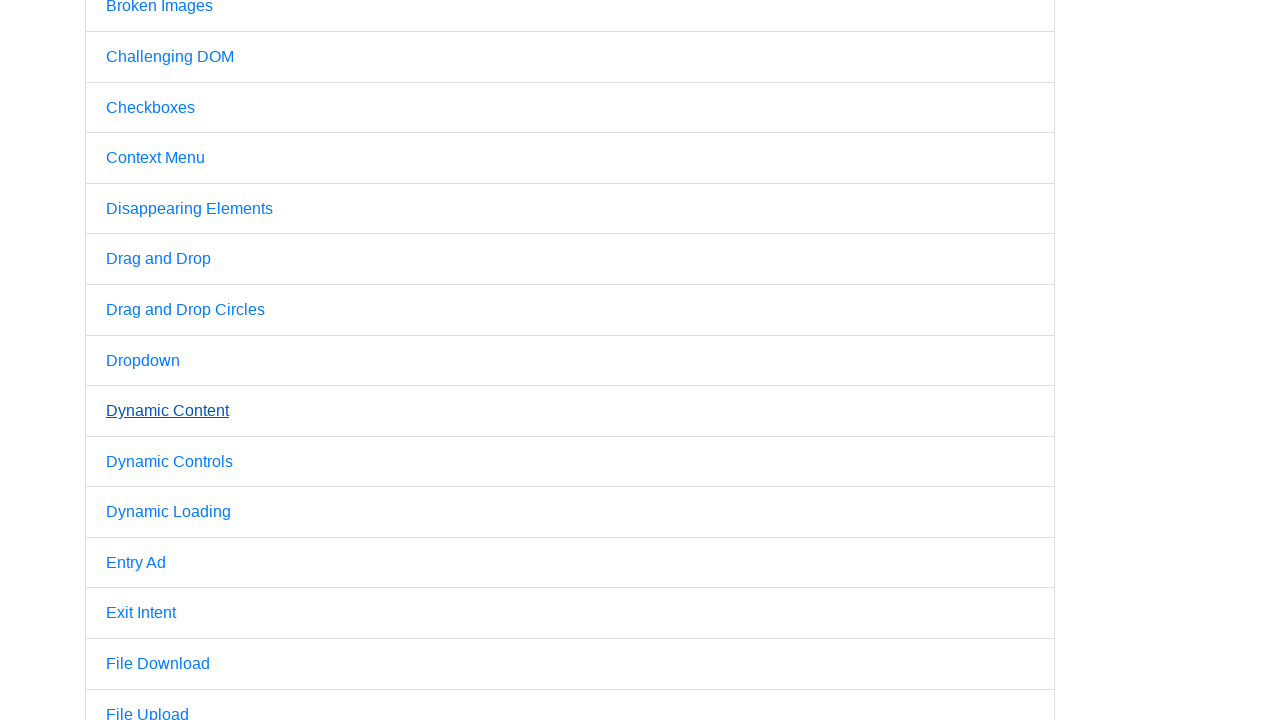

Clicked link 14 of 50 at (170, 461) on .container li a >> nth=13
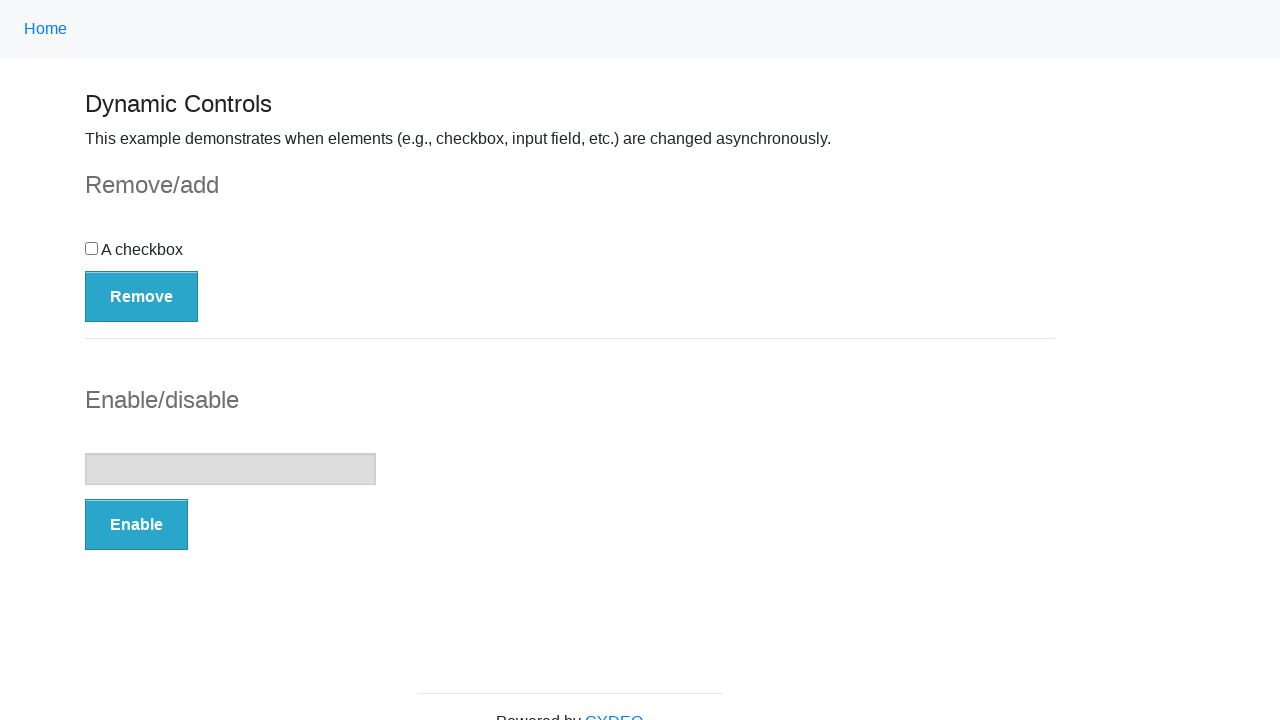

Navigated back from link 14
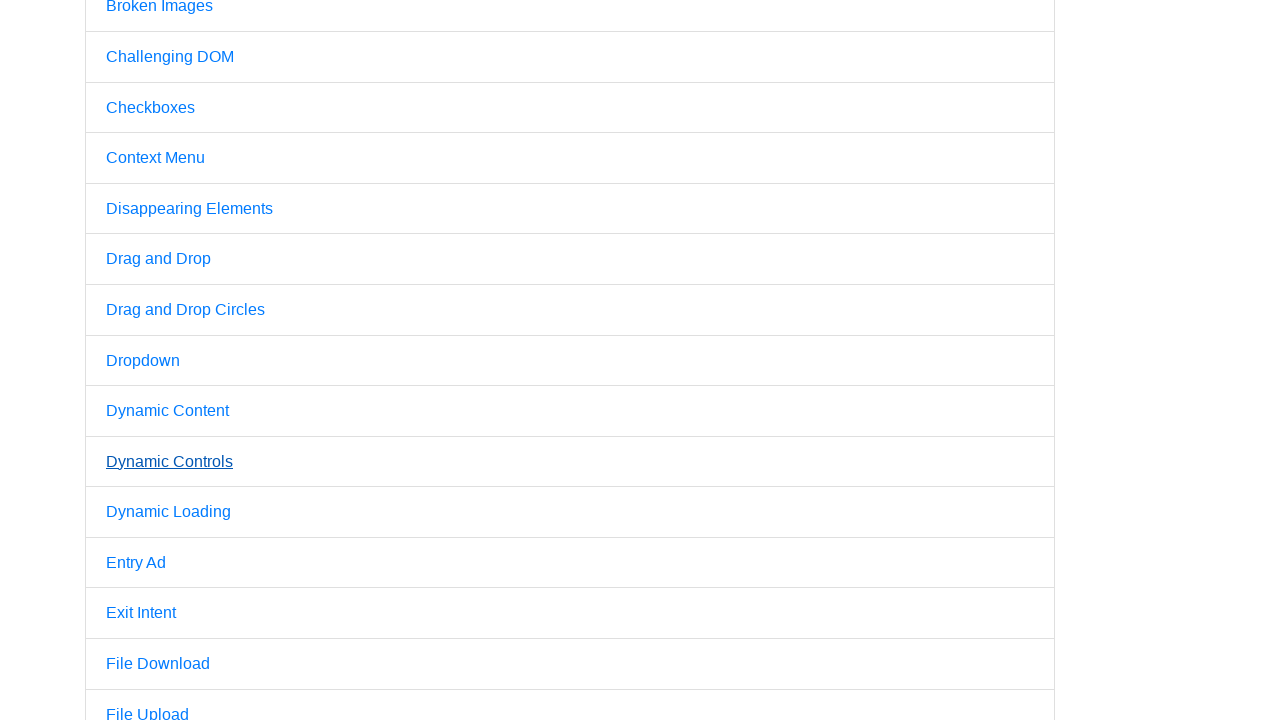

Waited for page to load after navigating back from link 14
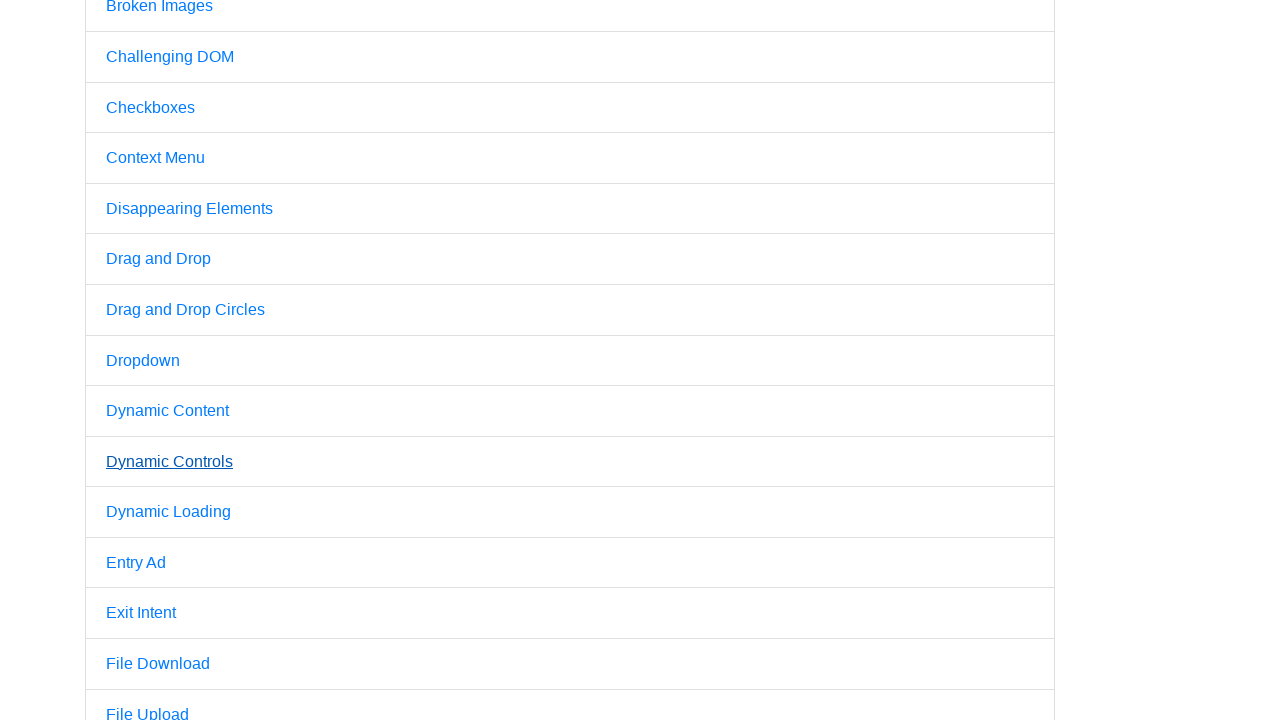

Clicked link 15 of 50 at (168, 512) on .container li a >> nth=14
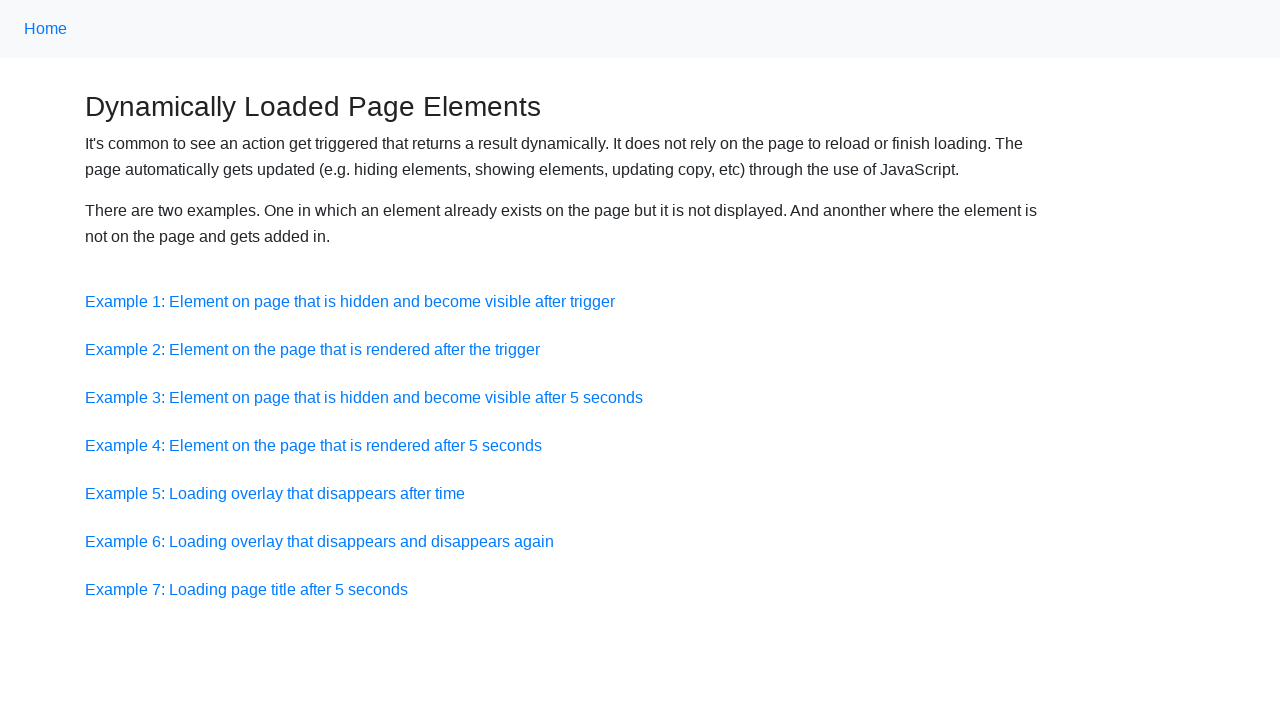

Navigated back from link 15
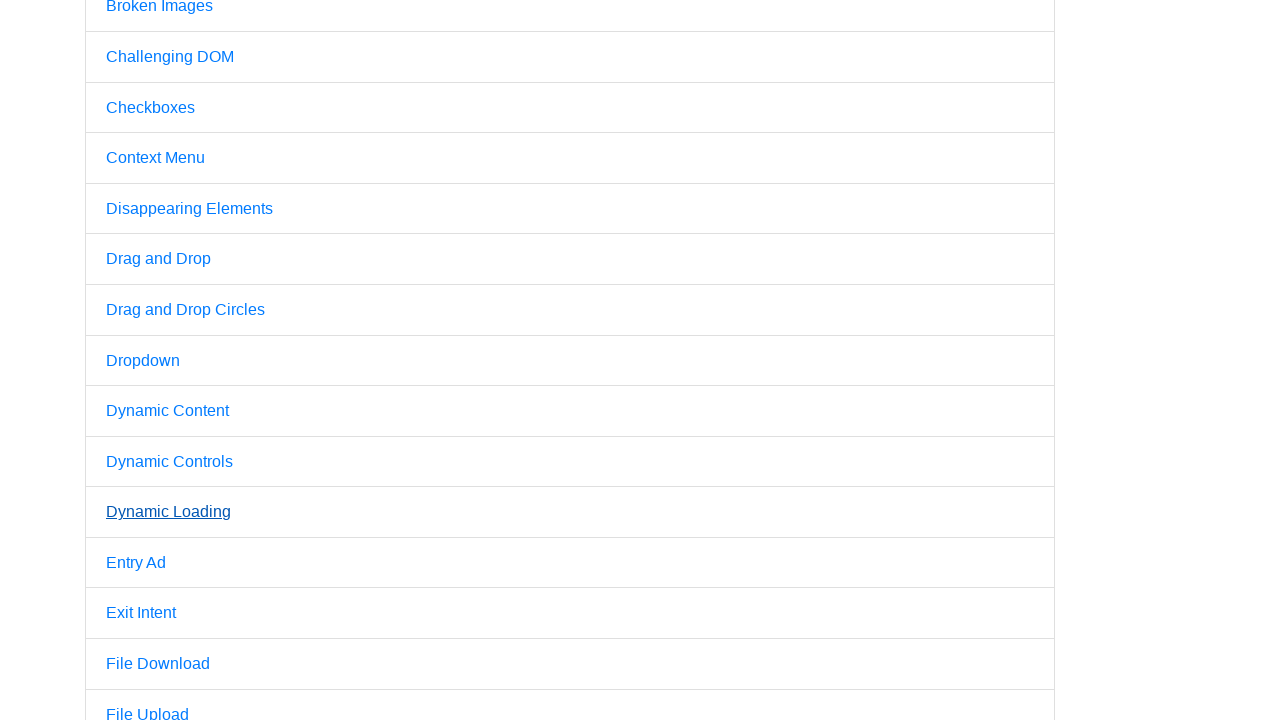

Waited for page to load after navigating back from link 15
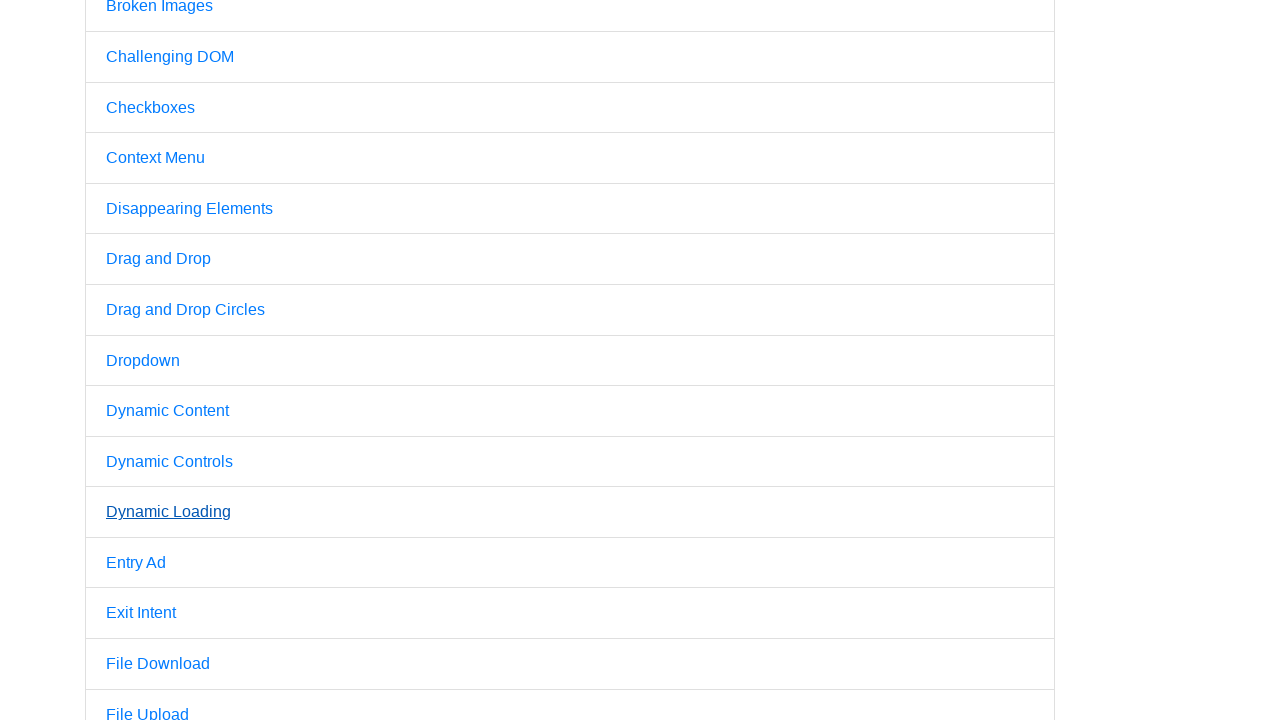

Clicked link 16 of 50 at (136, 562) on .container li a >> nth=15
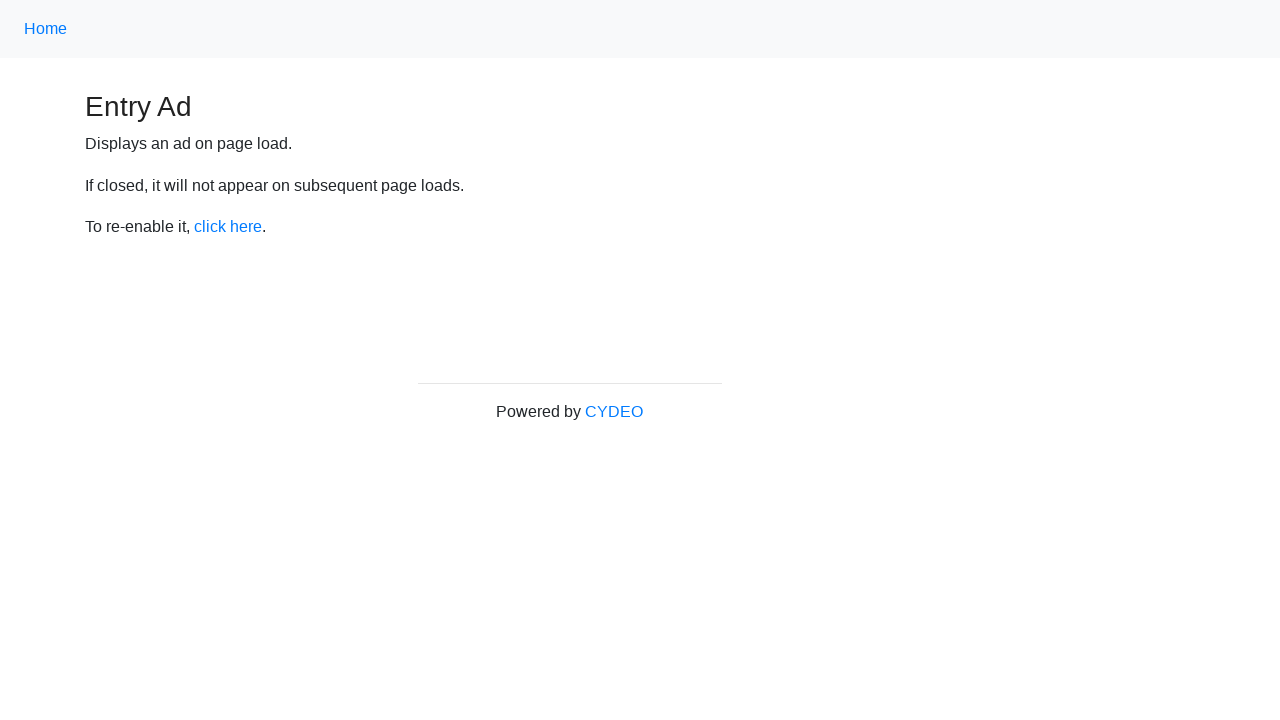

Navigated back from link 16
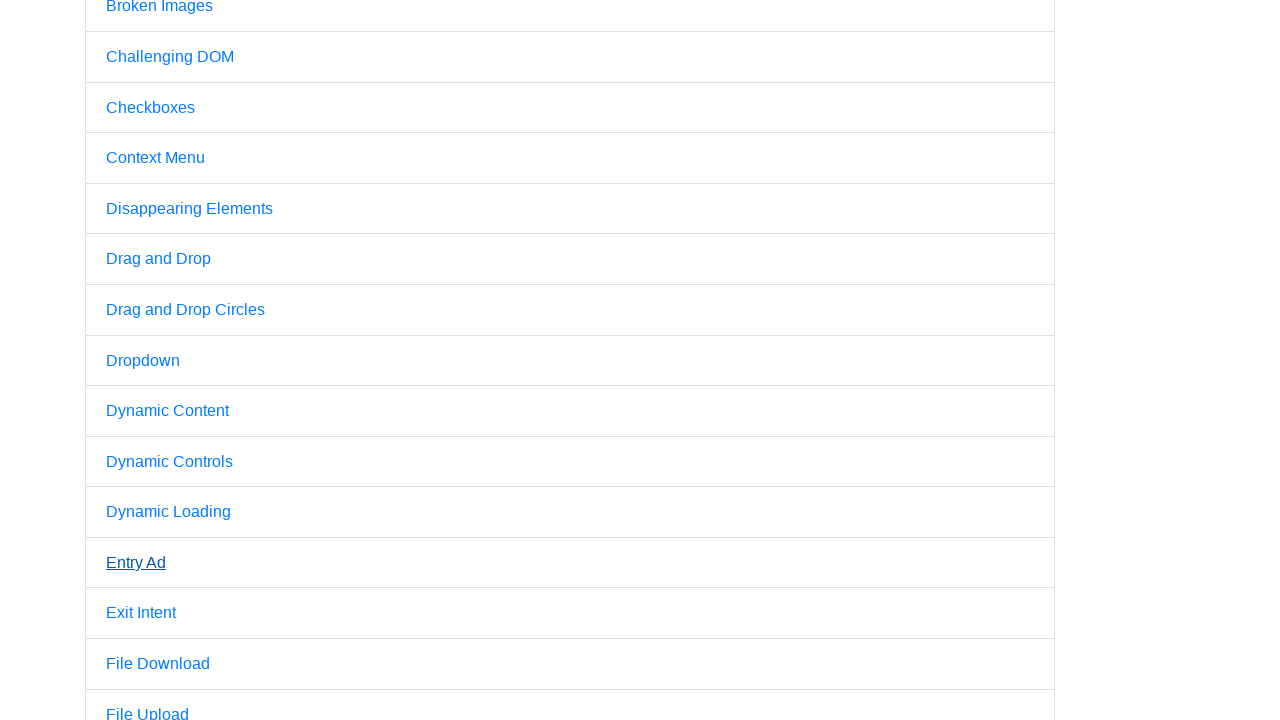

Waited for page to load after navigating back from link 16
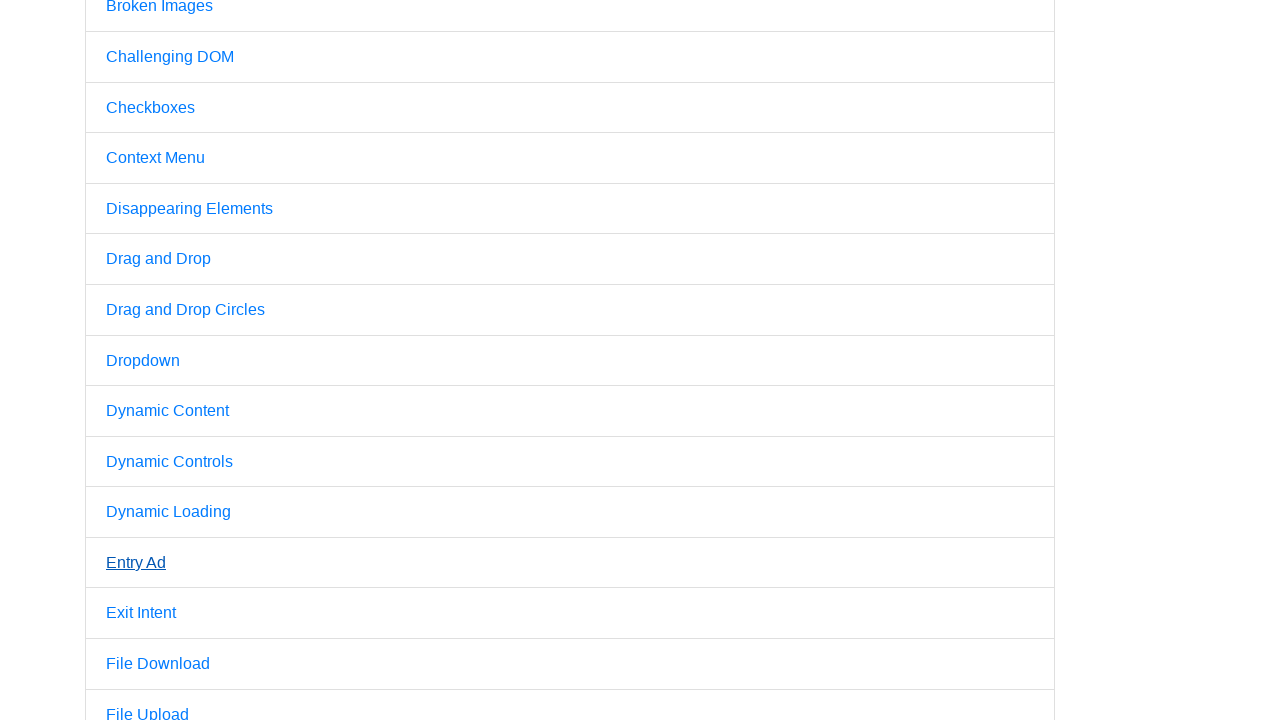

Clicked link 17 of 50 at (141, 613) on .container li a >> nth=16
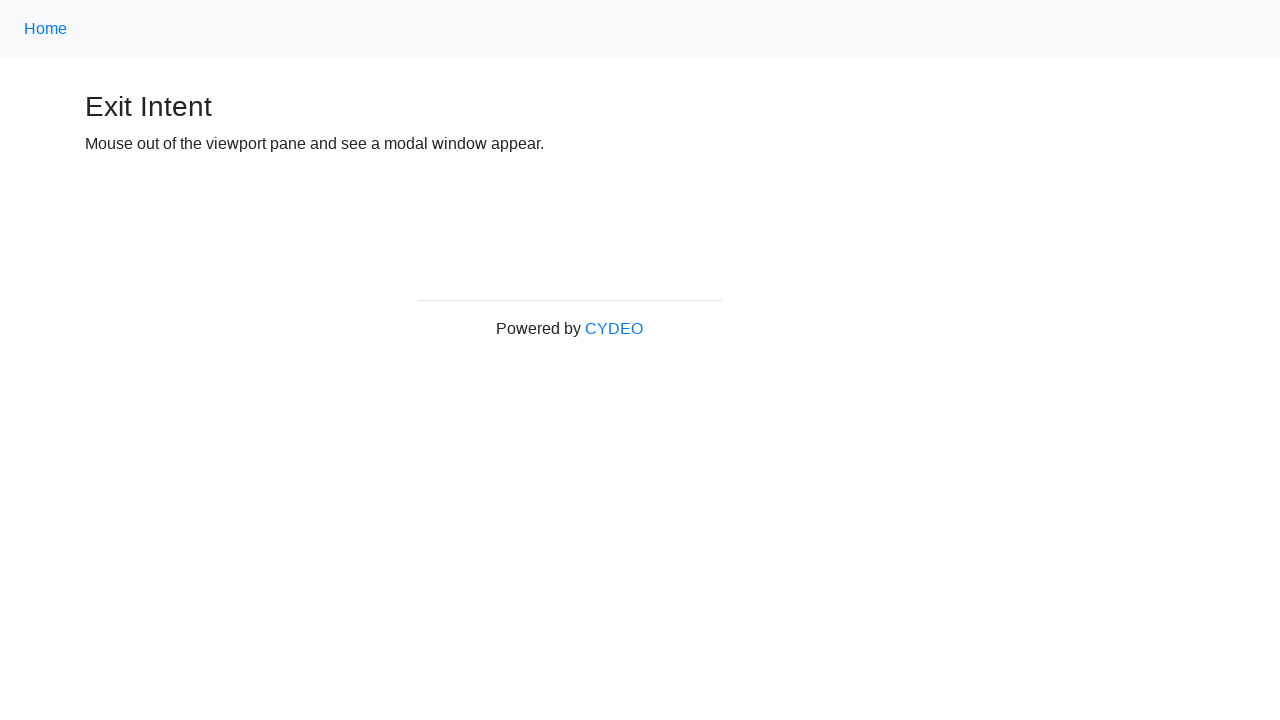

Navigated back from link 17
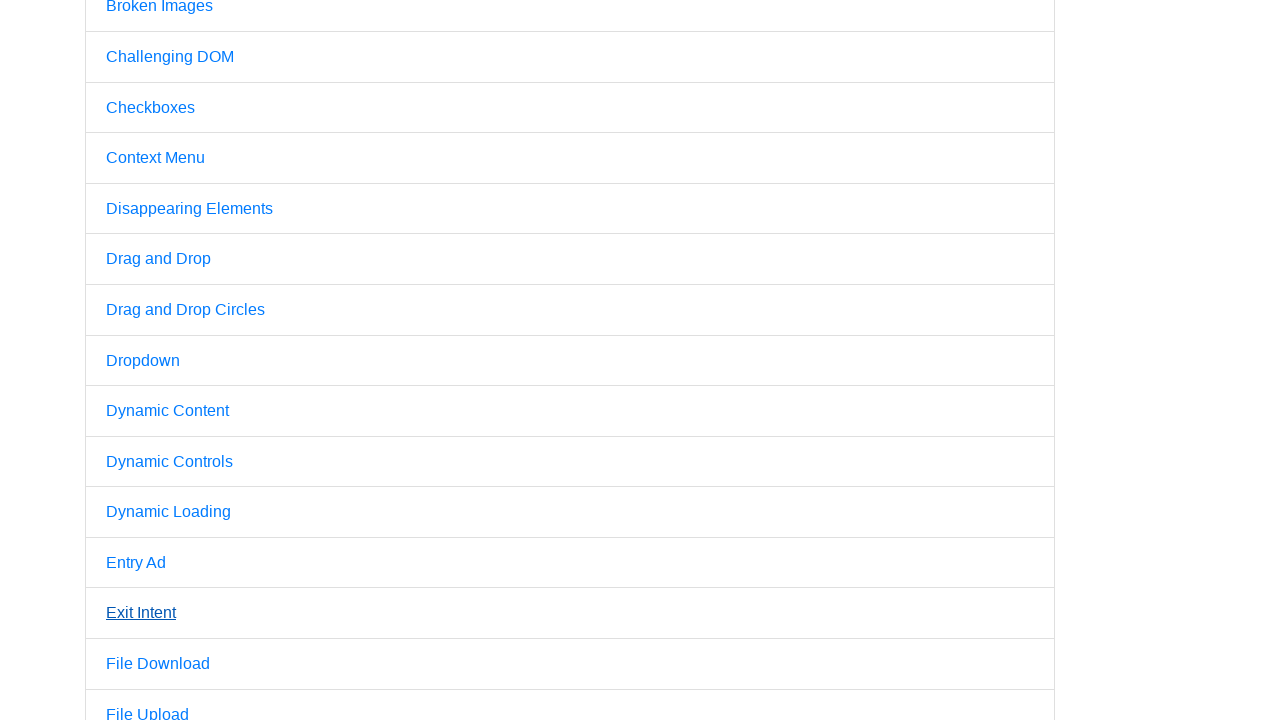

Waited for page to load after navigating back from link 17
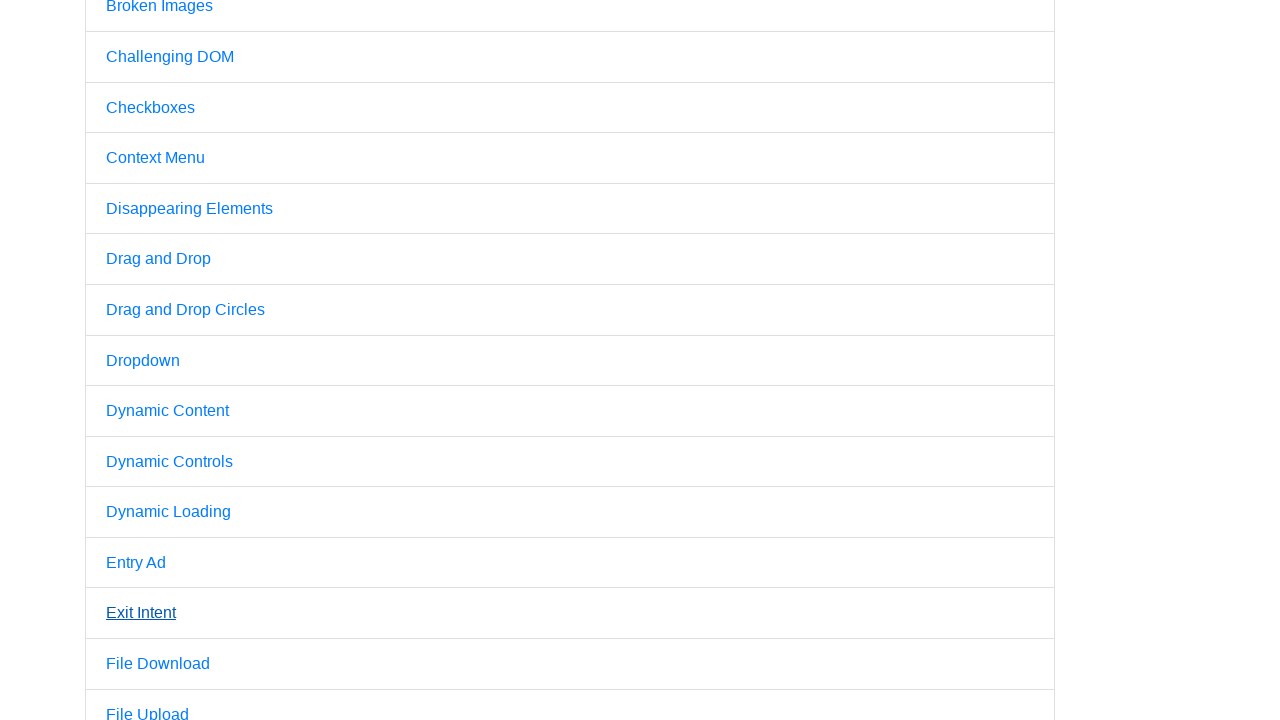

Clicked link 18 of 50 at (158, 664) on .container li a >> nth=17
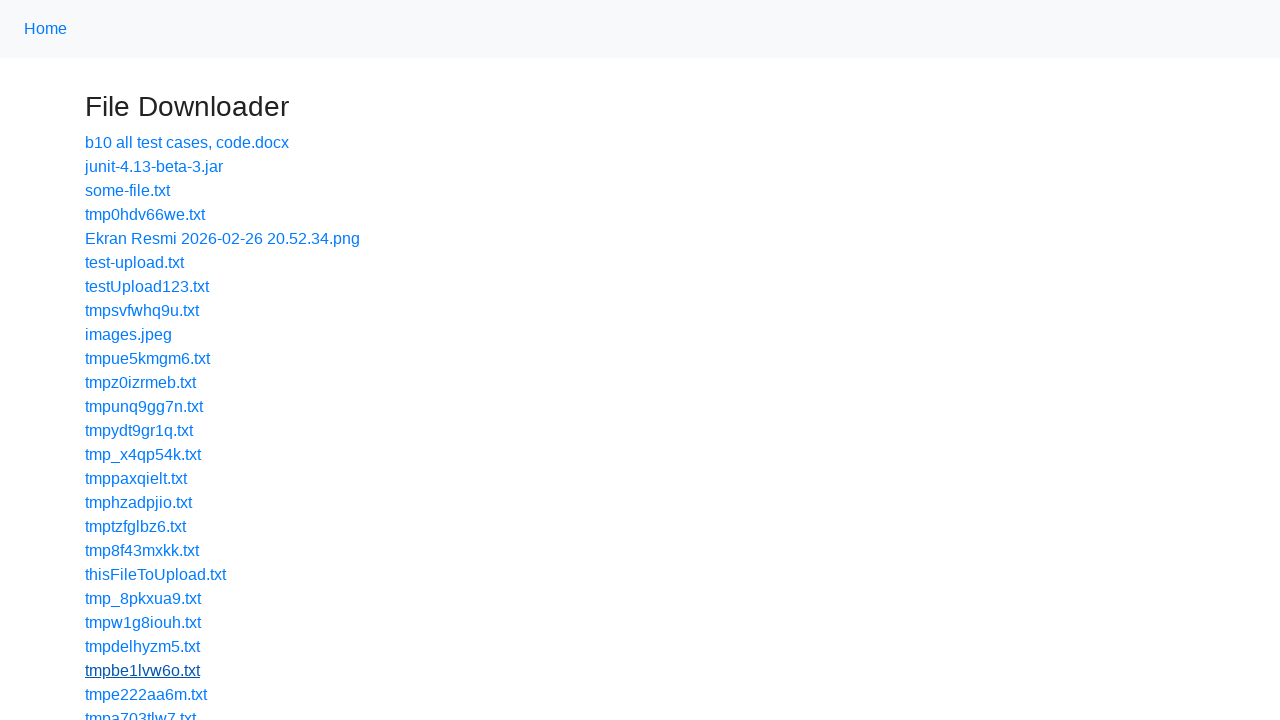

Navigated back from link 18
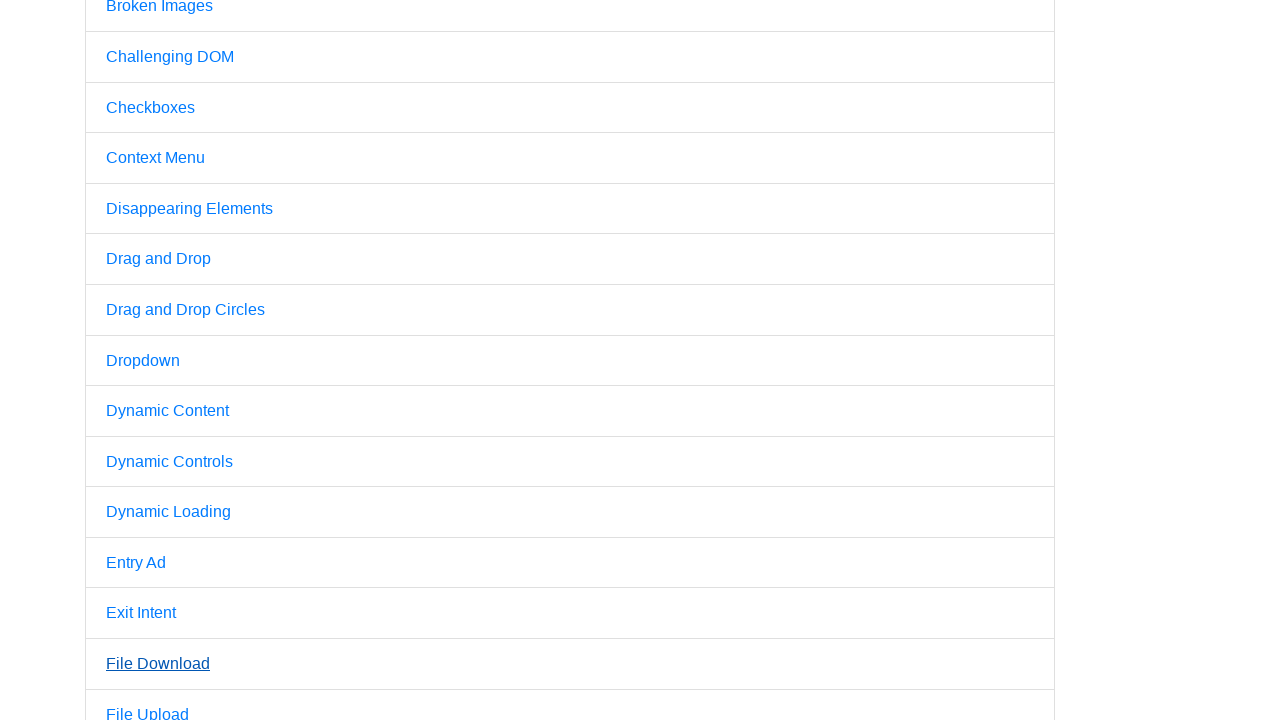

Waited for page to load after navigating back from link 18
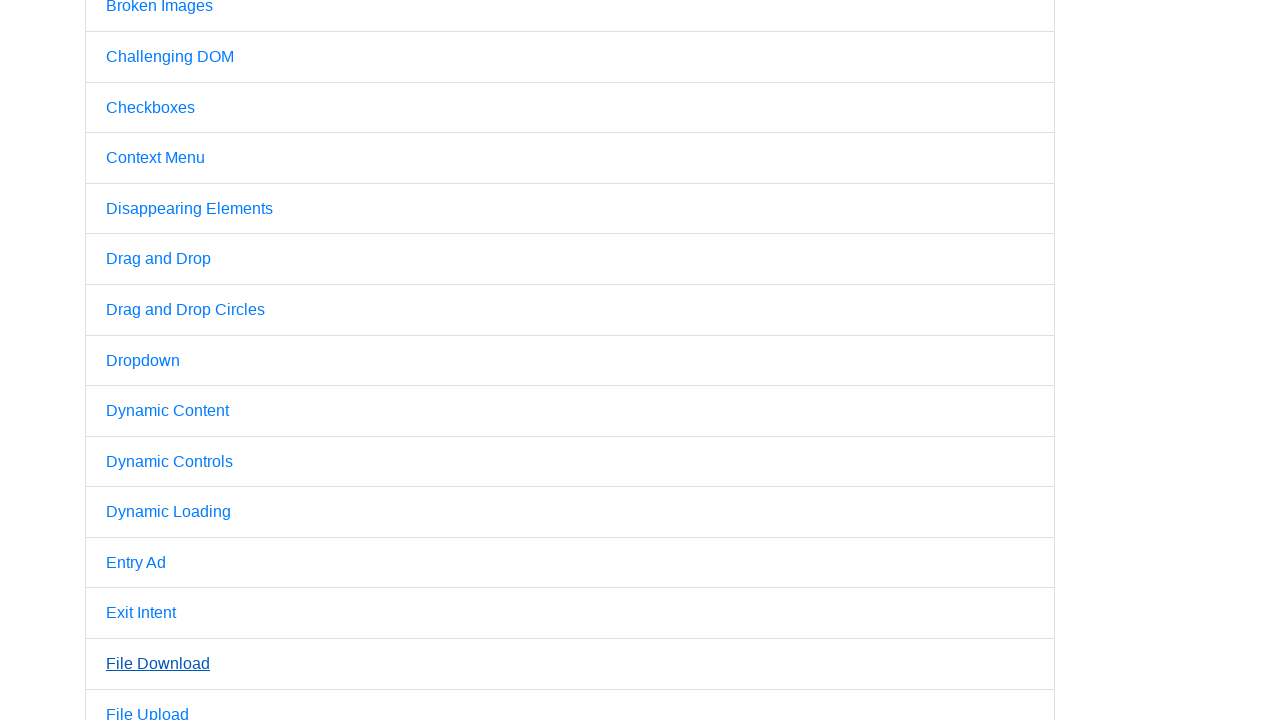

Clicked link 19 of 50 at (148, 712) on .container li a >> nth=18
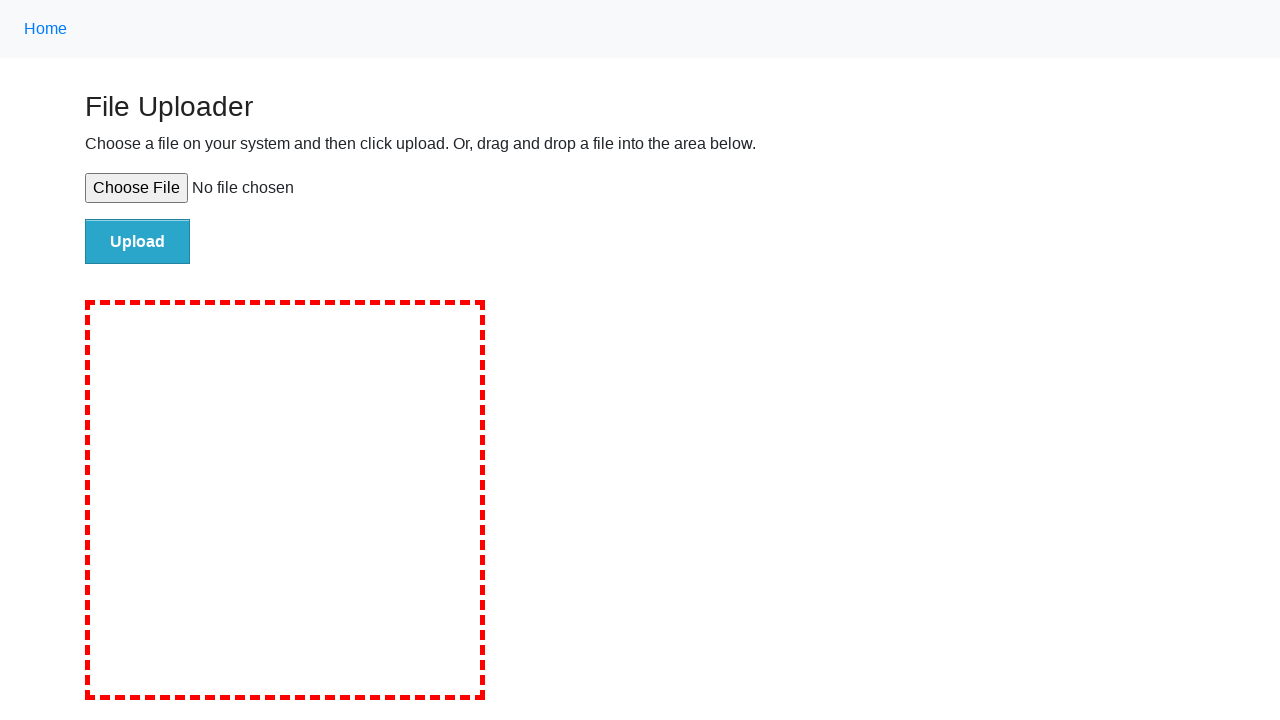

Navigated back from link 19
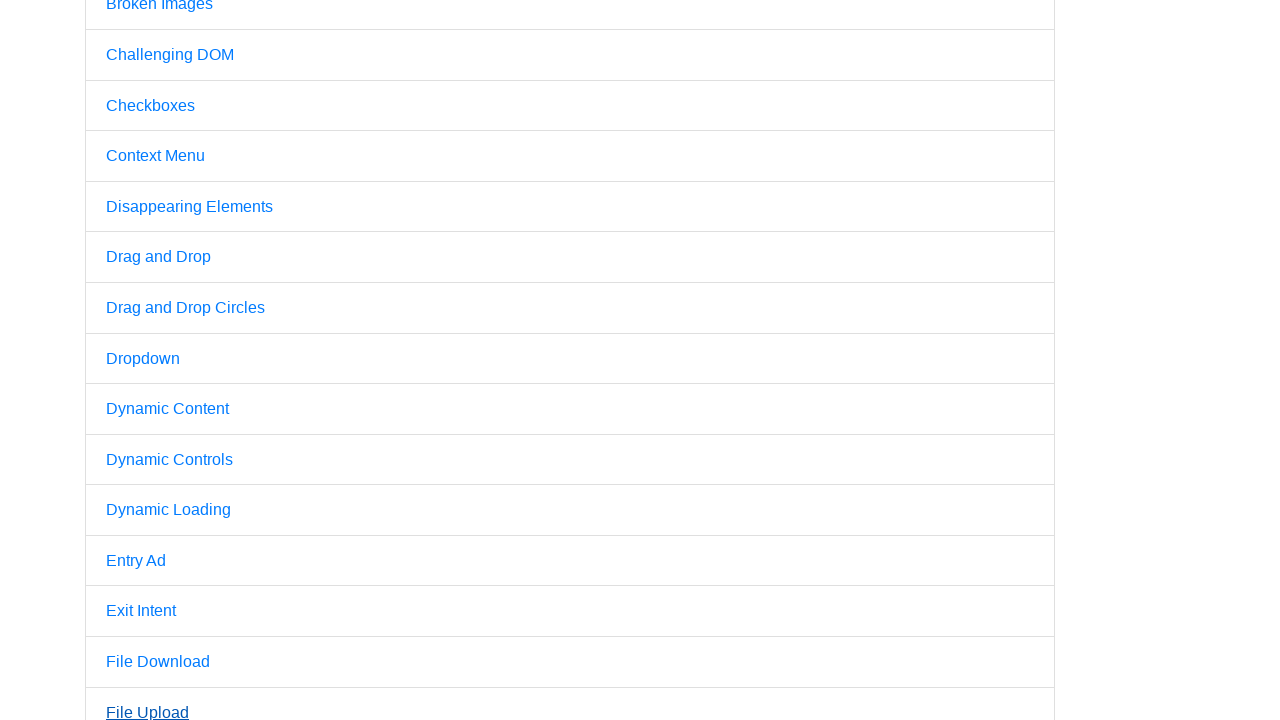

Waited for page to load after navigating back from link 19
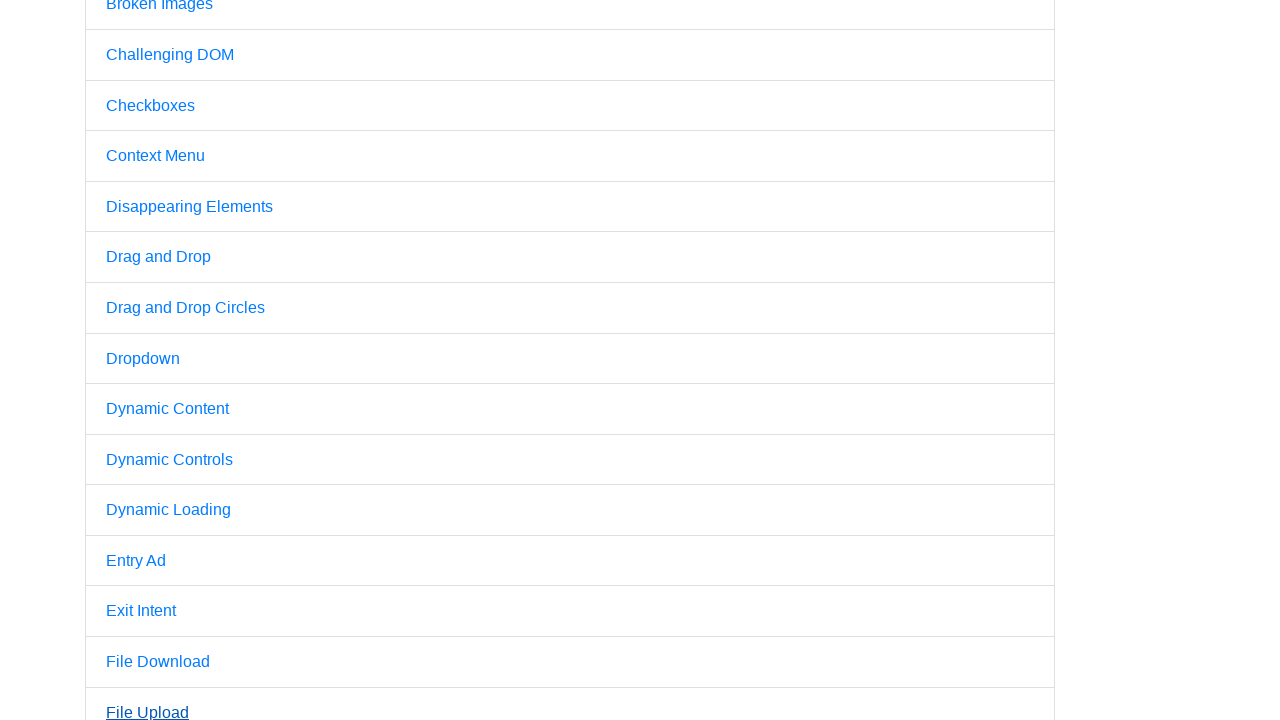

Clicked link 20 of 50 at (157, 361) on .container li a >> nth=19
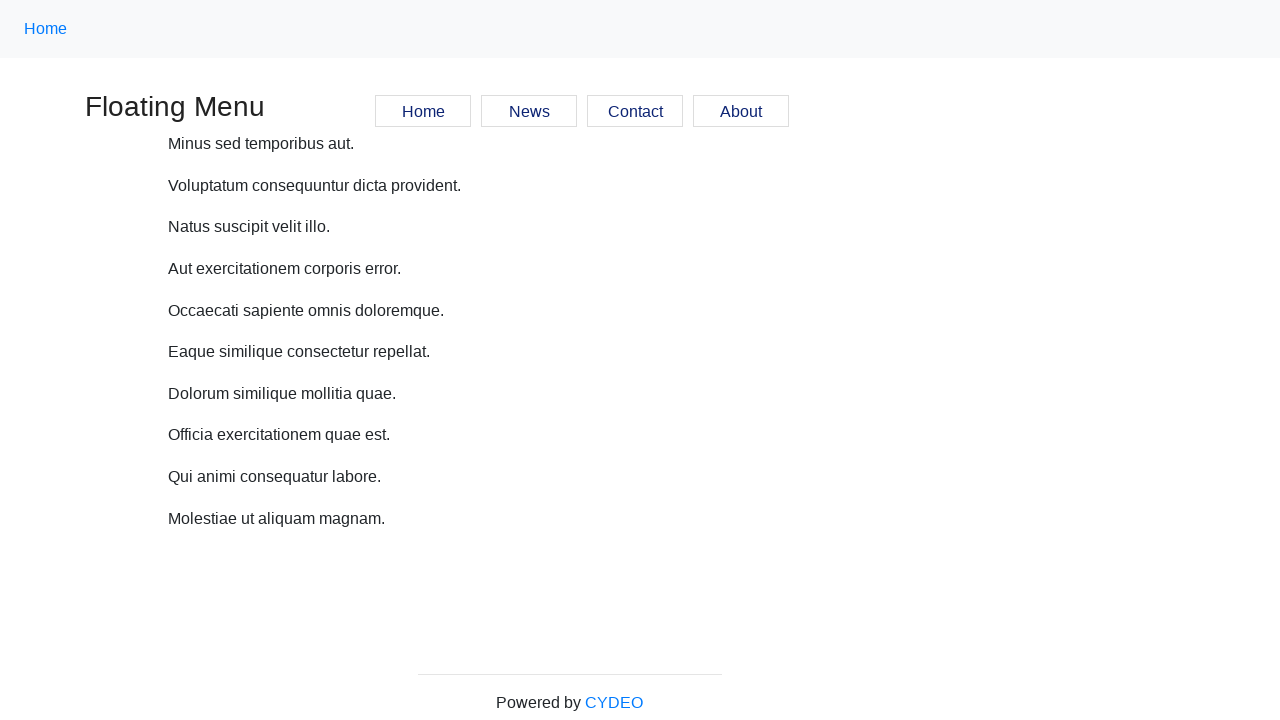

Navigated back from link 20
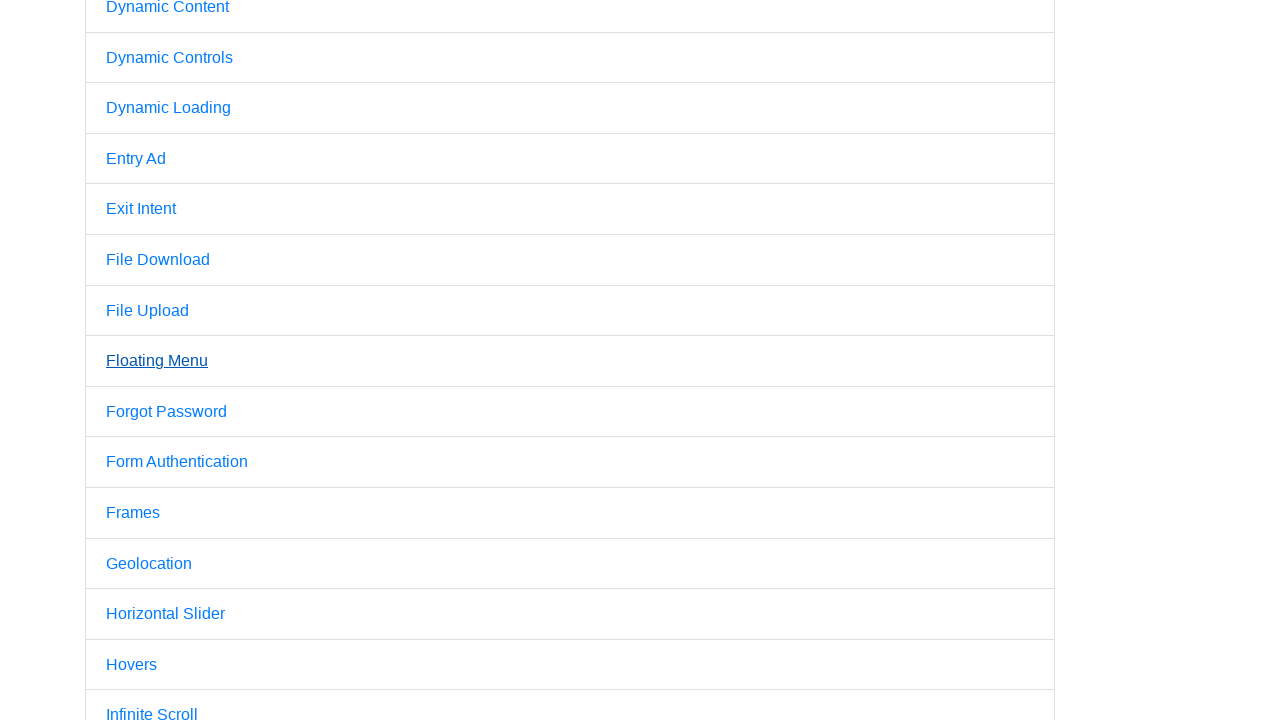

Waited for page to load after navigating back from link 20
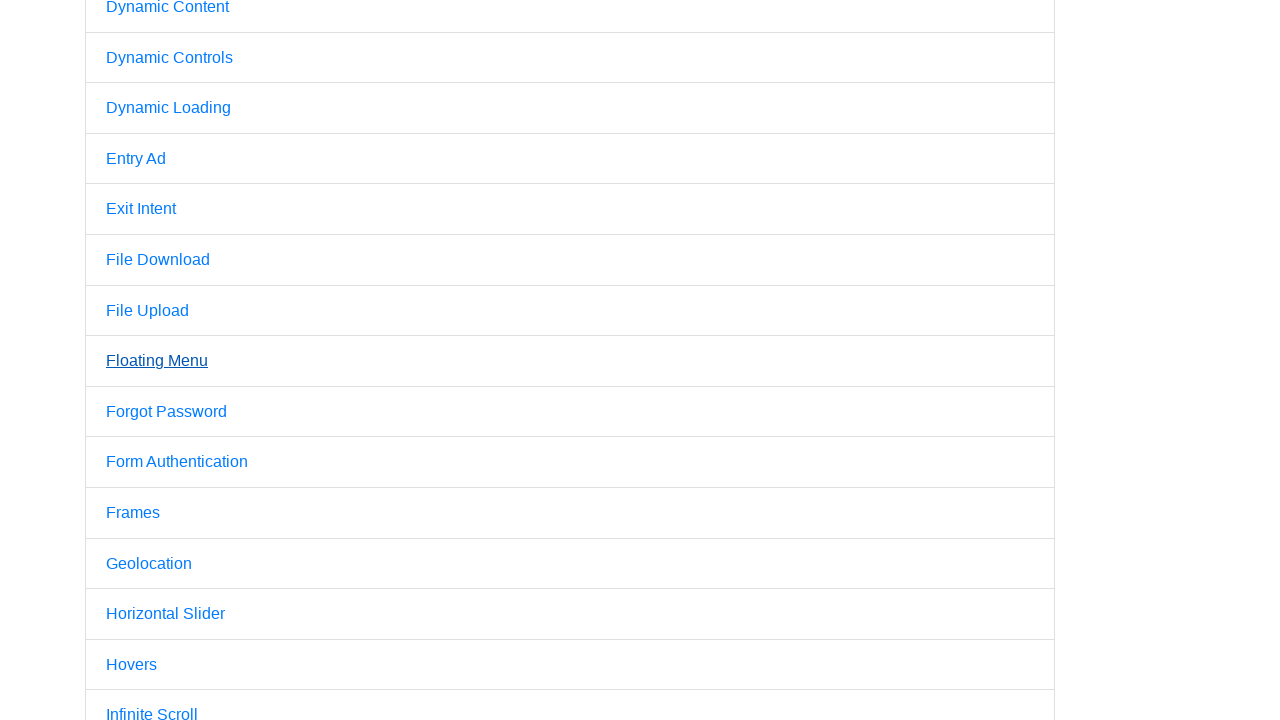

Clicked link 21 of 50 at (166, 411) on .container li a >> nth=20
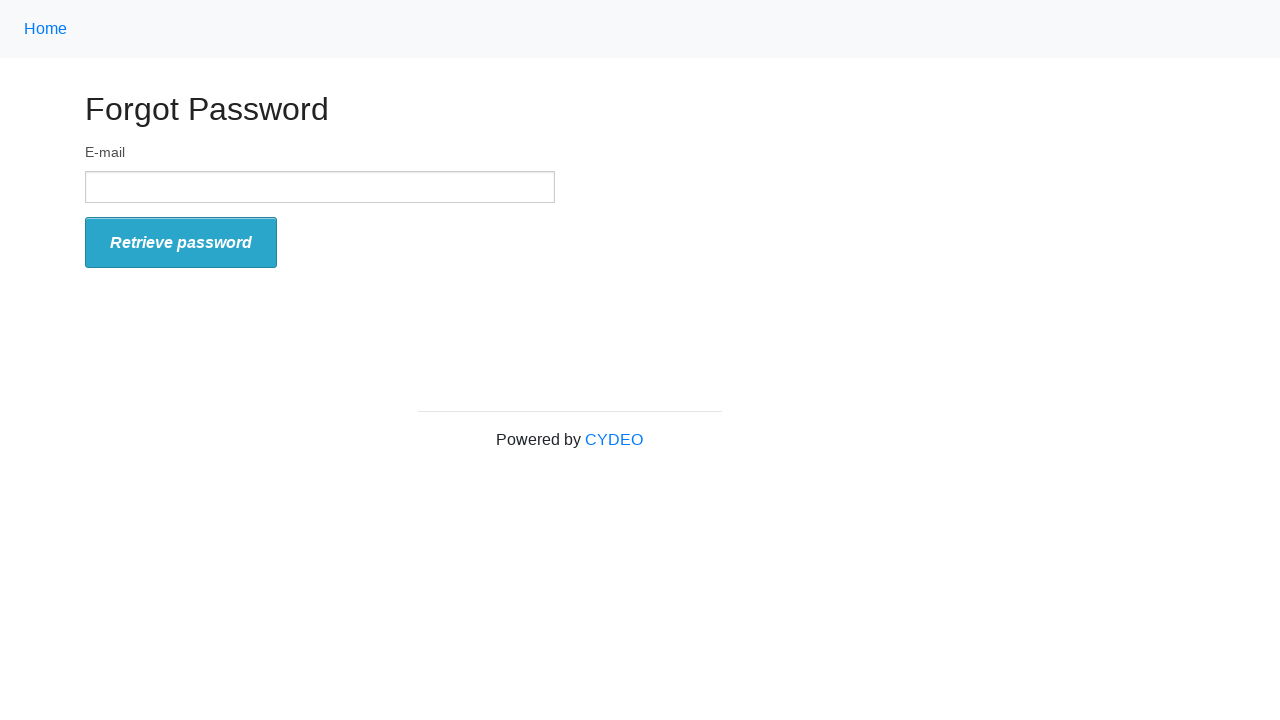

Navigated back from link 21
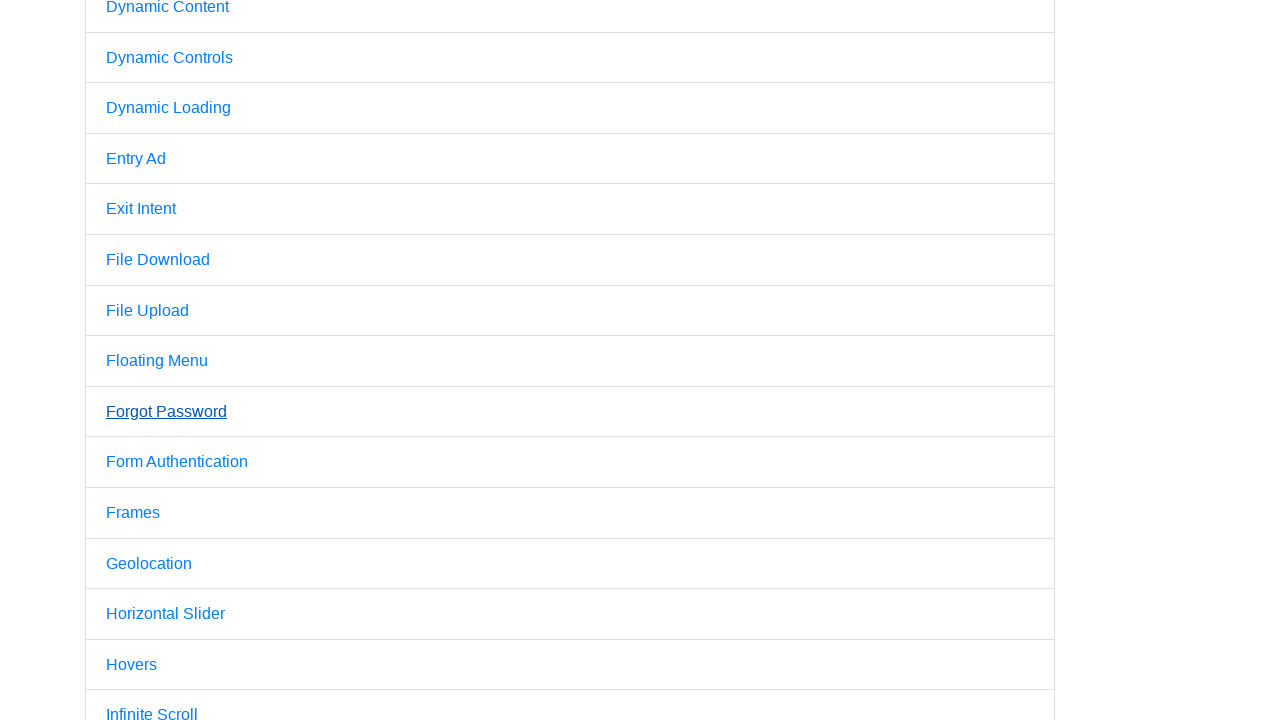

Waited for page to load after navigating back from link 21
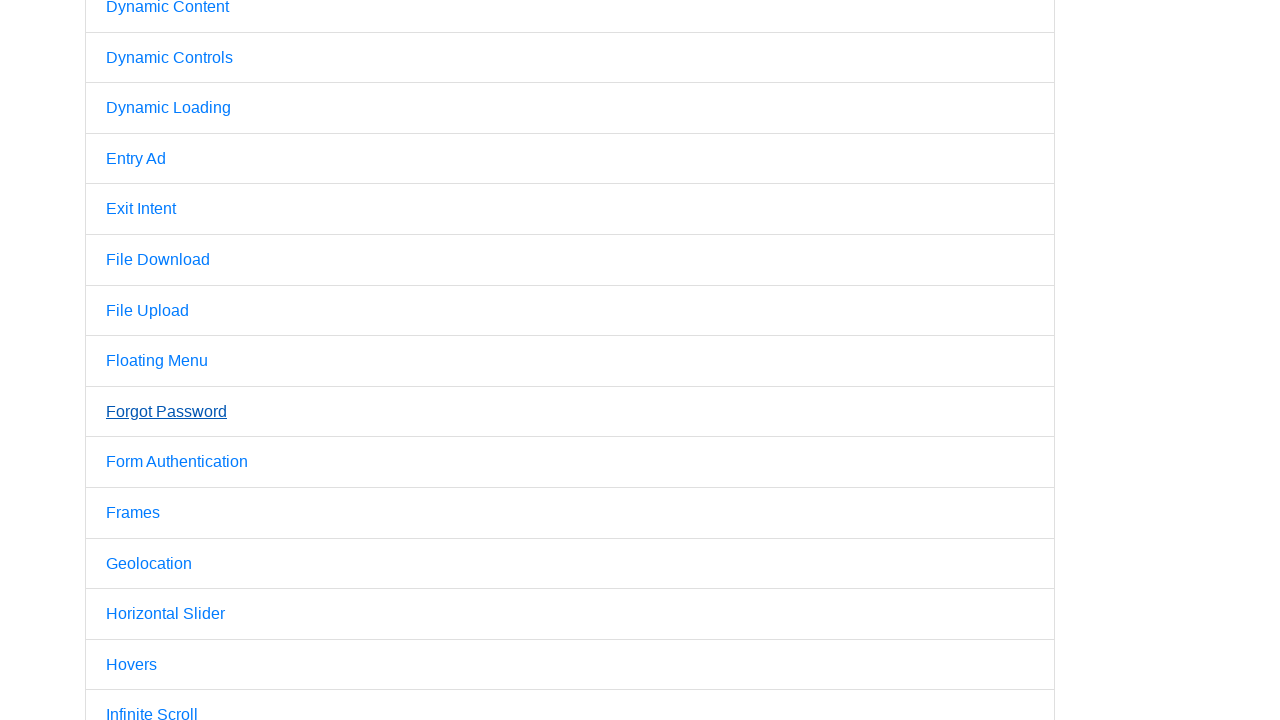

Clicked link 22 of 50 at (177, 462) on .container li a >> nth=21
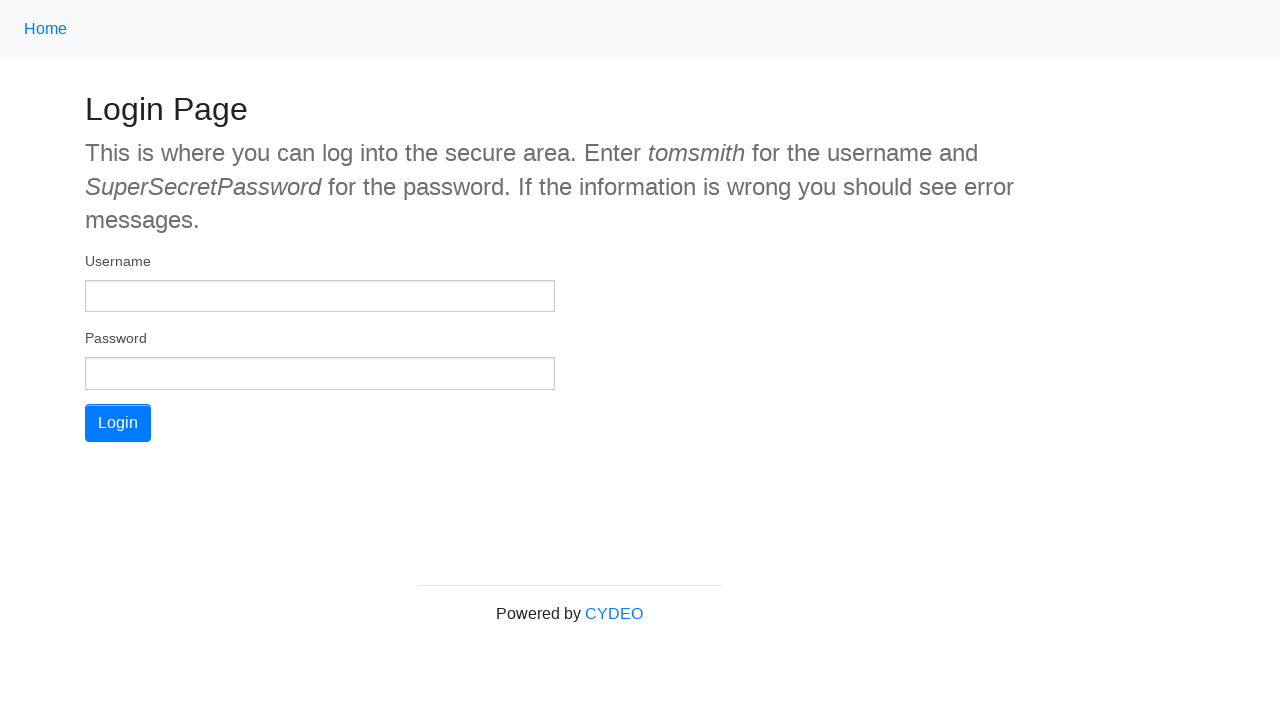

Navigated back from link 22
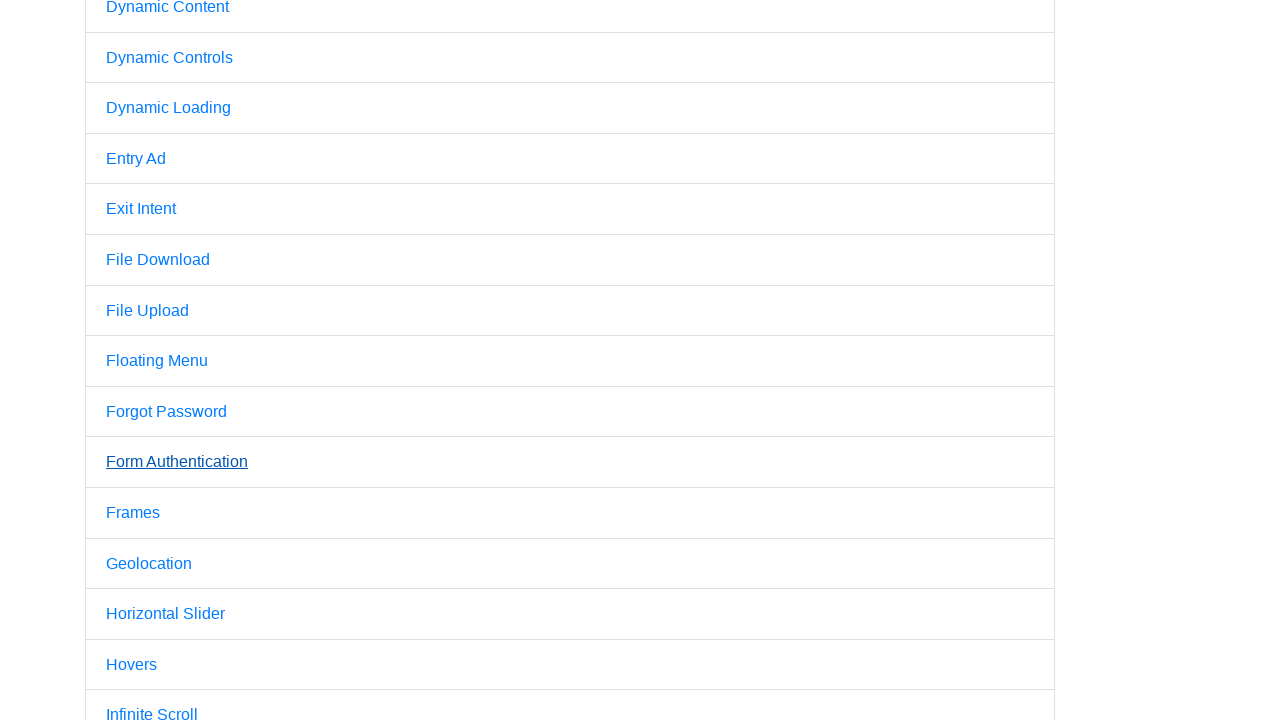

Waited for page to load after navigating back from link 22
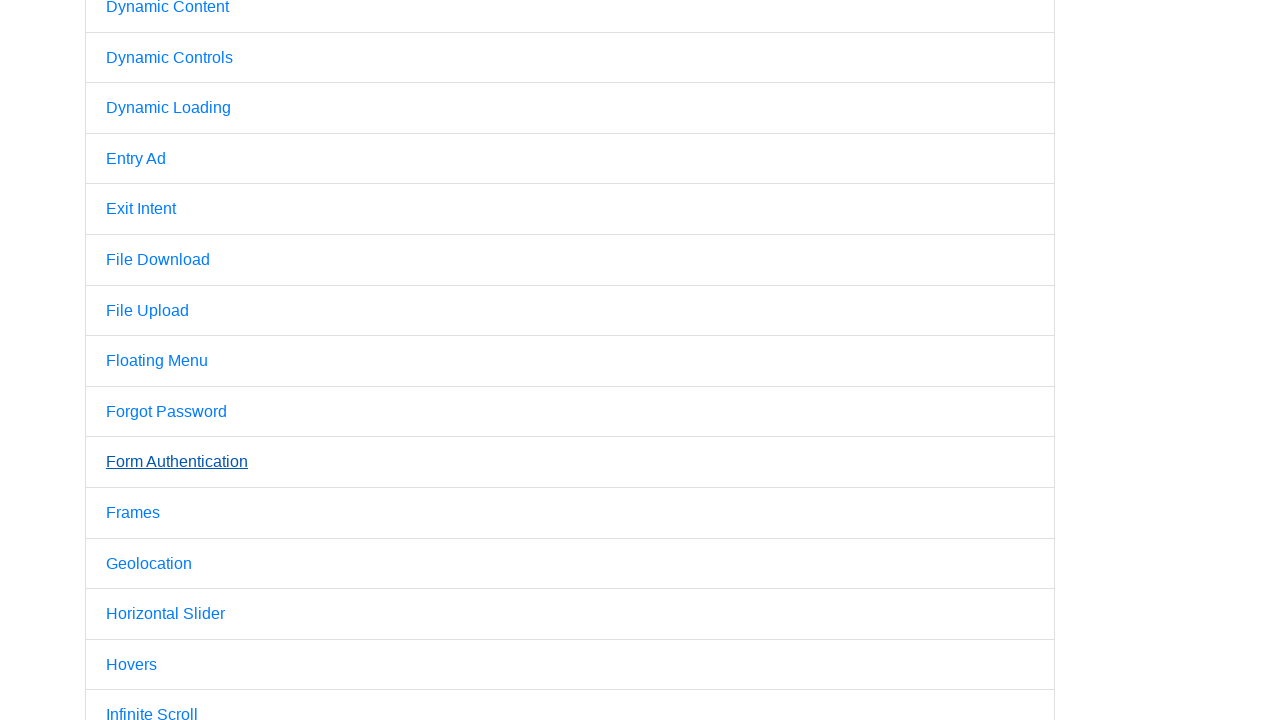

Clicked link 23 of 50 at (133, 513) on .container li a >> nth=22
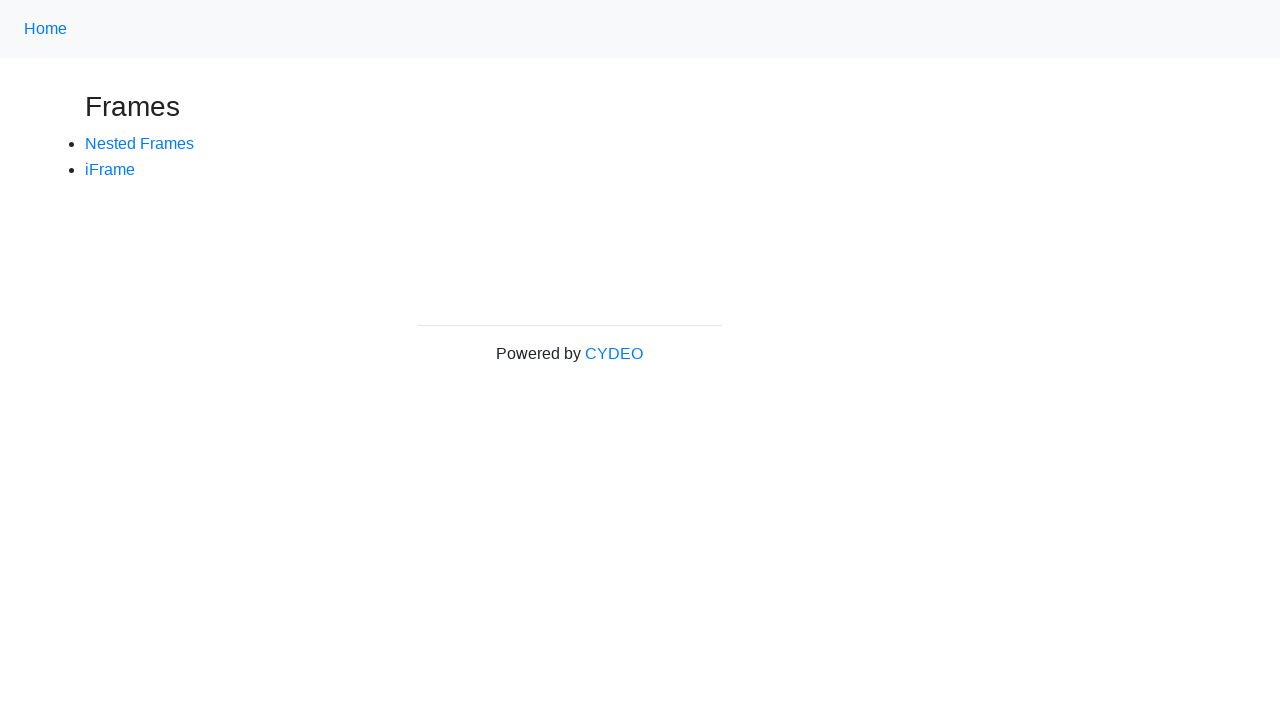

Navigated back from link 23
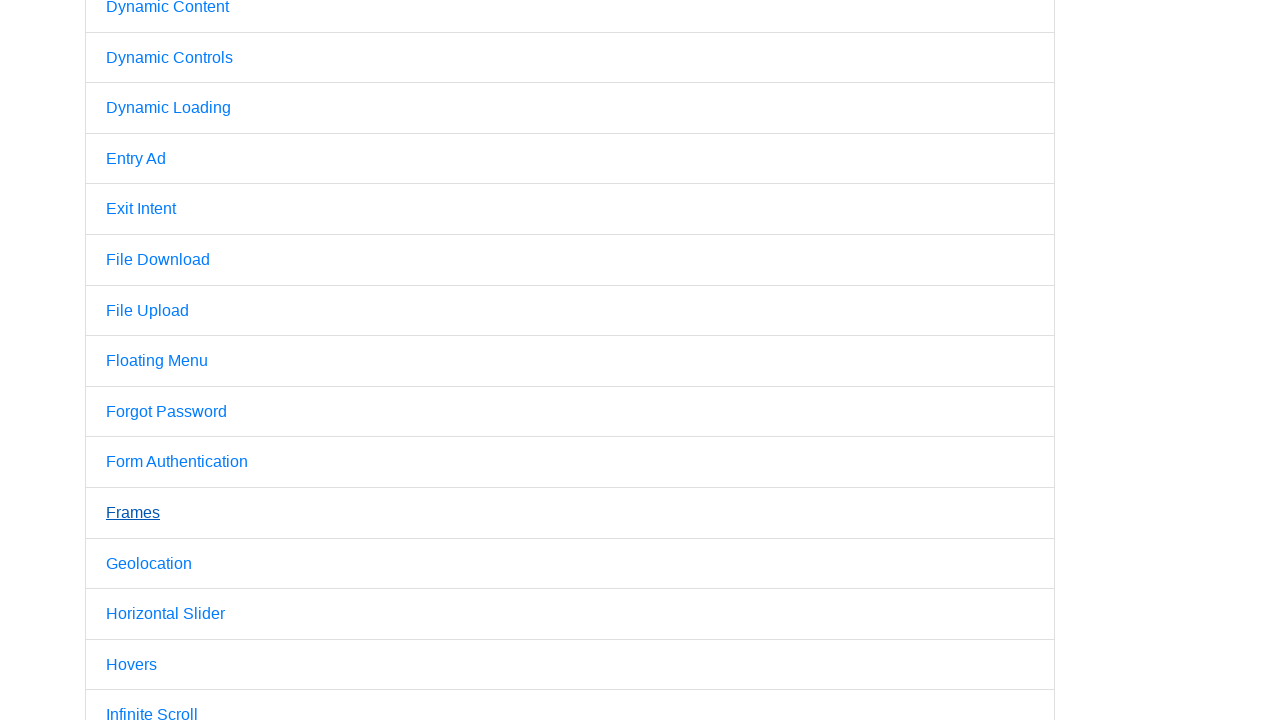

Waited for page to load after navigating back from link 23
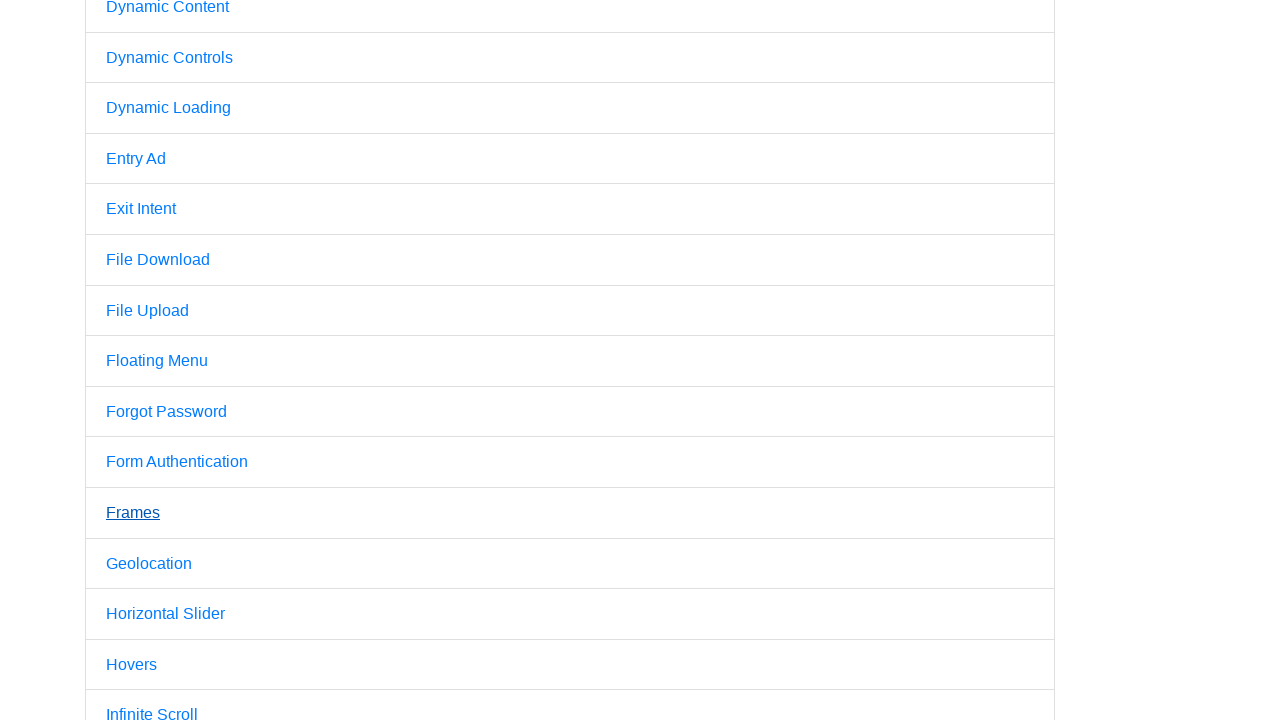

Clicked link 24 of 50 at (149, 563) on .container li a >> nth=23
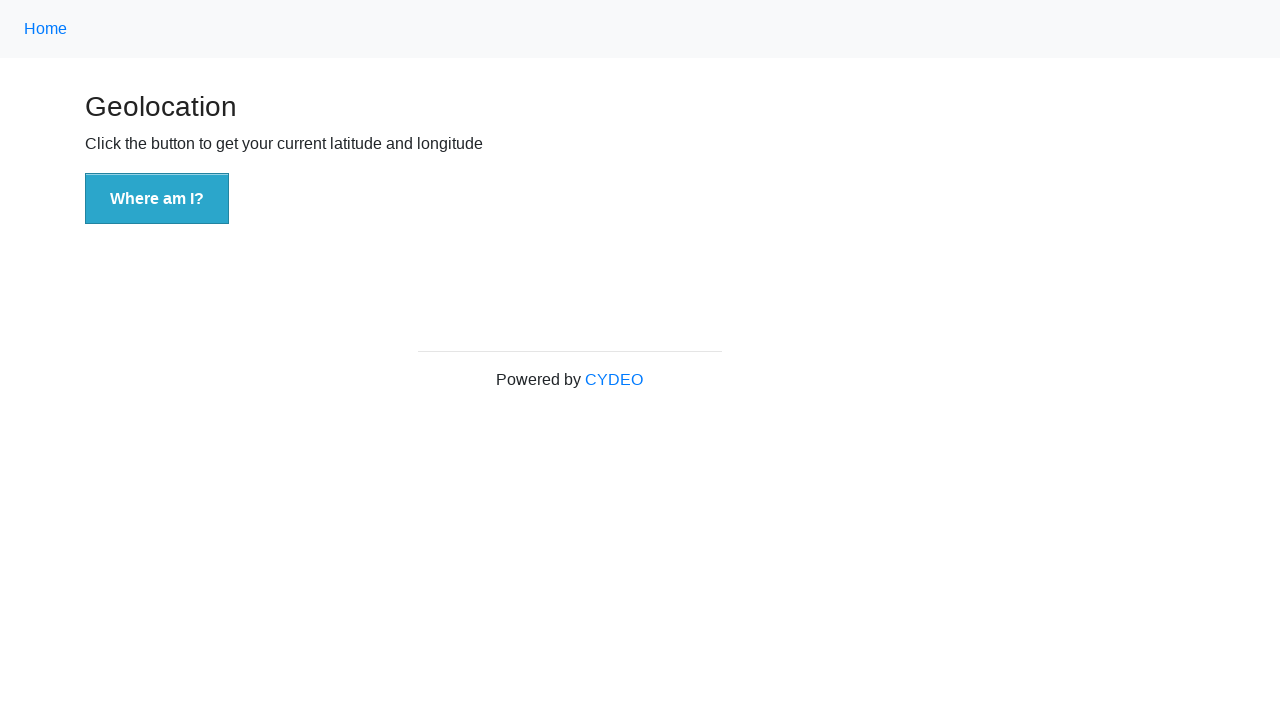

Navigated back from link 24
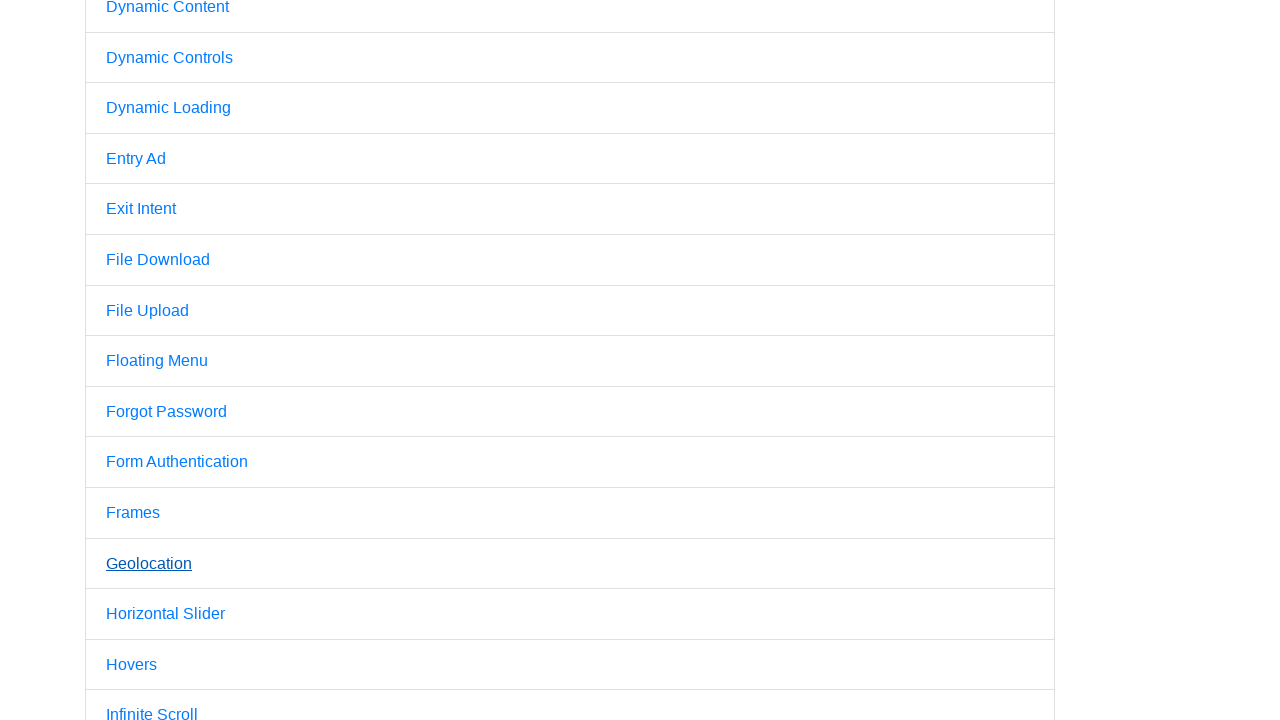

Waited for page to load after navigating back from link 24
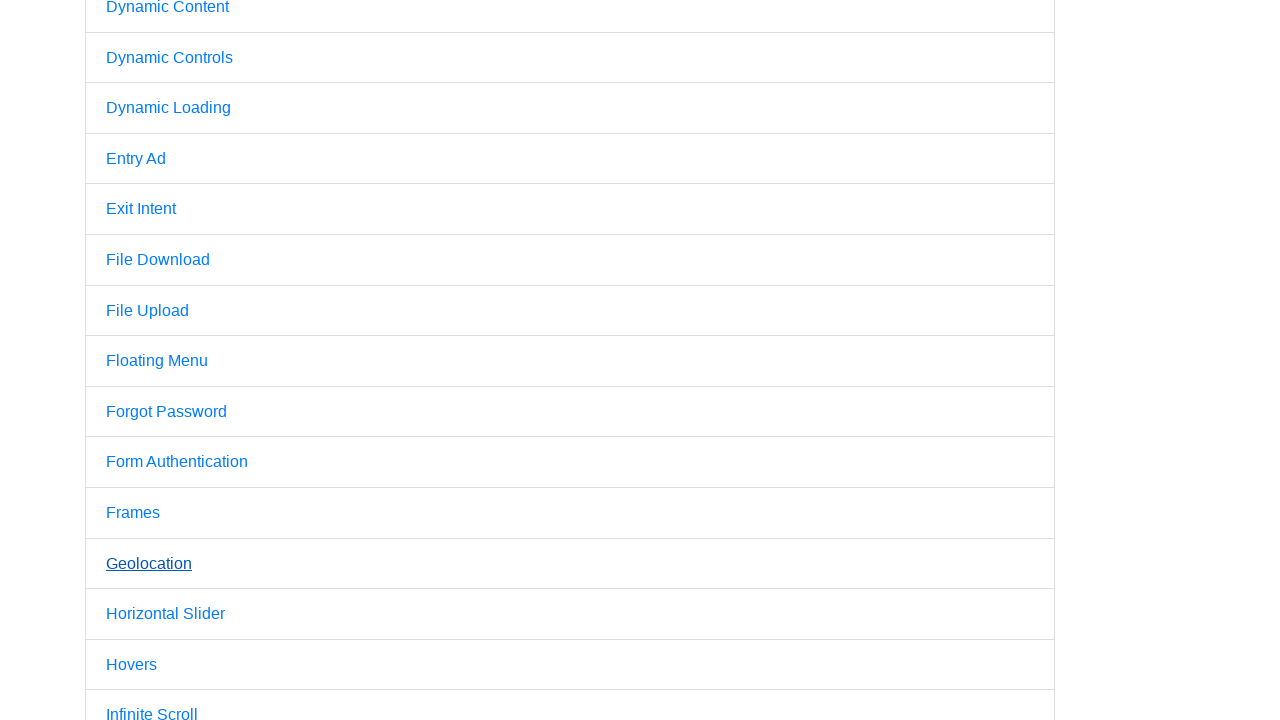

Clicked link 25 of 50 at (166, 614) on .container li a >> nth=24
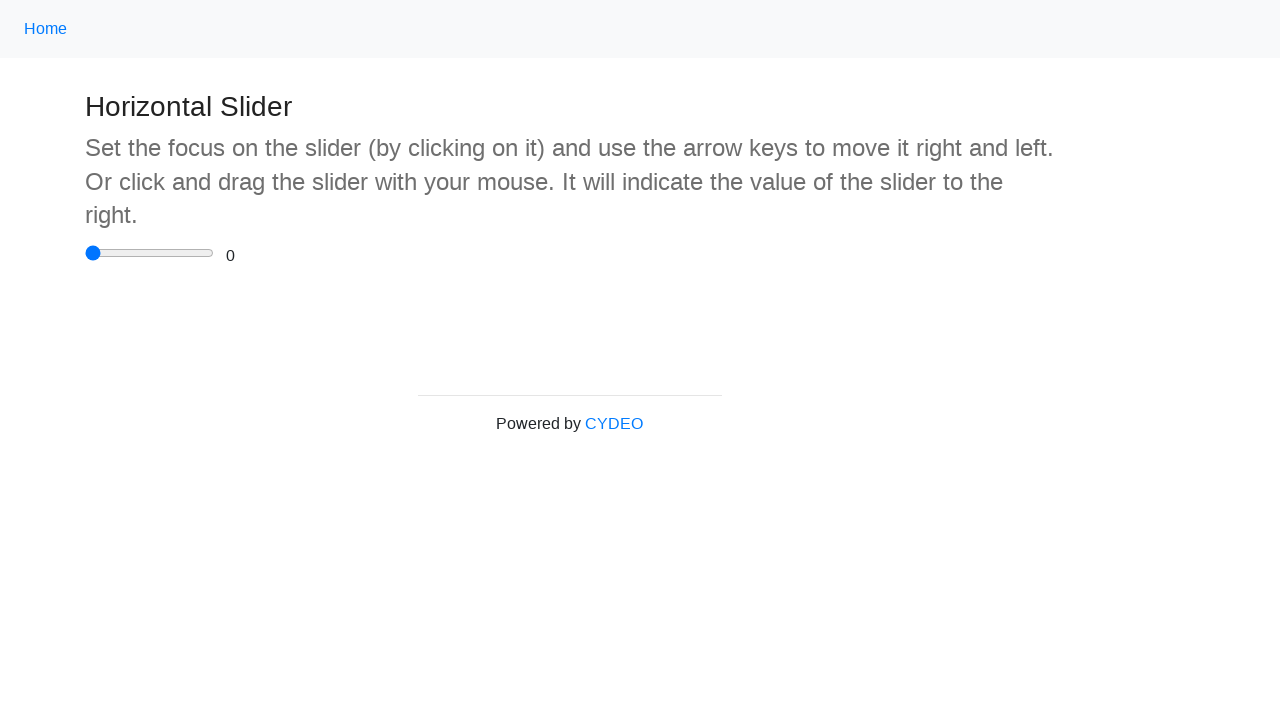

Navigated back from link 25
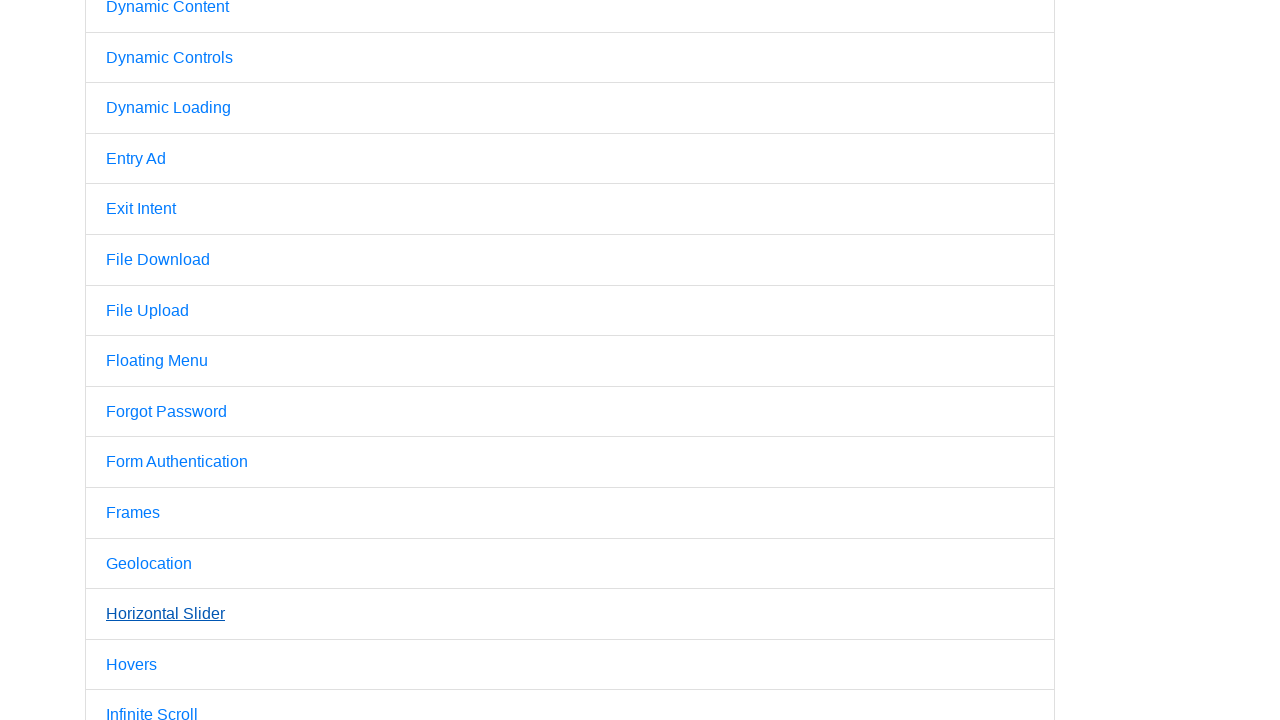

Waited for page to load after navigating back from link 25
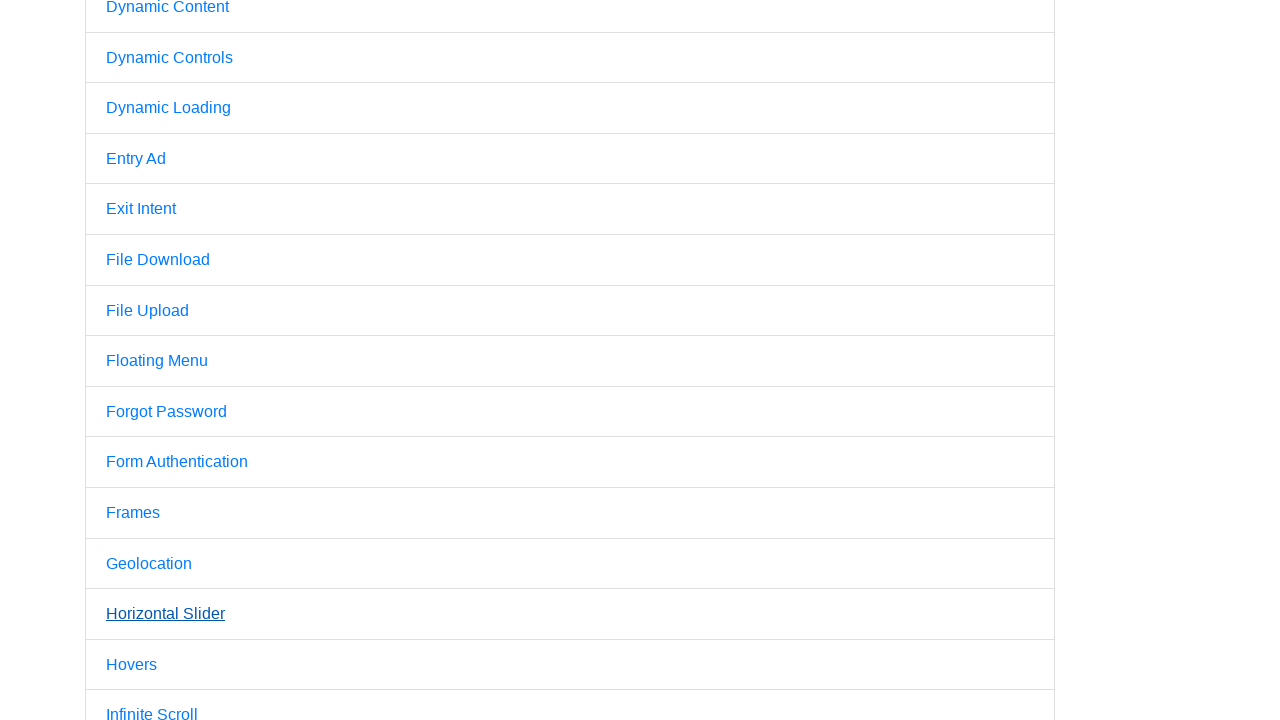

Clicked link 26 of 50 at (132, 664) on .container li a >> nth=25
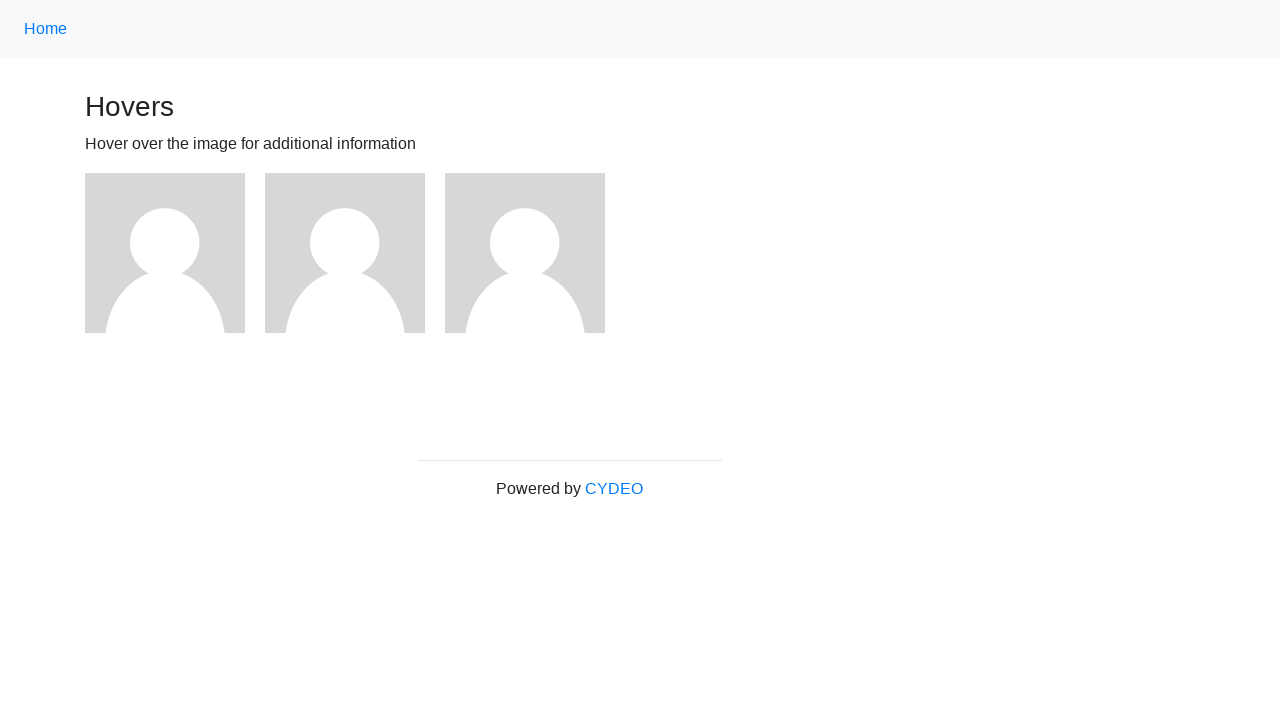

Navigated back from link 26
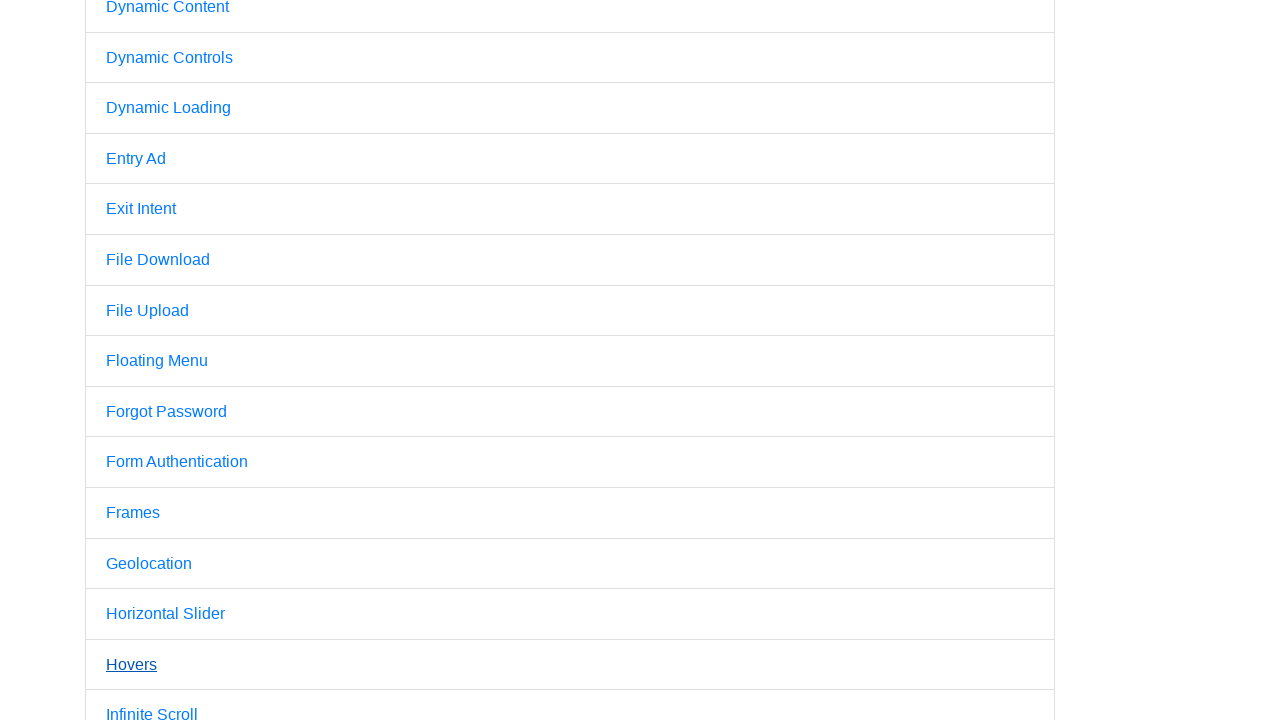

Waited for page to load after navigating back from link 26
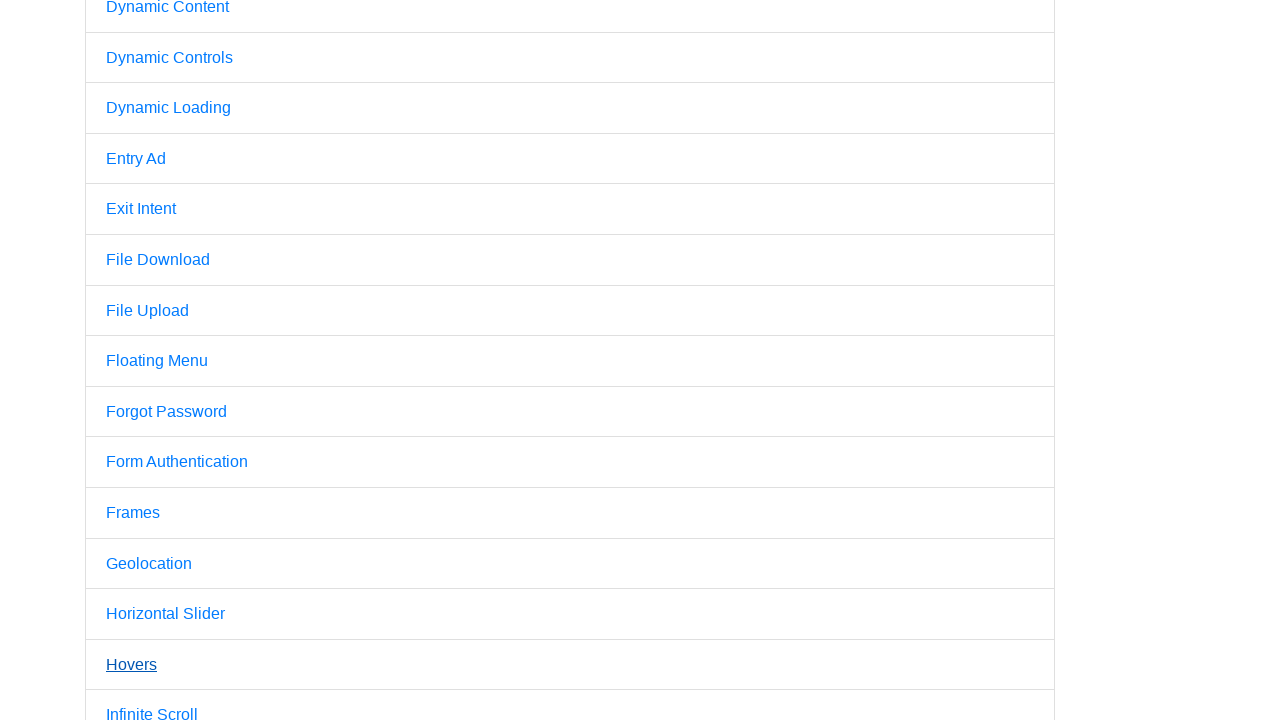

Clicked link 27 of 50 at (152, 712) on .container li a >> nth=26
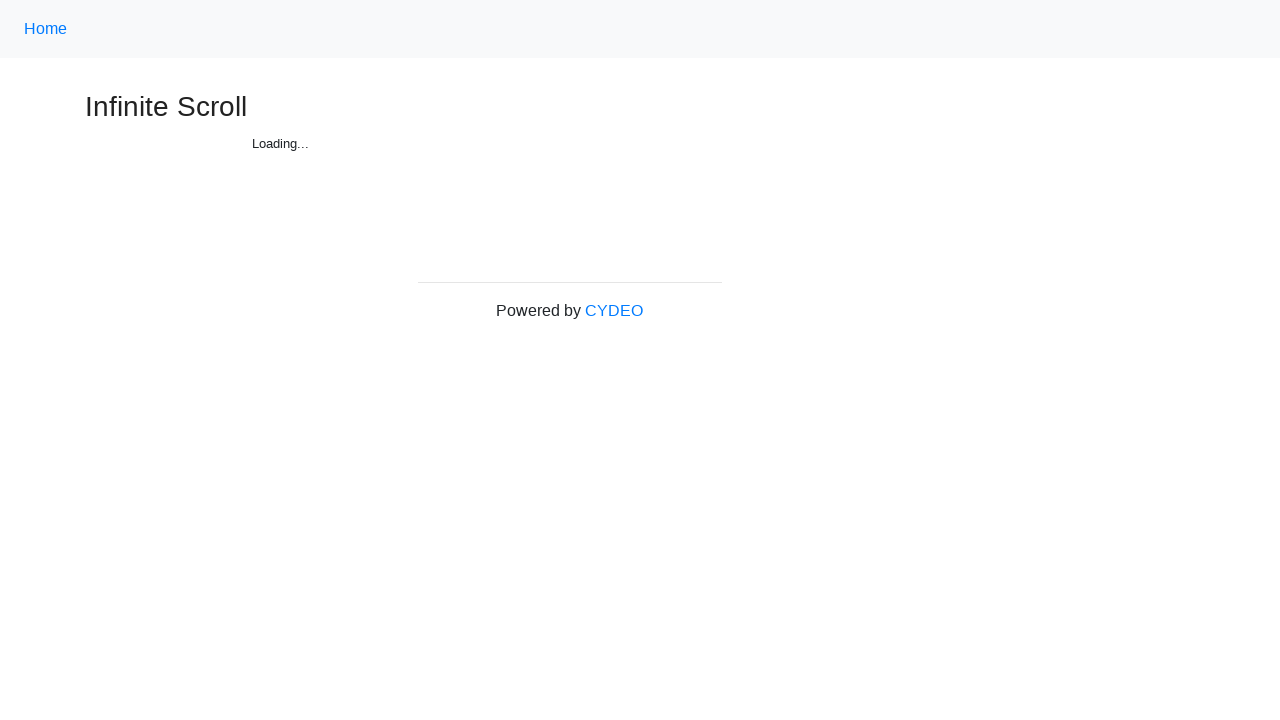

Navigated back from link 27
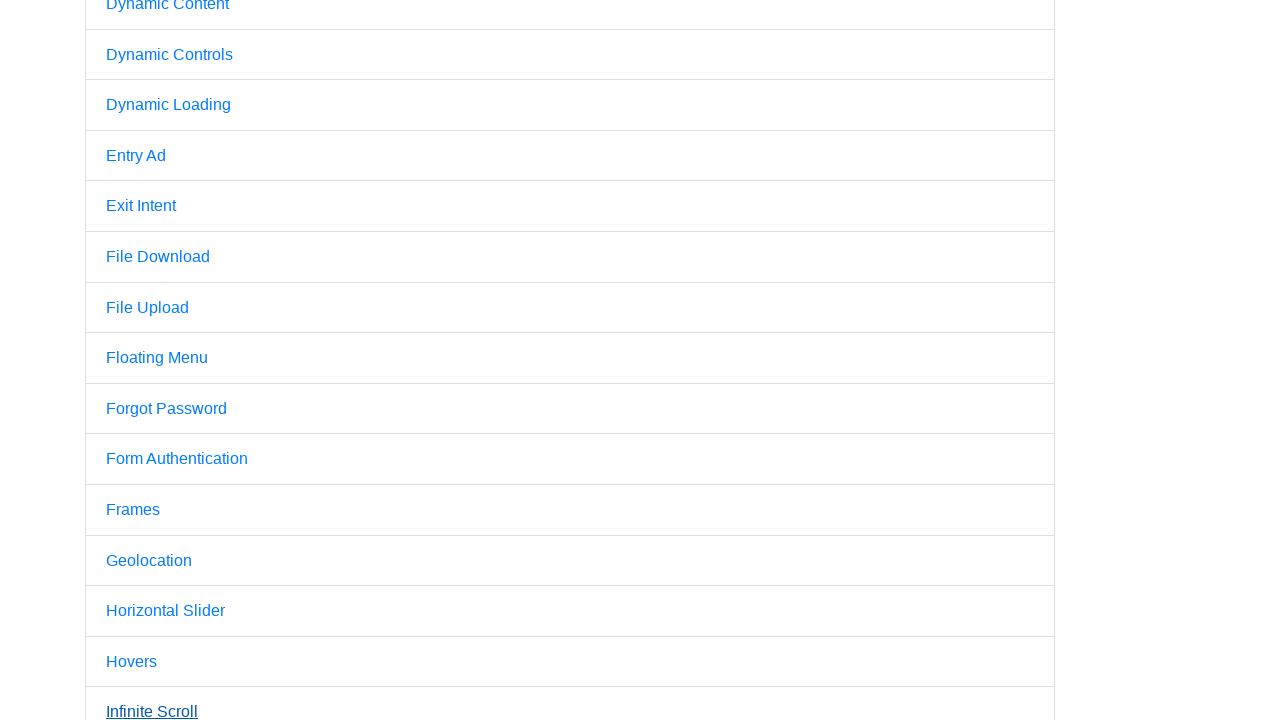

Waited for page to load after navigating back from link 27
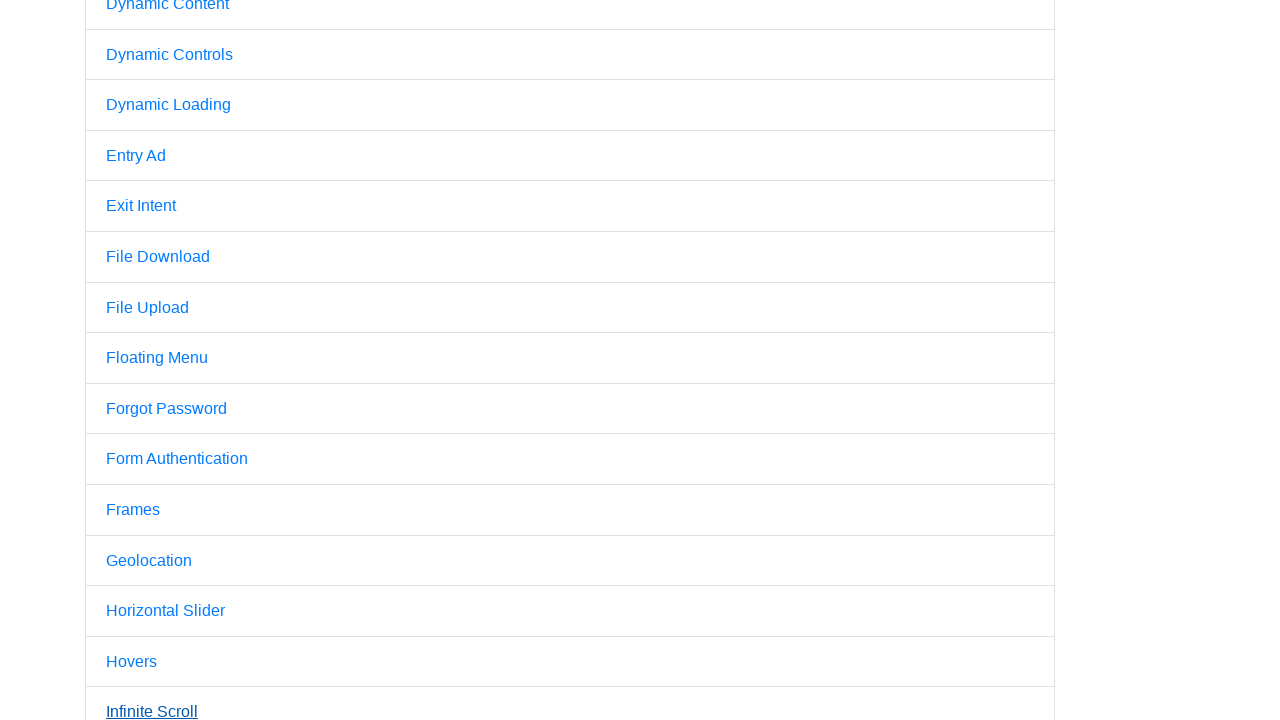

Clicked link 28 of 50 at (128, 361) on .container li a >> nth=27
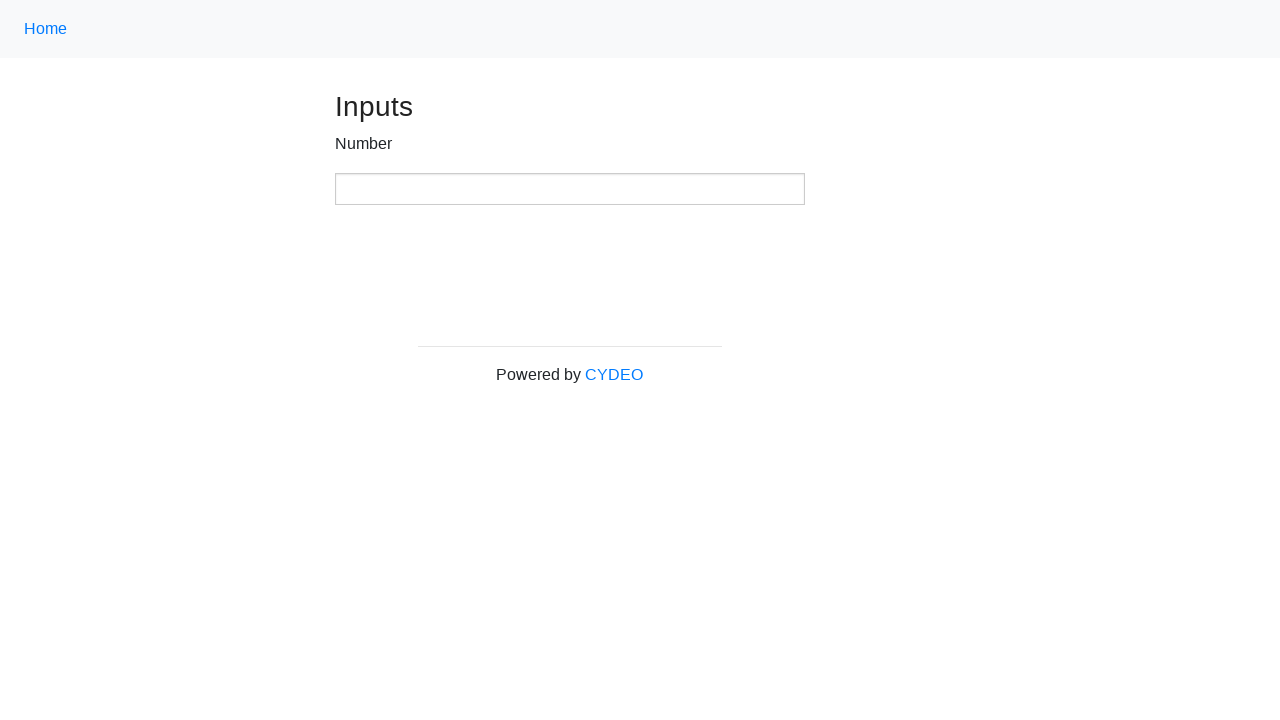

Navigated back from link 28
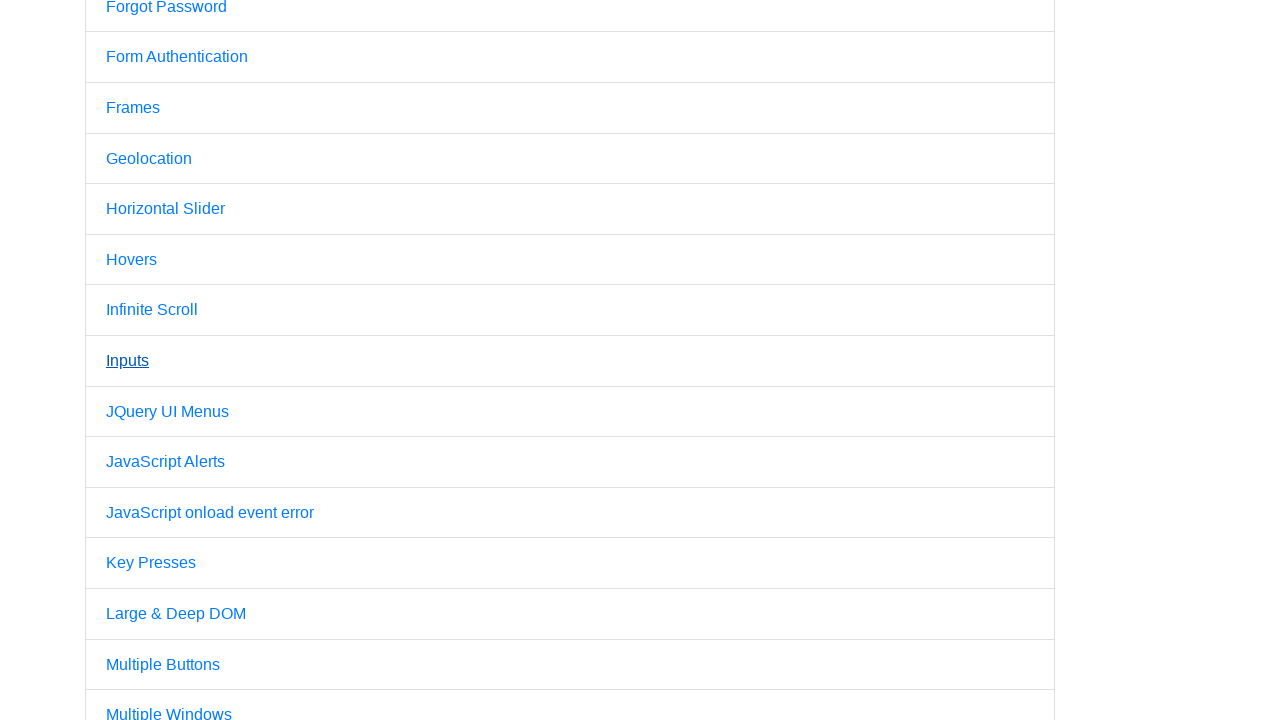

Waited for page to load after navigating back from link 28
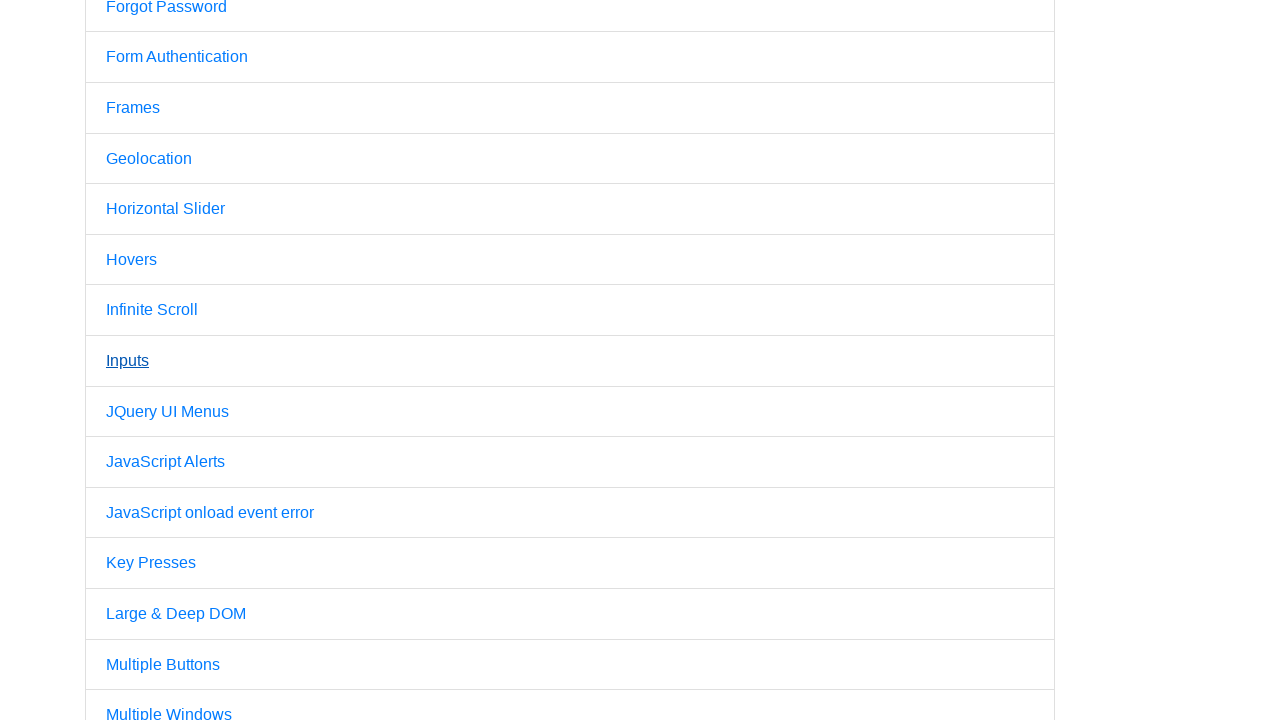

Clicked link 29 of 50 at (168, 411) on .container li a >> nth=28
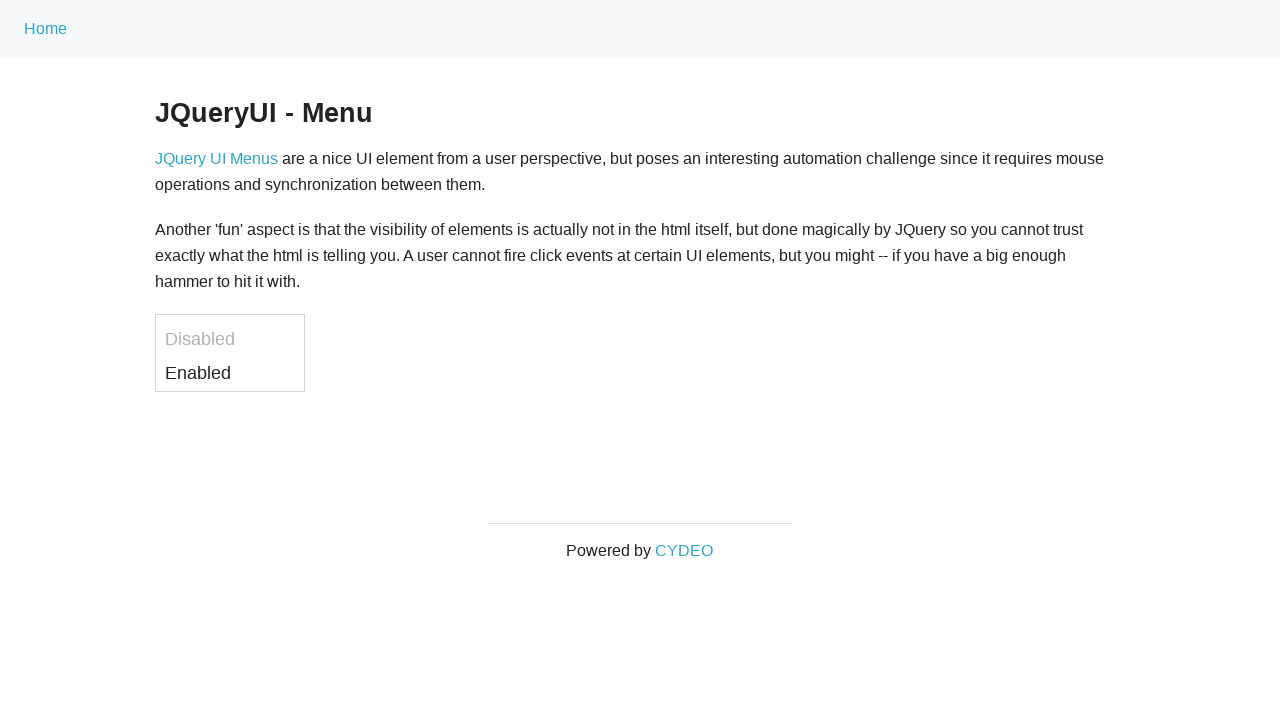

Navigated back from link 29
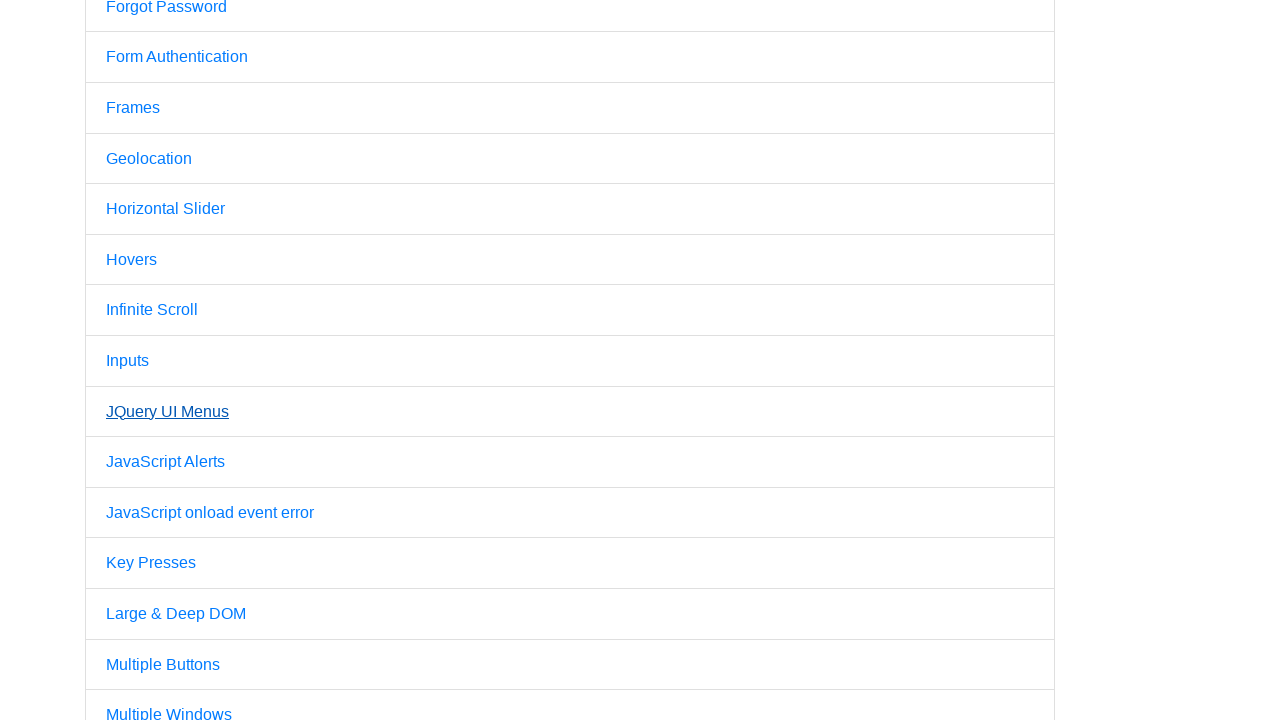

Waited for page to load after navigating back from link 29
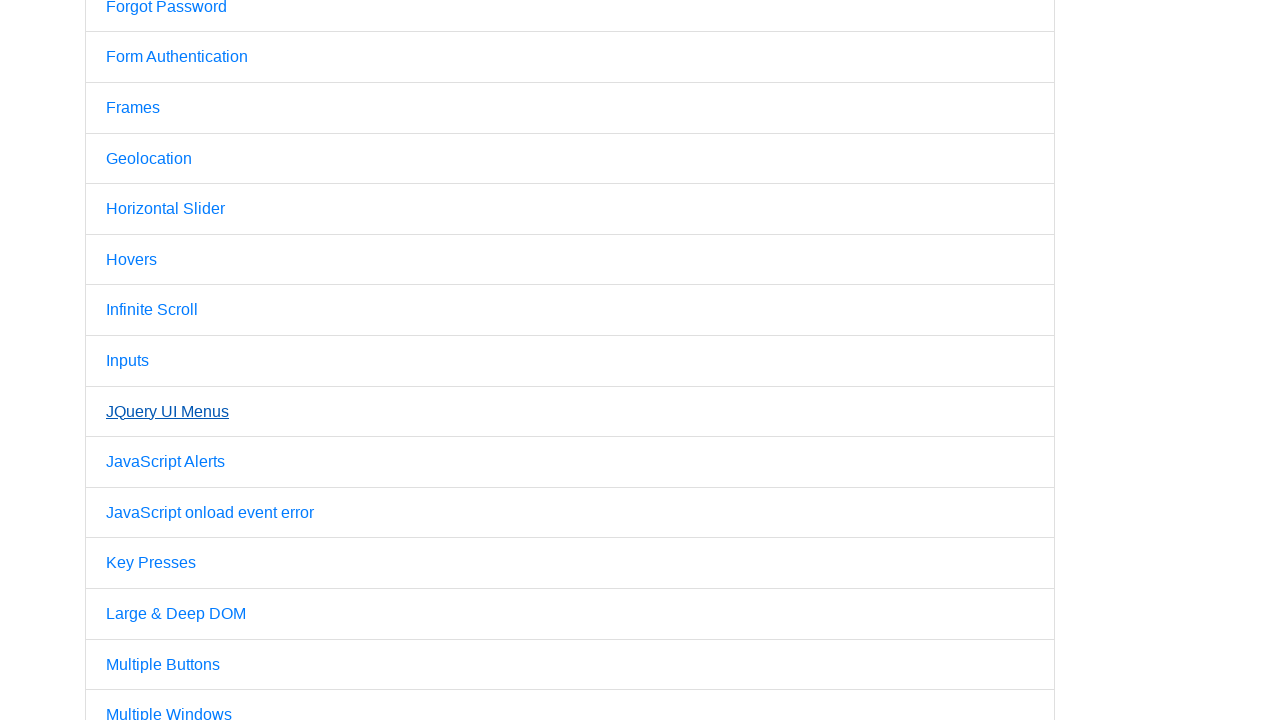

Clicked link 30 of 50 at (166, 462) on .container li a >> nth=29
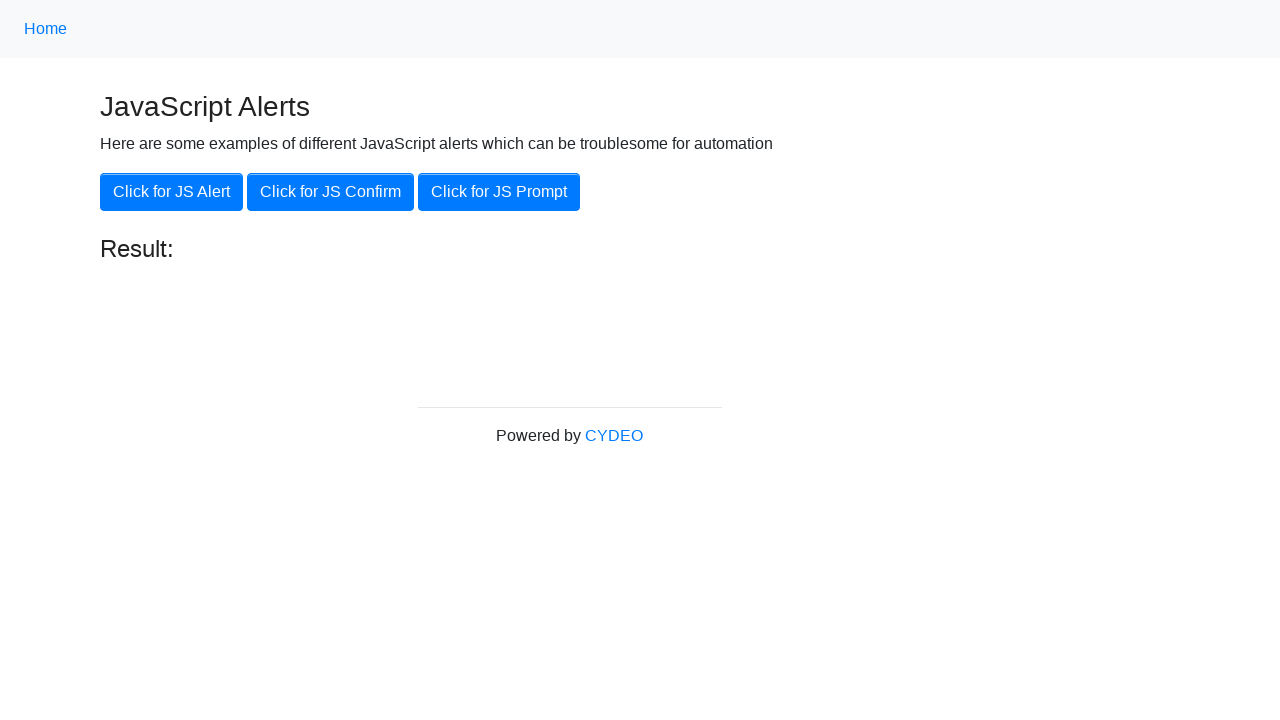

Navigated back from link 30
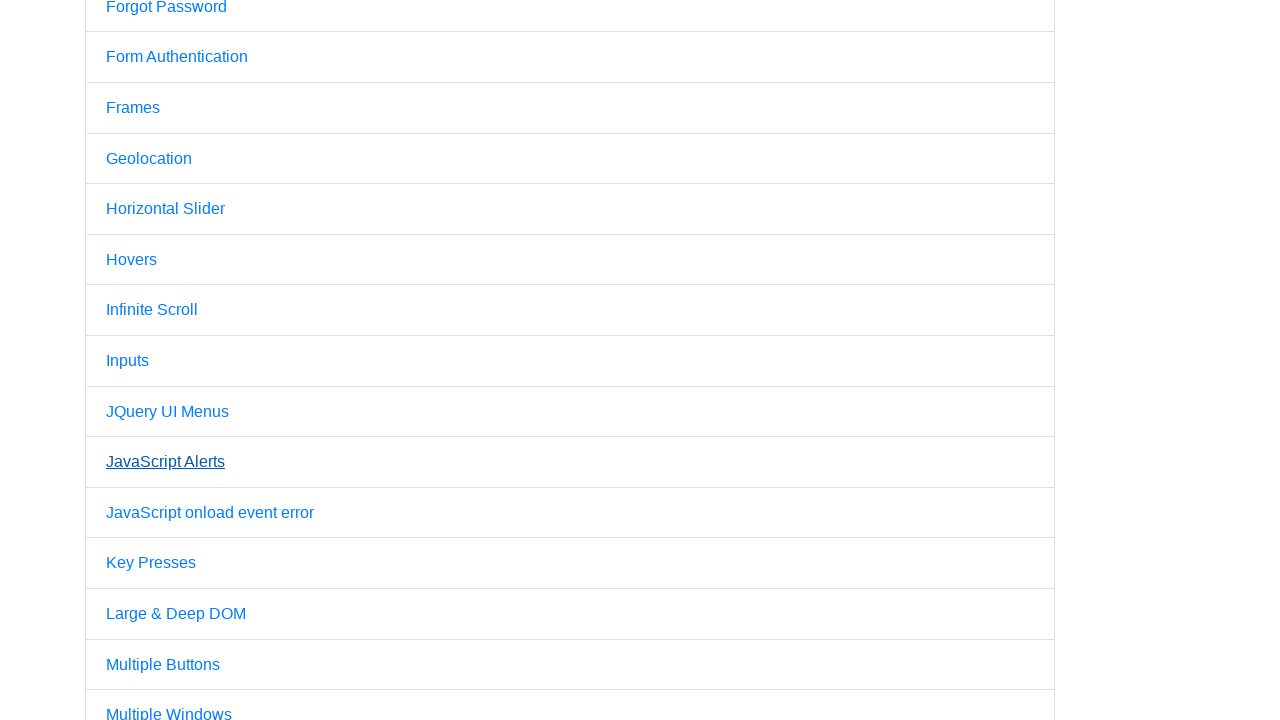

Waited for page to load after navigating back from link 30
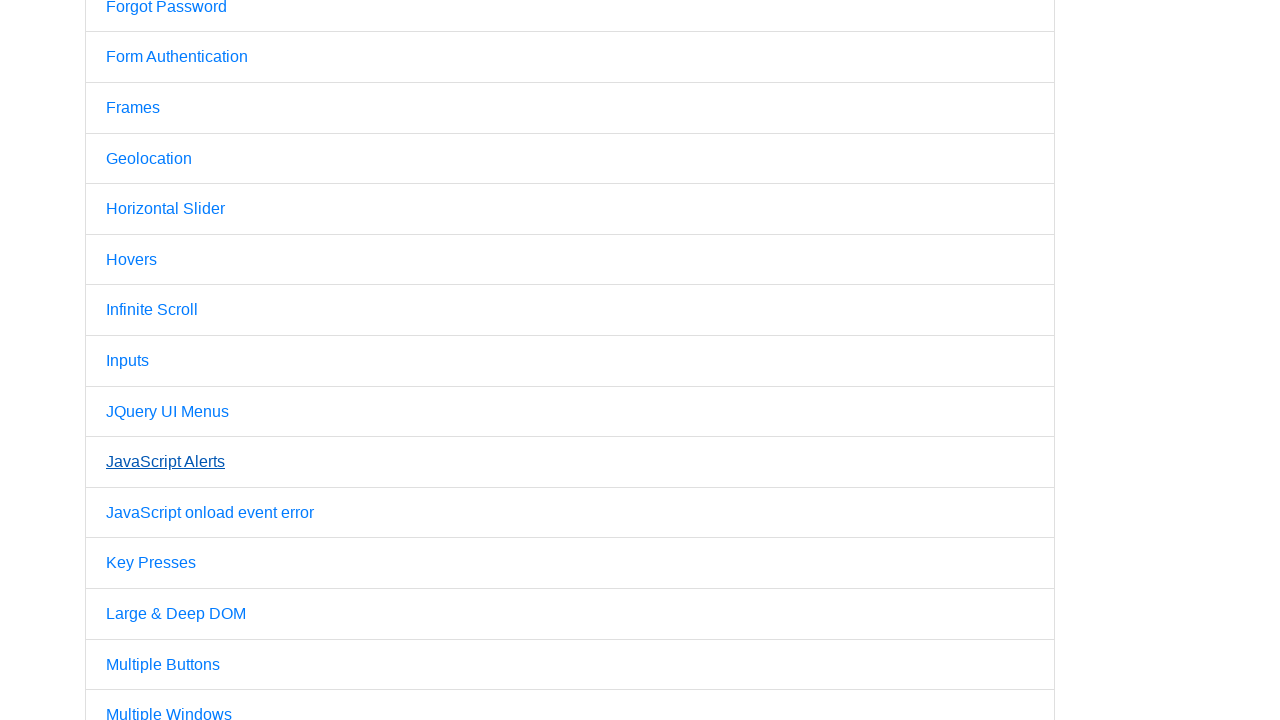

Clicked link 31 of 50 at (210, 512) on .container li a >> nth=30
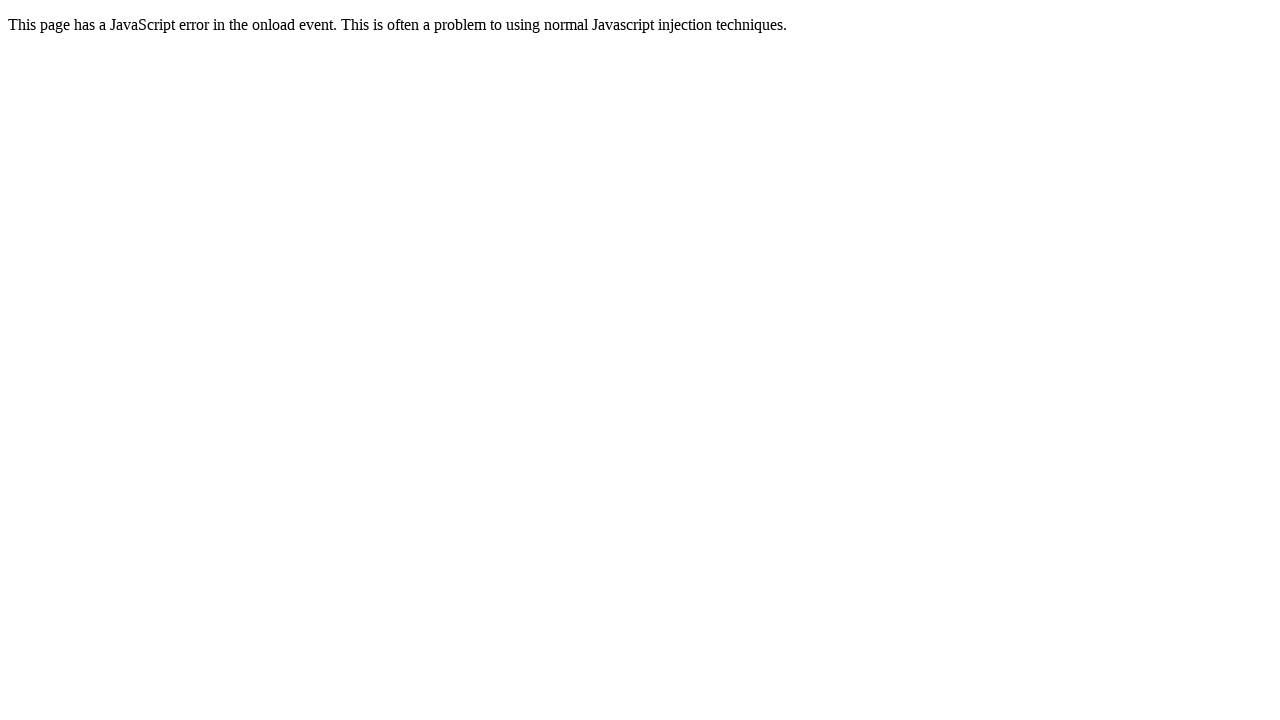

Navigated back from link 31
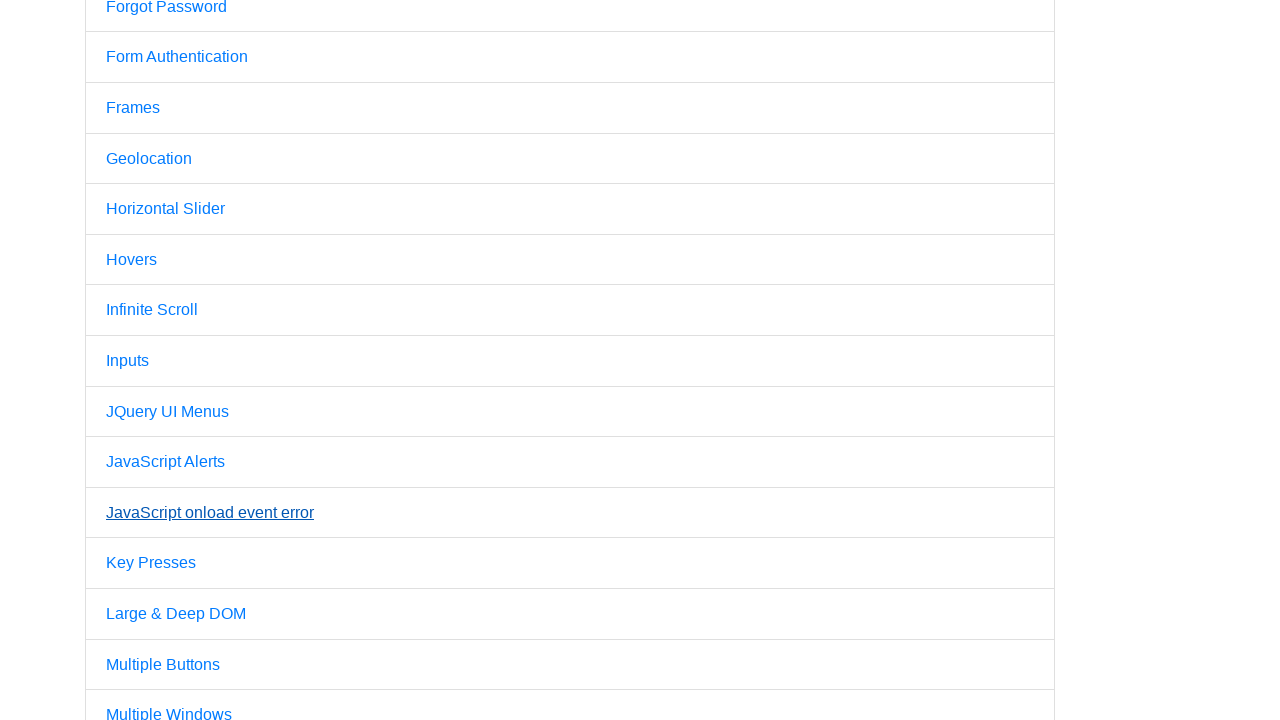

Waited for page to load after navigating back from link 31
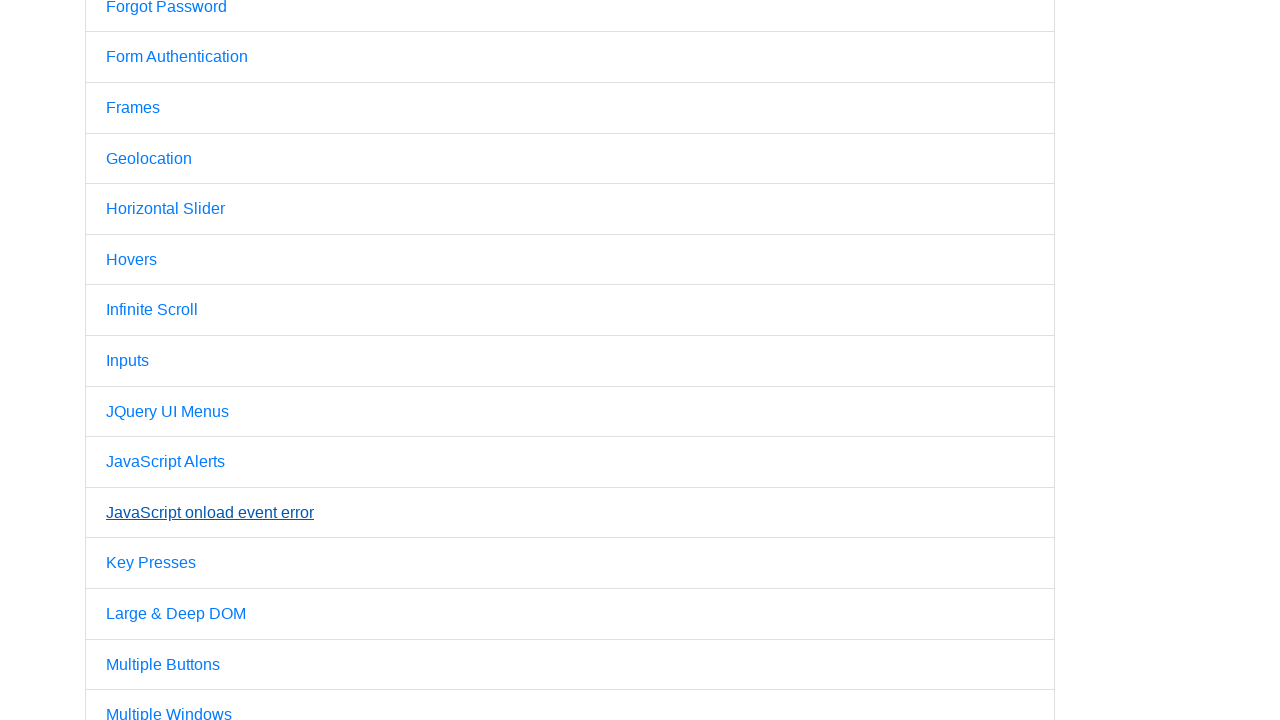

Clicked link 32 of 50 at (151, 563) on .container li a >> nth=31
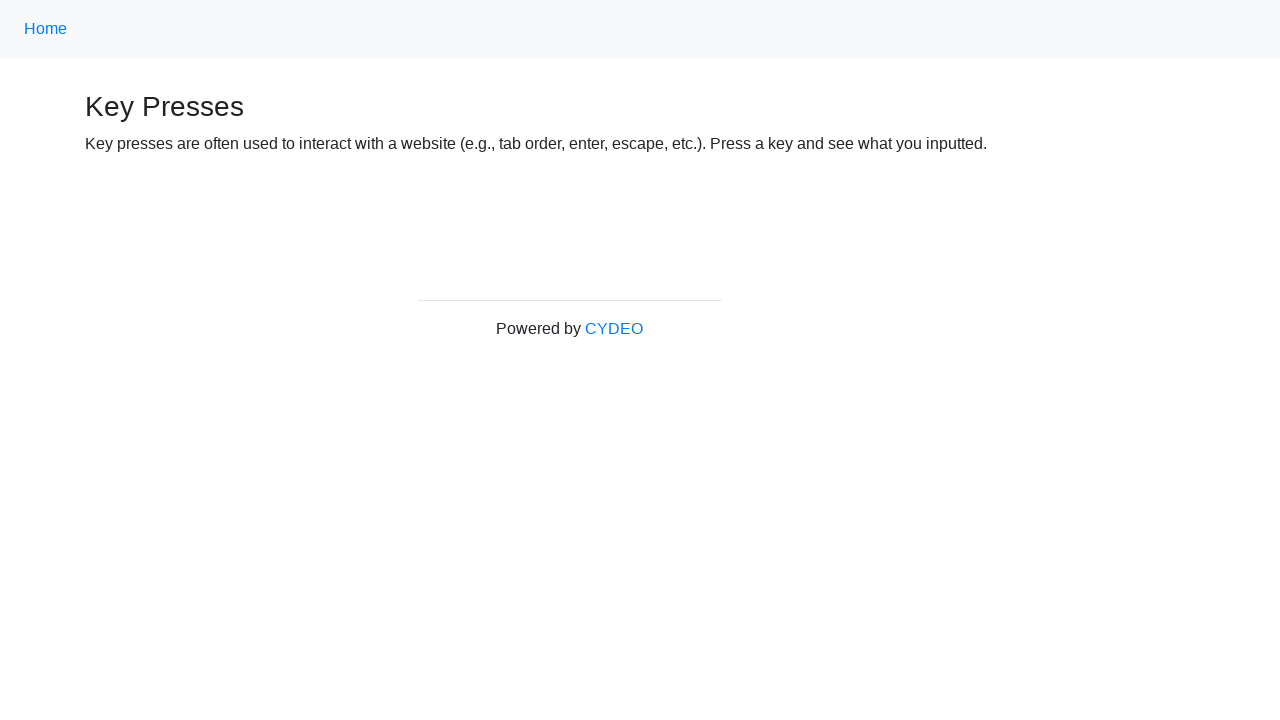

Navigated back from link 32
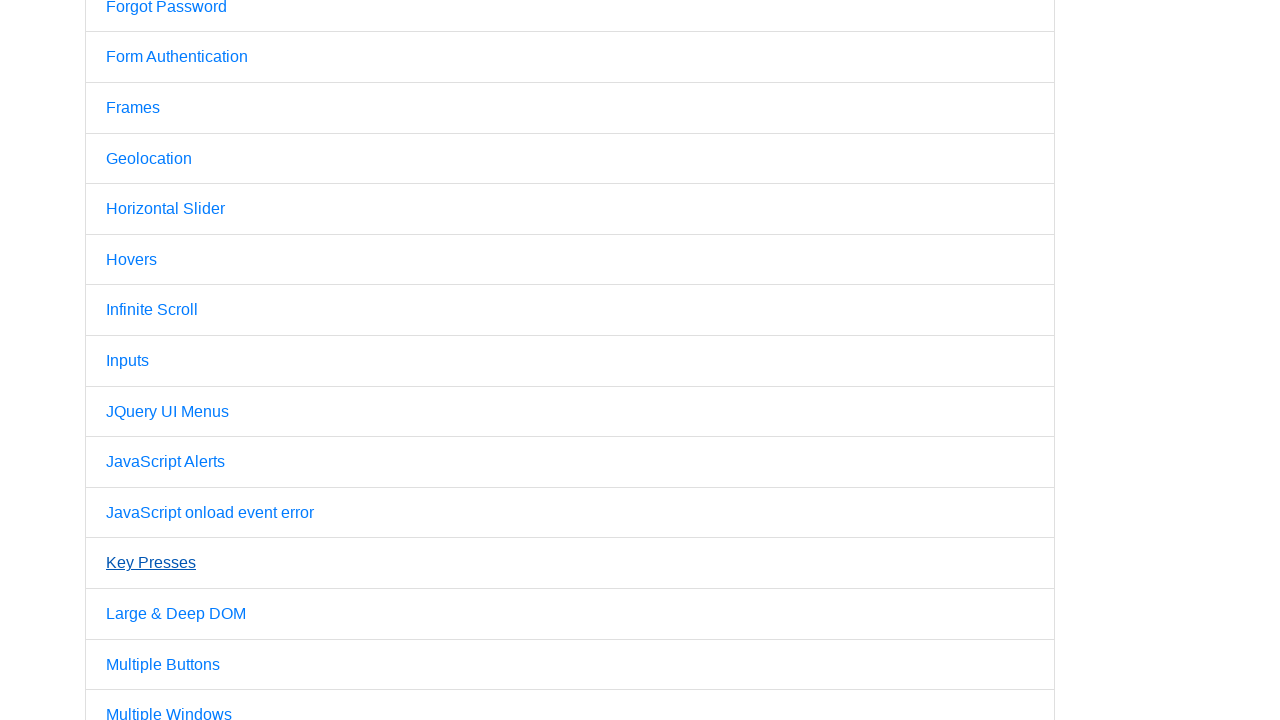

Waited for page to load after navigating back from link 32
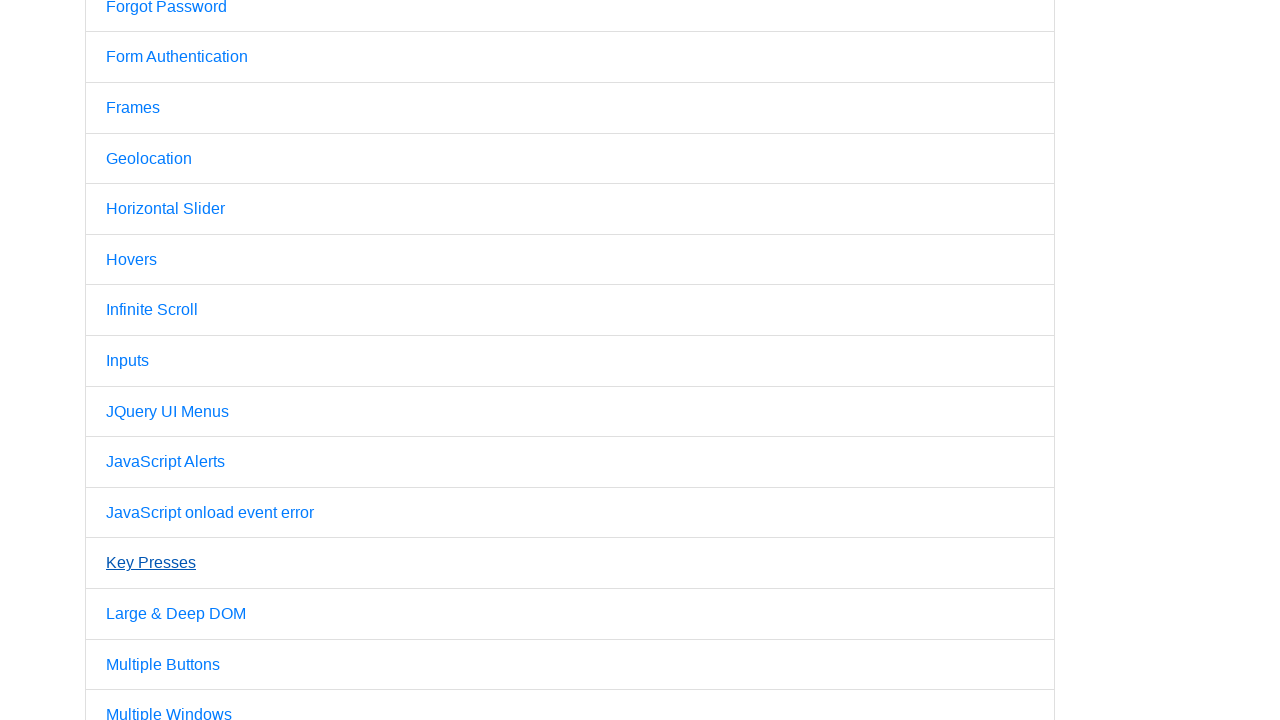

Clicked link 33 of 50 at (176, 613) on .container li a >> nth=32
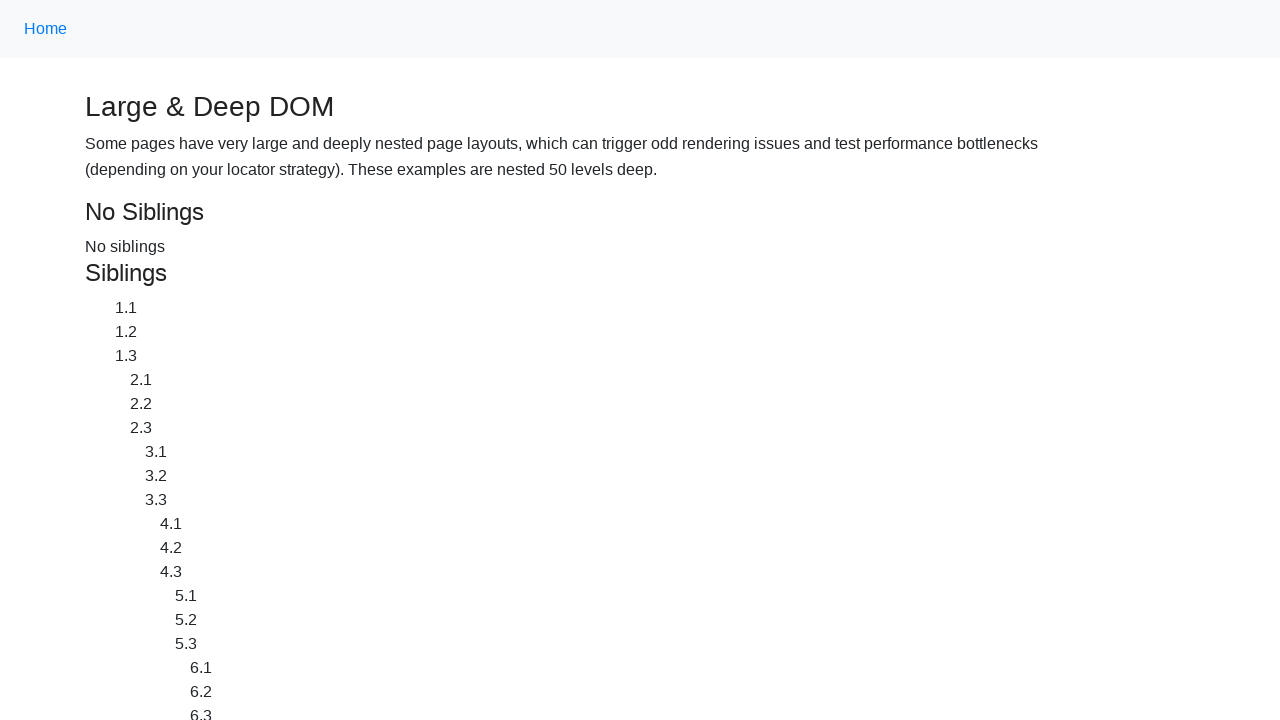

Navigated back from link 33
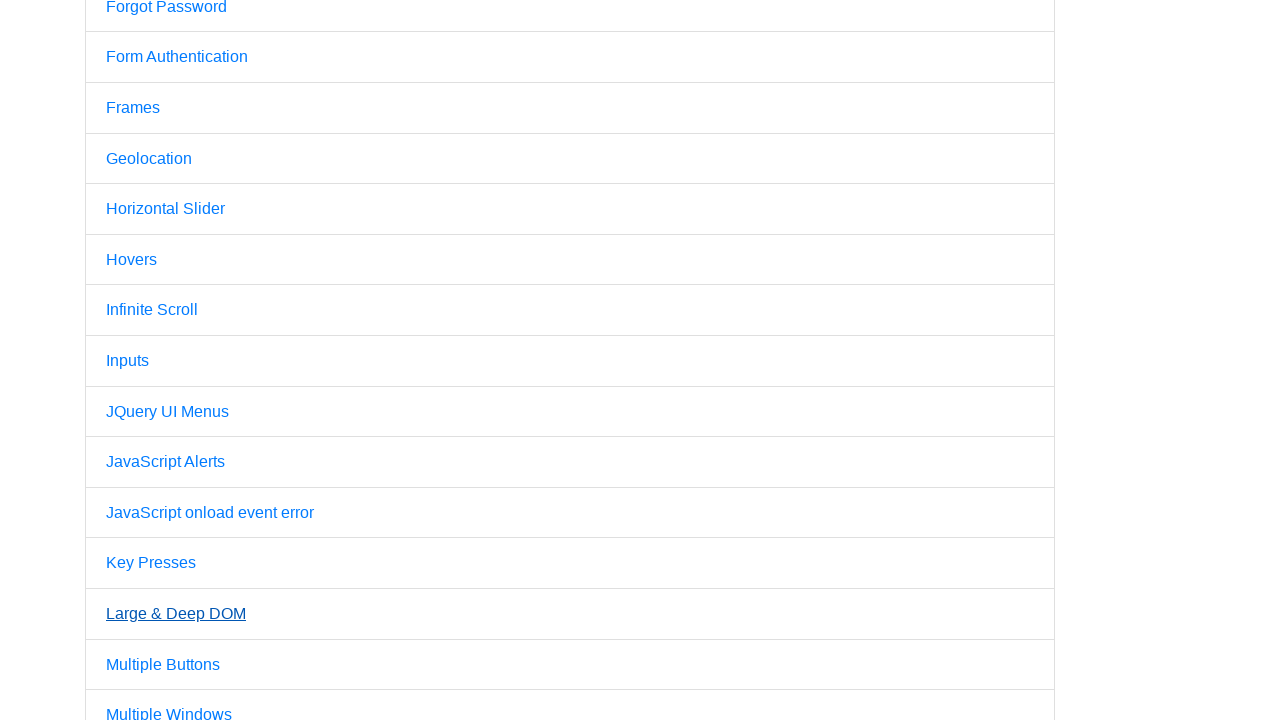

Waited for page to load after navigating back from link 33
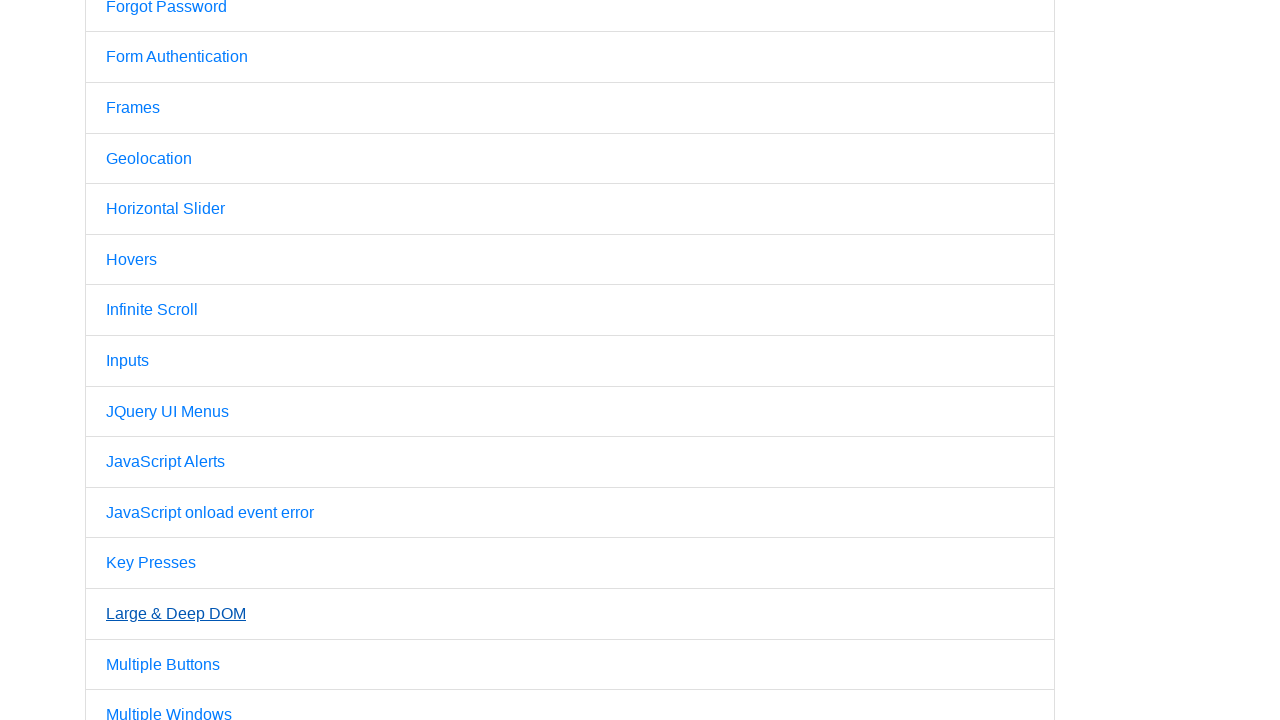

Clicked link 34 of 50 at (163, 664) on .container li a >> nth=33
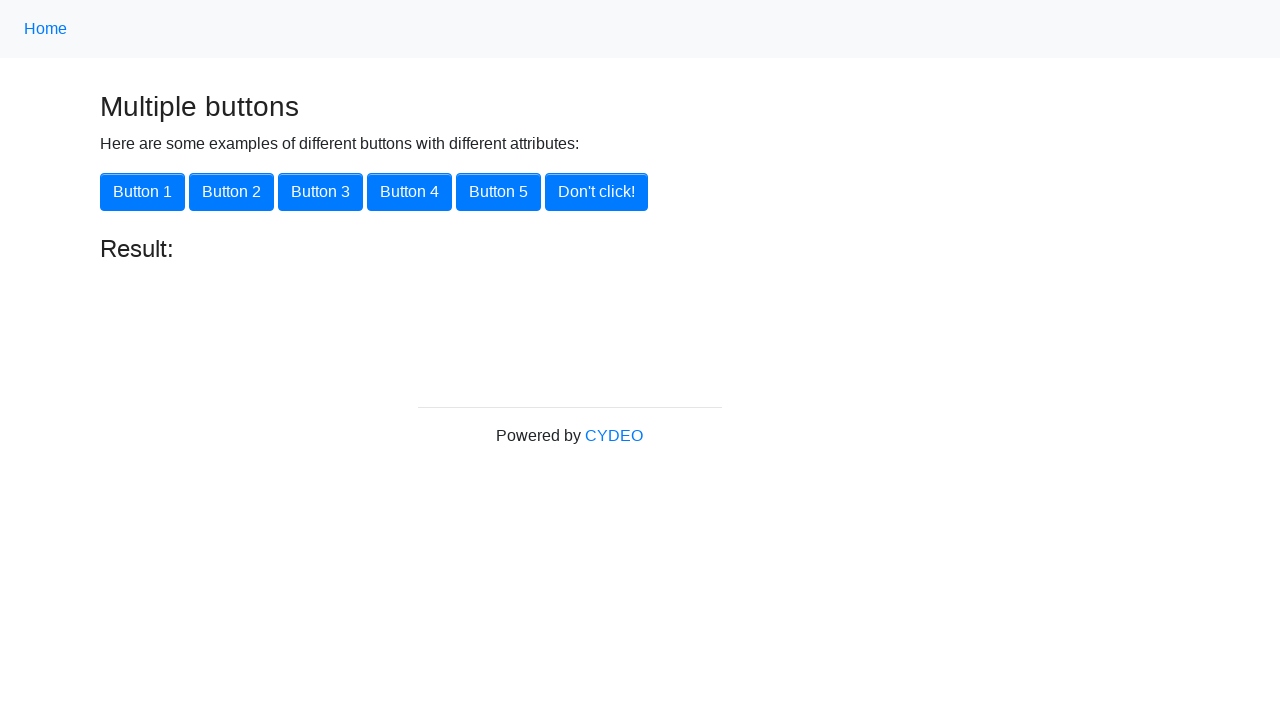

Navigated back from link 34
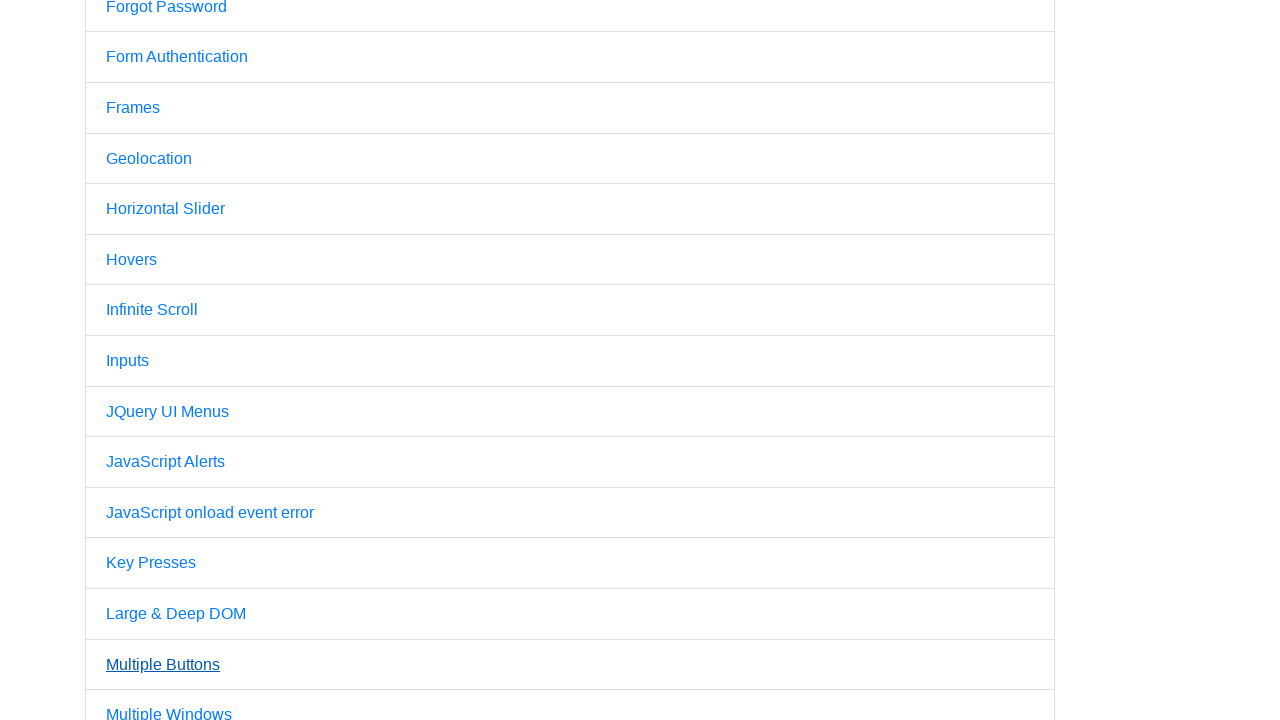

Waited for page to load after navigating back from link 34
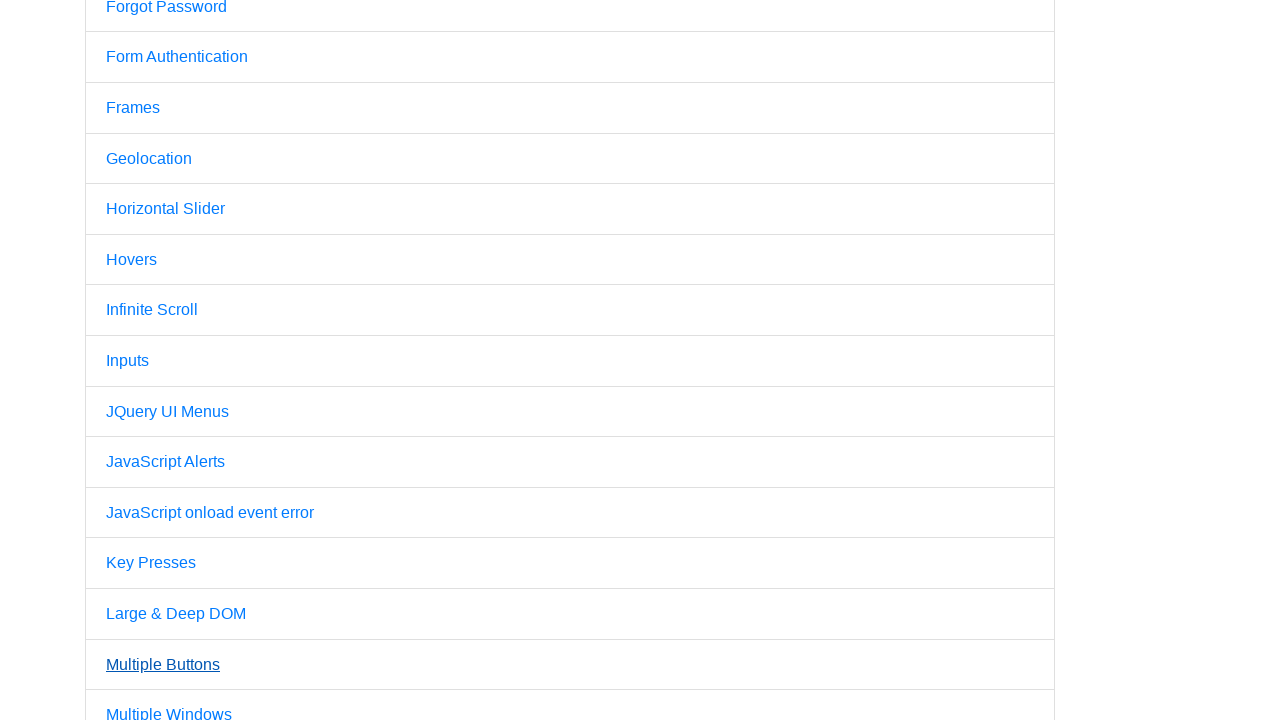

Clicked link 35 of 50 at (169, 712) on .container li a >> nth=34
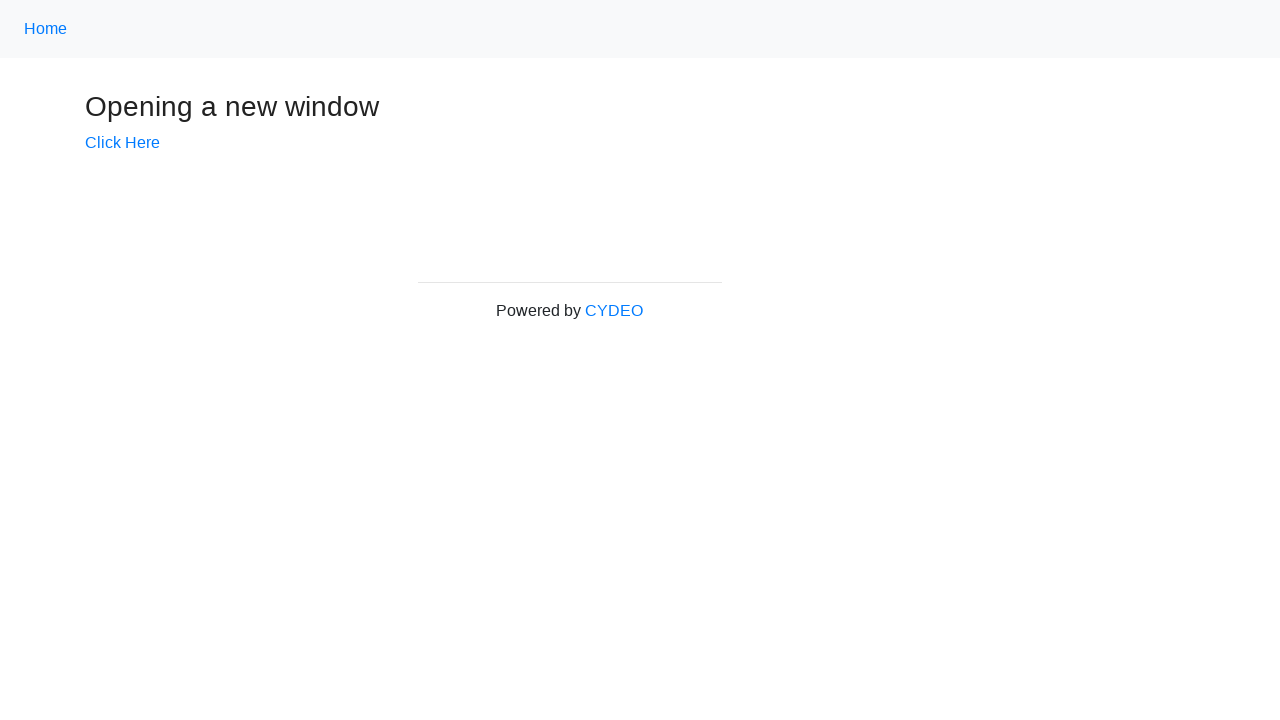

Navigated back from link 35
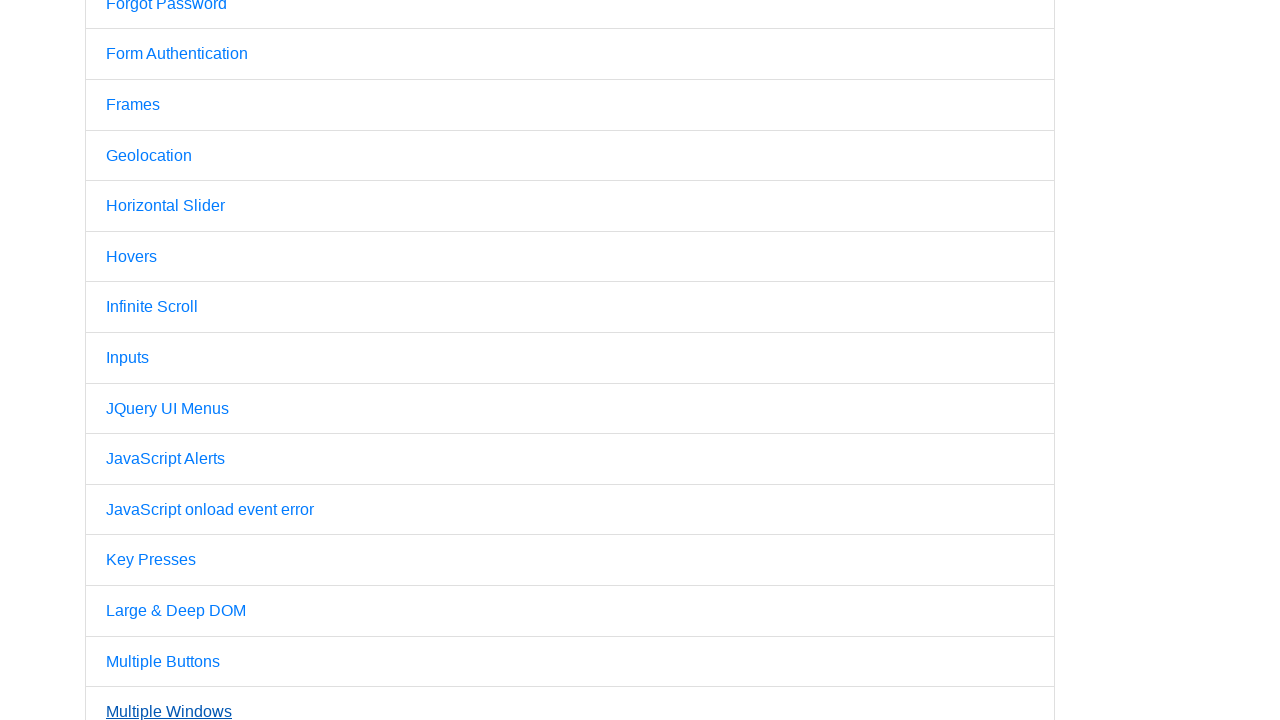

Waited for page to load after navigating back from link 35
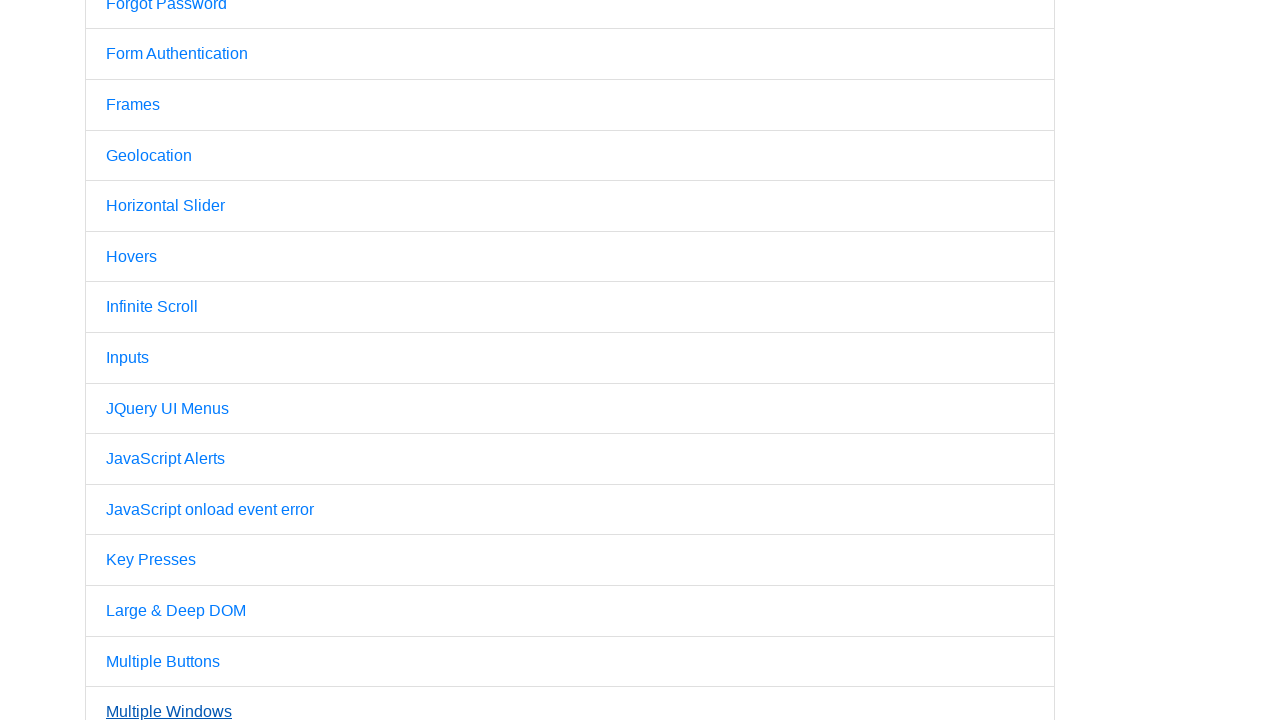

Clicked link 36 of 50 at (160, 360) on .container li a >> nth=35
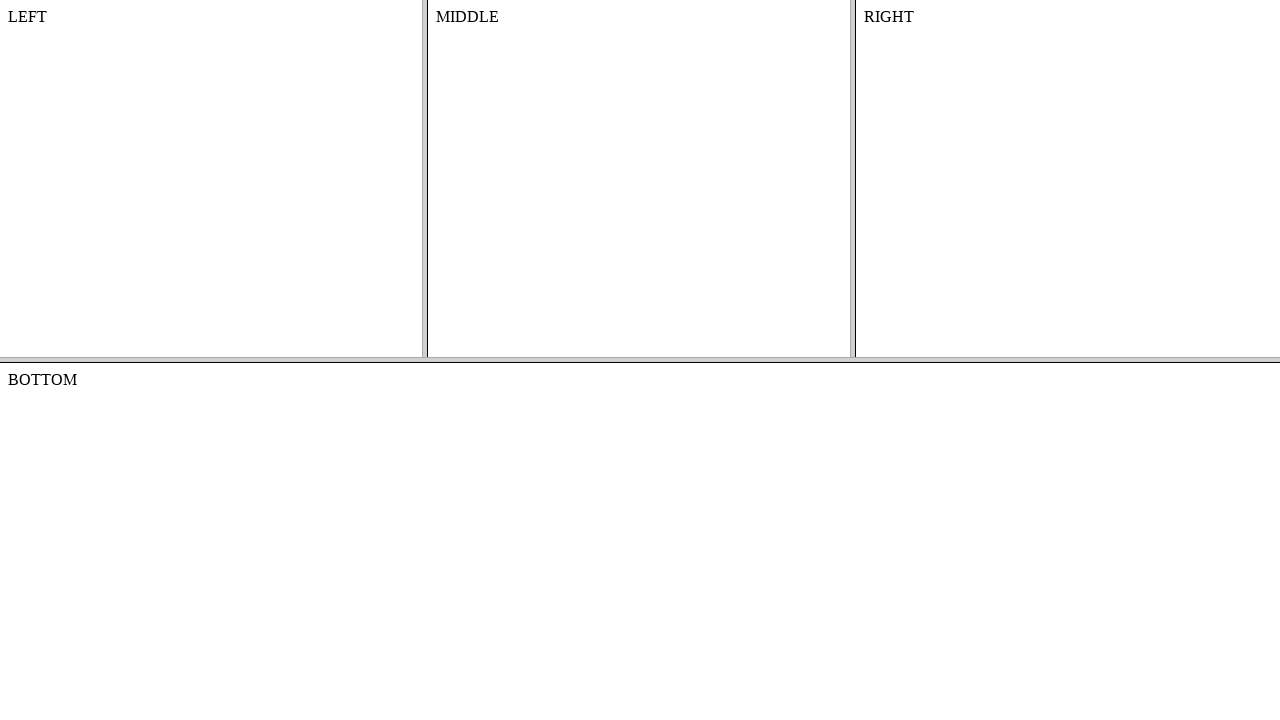

Navigated back from link 36
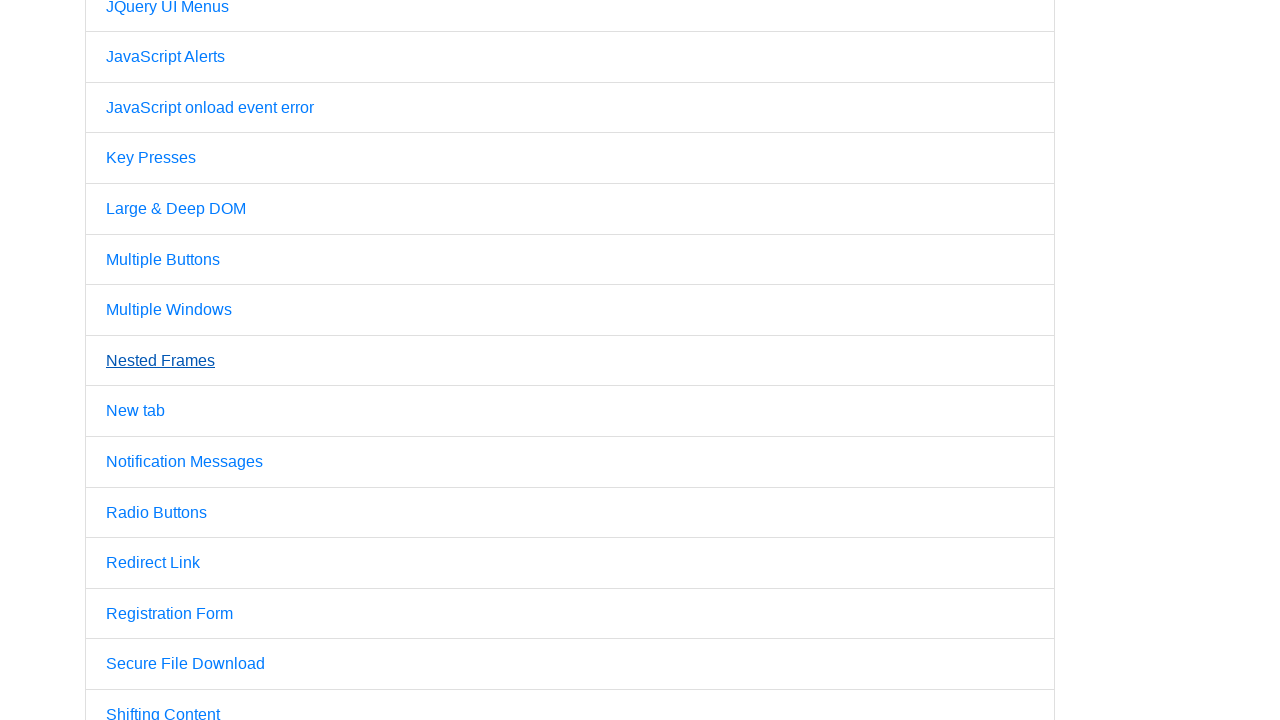

Waited for page to load after navigating back from link 36
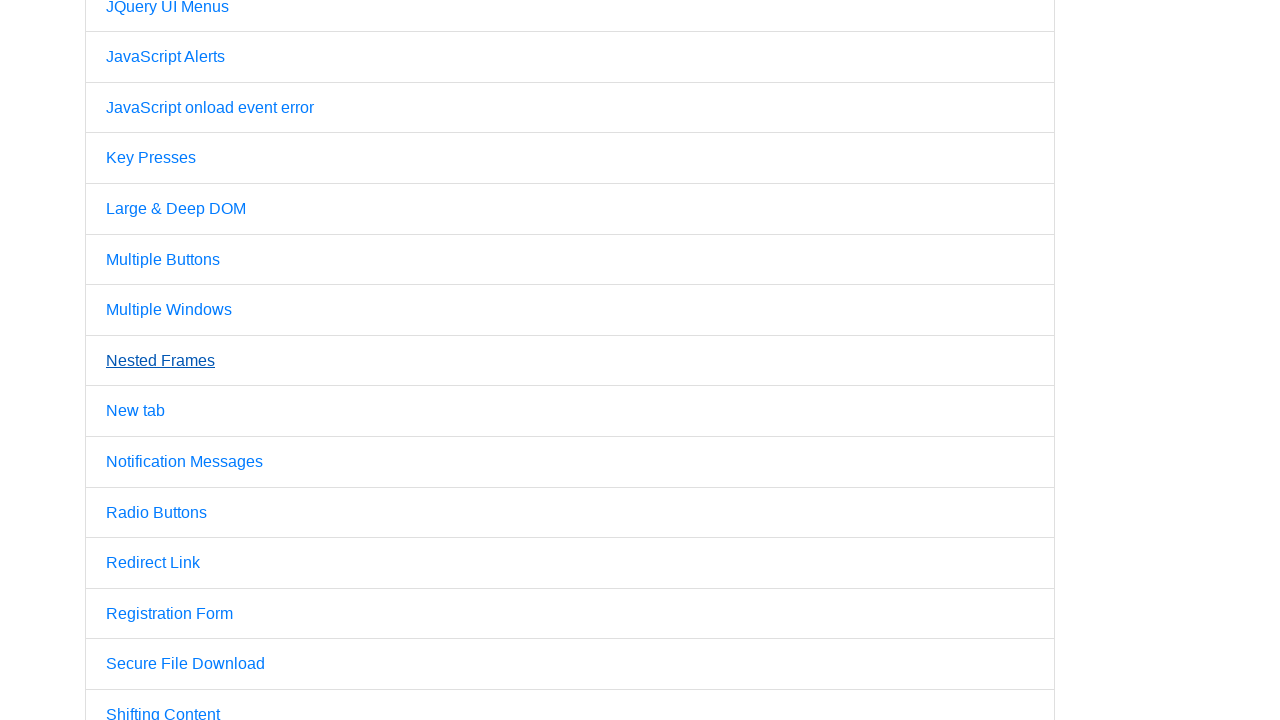

Clicked link 37 of 50 at (136, 411) on .container li a >> nth=36
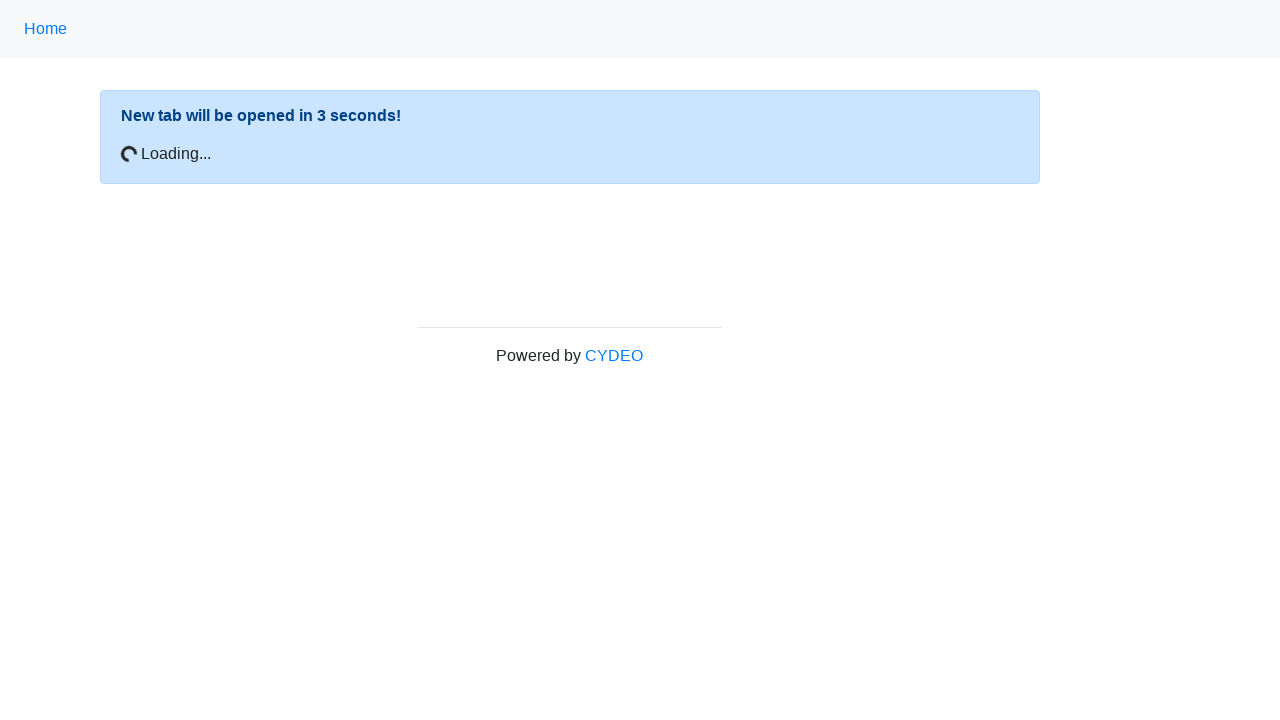

Navigated back from link 37
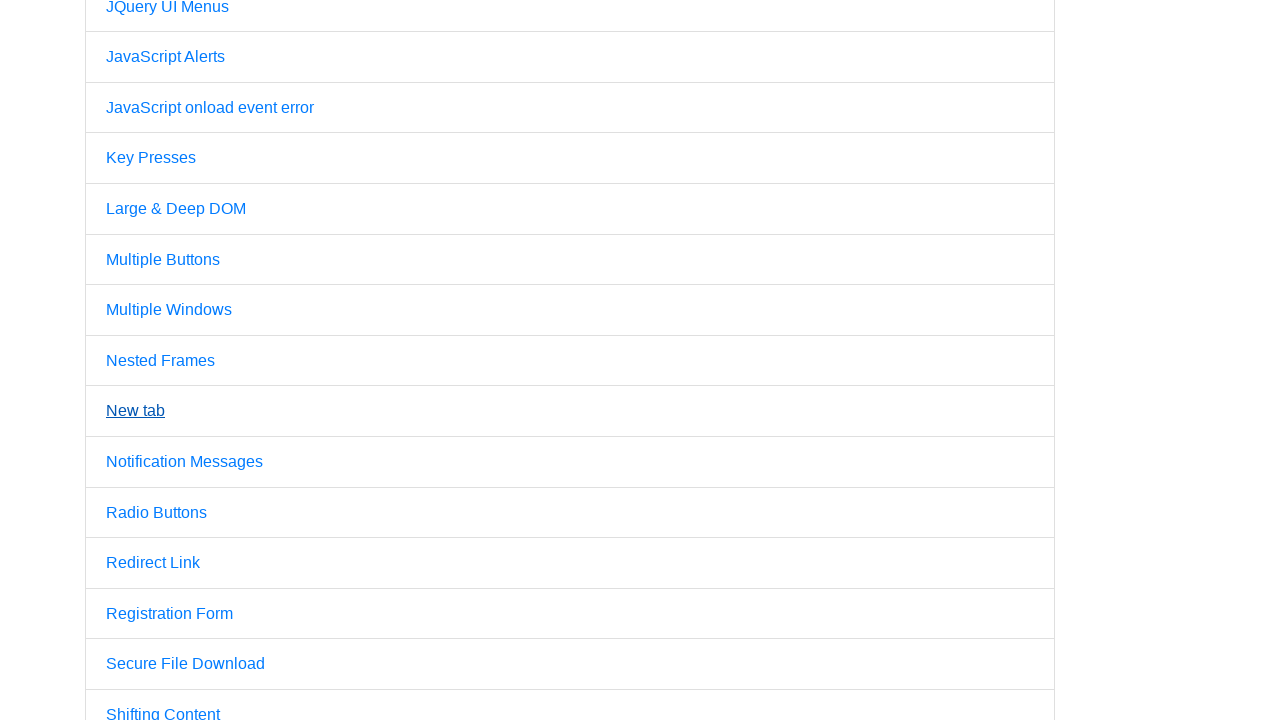

Waited for page to load after navigating back from link 37
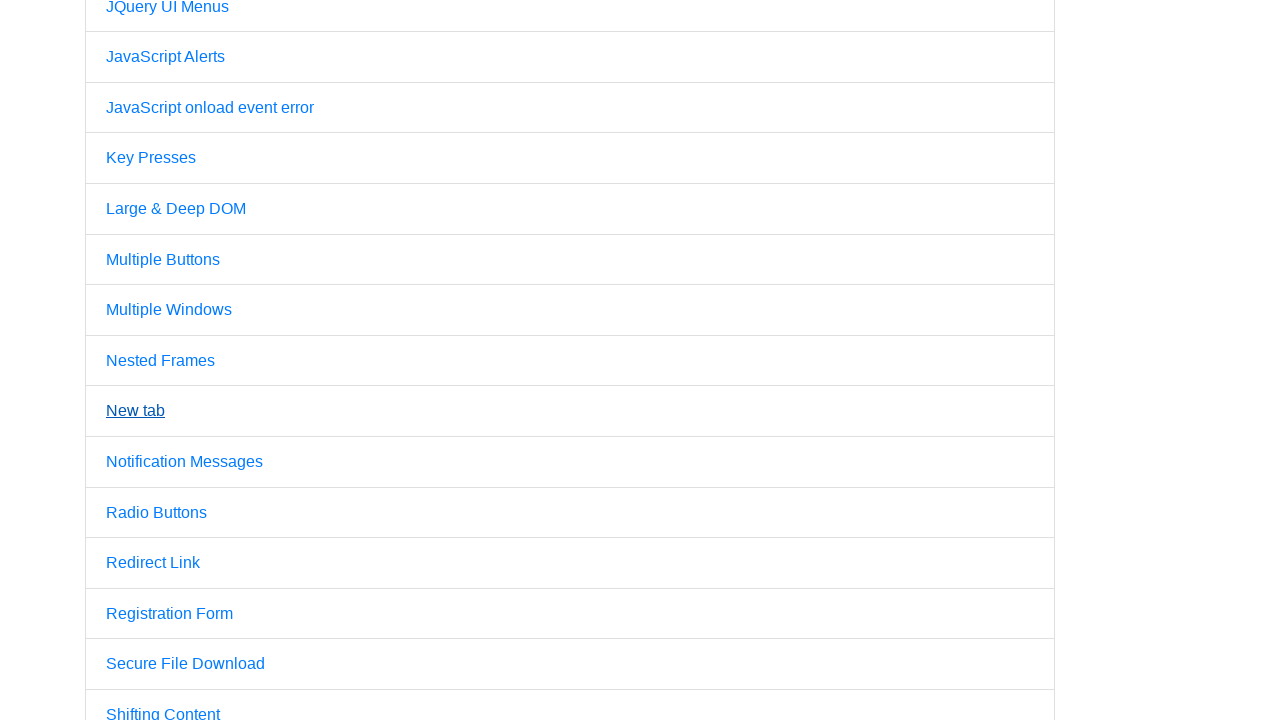

Clicked link 38 of 50 at (184, 461) on .container li a >> nth=37
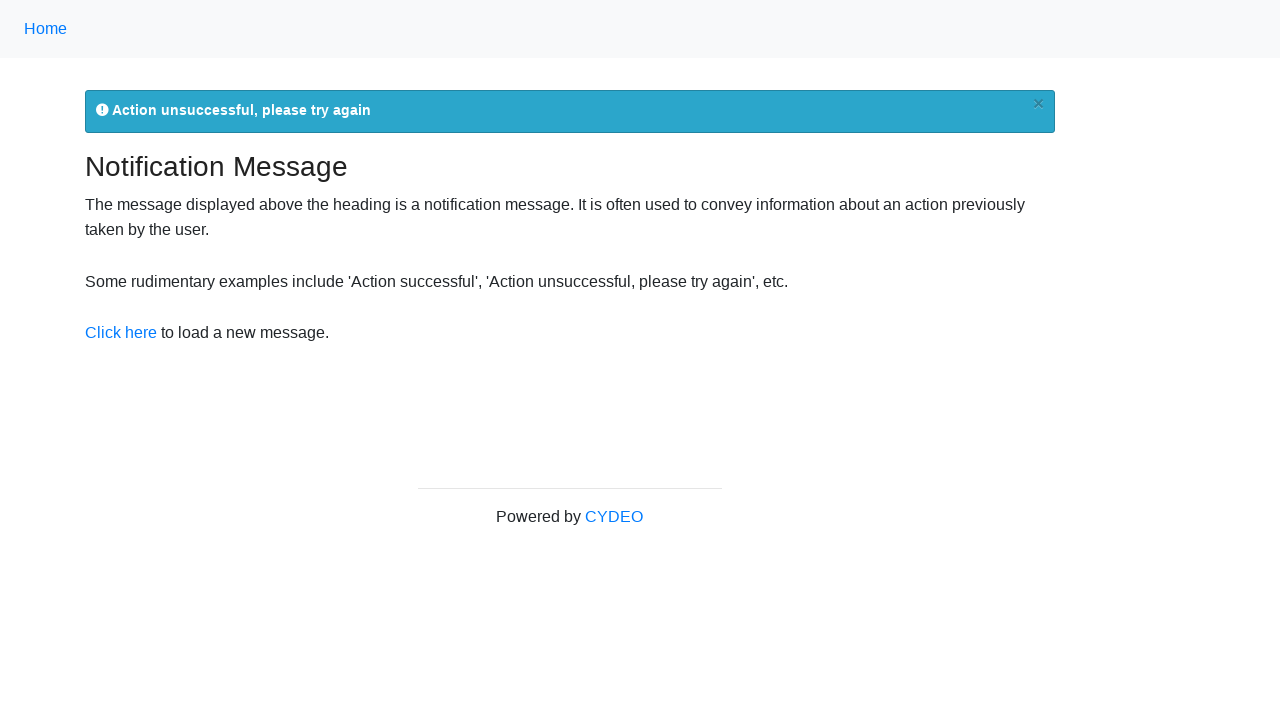

Navigated back from link 38
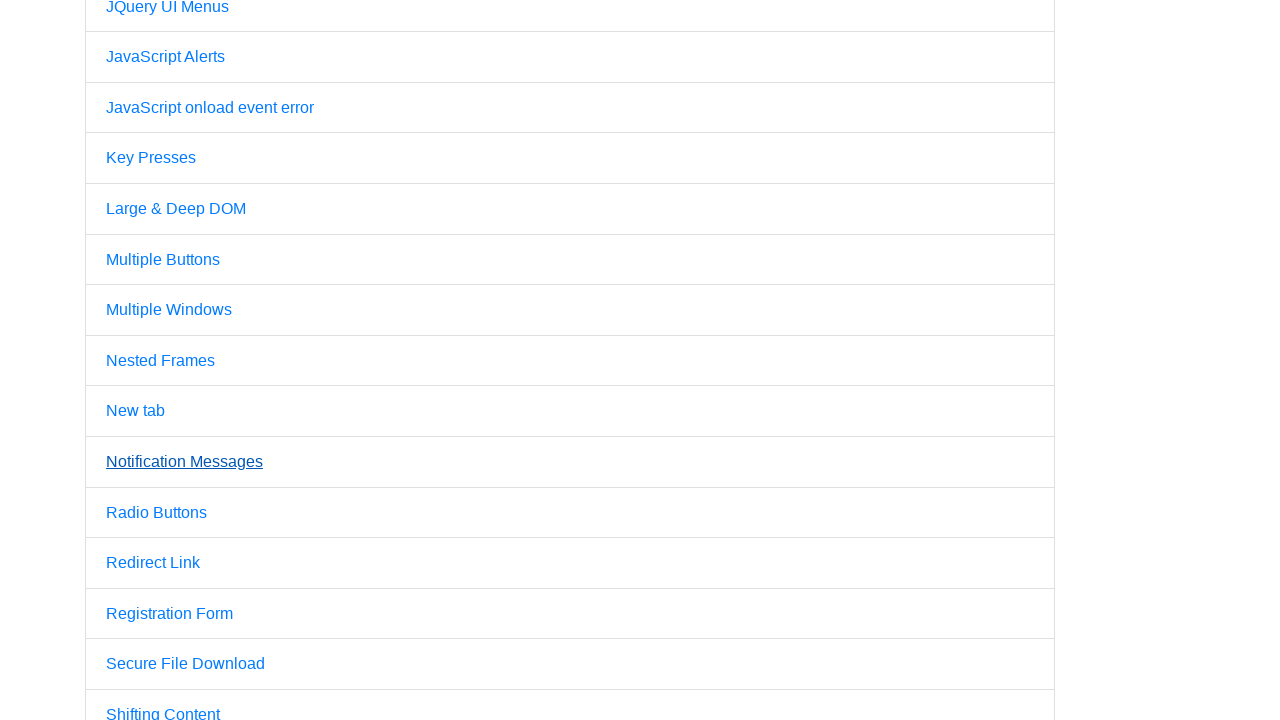

Waited for page to load after navigating back from link 38
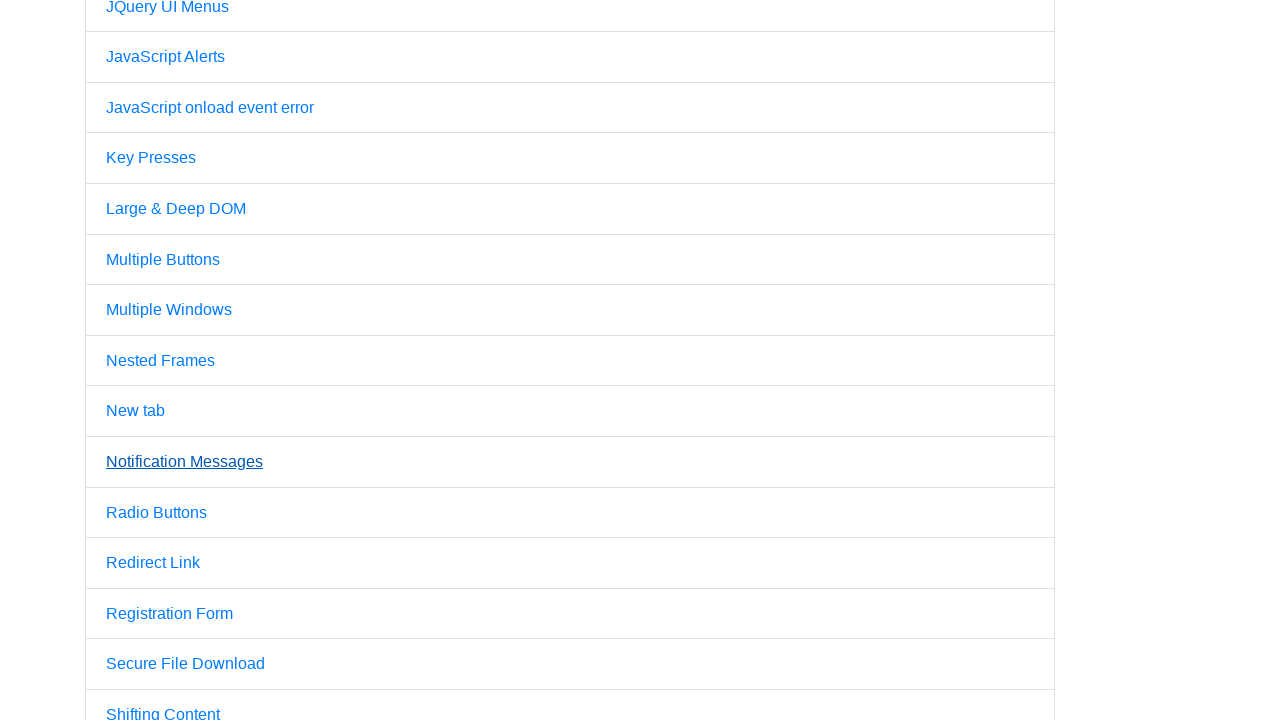

Clicked link 39 of 50 at (156, 512) on .container li a >> nth=38
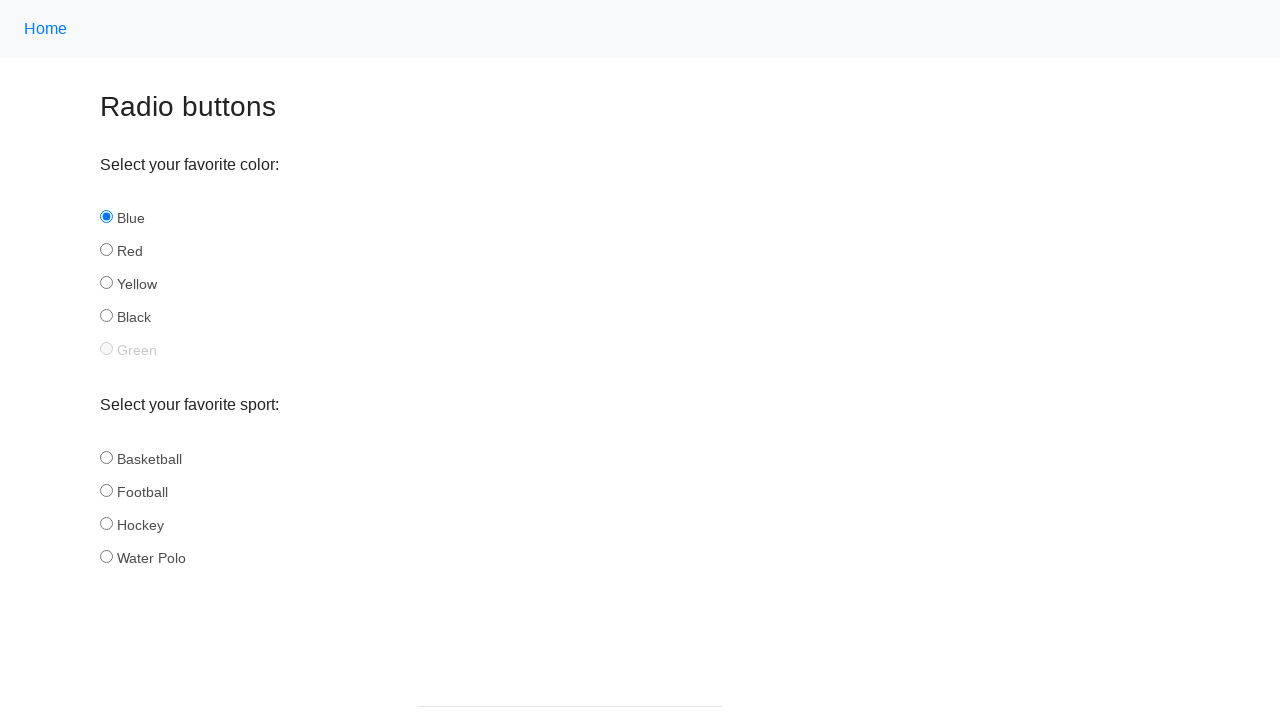

Navigated back from link 39
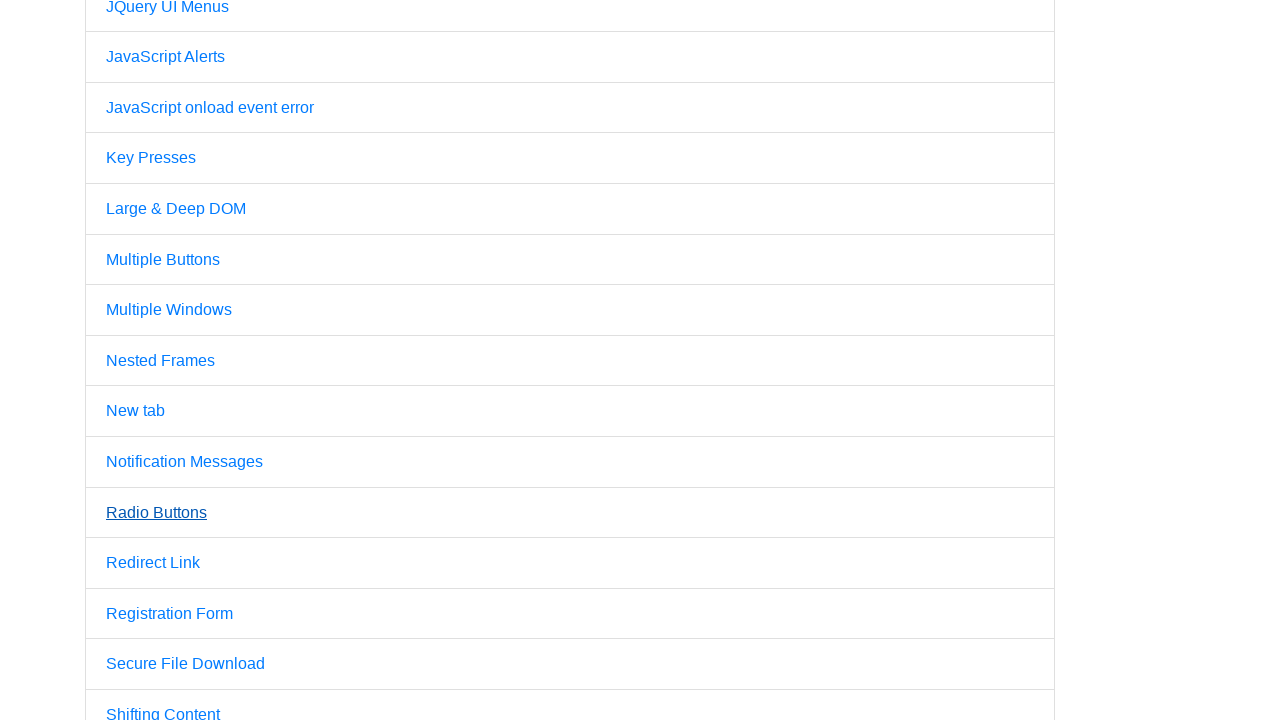

Waited for page to load after navigating back from link 39
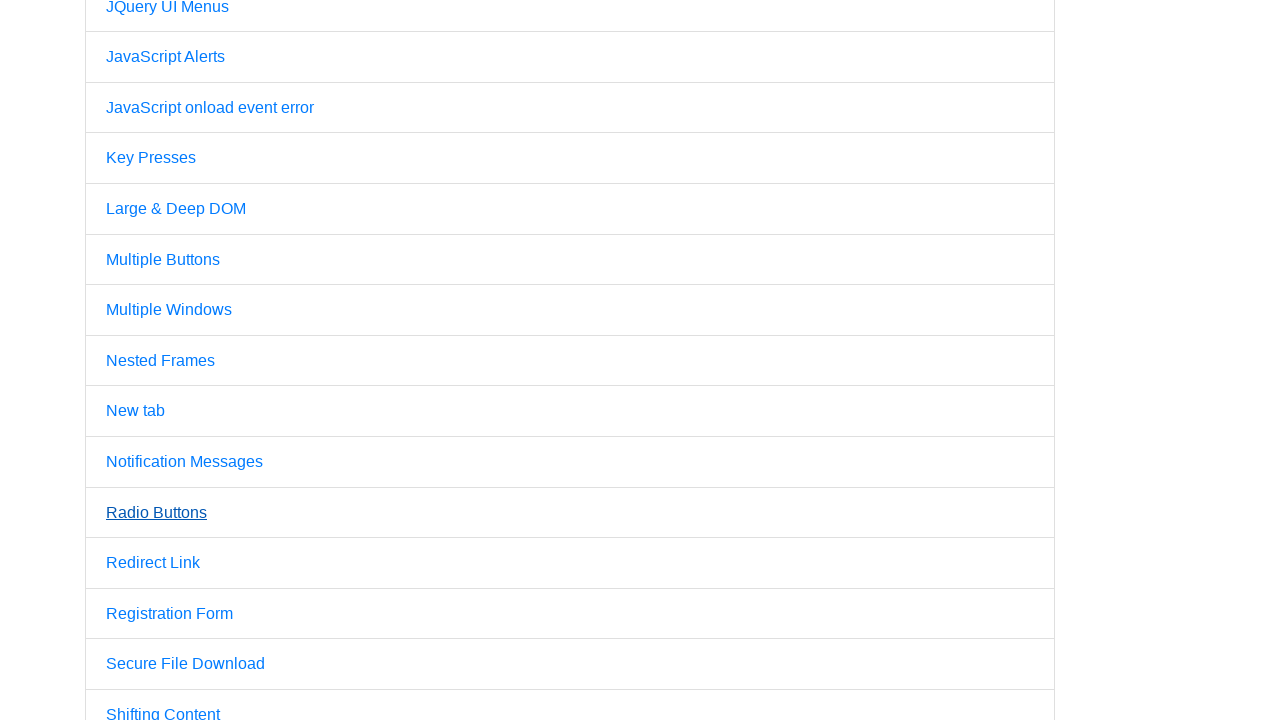

Clicked link 40 of 50 at (153, 563) on .container li a >> nth=39
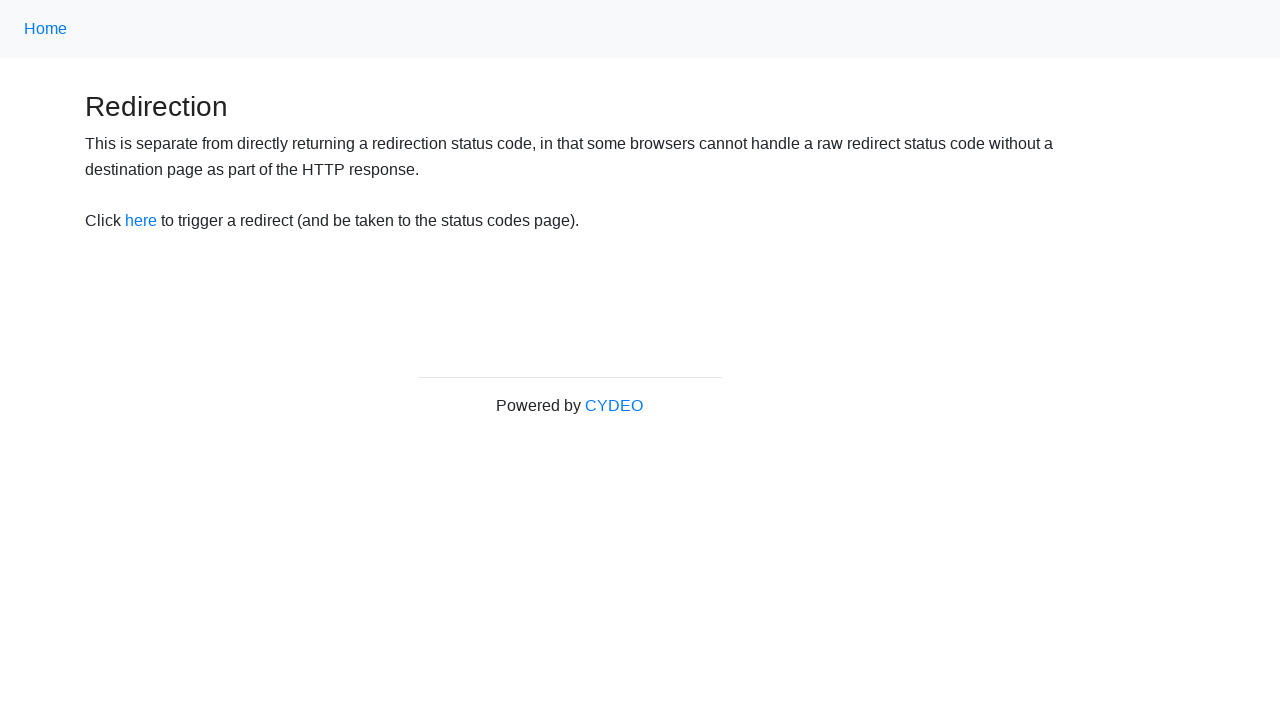

Navigated back from link 40
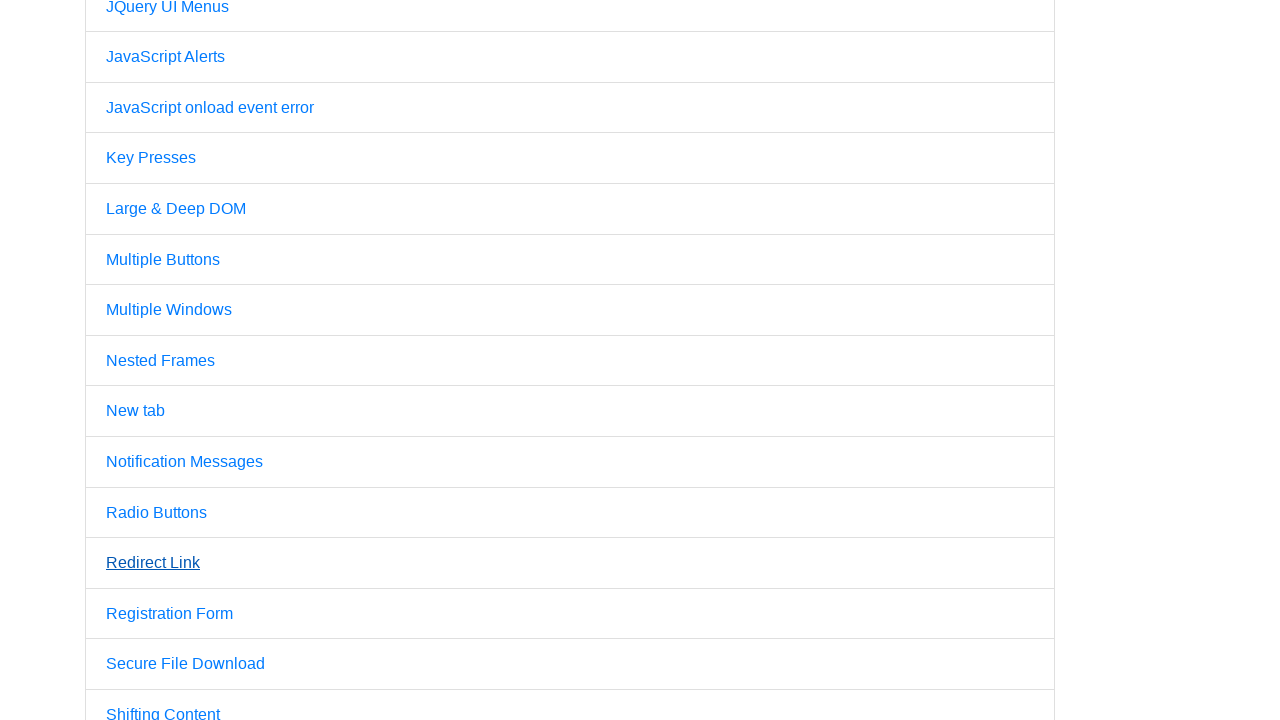

Waited for page to load after navigating back from link 40
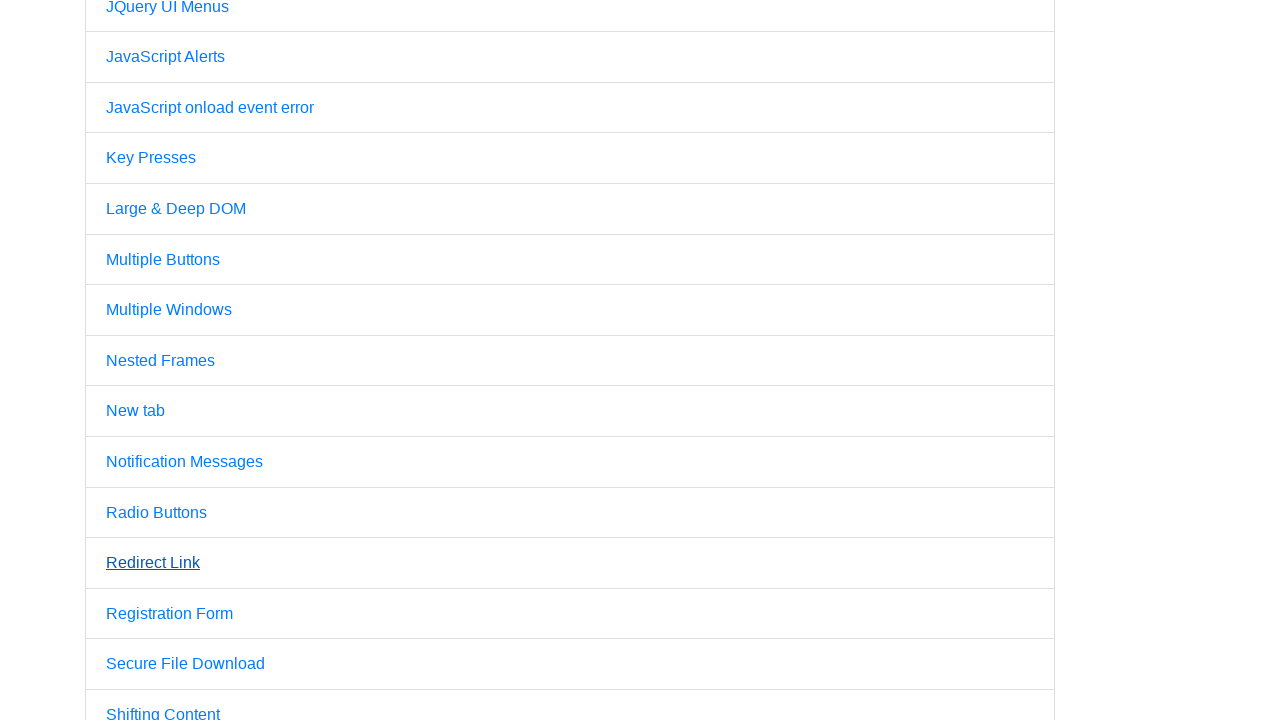

Clicked link 41 of 50 at (170, 613) on .container li a >> nth=40
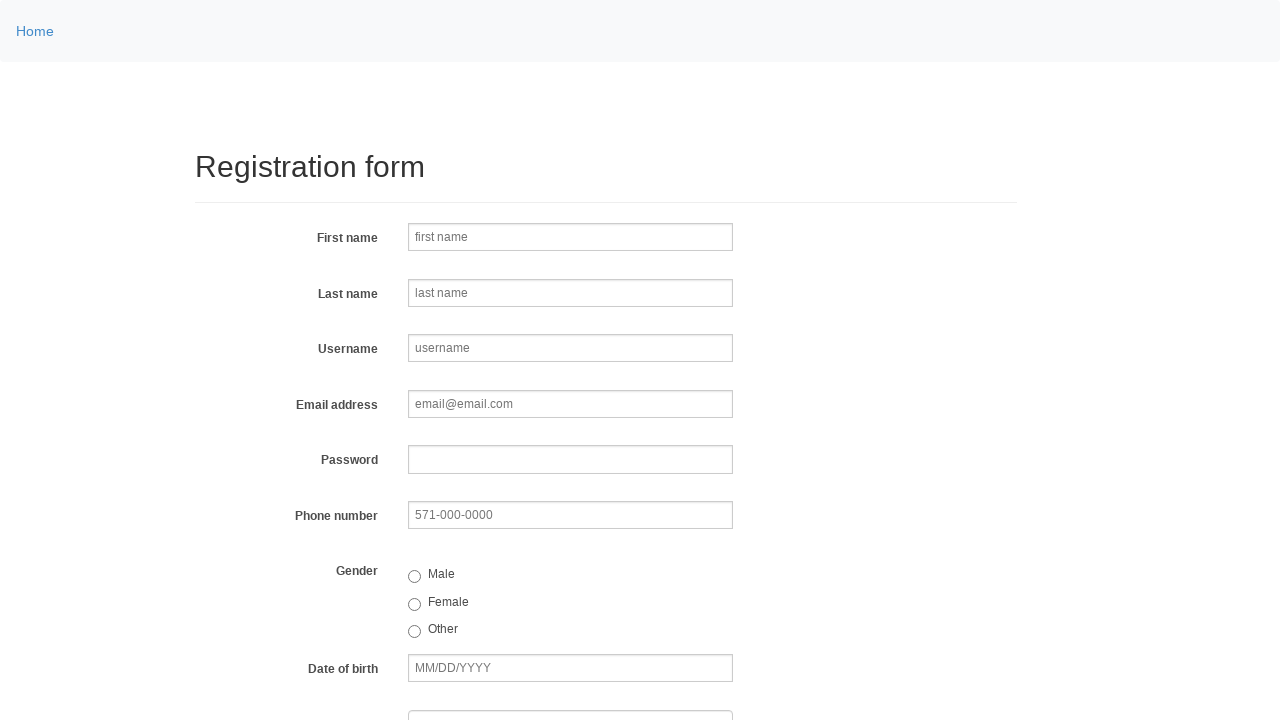

Navigated back from link 41
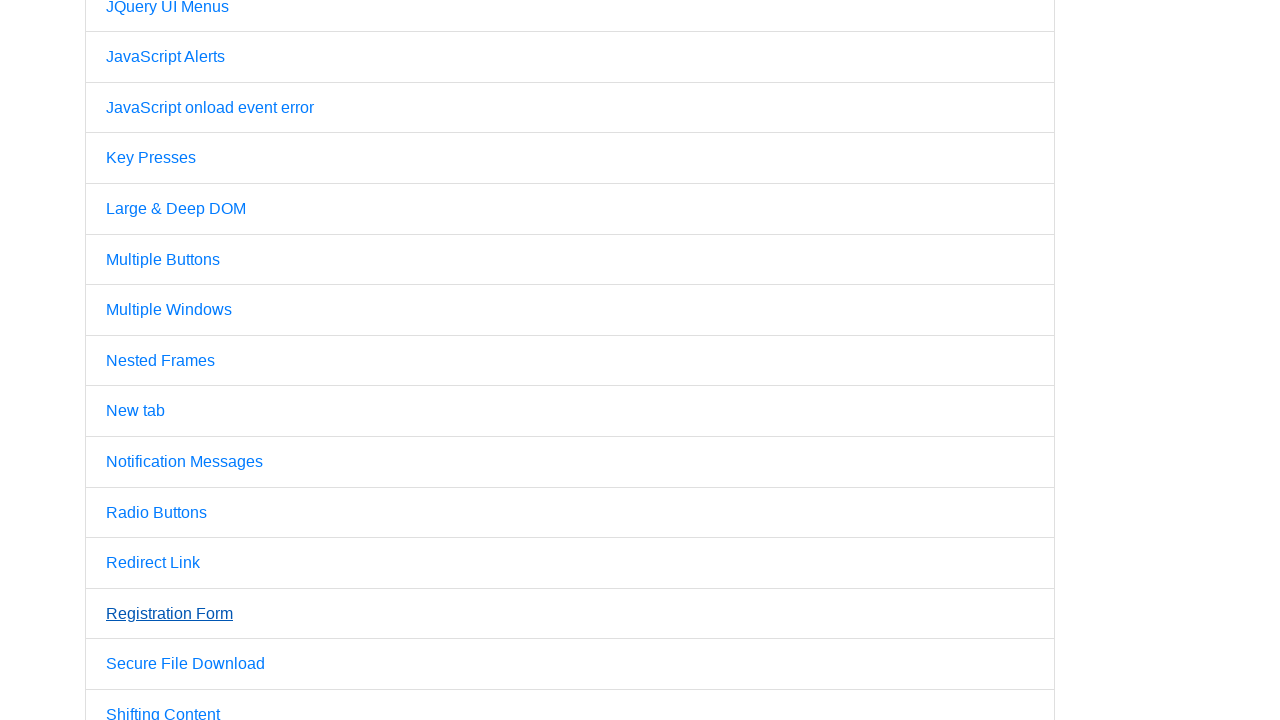

Waited for page to load after navigating back from link 41
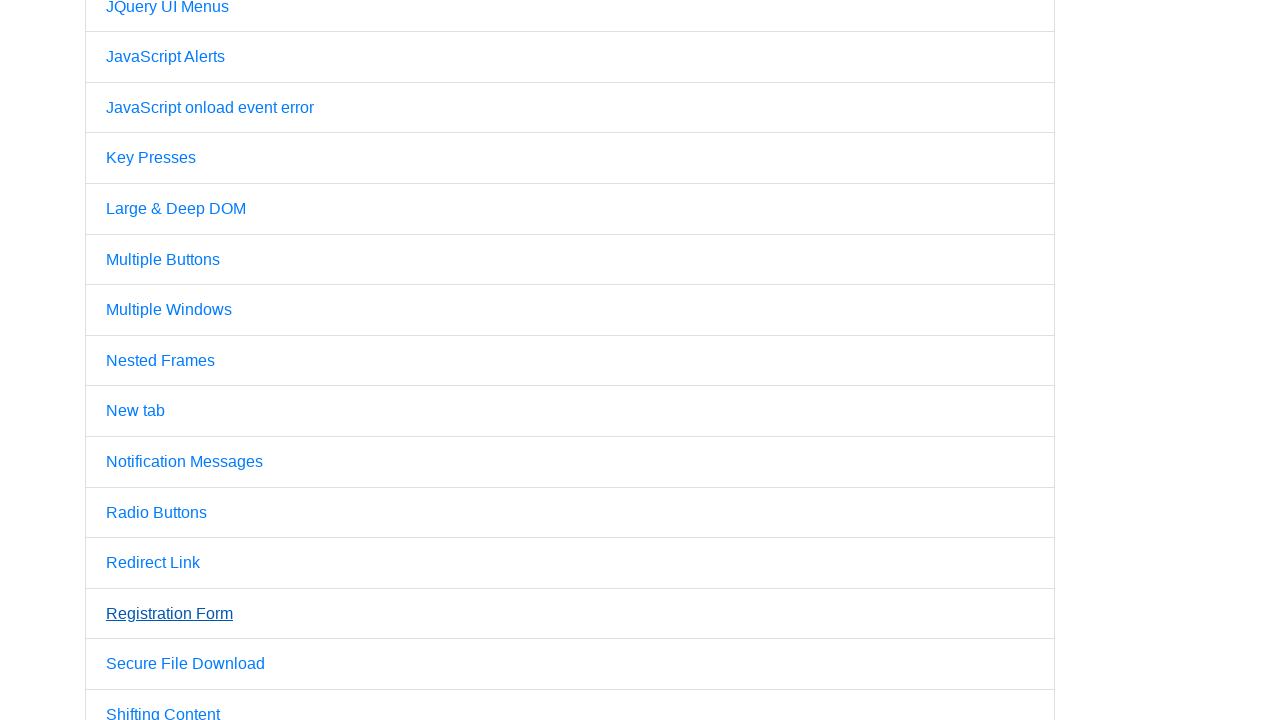

Clicked link 42 of 50 at (186, 664) on .container li a >> nth=41
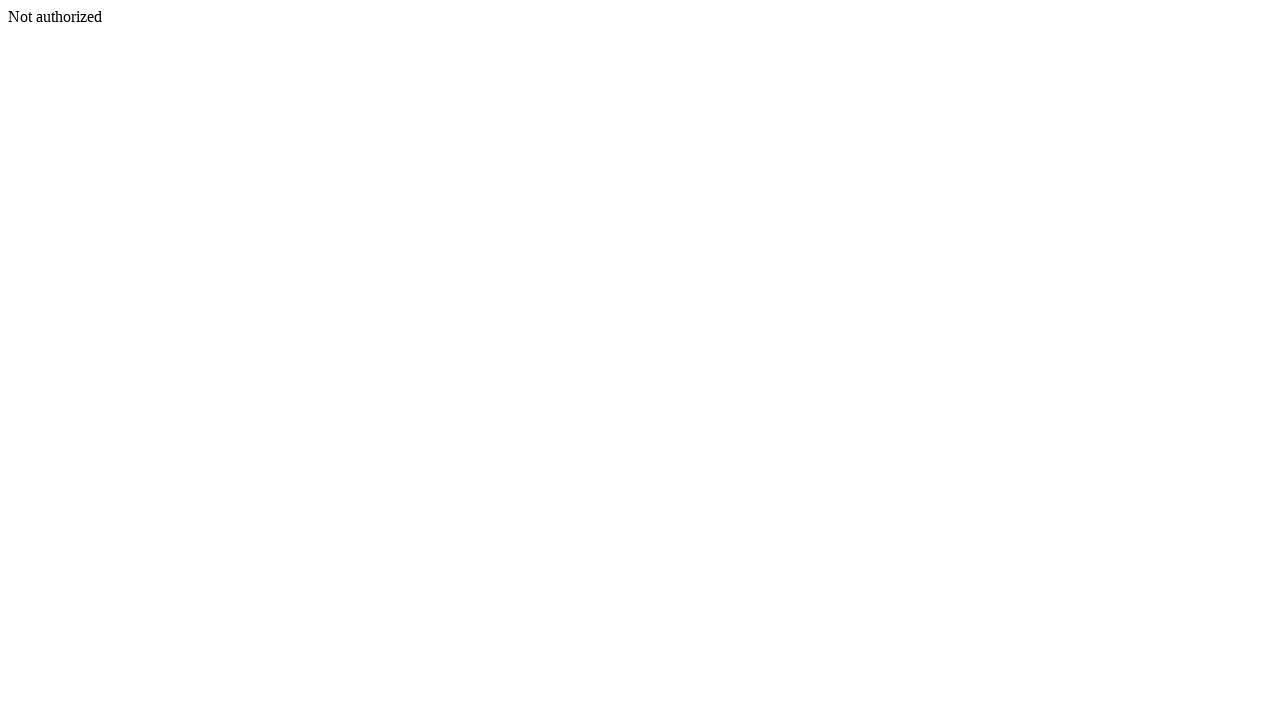

Navigated back from link 42
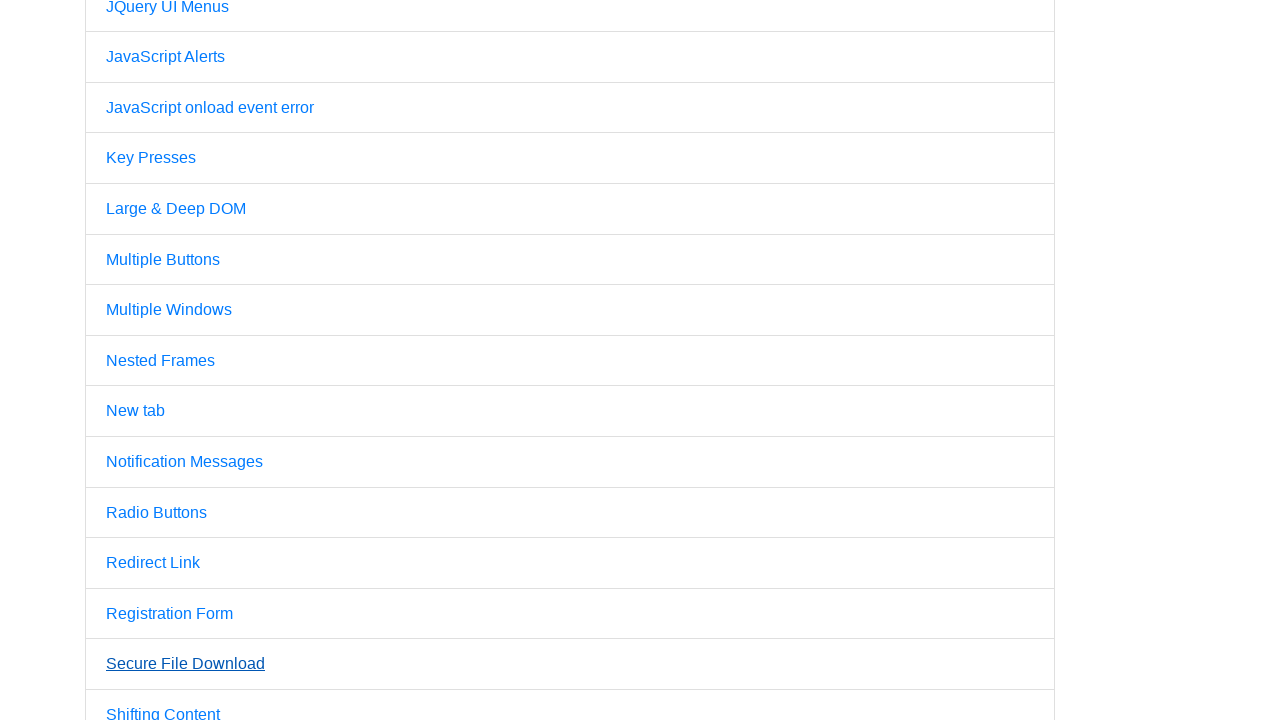

Waited for page to load after navigating back from link 42
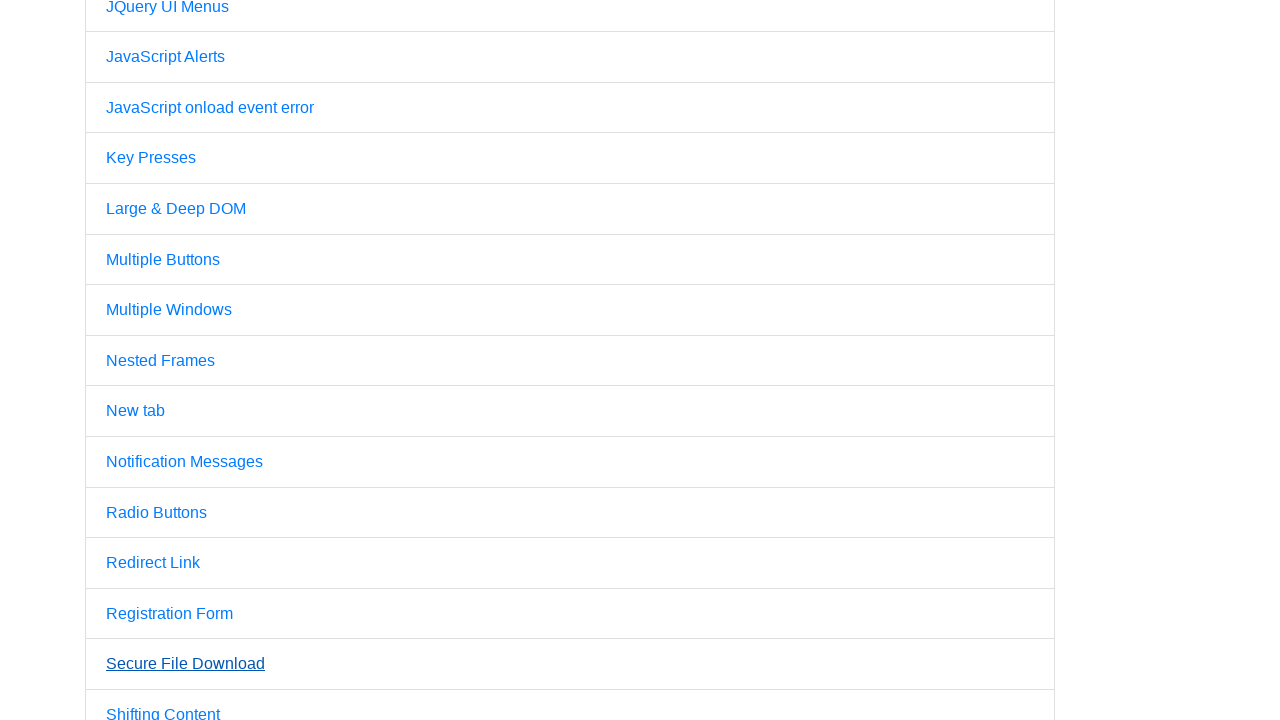

Clicked link 43 of 50 at (163, 712) on .container li a >> nth=42
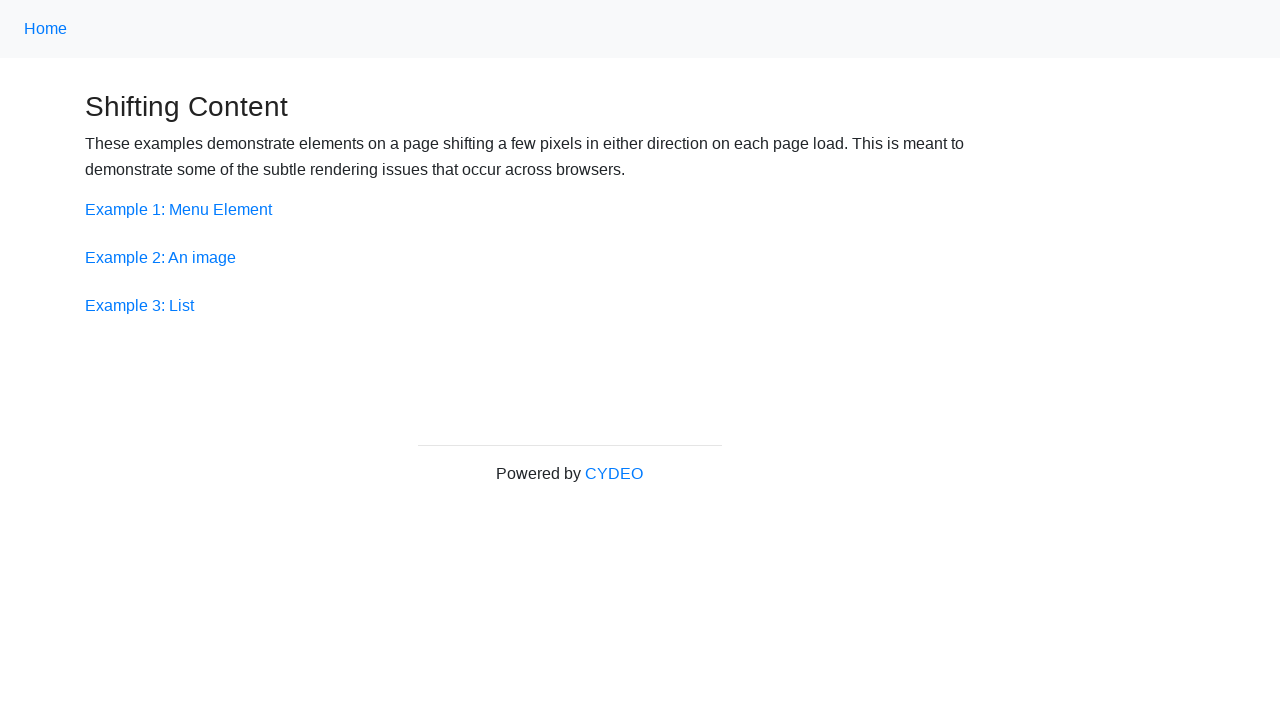

Navigated back from link 43
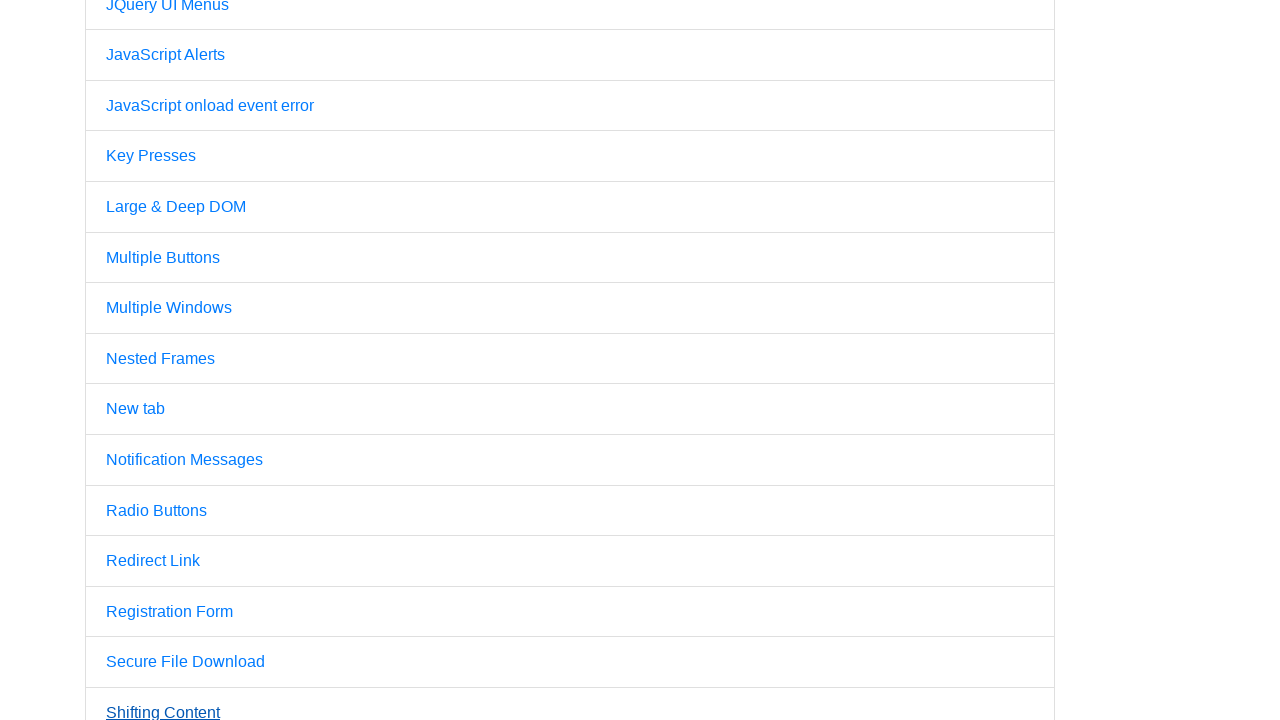

Waited for page to load after navigating back from link 43
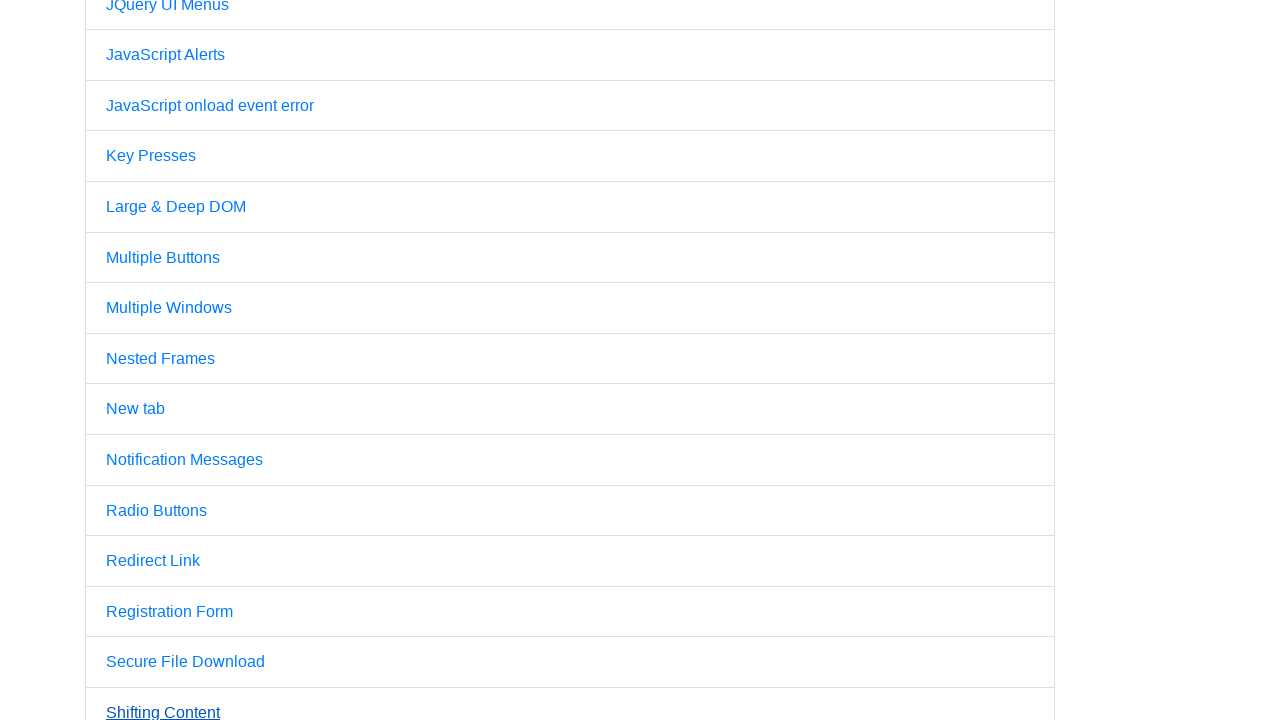

Clicked link 44 of 50 at (192, 360) on .container li a >> nth=43
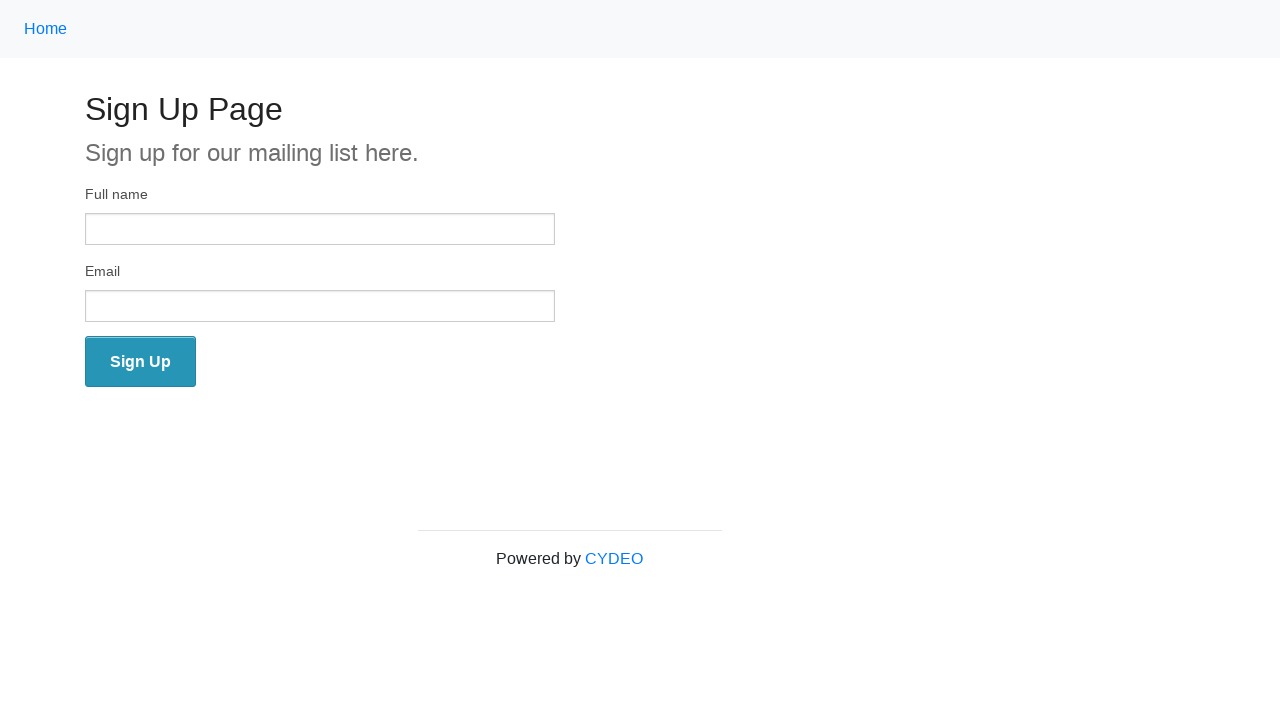

Navigated back from link 44
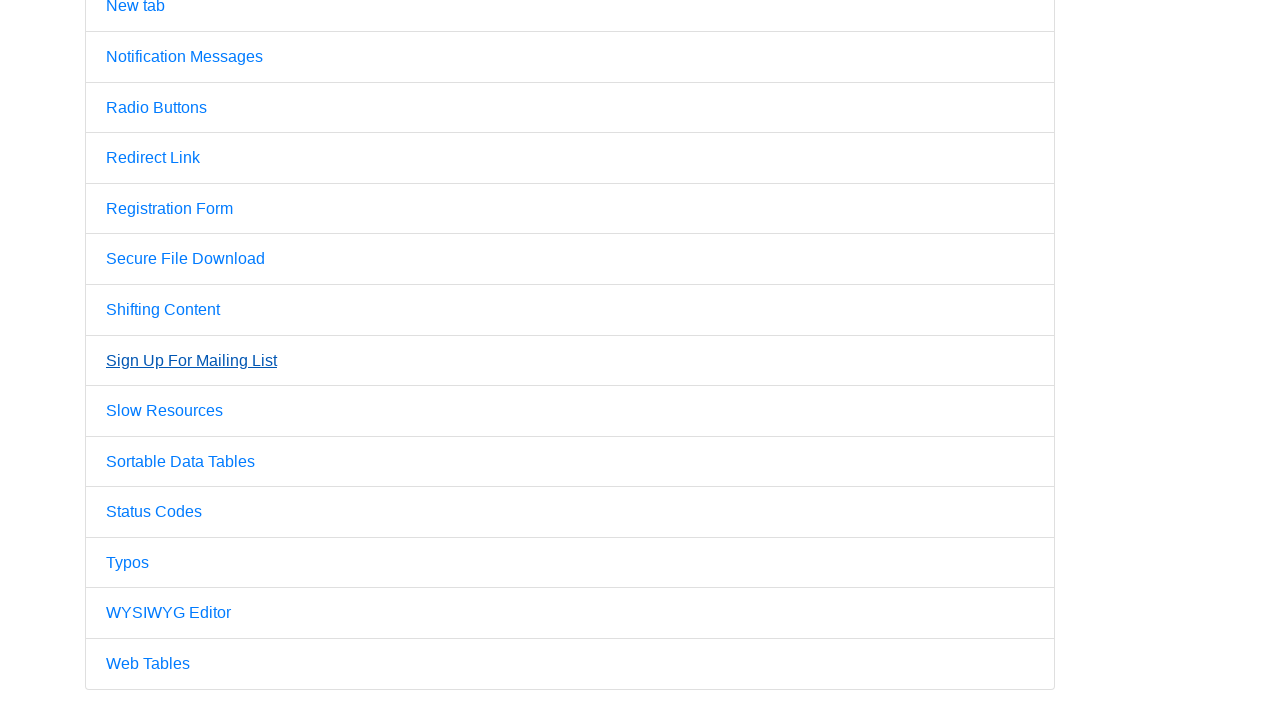

Waited for page to load after navigating back from link 44
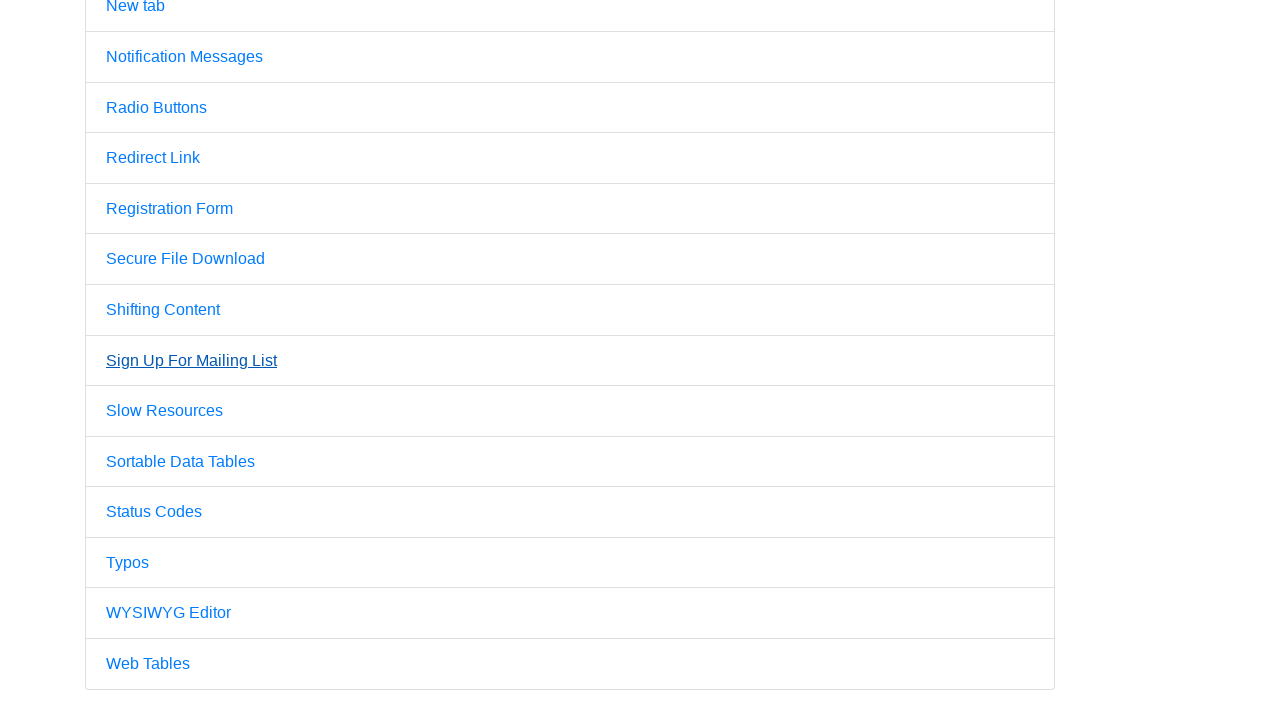

Clicked link 45 of 50 at (164, 411) on .container li a >> nth=44
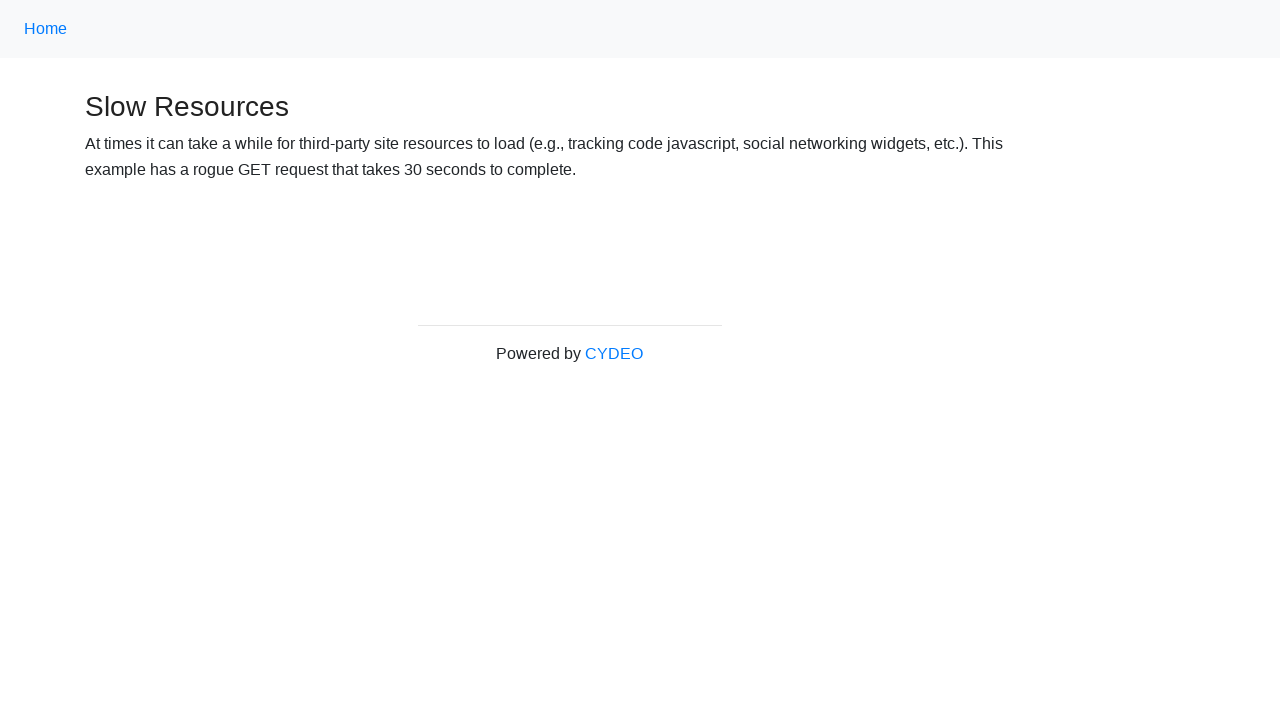

Navigated back from link 45
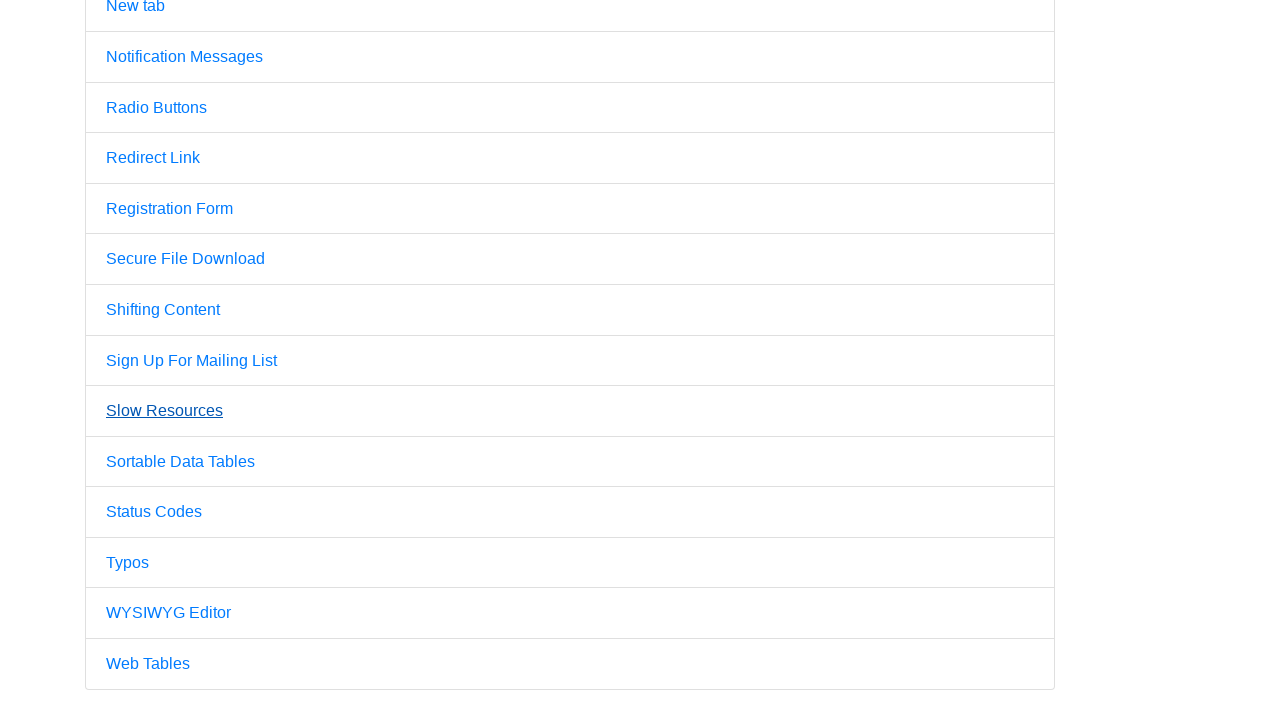

Waited for page to load after navigating back from link 45
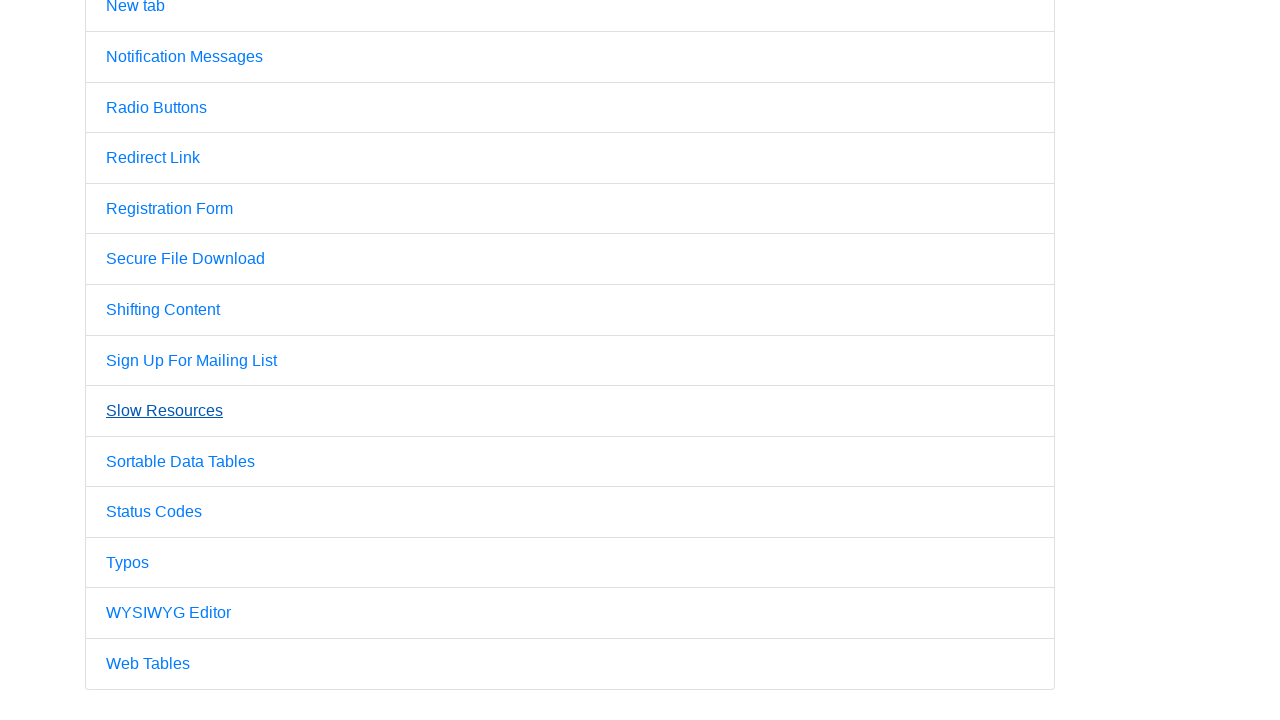

Clicked link 46 of 50 at (180, 461) on .container li a >> nth=45
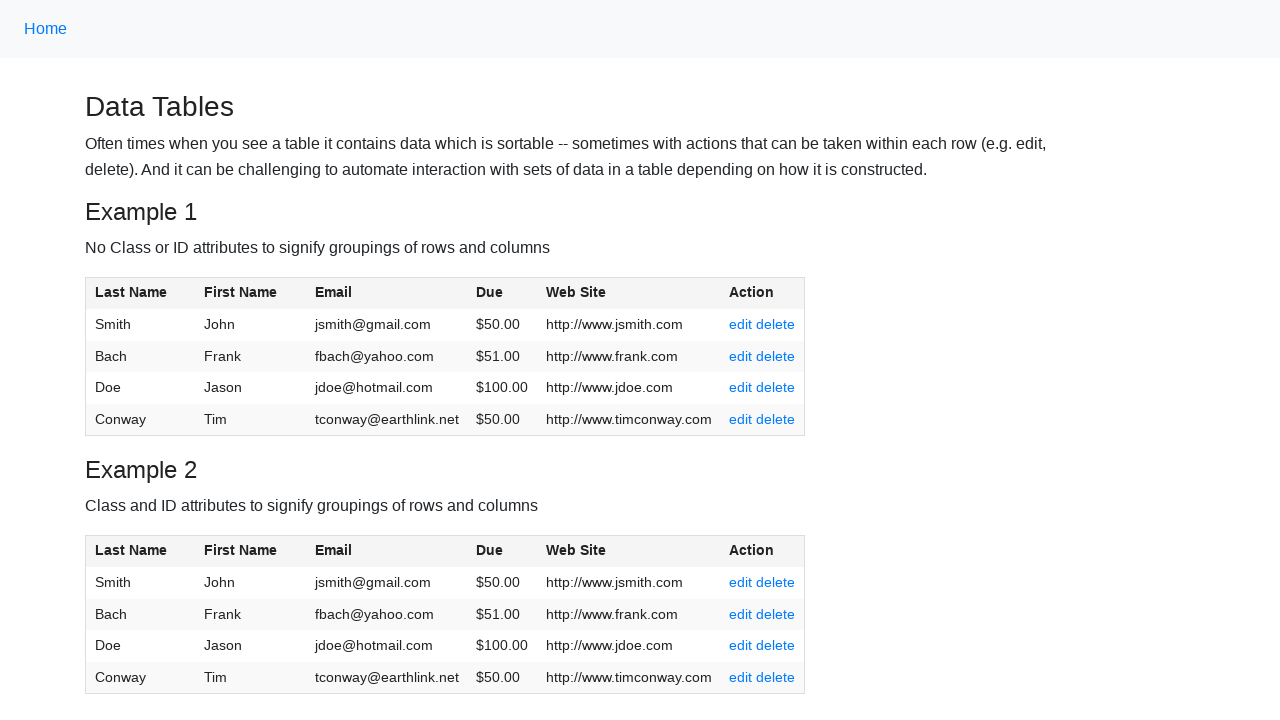

Navigated back from link 46
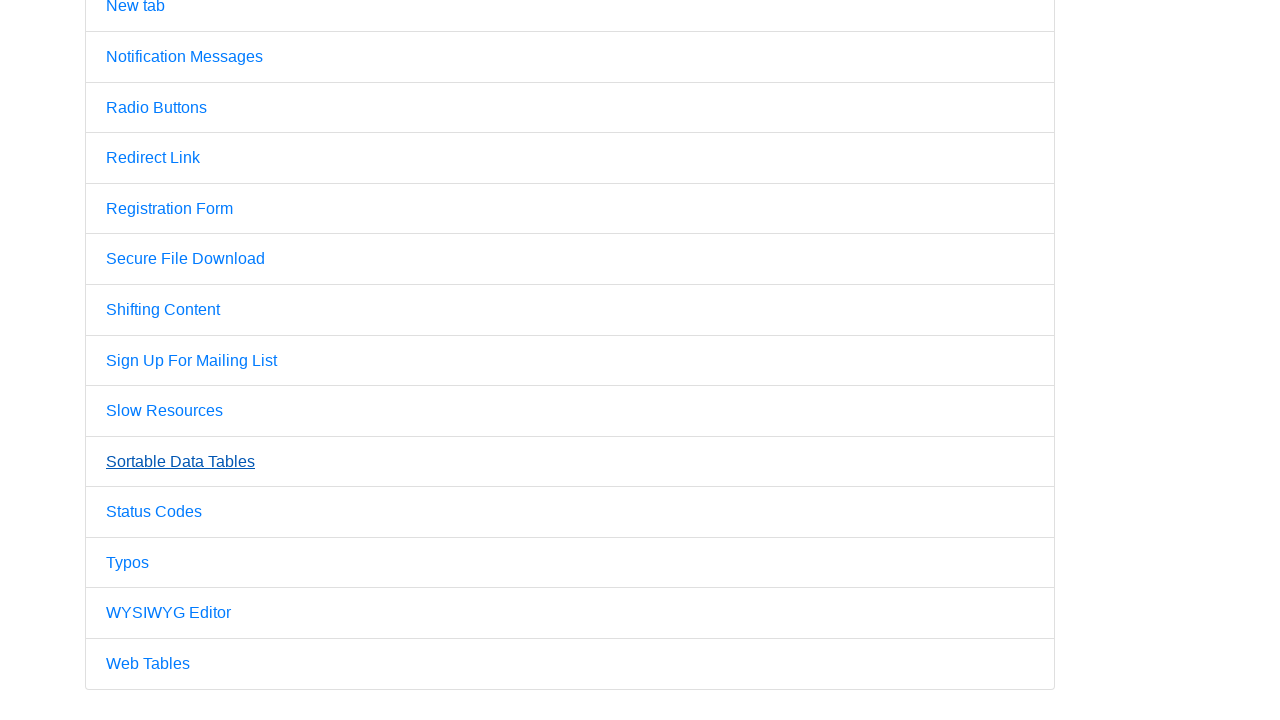

Waited for page to load after navigating back from link 46
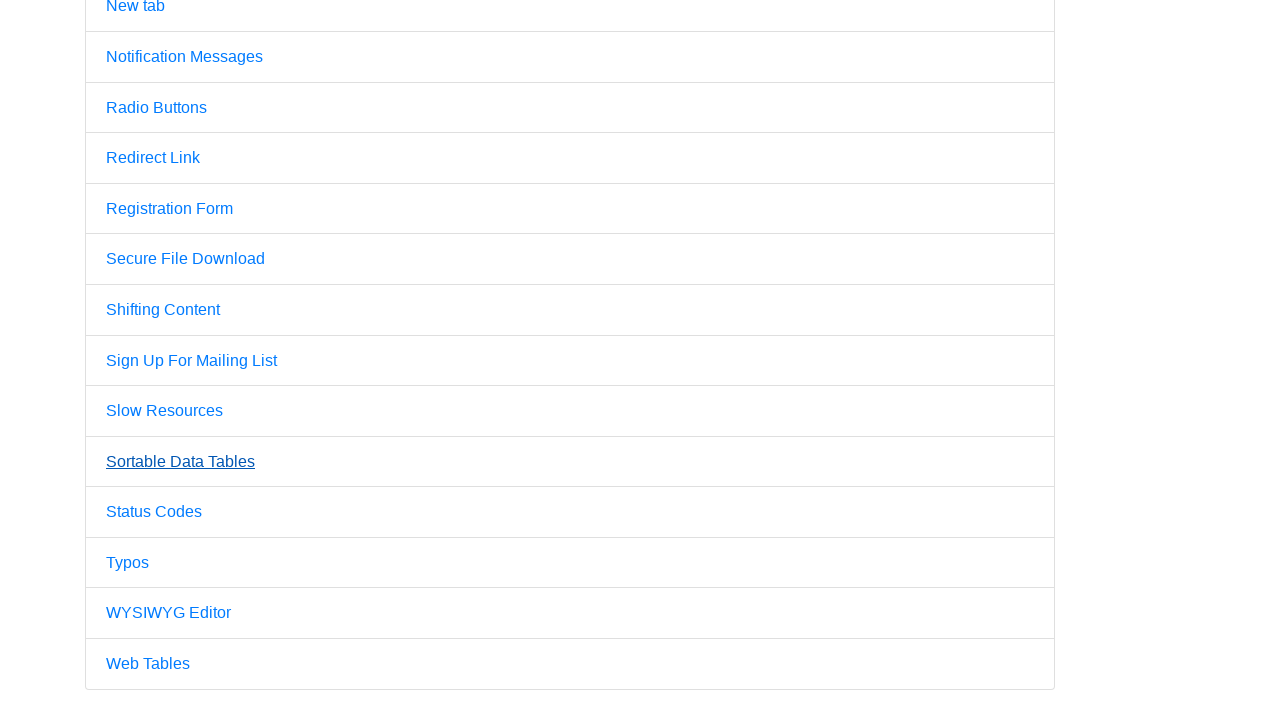

Clicked link 47 of 50 at (154, 512) on .container li a >> nth=46
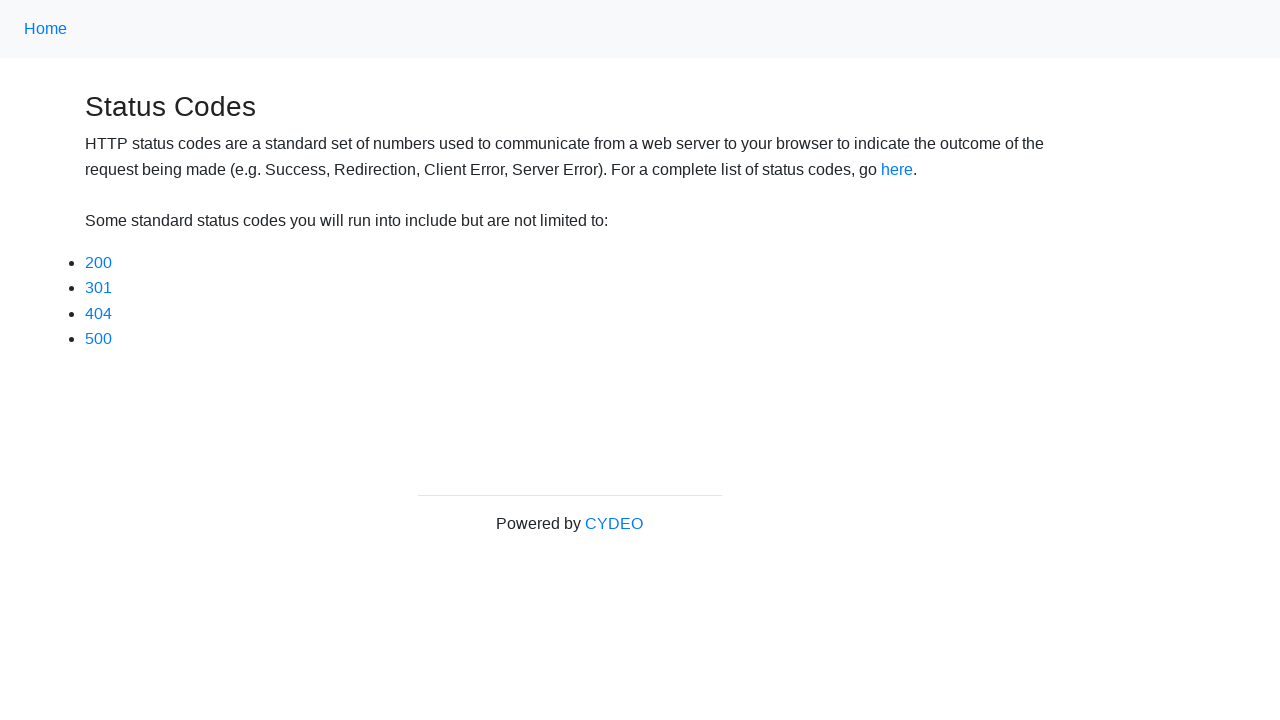

Navigated back from link 47
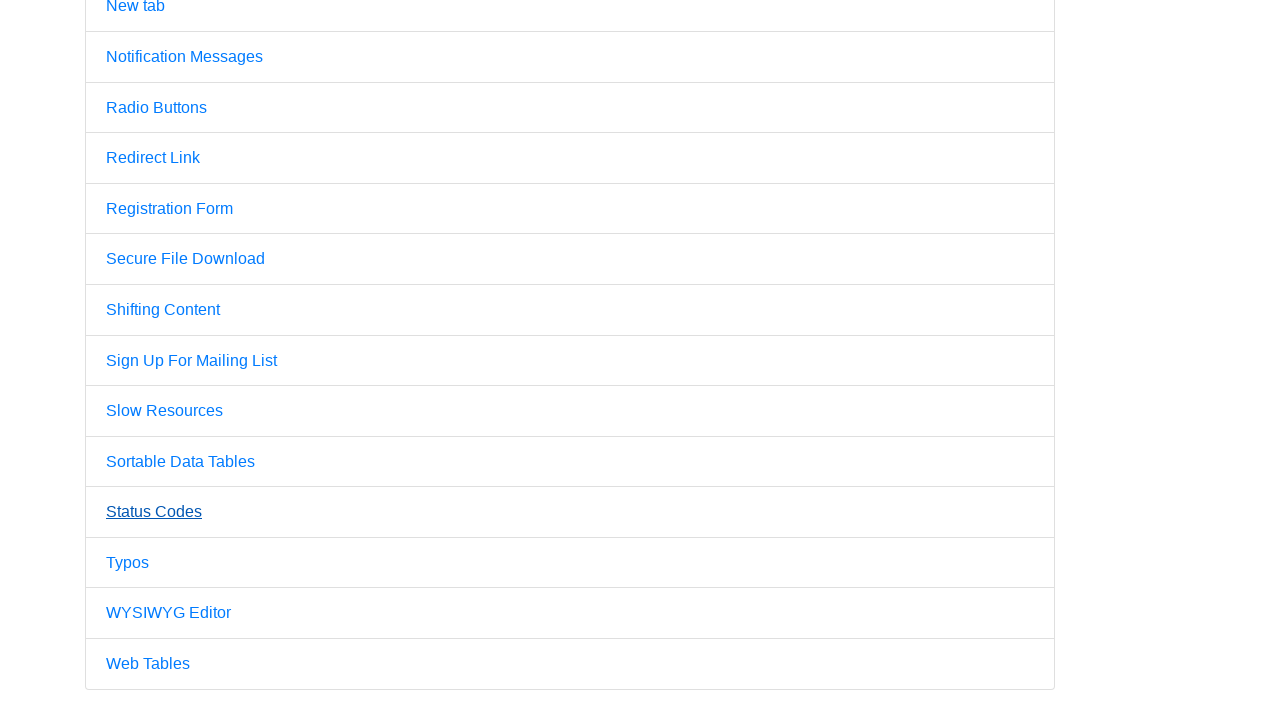

Waited for page to load after navigating back from link 47
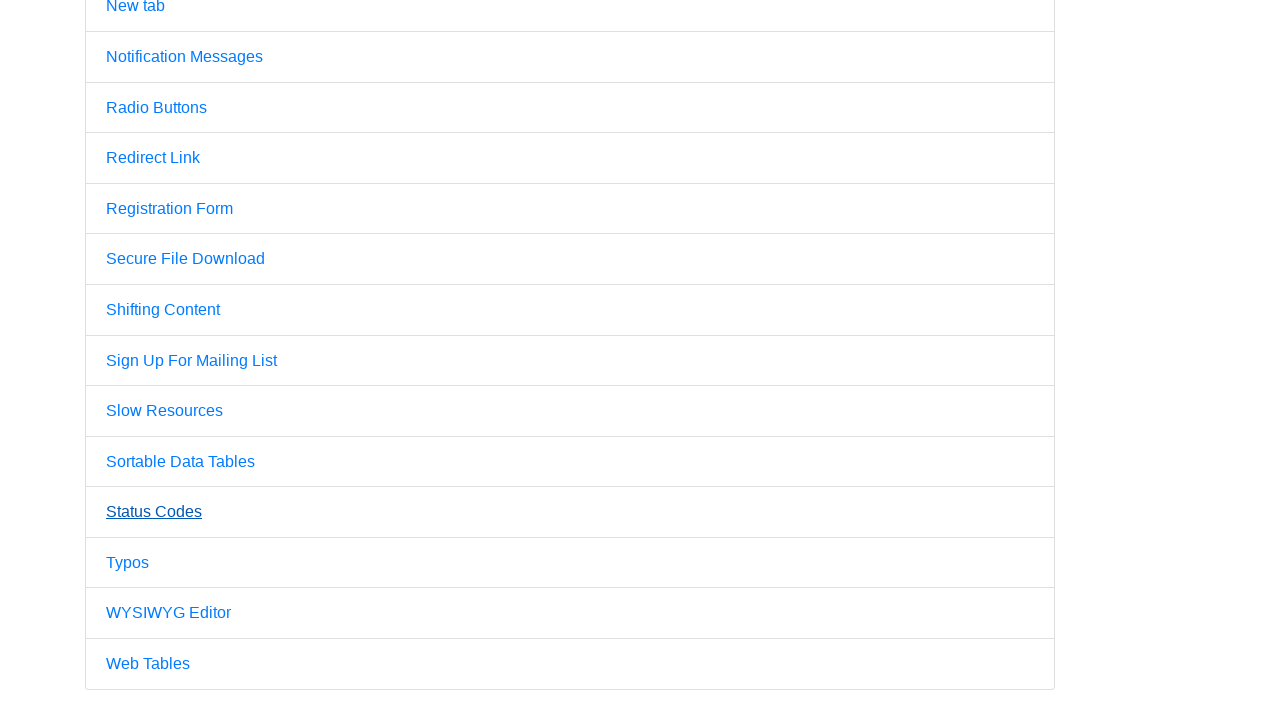

Clicked link 48 of 50 at (128, 562) on .container li a >> nth=47
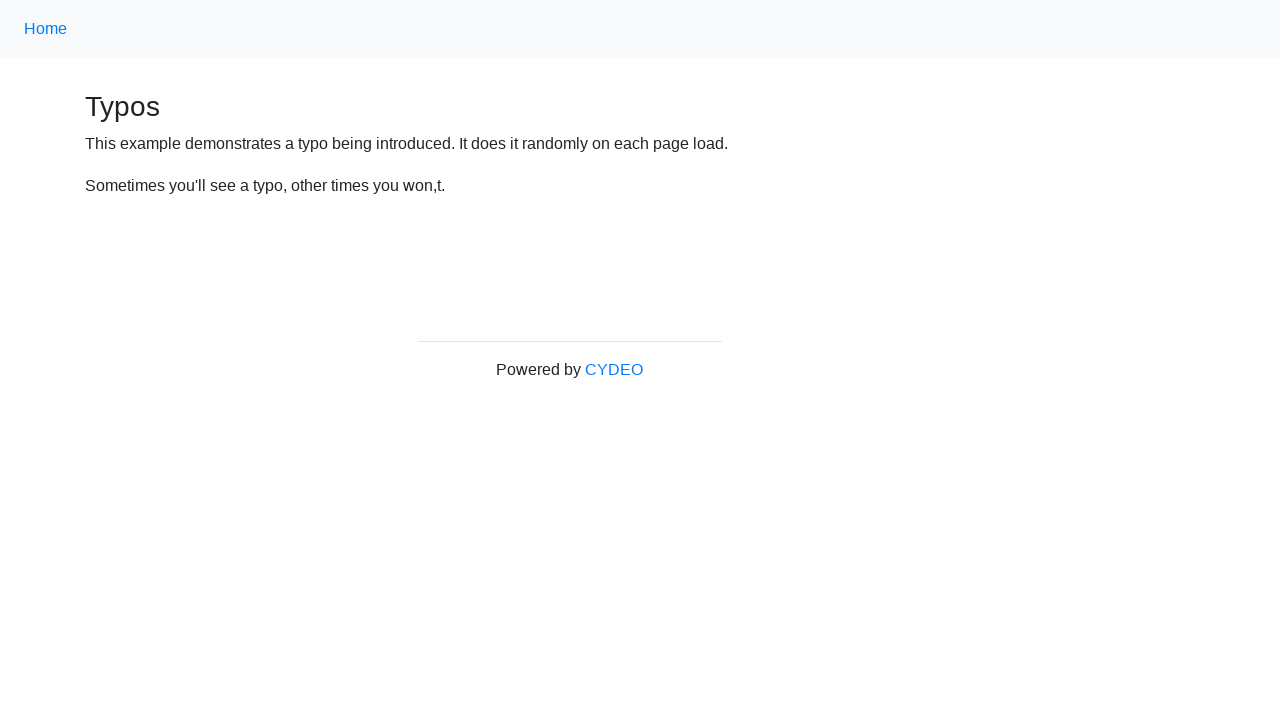

Navigated back from link 48
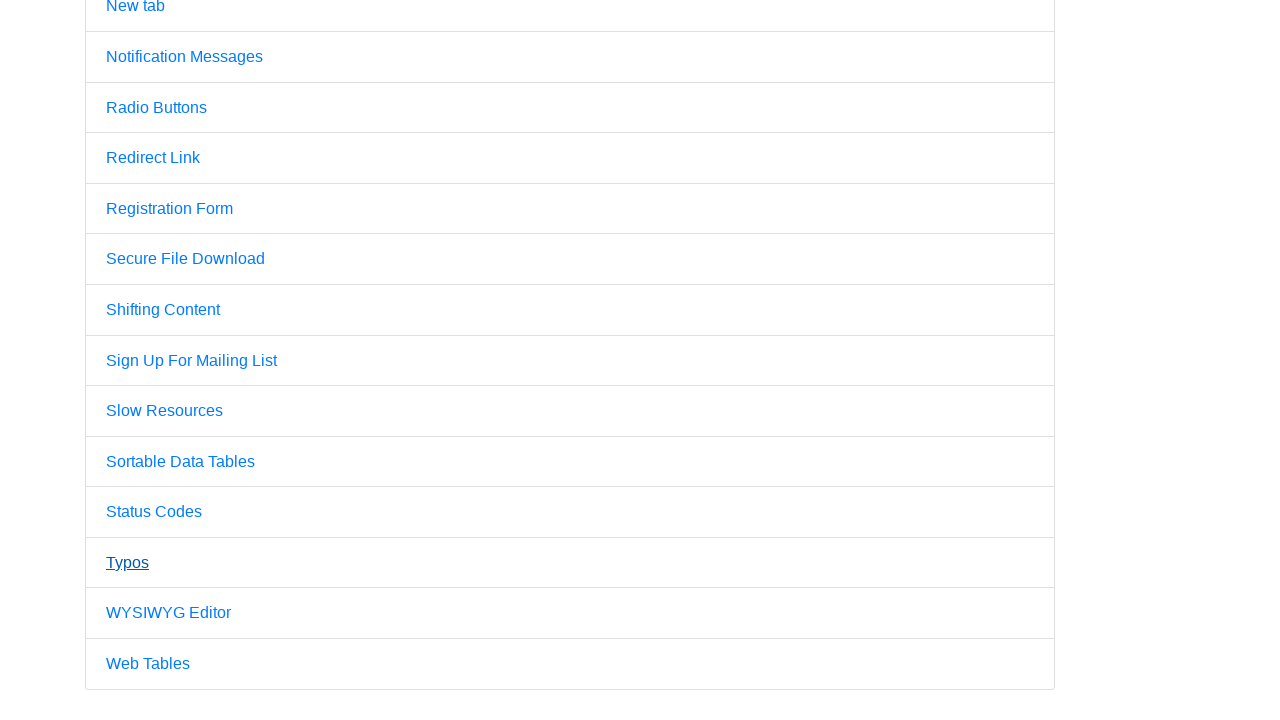

Waited for page to load after navigating back from link 48
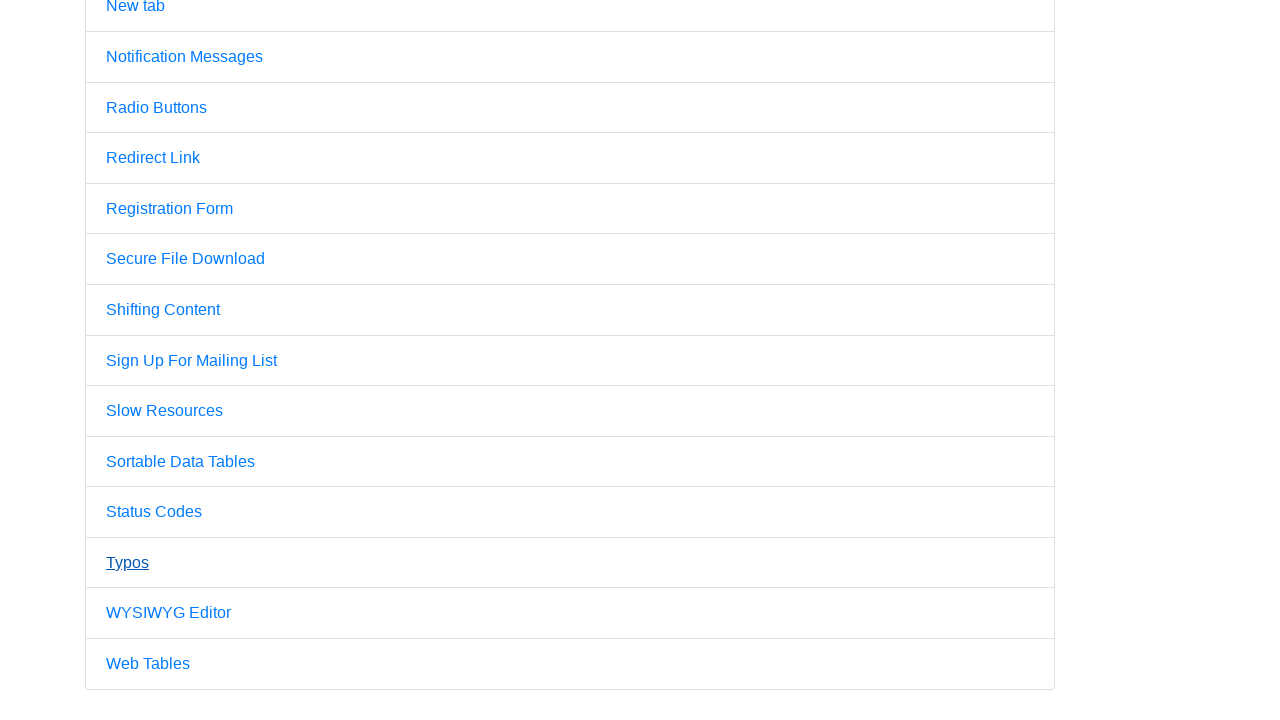

Clicked link 49 of 50 at (168, 613) on .container li a >> nth=48
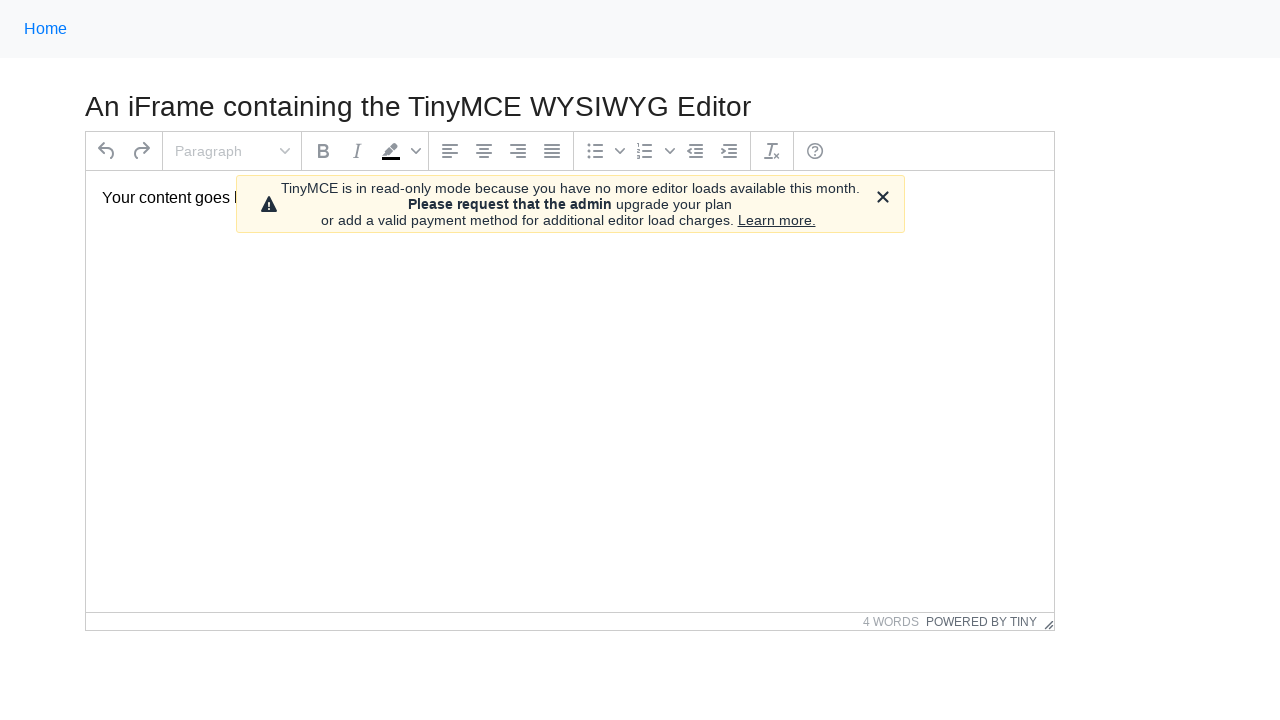

Navigated back from link 49
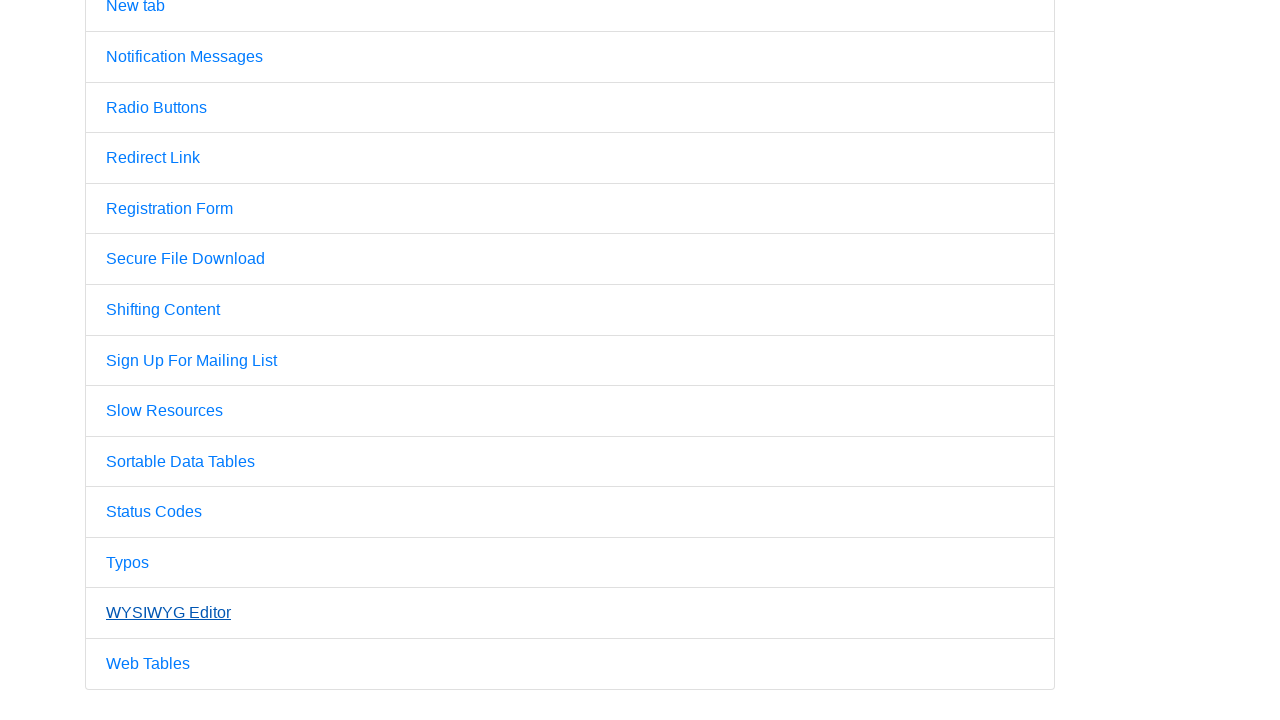

Waited for page to load after navigating back from link 49
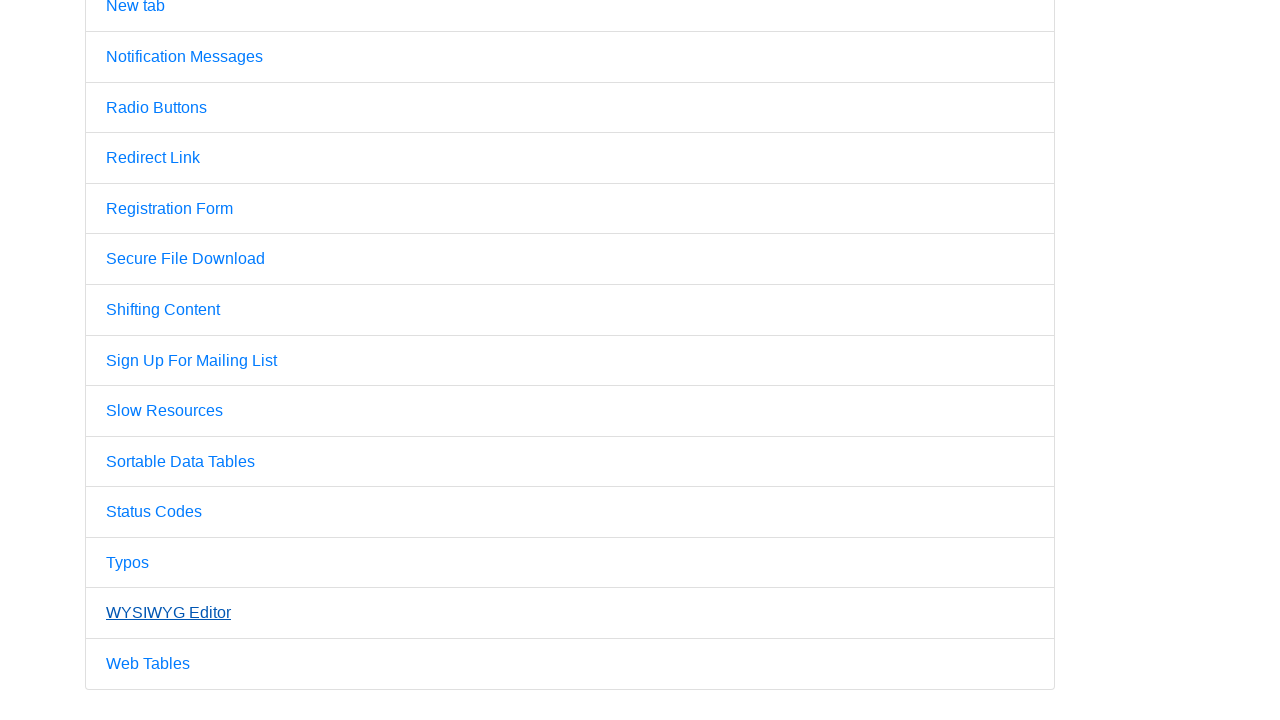

Clicked link 50 of 50 at (148, 664) on .container li a >> nth=49
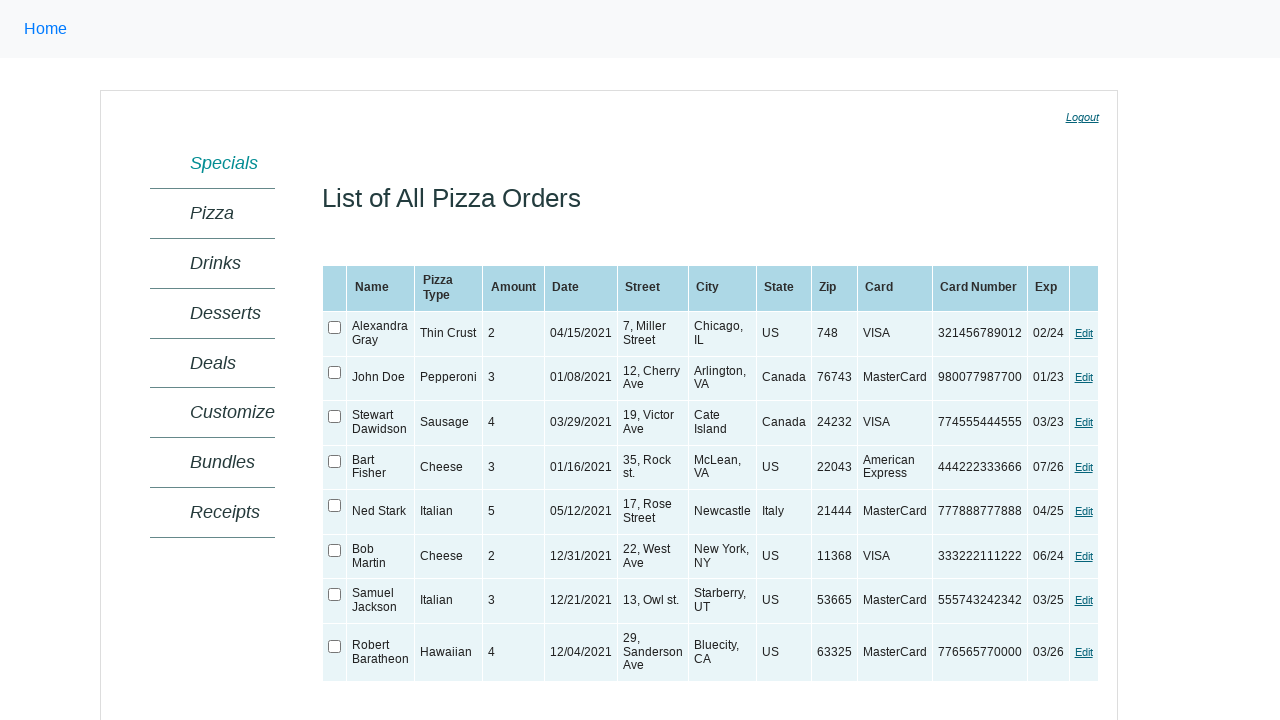

Navigated back from link 50
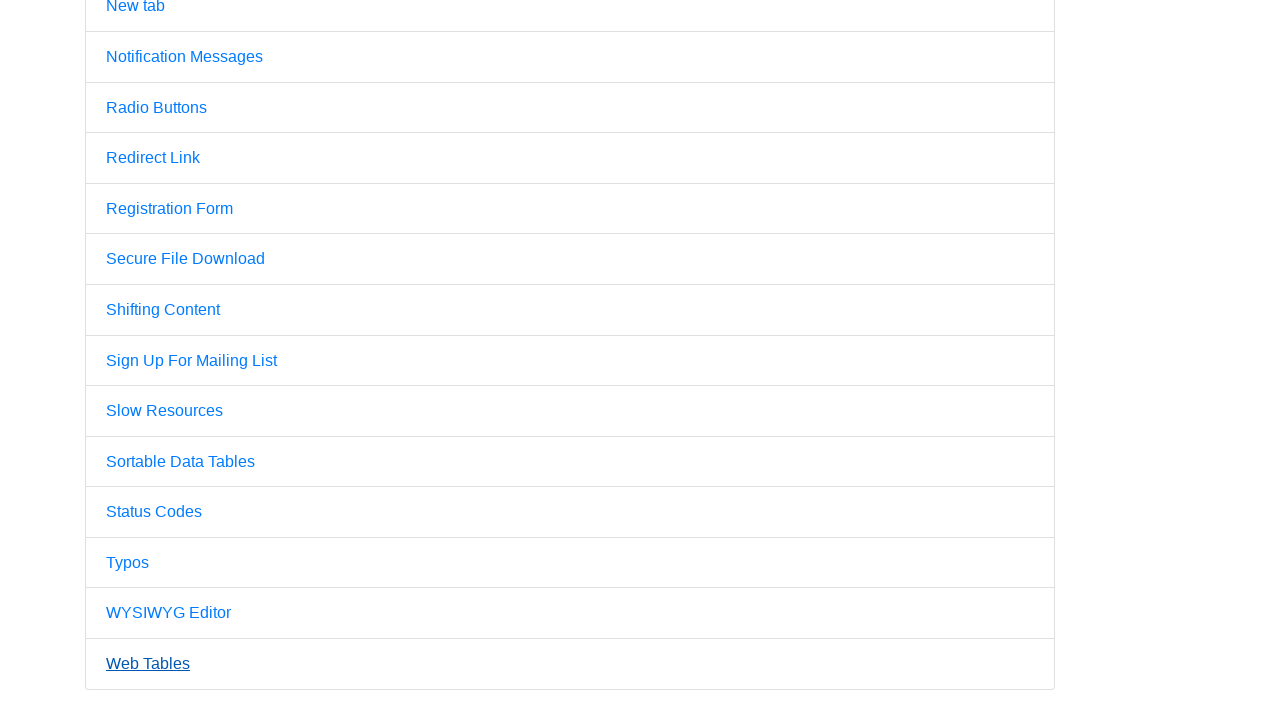

Waited for page to load after navigating back from link 50
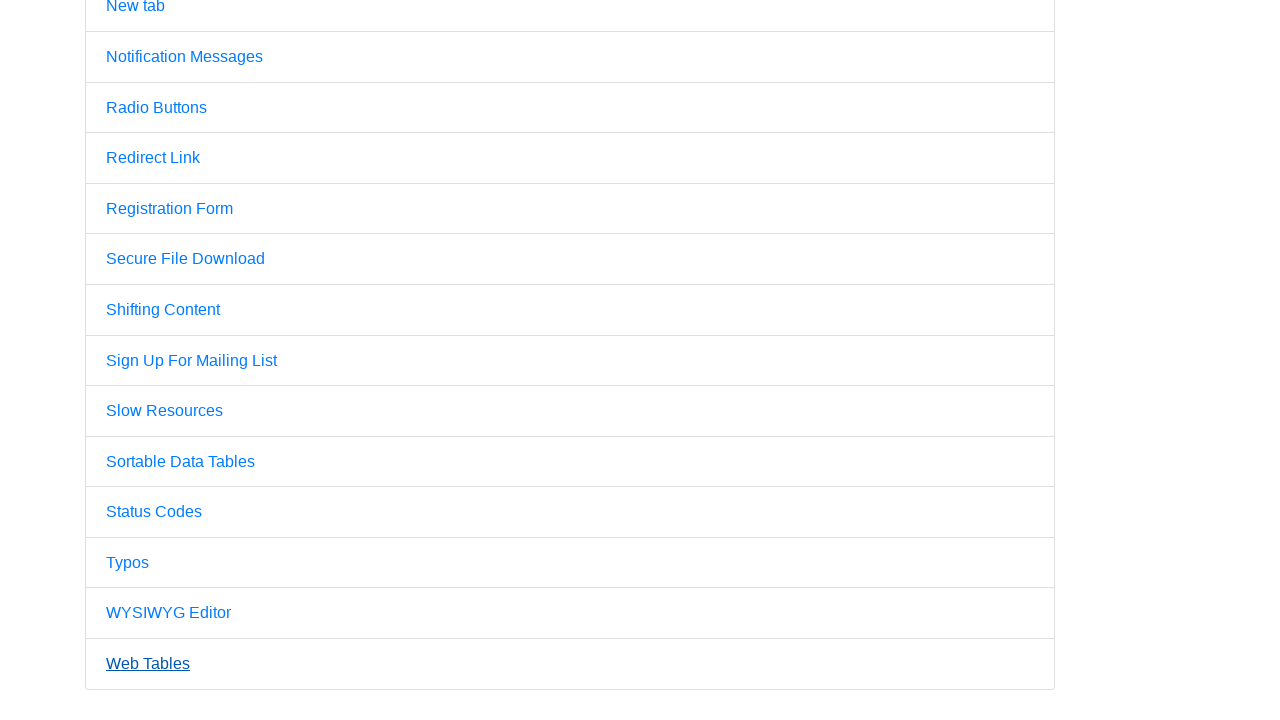

Waited 2 seconds to observe final page state
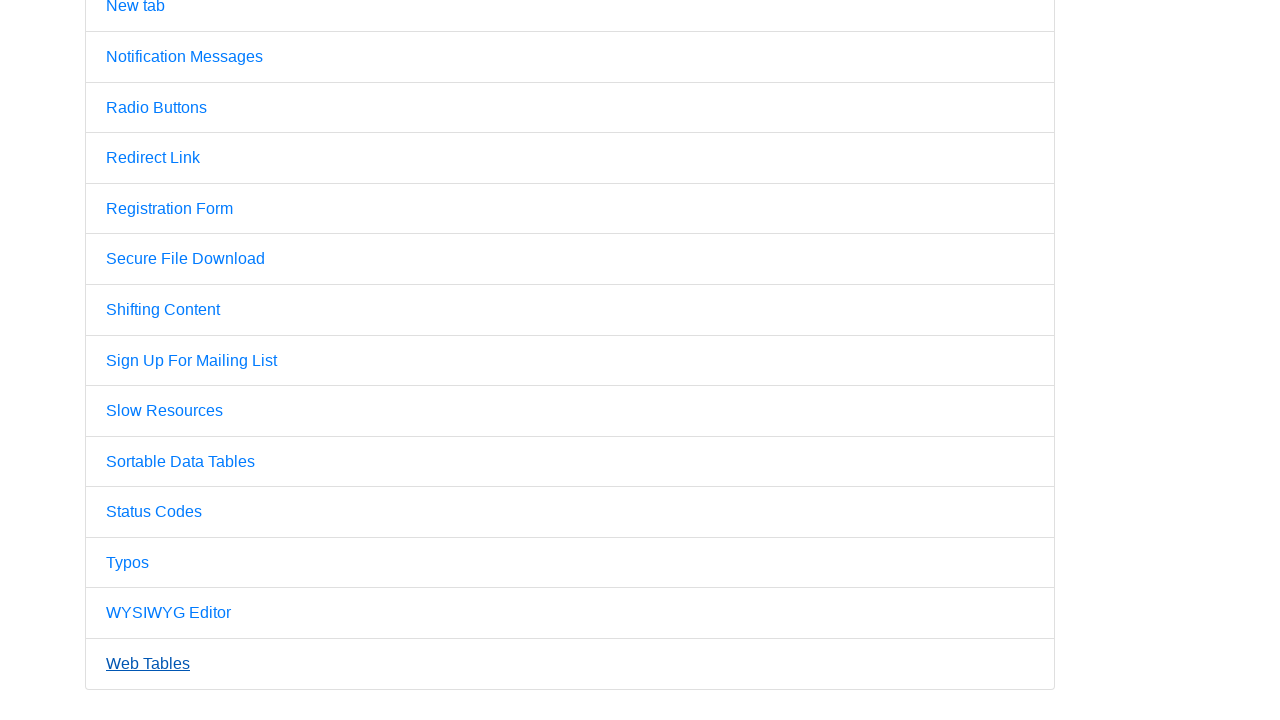

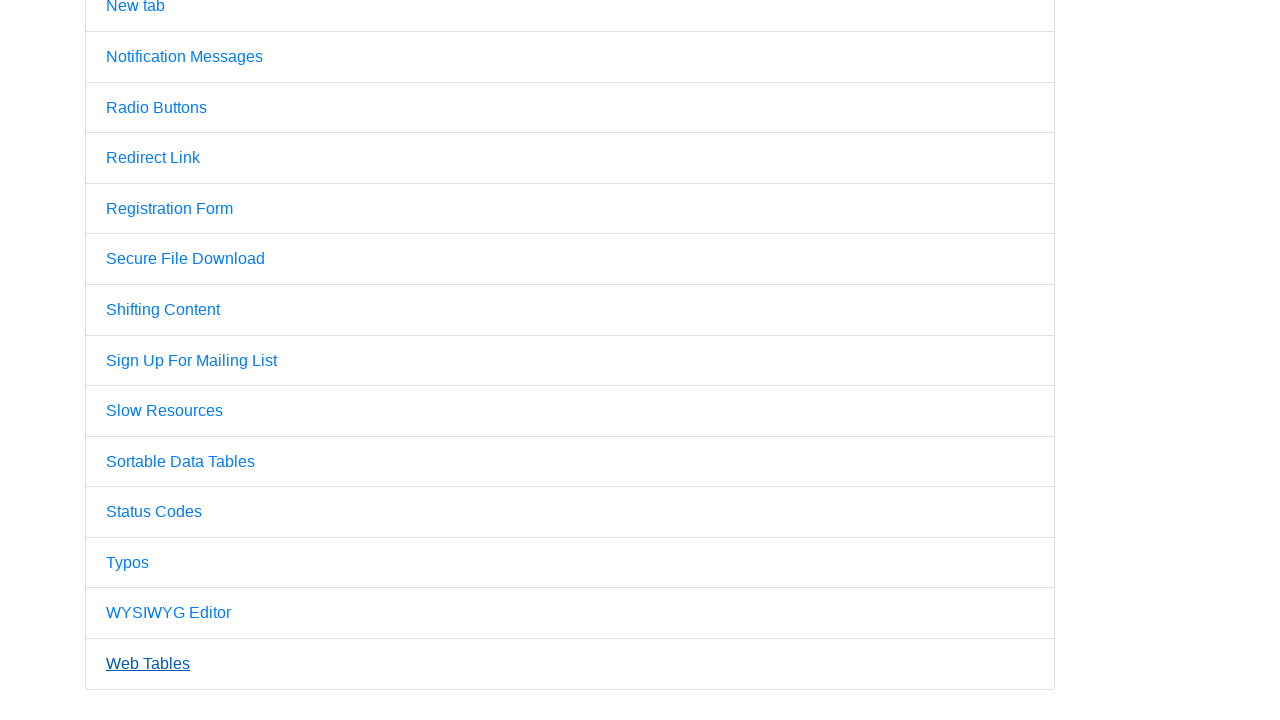